Tests dropdown selection functionality by navigating to OrangeHRM's free trial page and selecting "India" from the country dropdown without using the Select class.

Starting URL: https://www.orangehrm.com/30-day-free-trial/

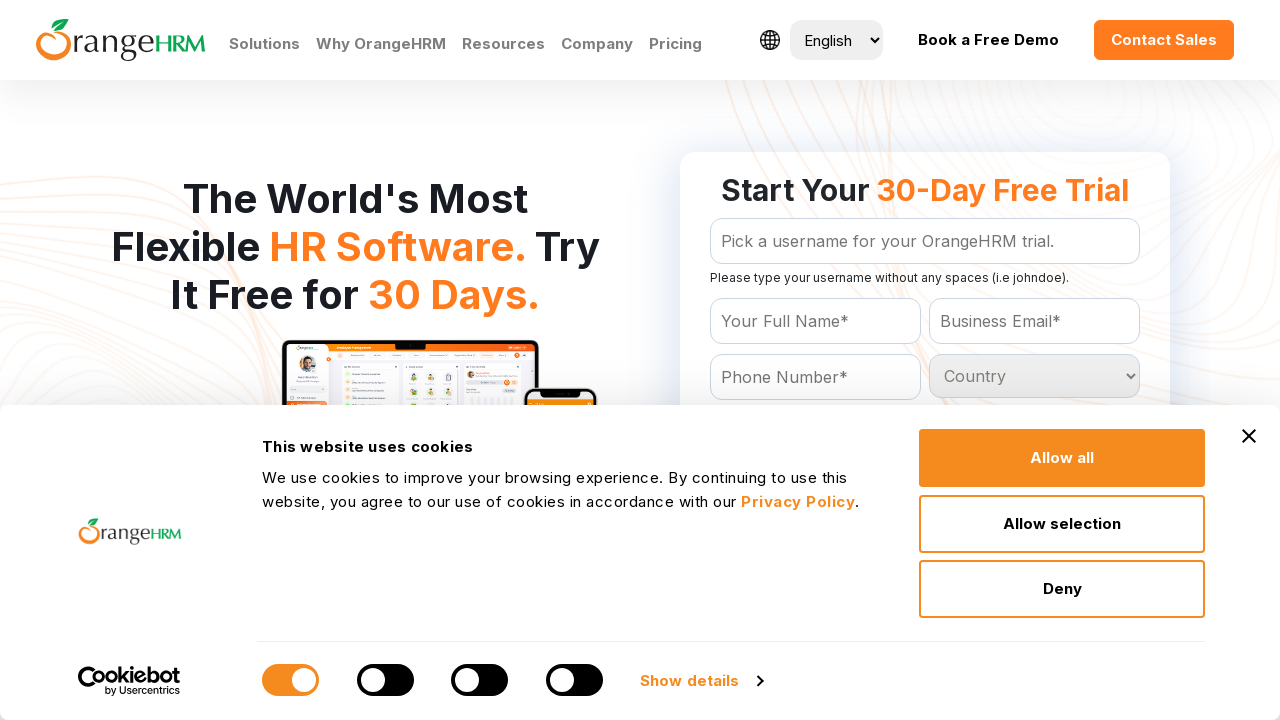

Country dropdown selector loaded
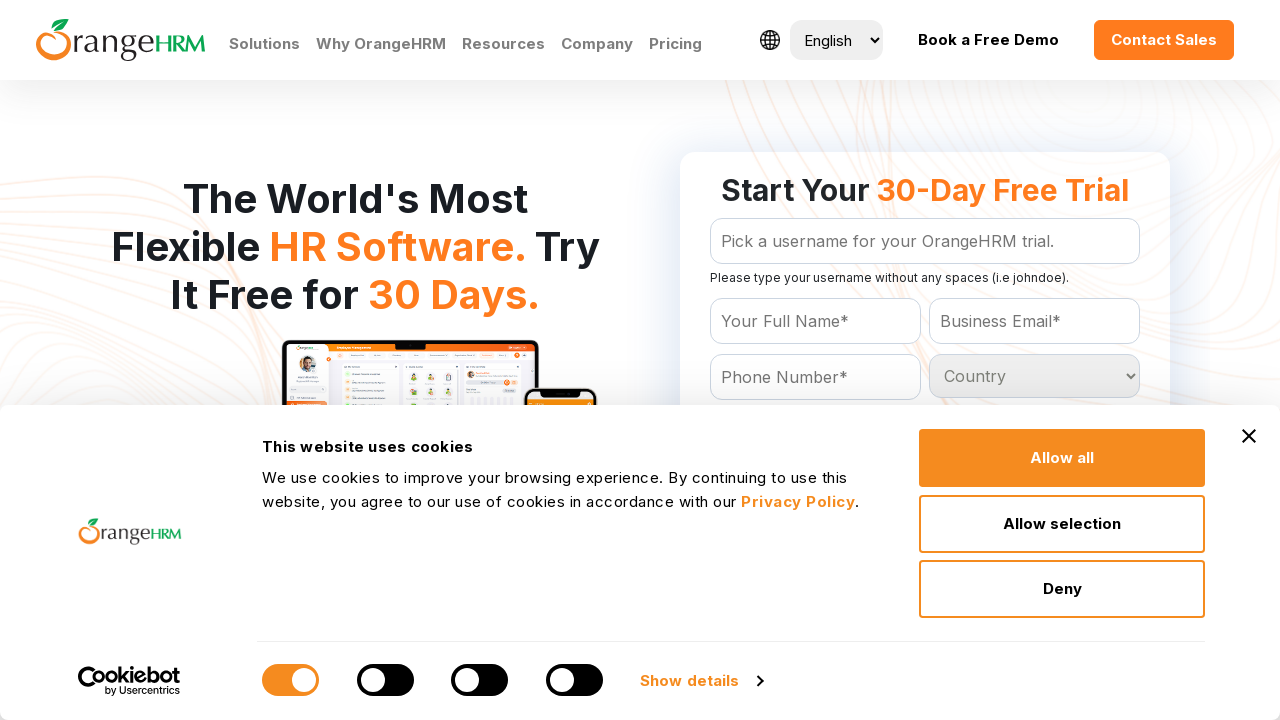

Located all country dropdown options
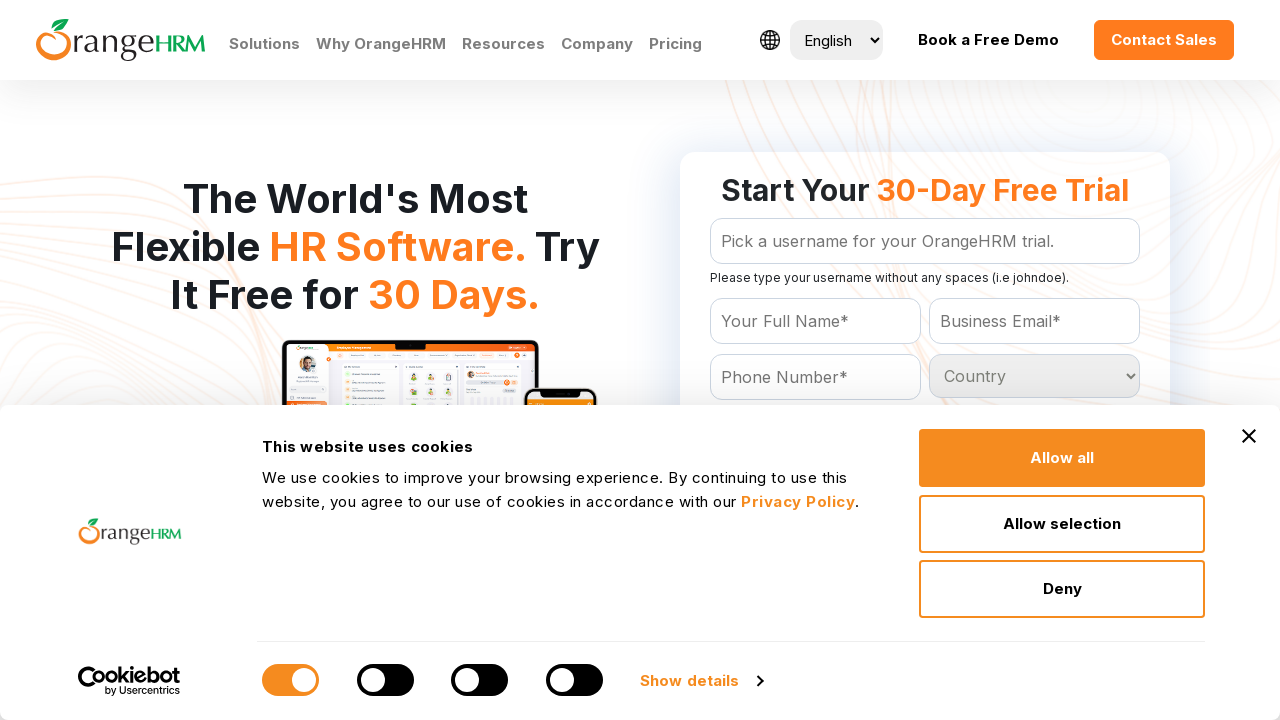

Found 233 country options in dropdown
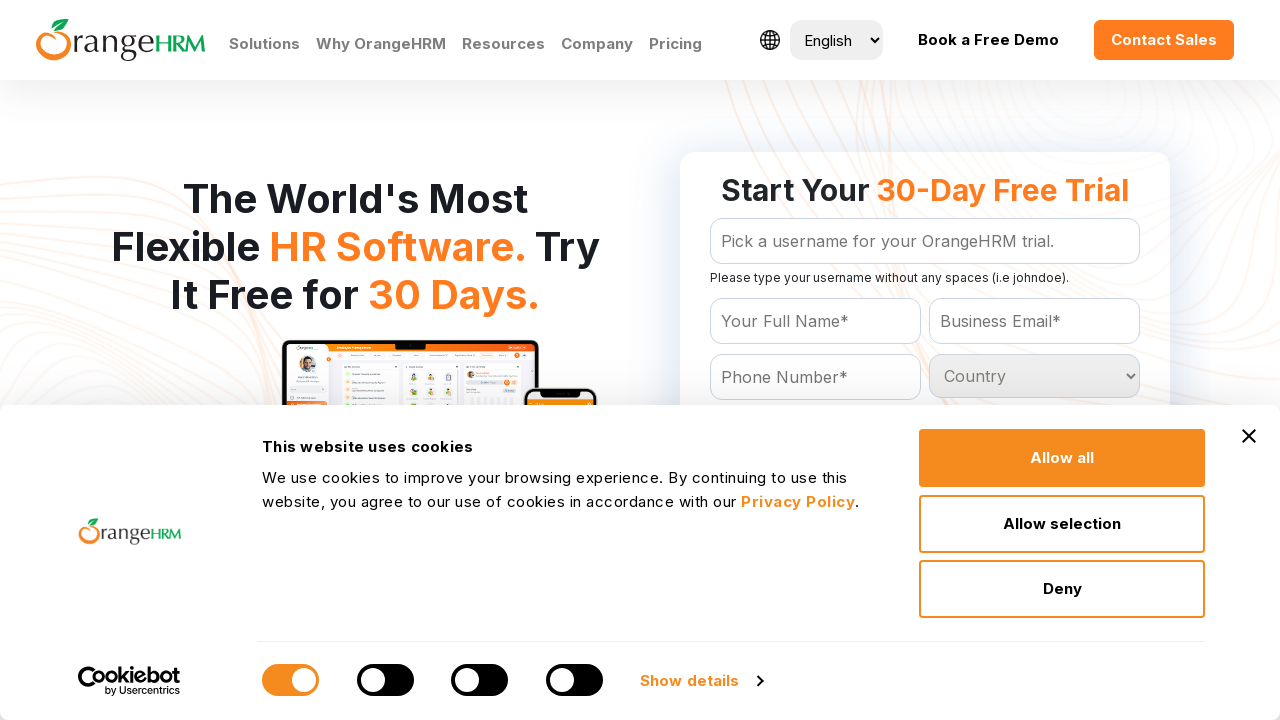

Checked option 0: 'Country
	'
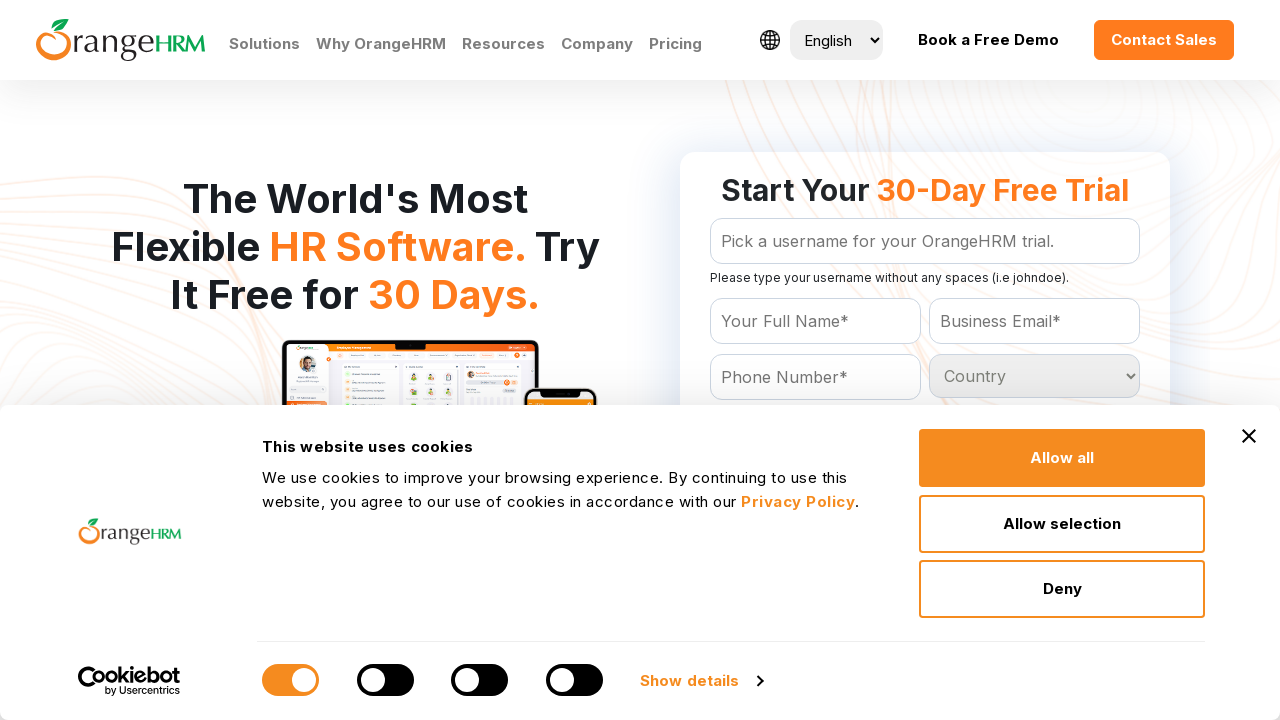

Checked option 1: 'Afghanistan
	'
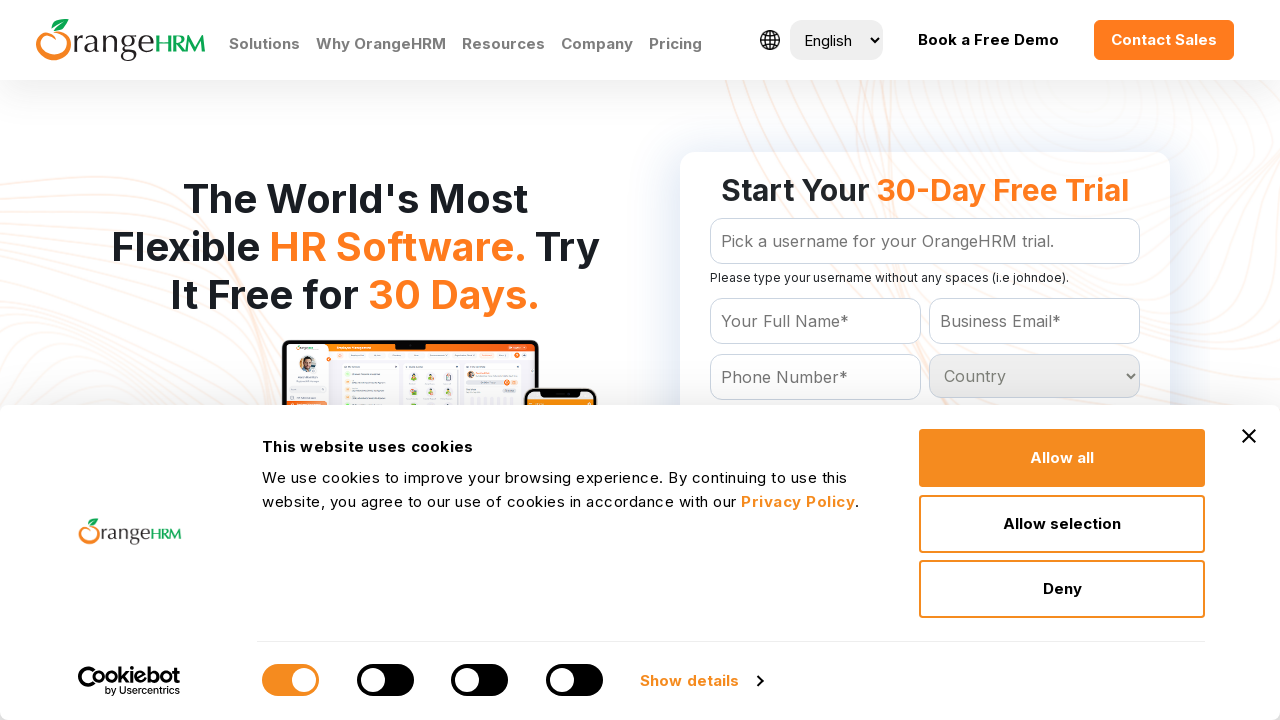

Checked option 2: 'Albania
	'
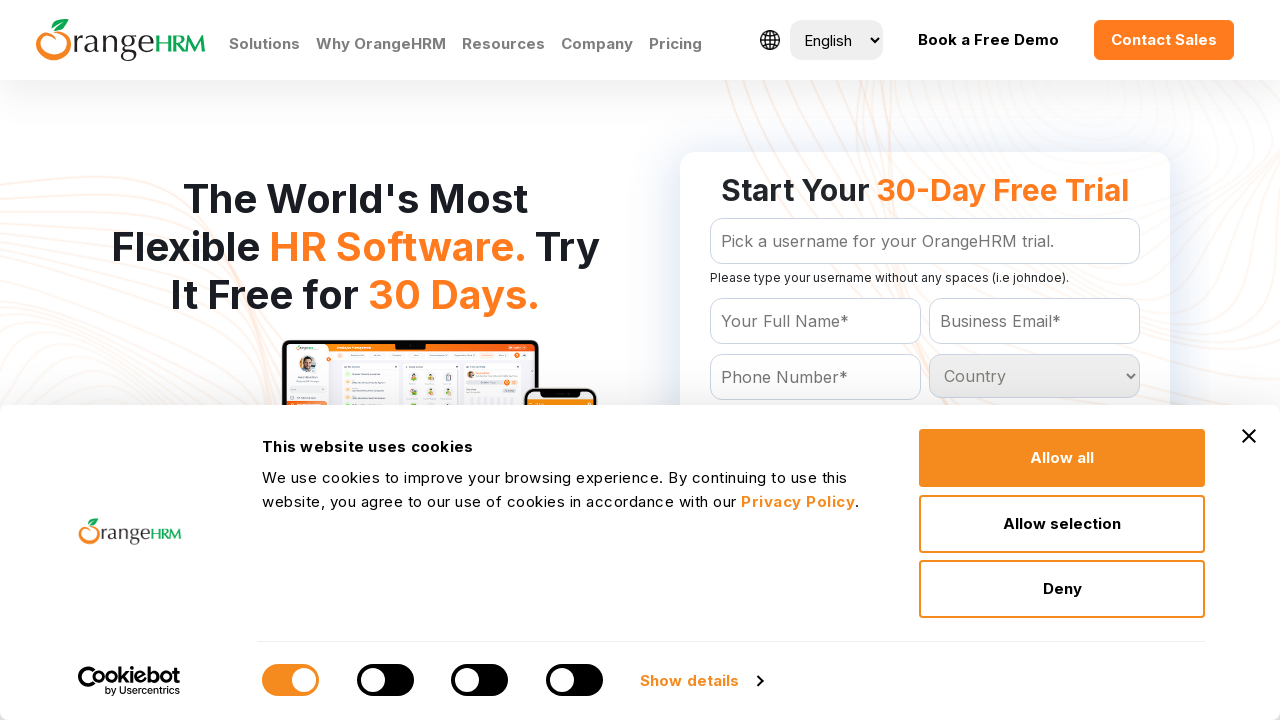

Checked option 3: 'Algeria
	'
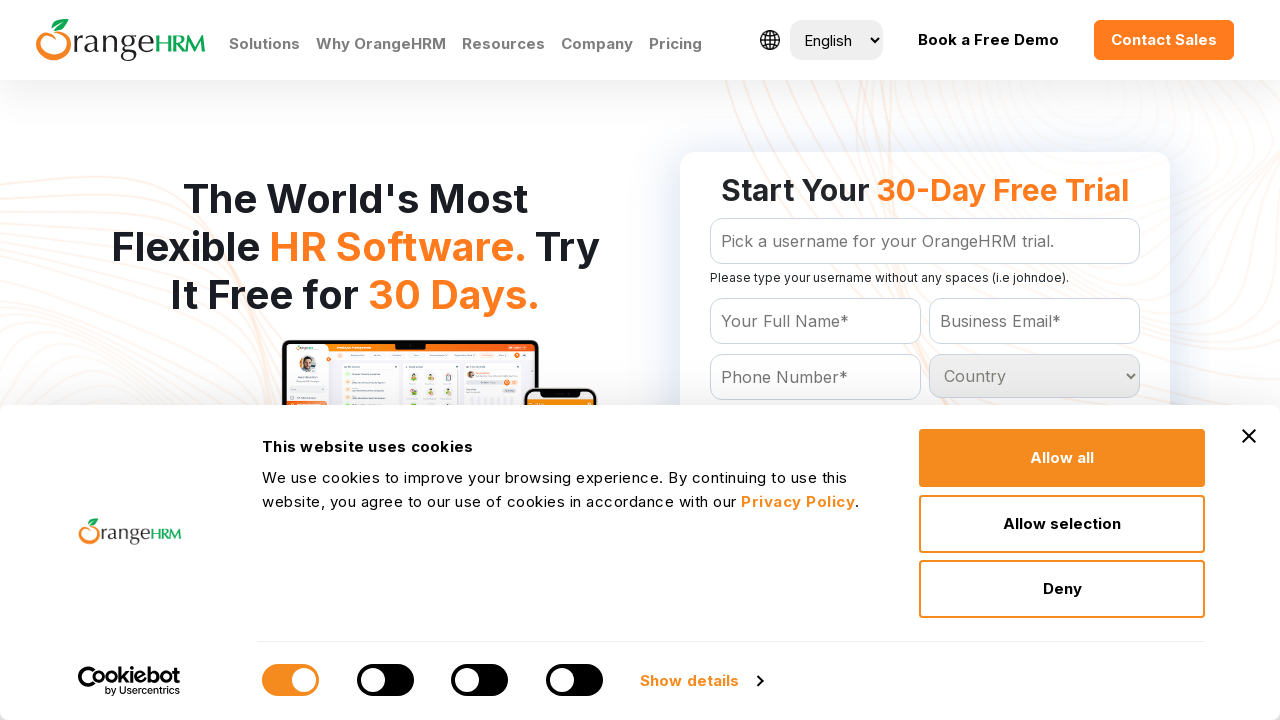

Checked option 4: 'American Samoa
	'
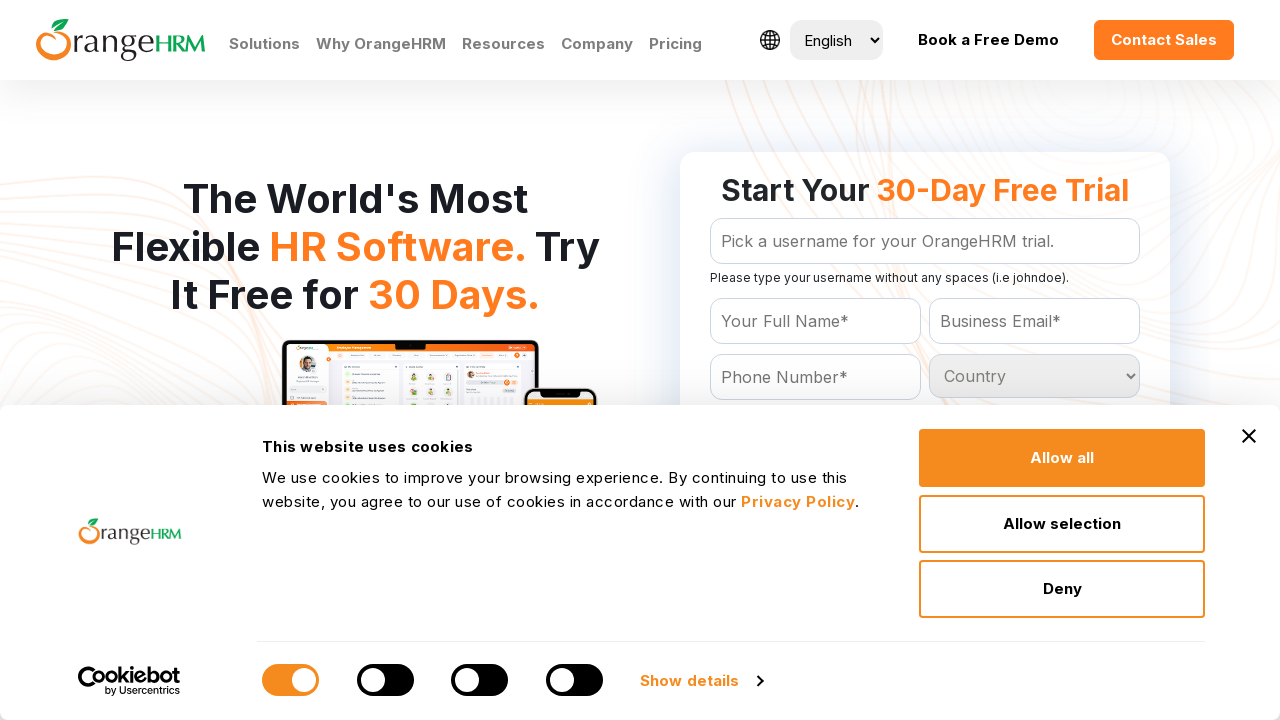

Checked option 5: 'Andorra
	'
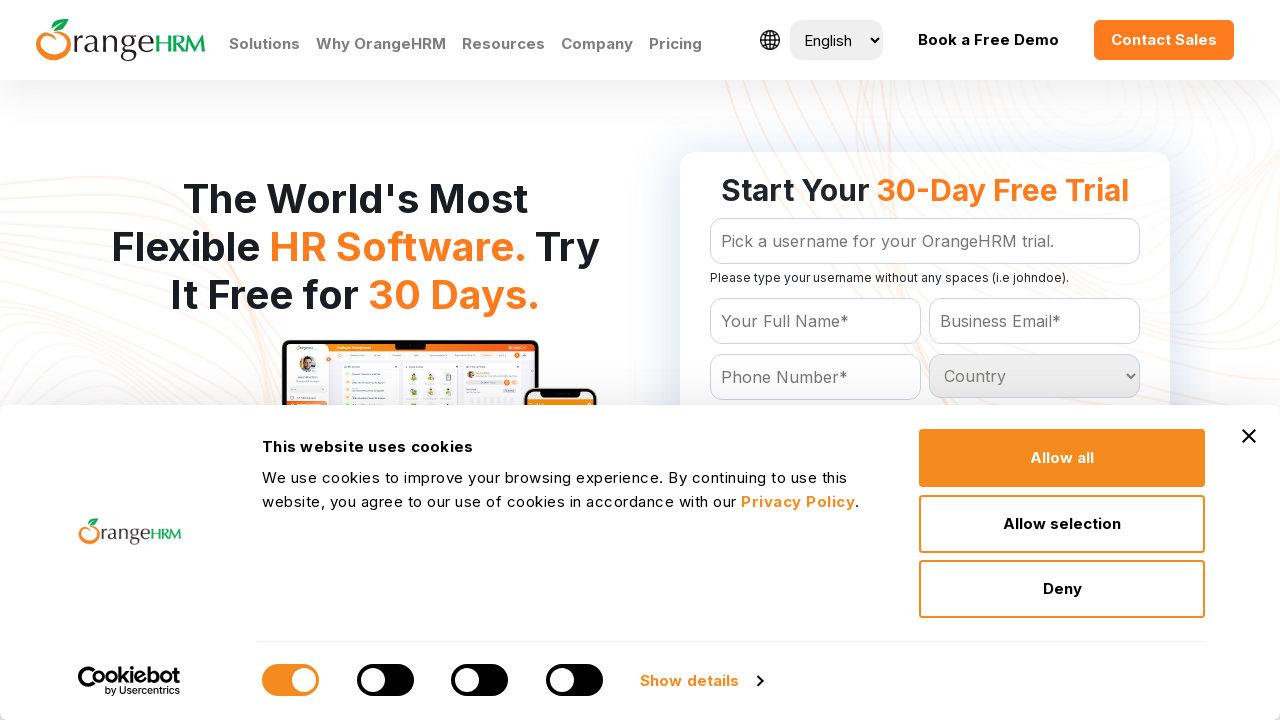

Checked option 6: 'Angola
	'
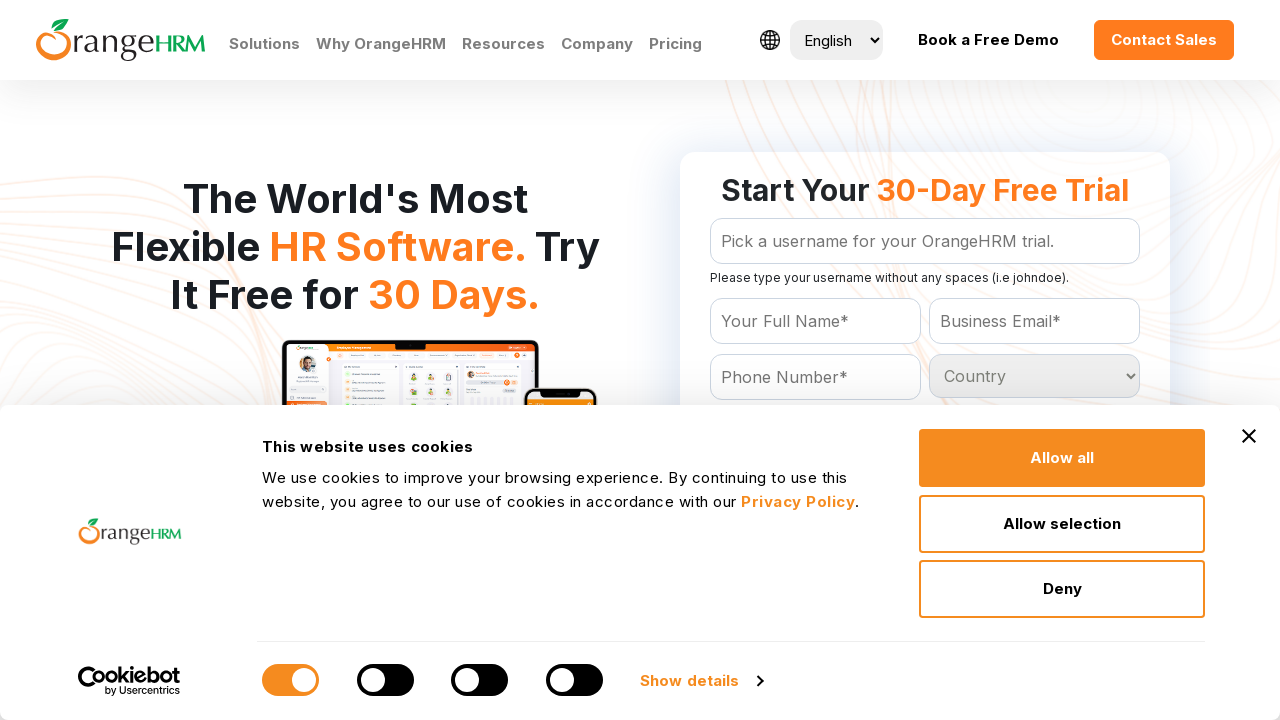

Checked option 7: 'Anguilla
	'
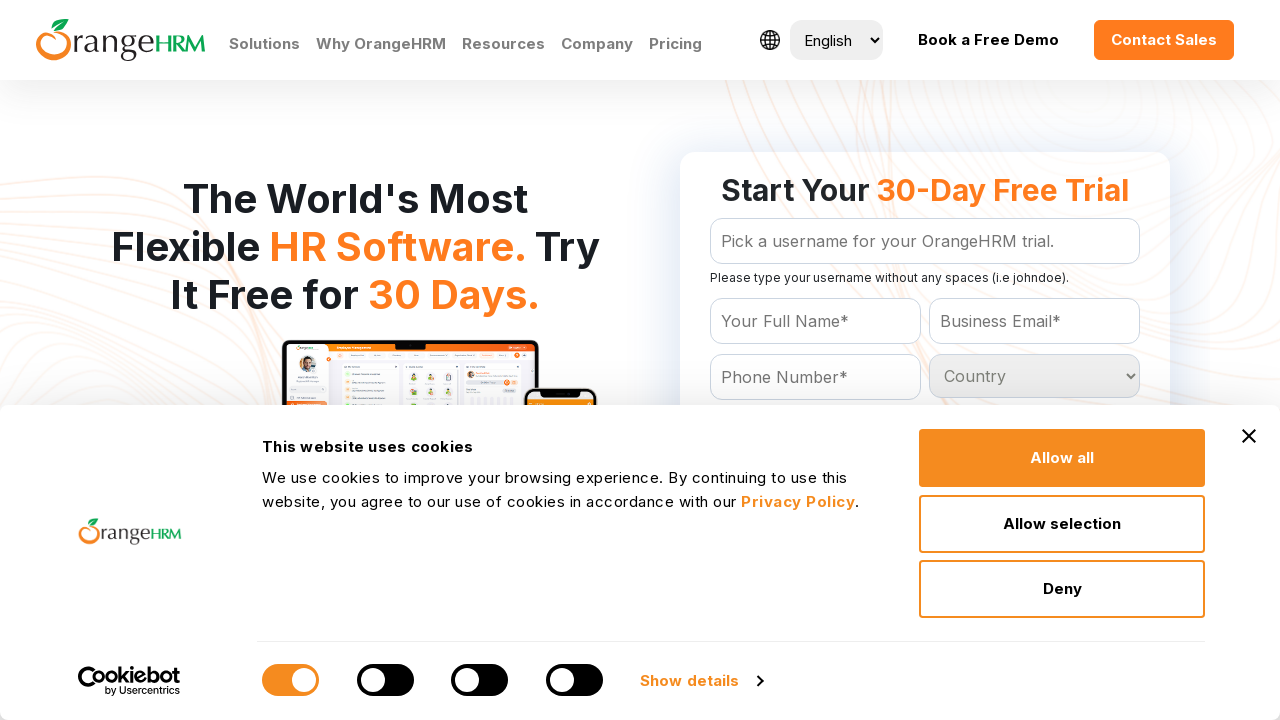

Checked option 8: 'Antigua and Barbuda
	'
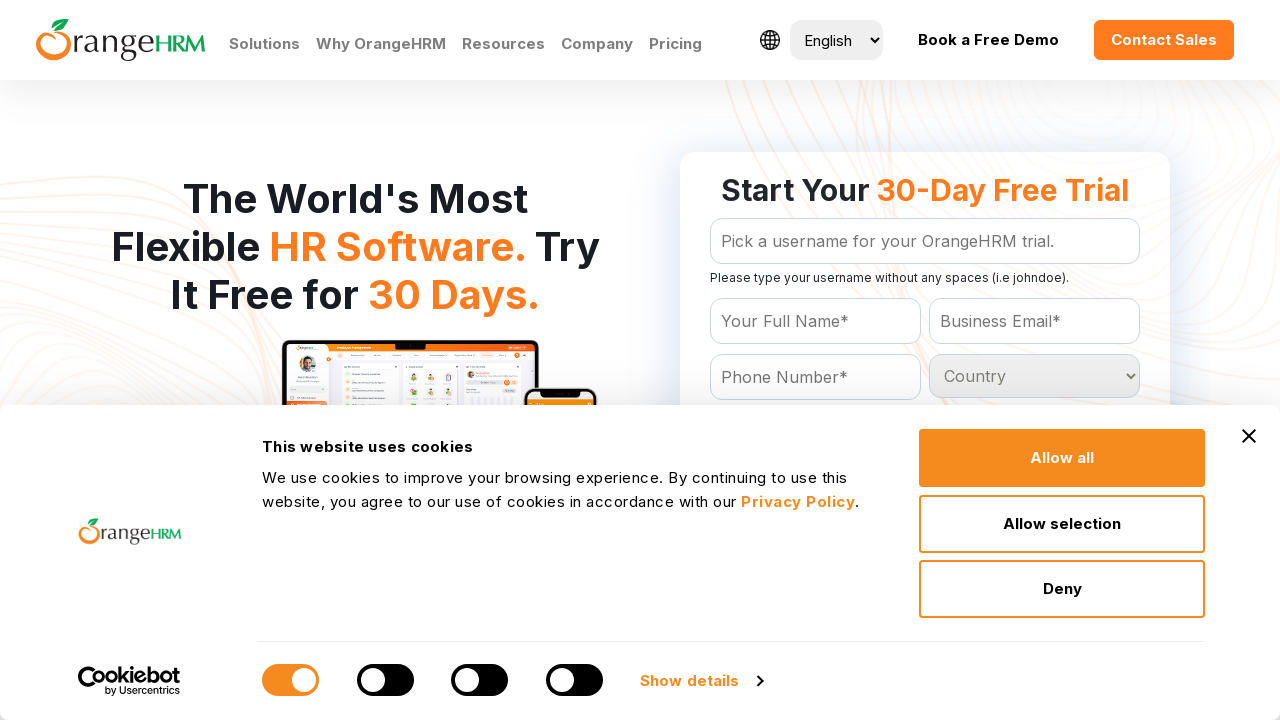

Checked option 9: 'Argentina
	'
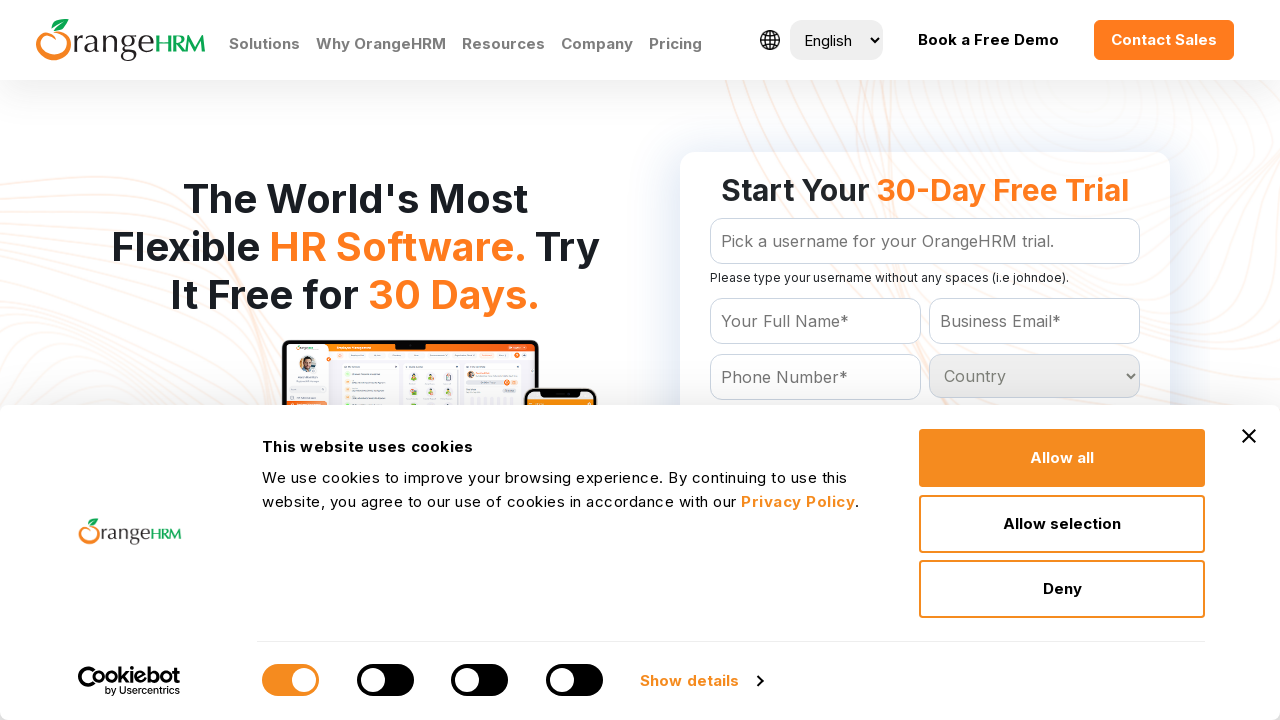

Checked option 10: 'Armenia
	'
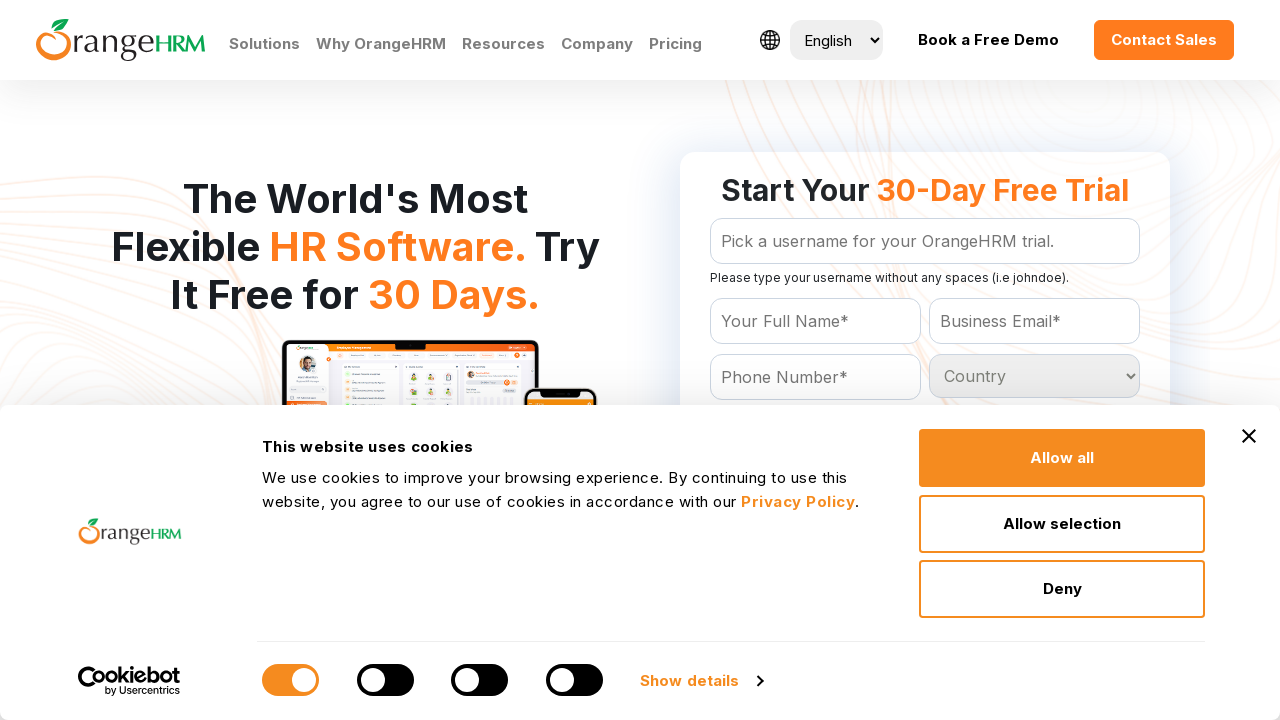

Checked option 11: 'Aruba
	'
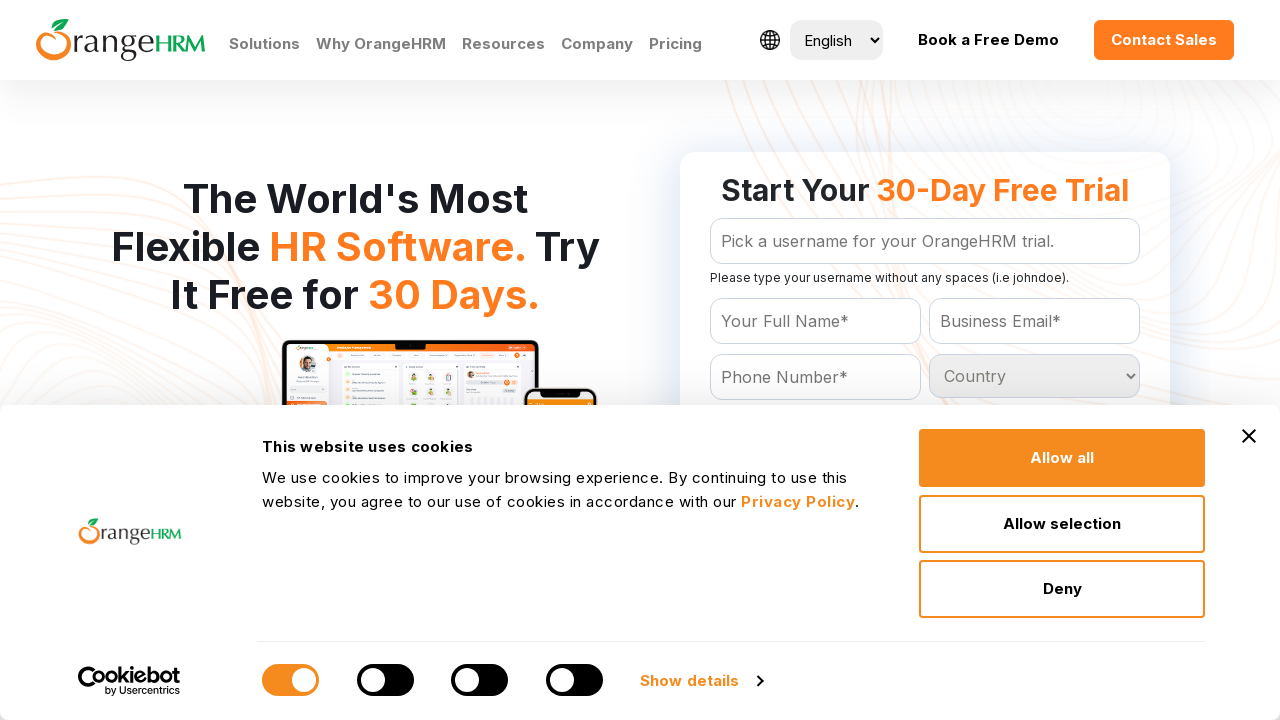

Checked option 12: 'Australia
	'
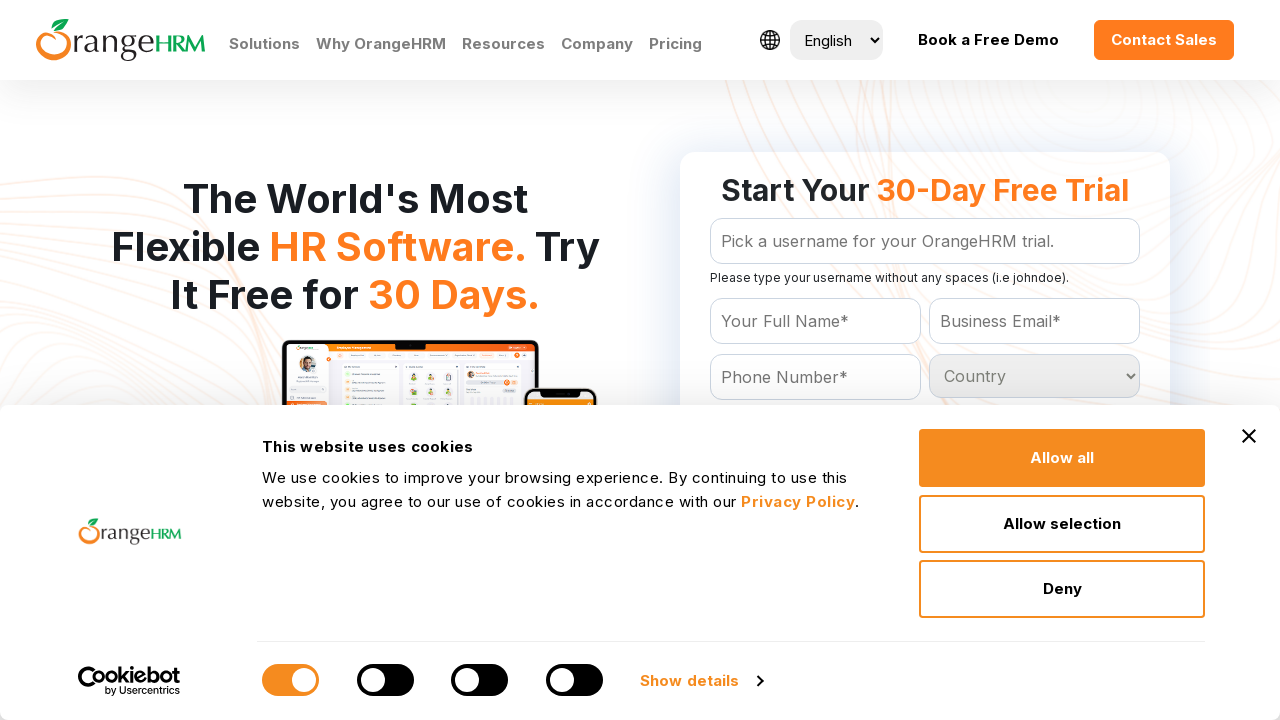

Checked option 13: 'Austria
	'
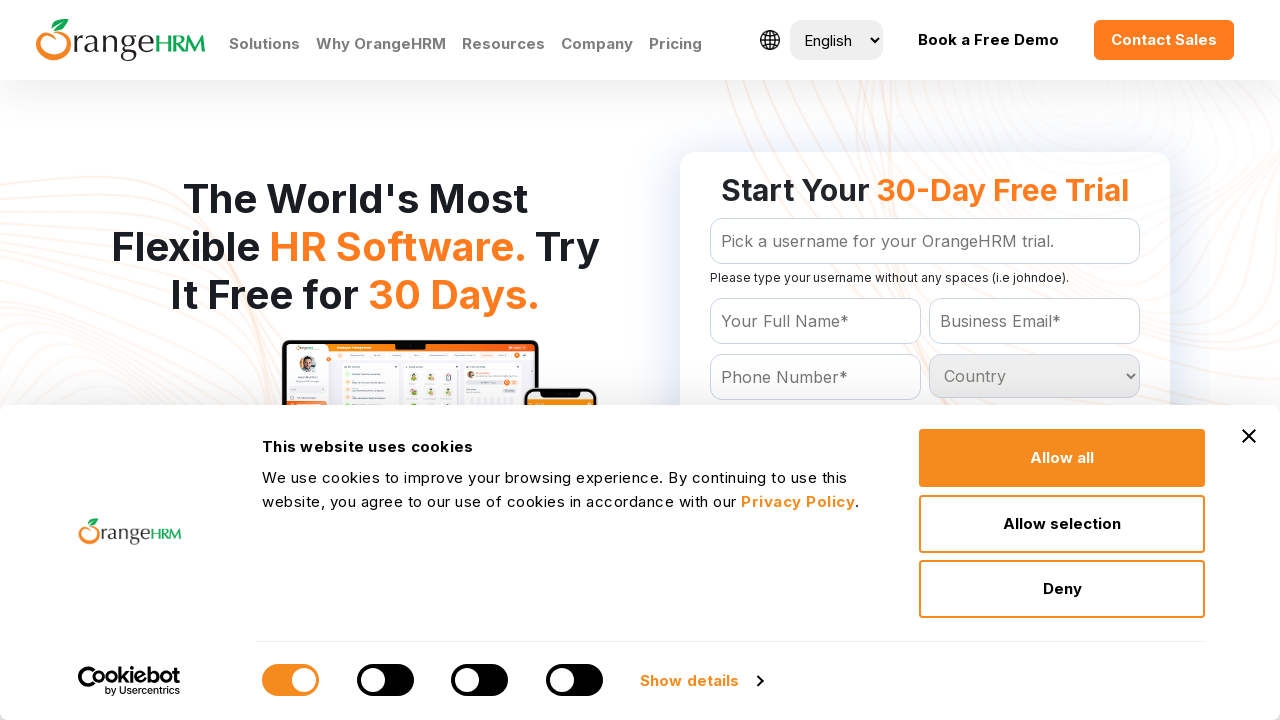

Checked option 14: 'Azerbaijan
	'
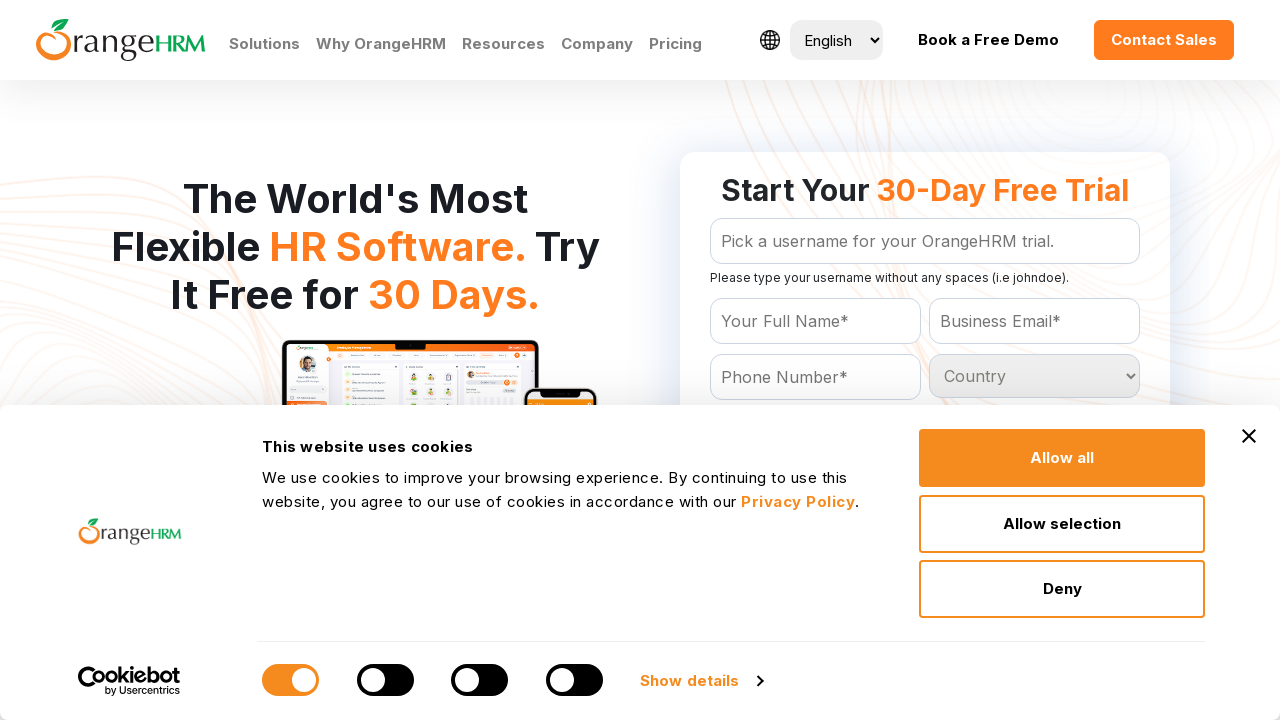

Checked option 15: 'Bahamas
	'
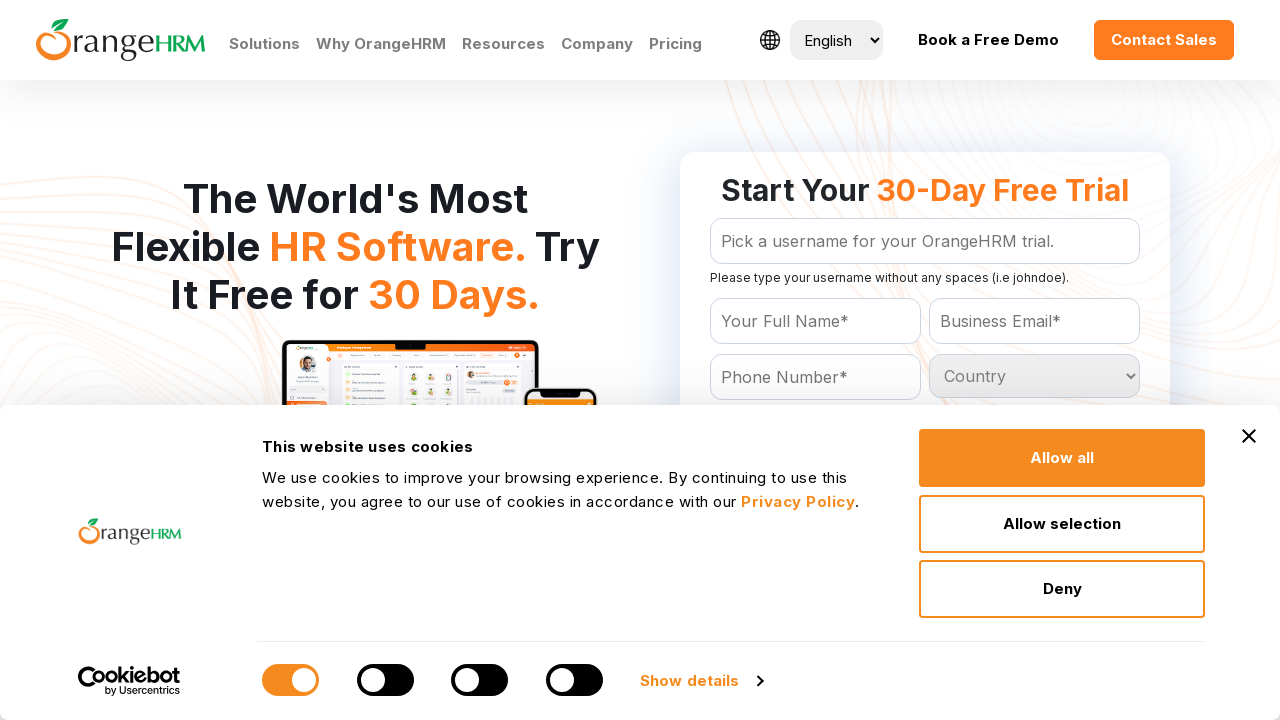

Checked option 16: 'Bahrain
	'
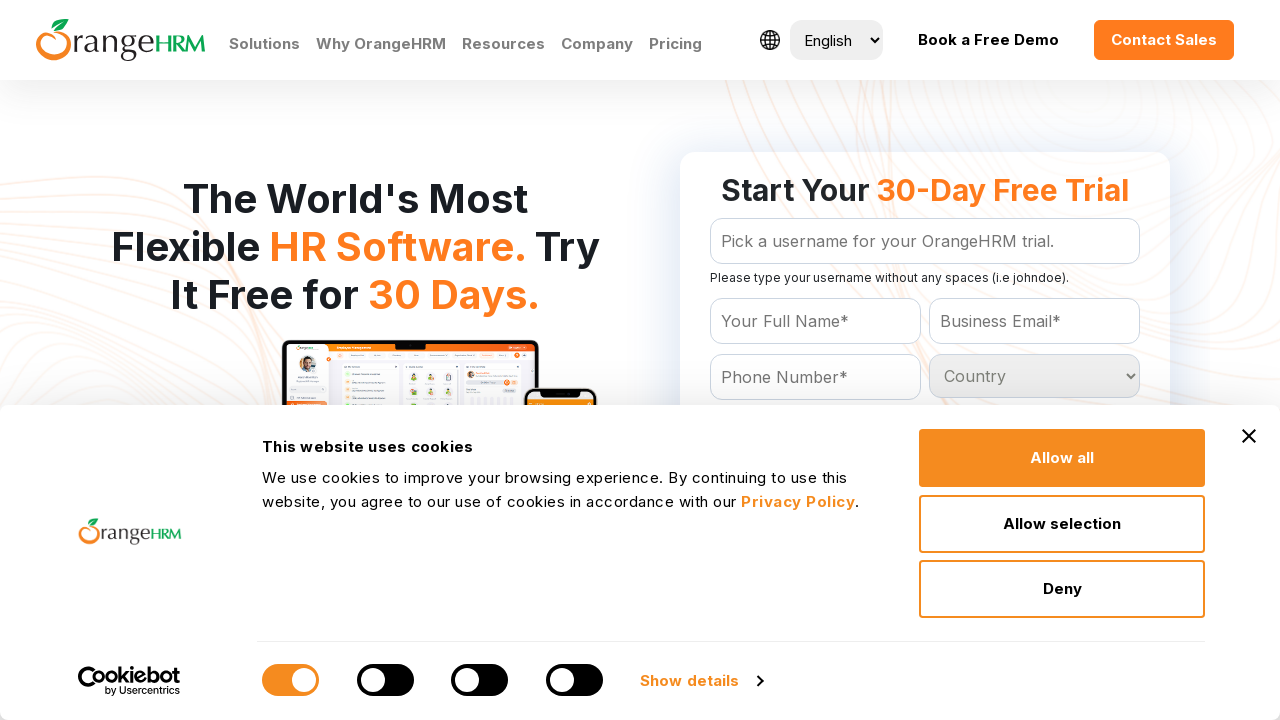

Checked option 17: 'Bangladesh
	'
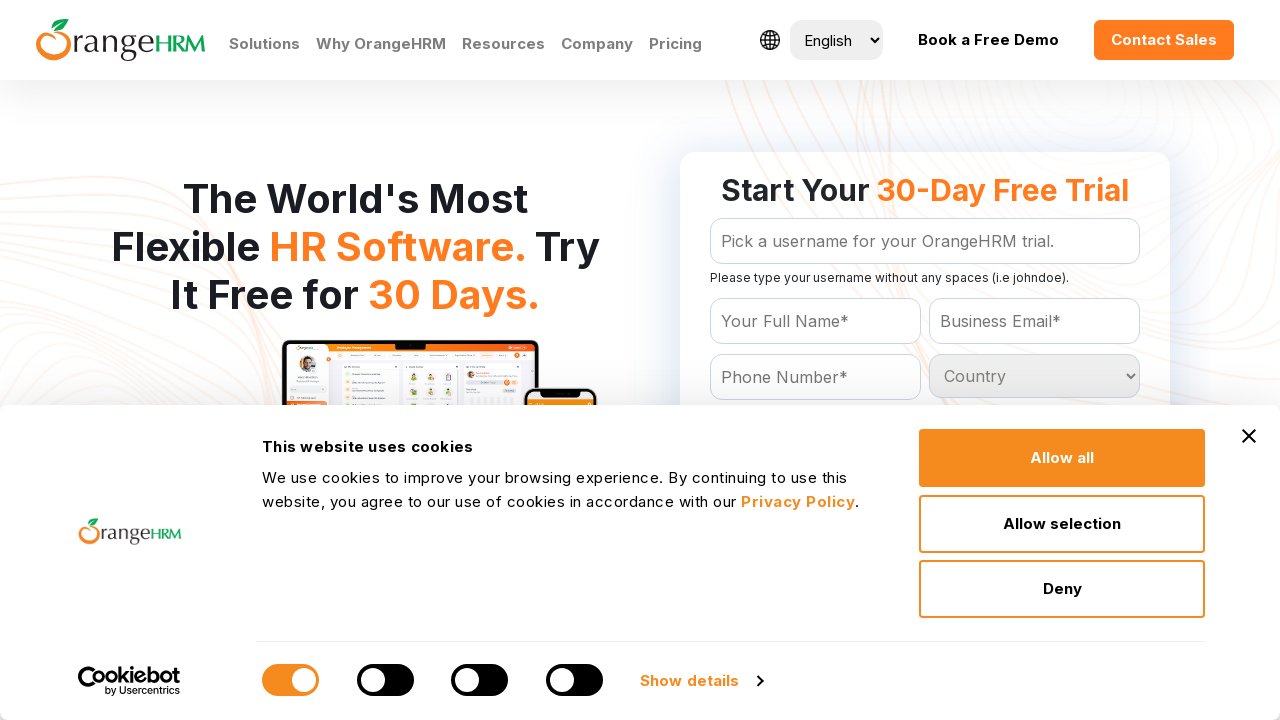

Checked option 18: 'Barbados
	'
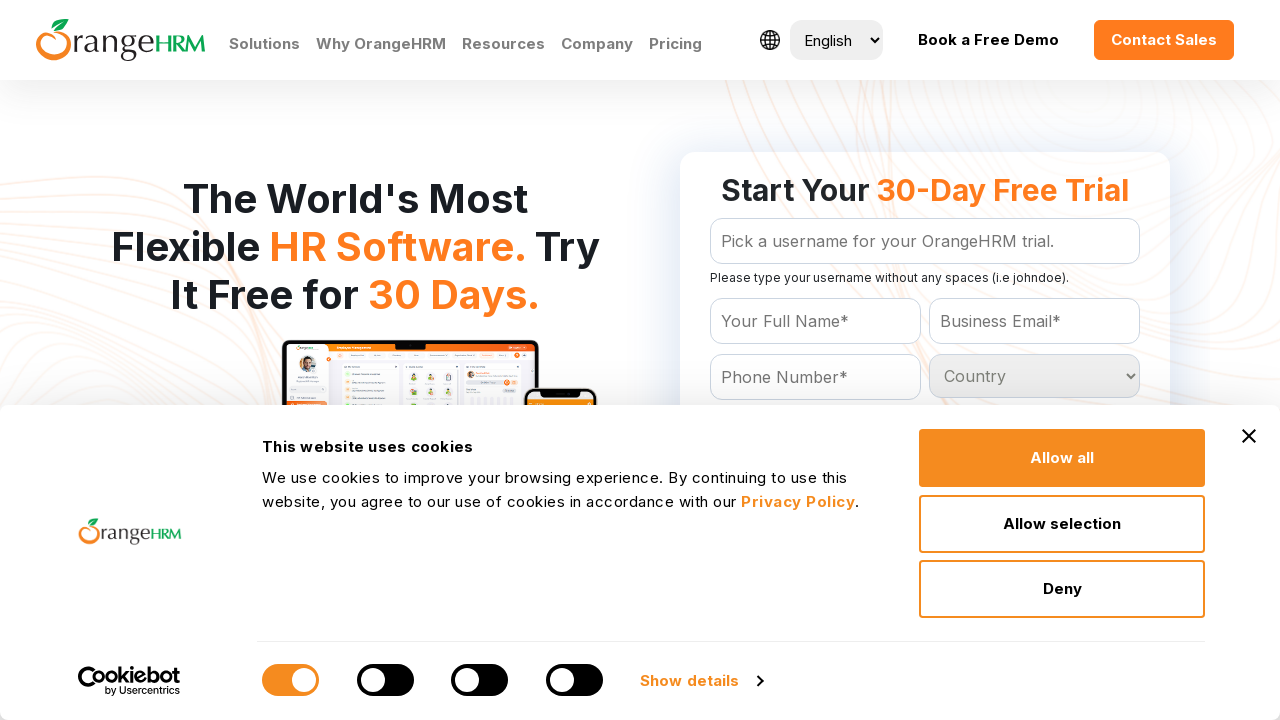

Checked option 19: 'Belarus
	'
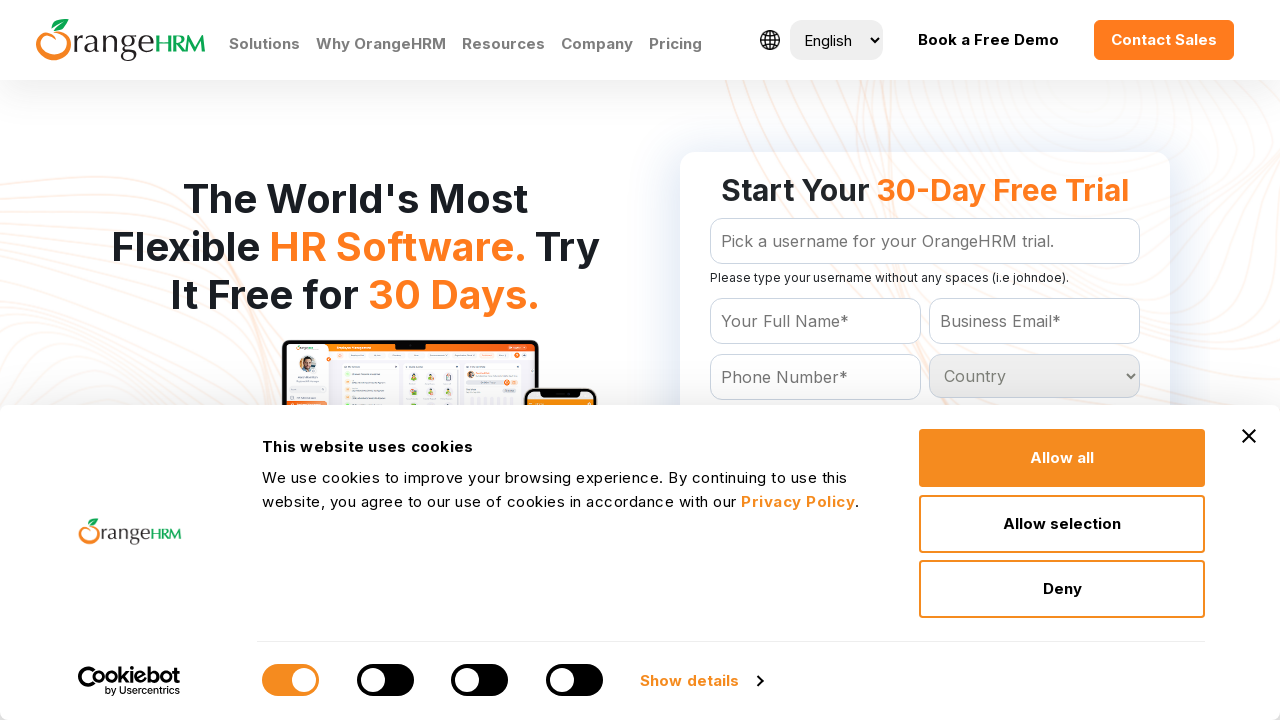

Checked option 20: 'Belgium
	'
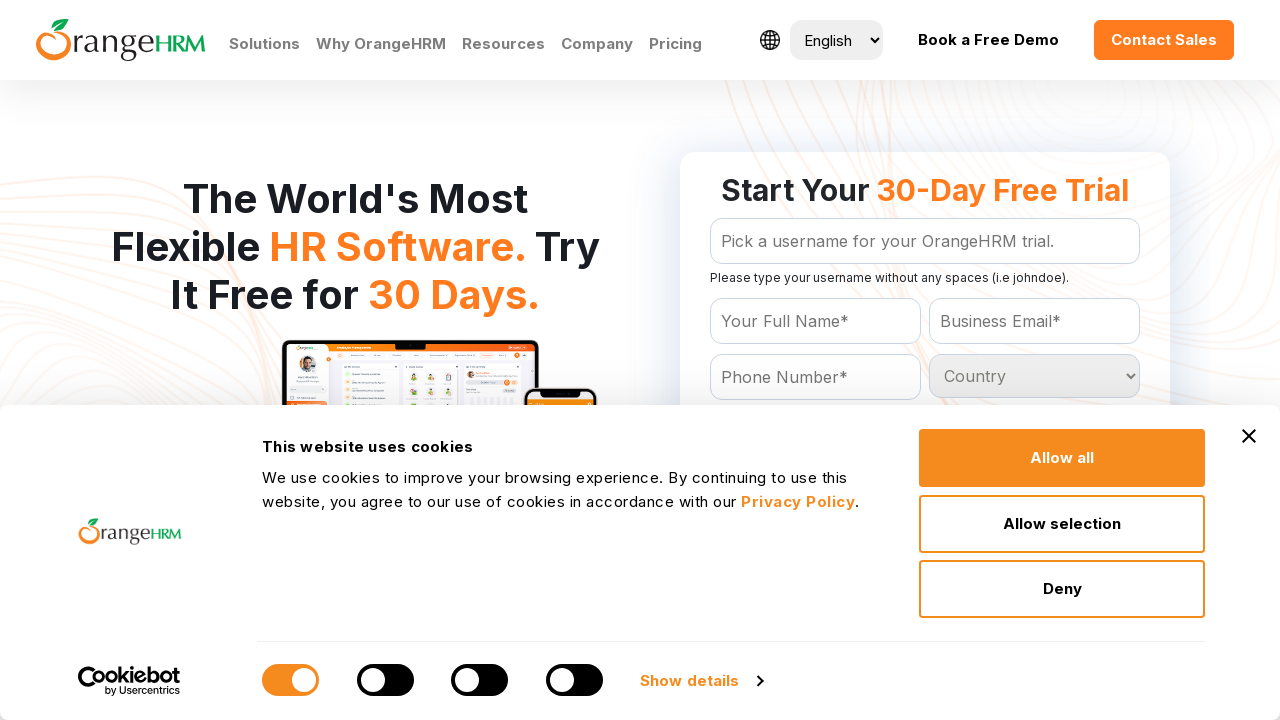

Checked option 21: 'Belize
	'
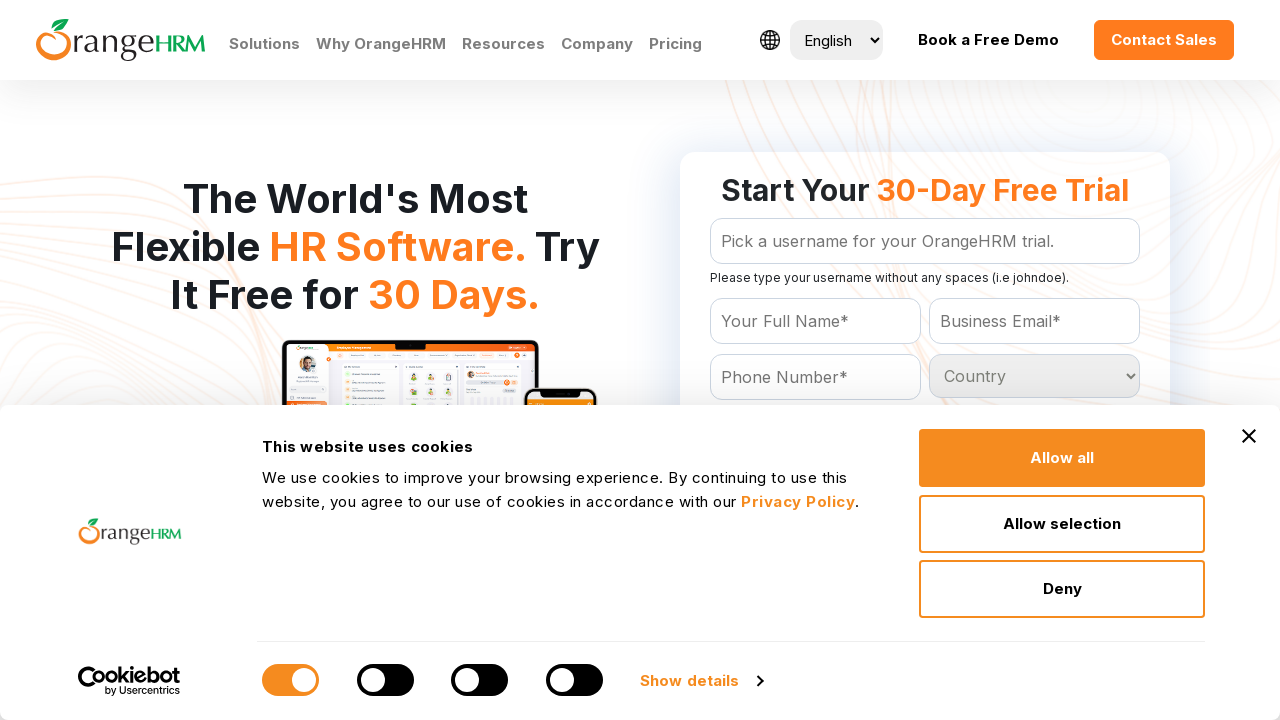

Checked option 22: 'Benin
	'
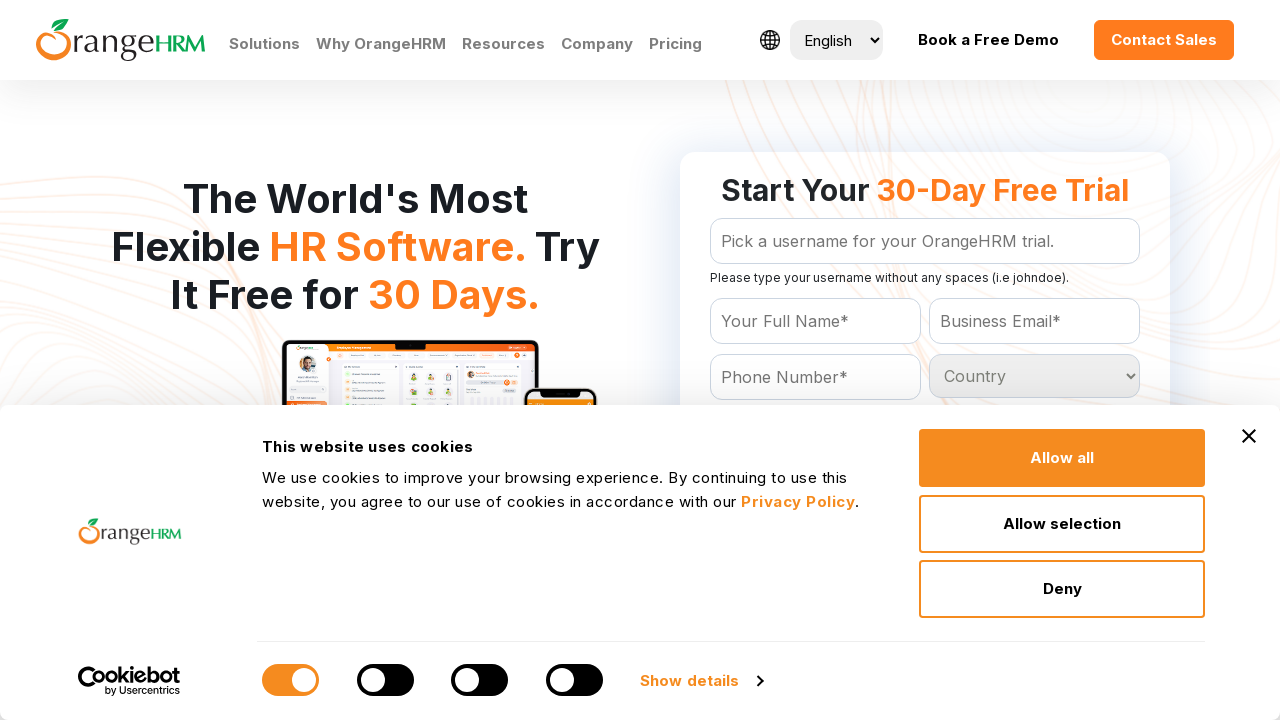

Checked option 23: 'Bermuda
	'
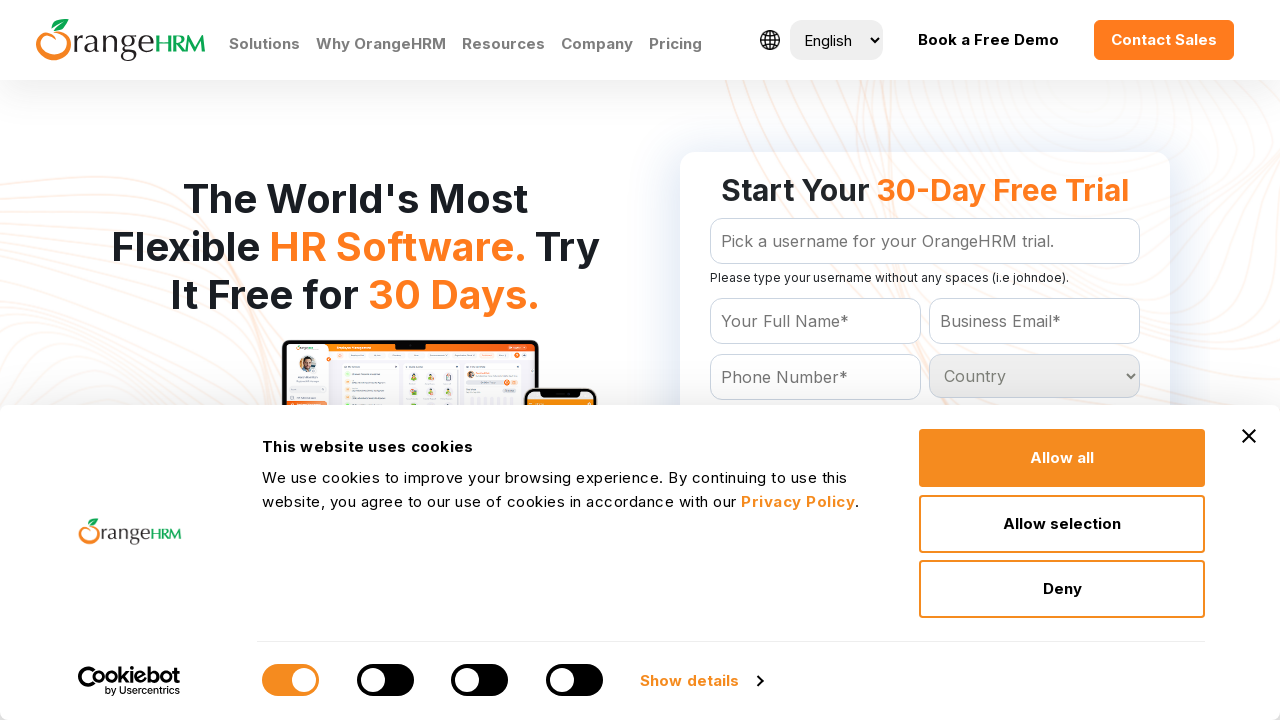

Checked option 24: 'Bhutan
	'
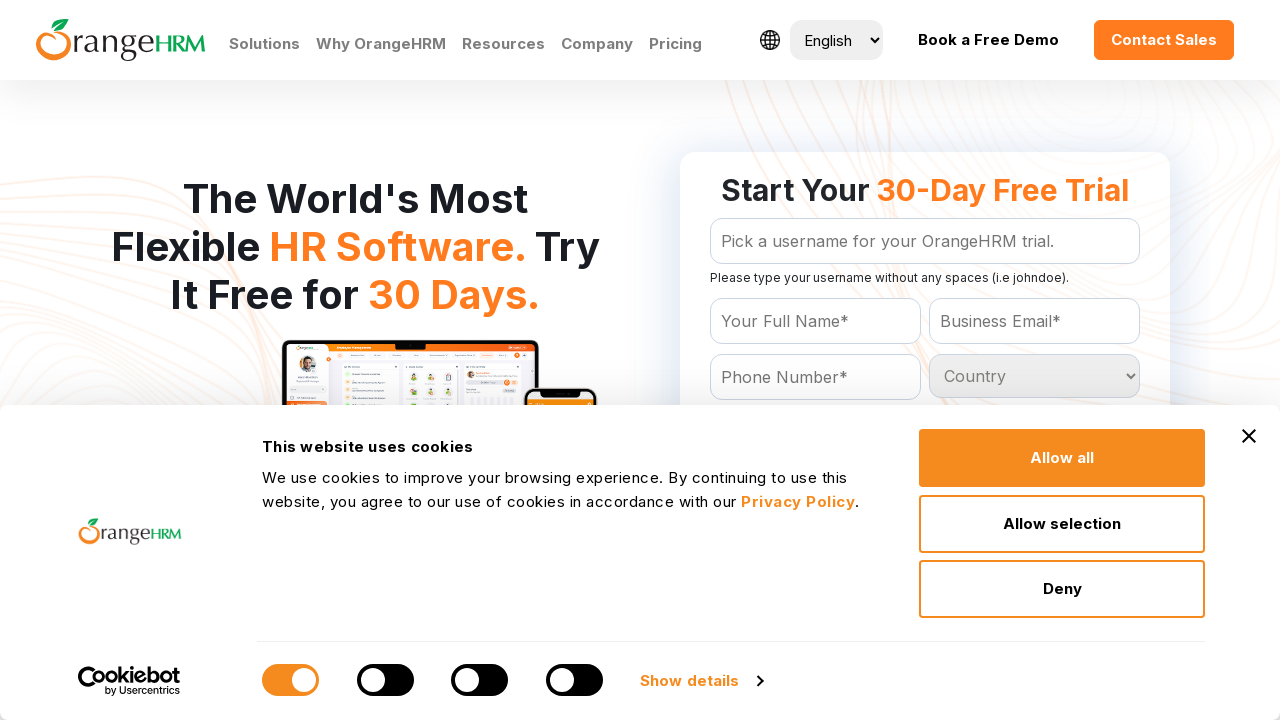

Checked option 25: 'Bolivia
	'
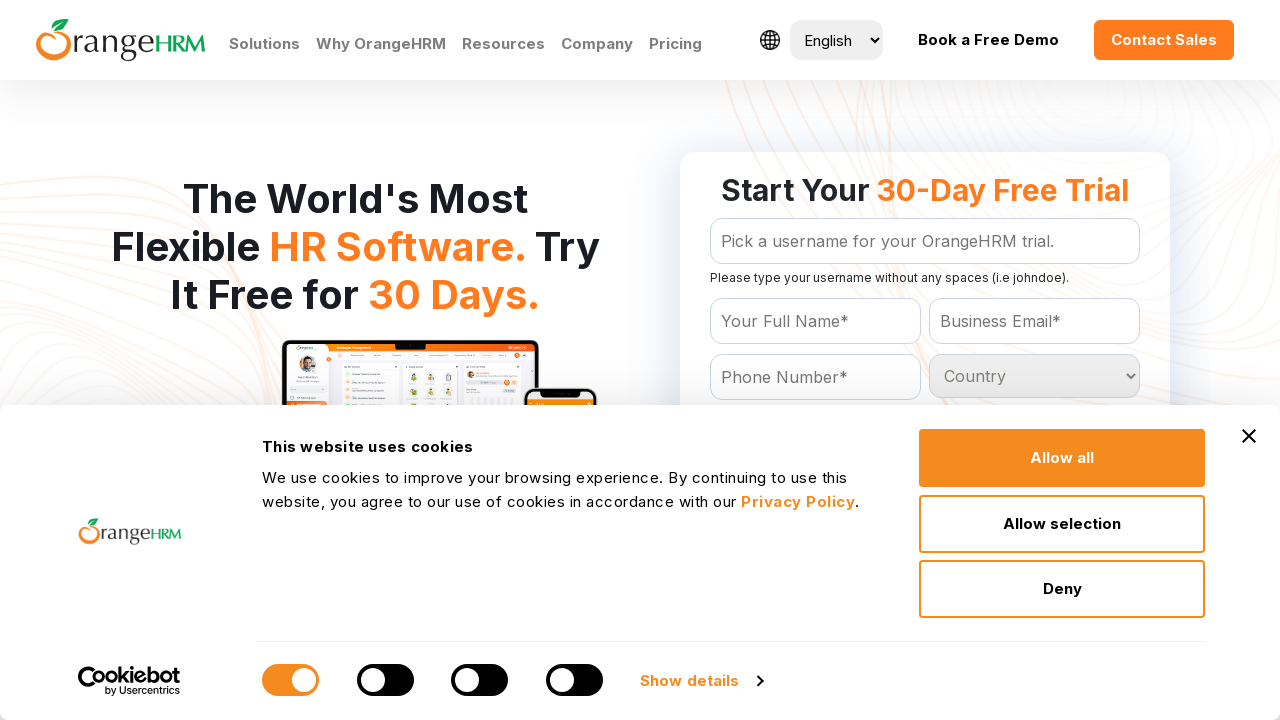

Checked option 26: 'Bosnia and Herzegowina
	'
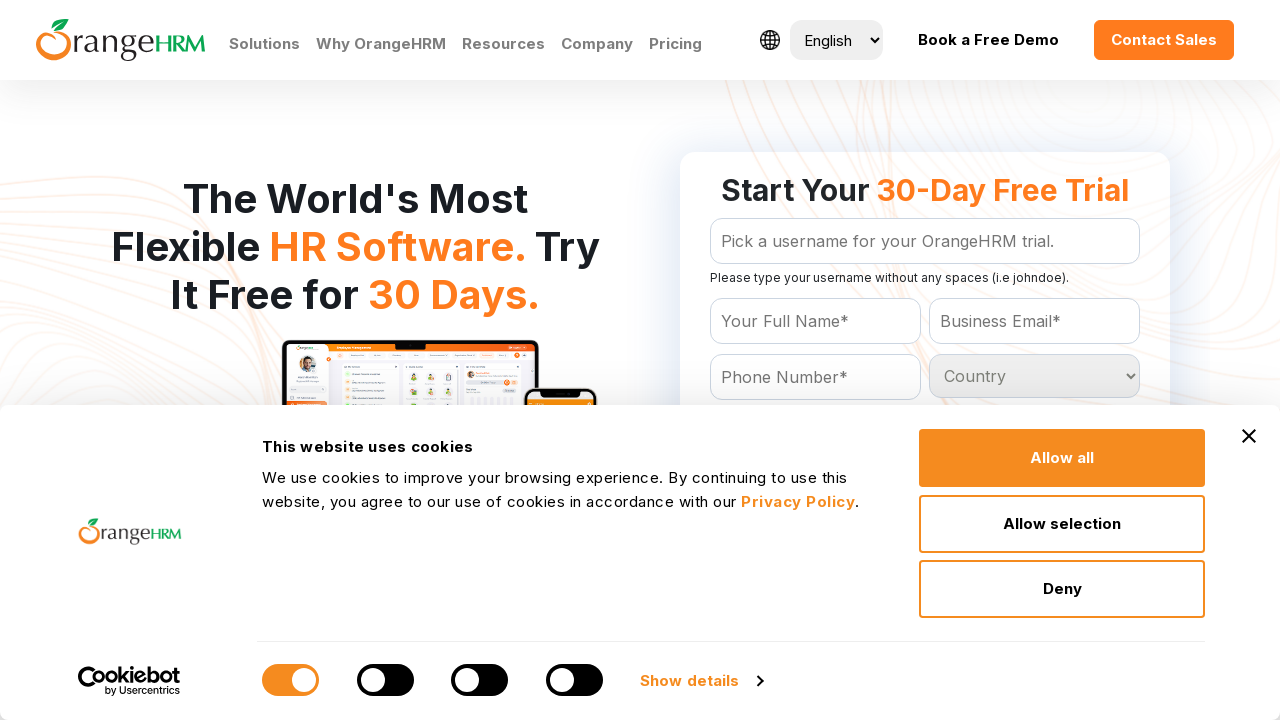

Checked option 27: 'Botswana
	'
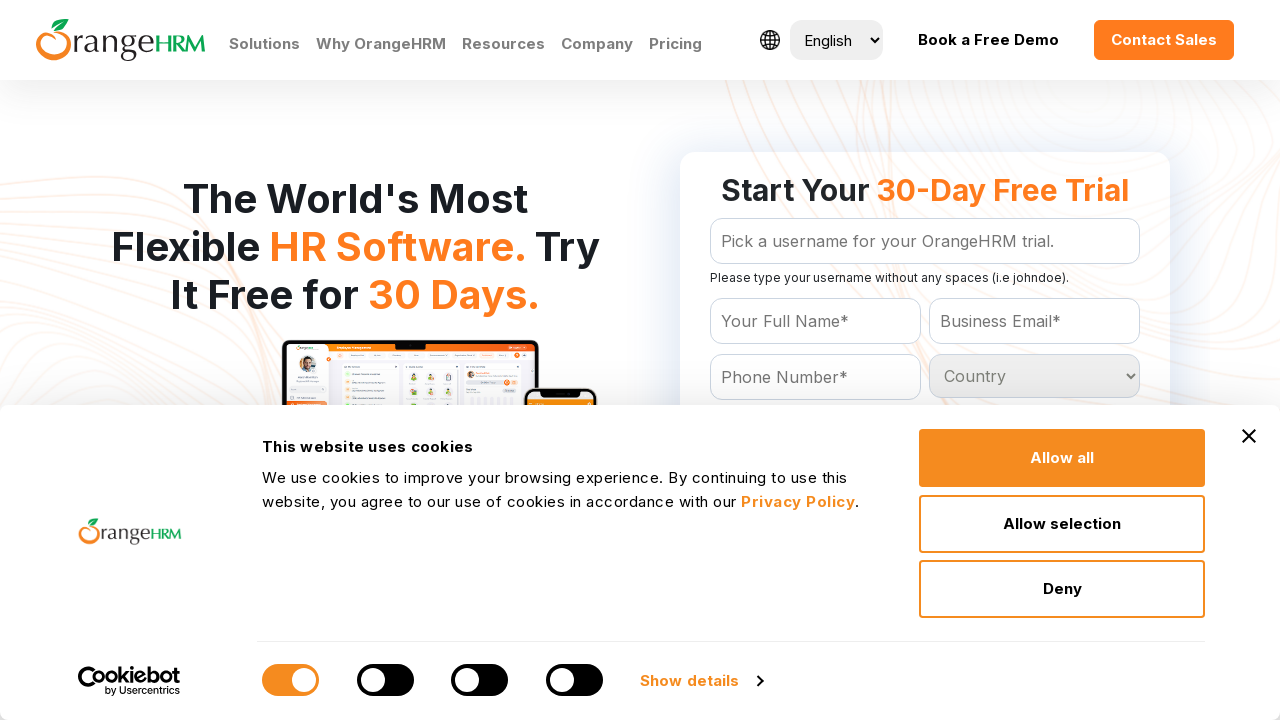

Checked option 28: 'Bouvet Island
	'
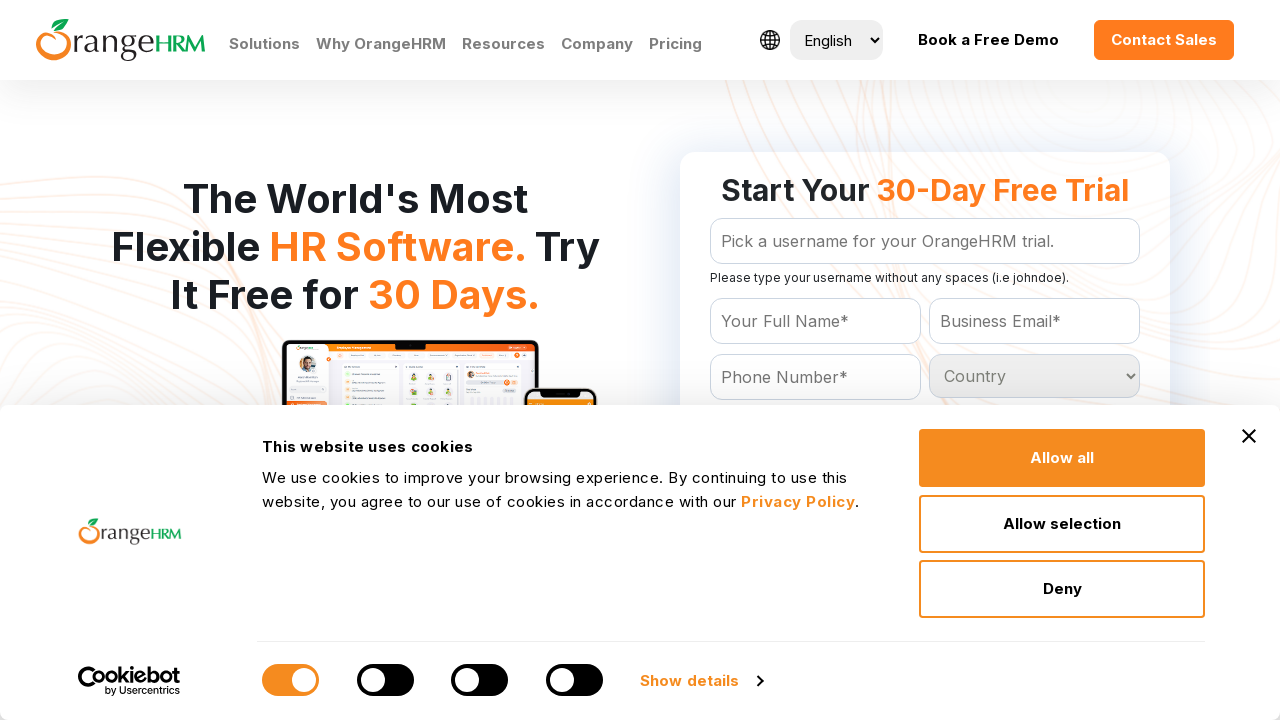

Checked option 29: 'Brazil
	'
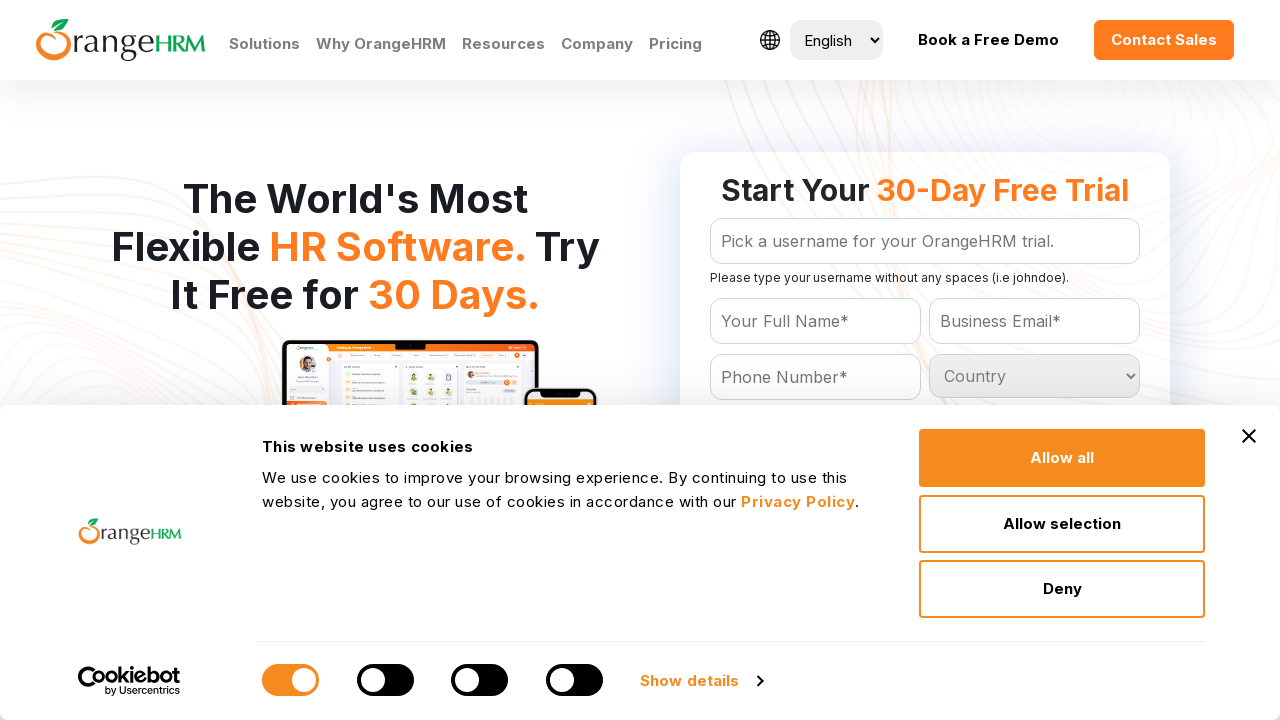

Checked option 30: 'Brunei Darussalam
	'
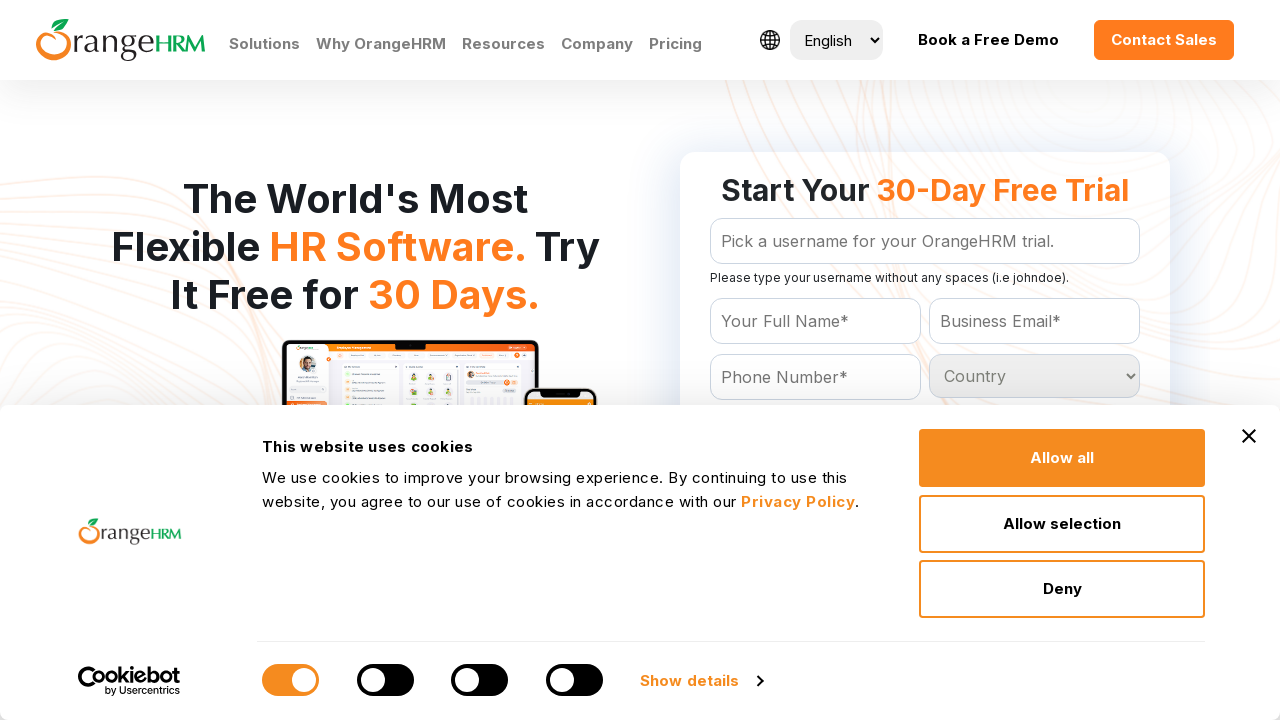

Checked option 31: 'Bulgaria
	'
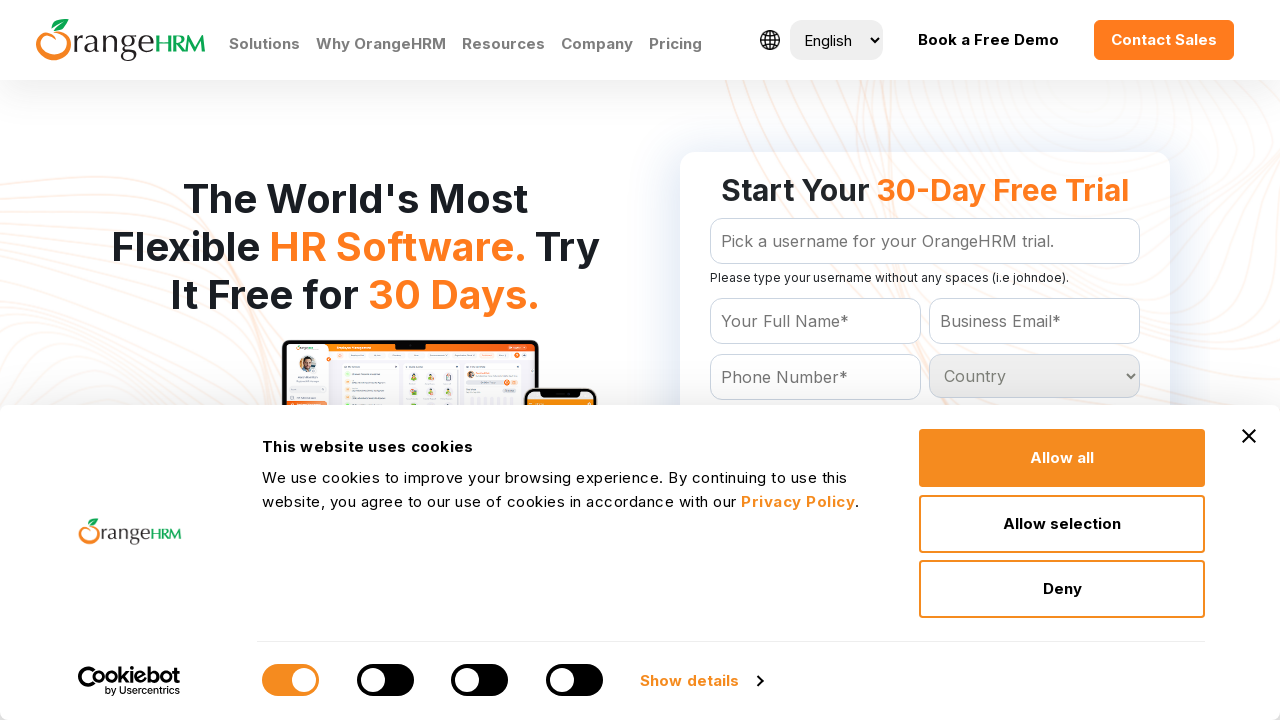

Checked option 32: 'Burkina Faso
	'
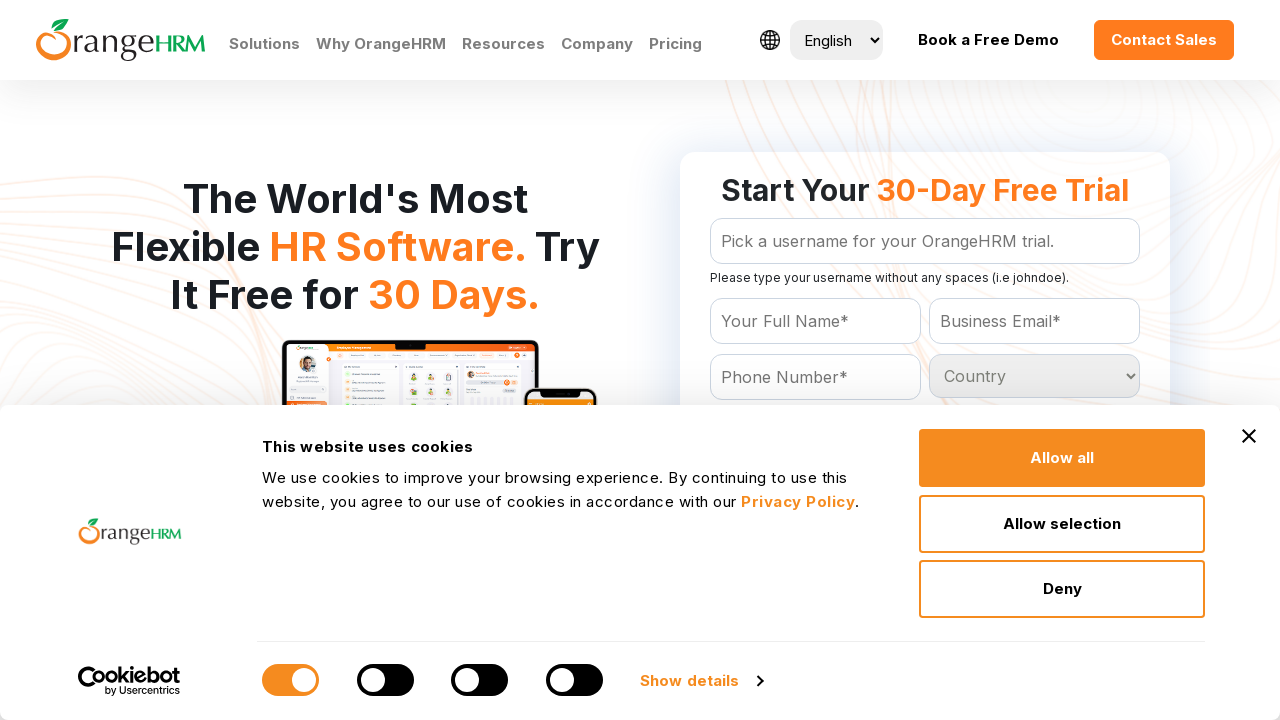

Checked option 33: 'Burundi
	'
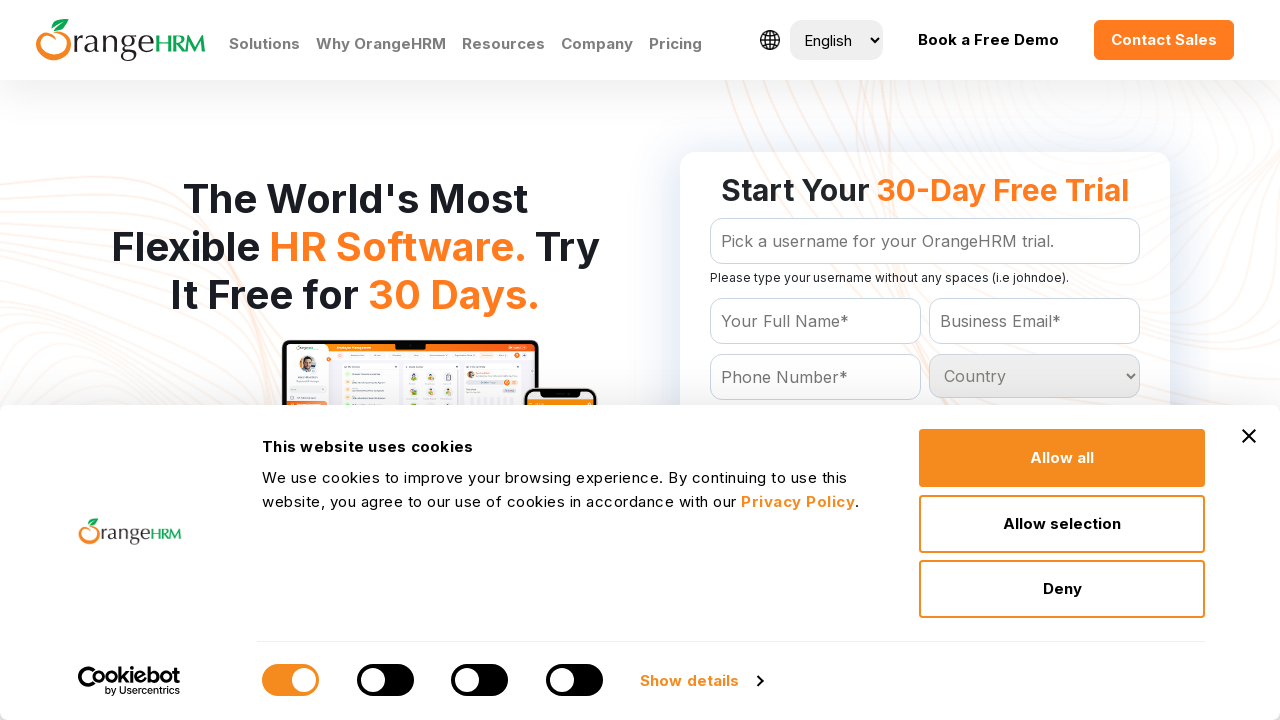

Checked option 34: 'Cambodia
	'
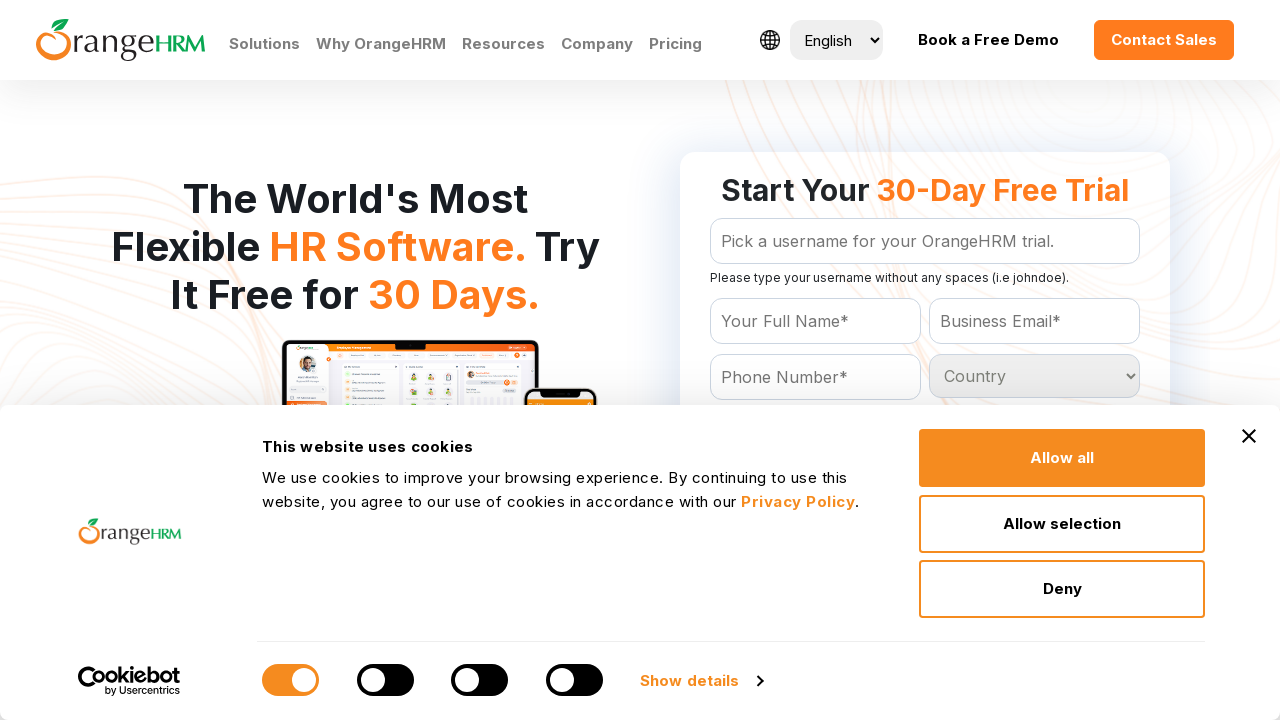

Checked option 35: 'Cameroon
	'
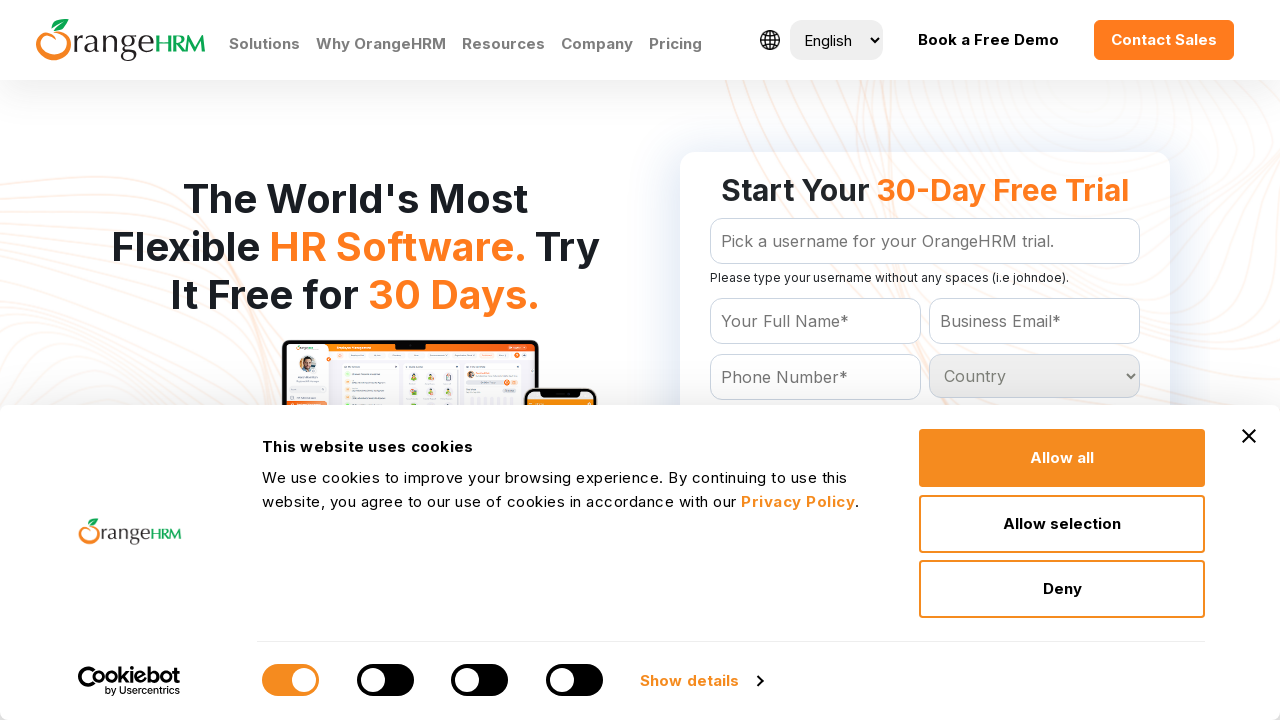

Checked option 36: 'Canada
	'
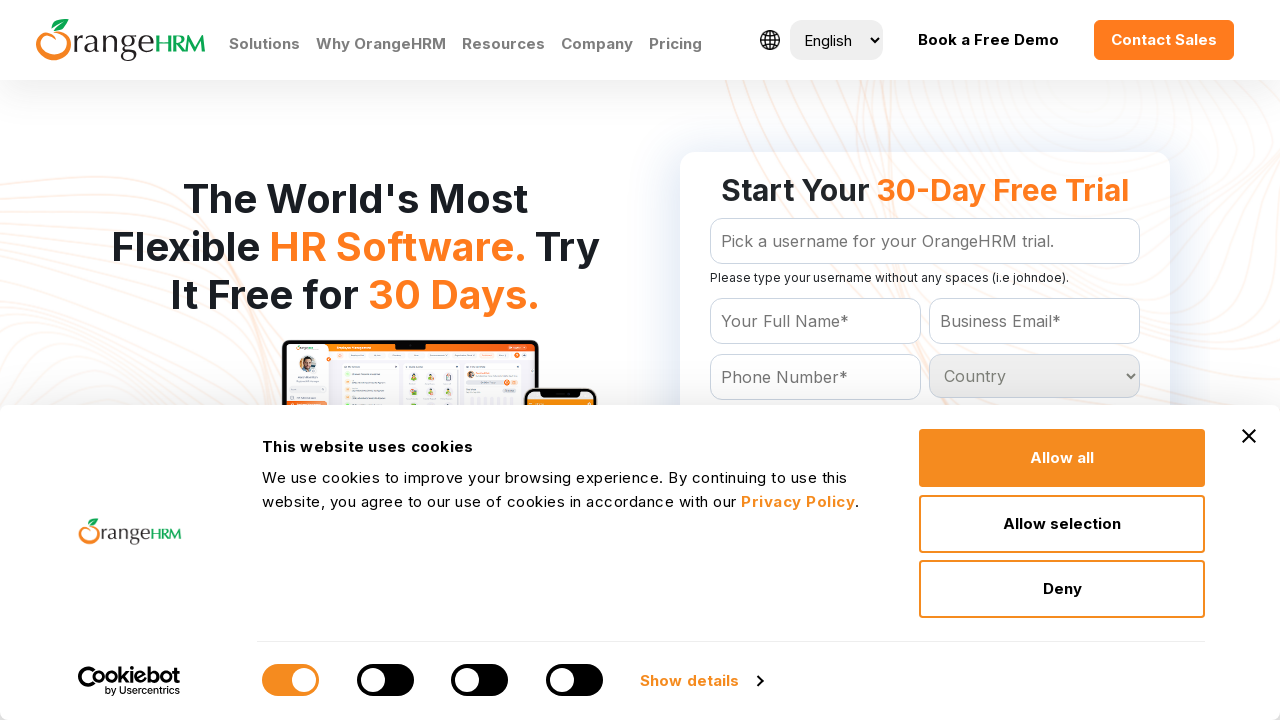

Checked option 37: 'Cape Verde
	'
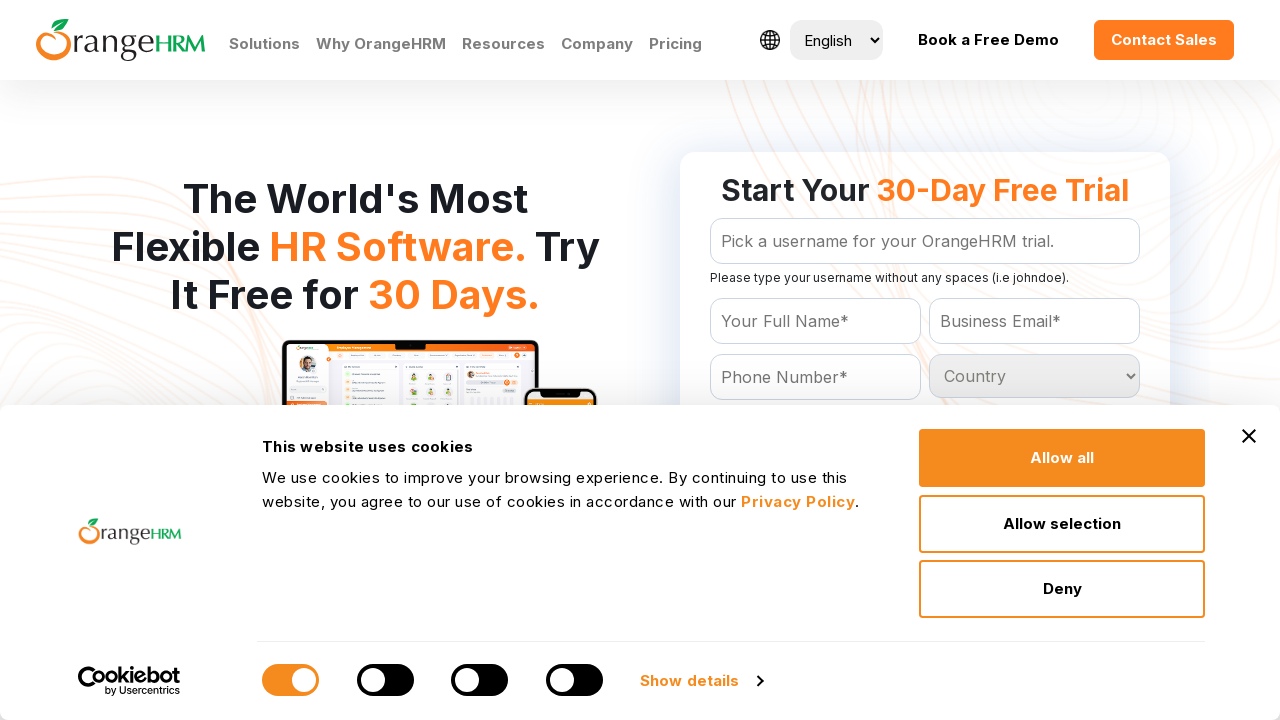

Checked option 38: 'Cayman Islands
	'
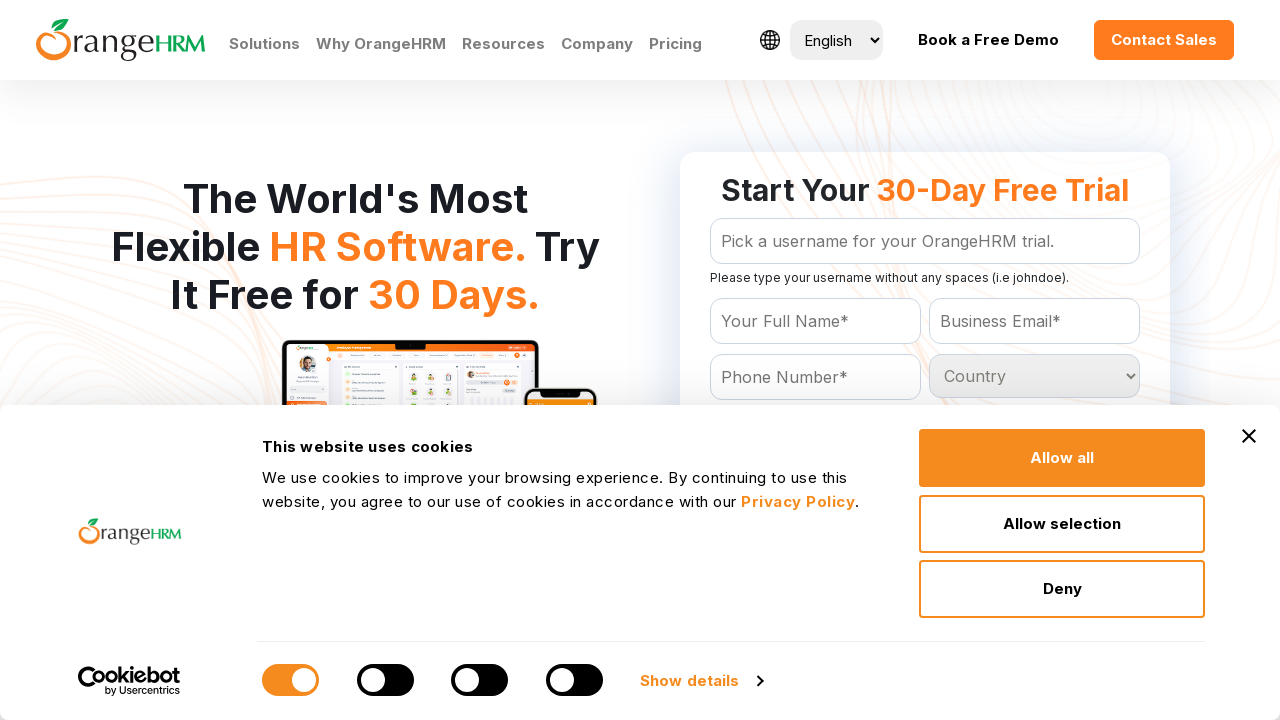

Checked option 39: 'Central African Republic
	'
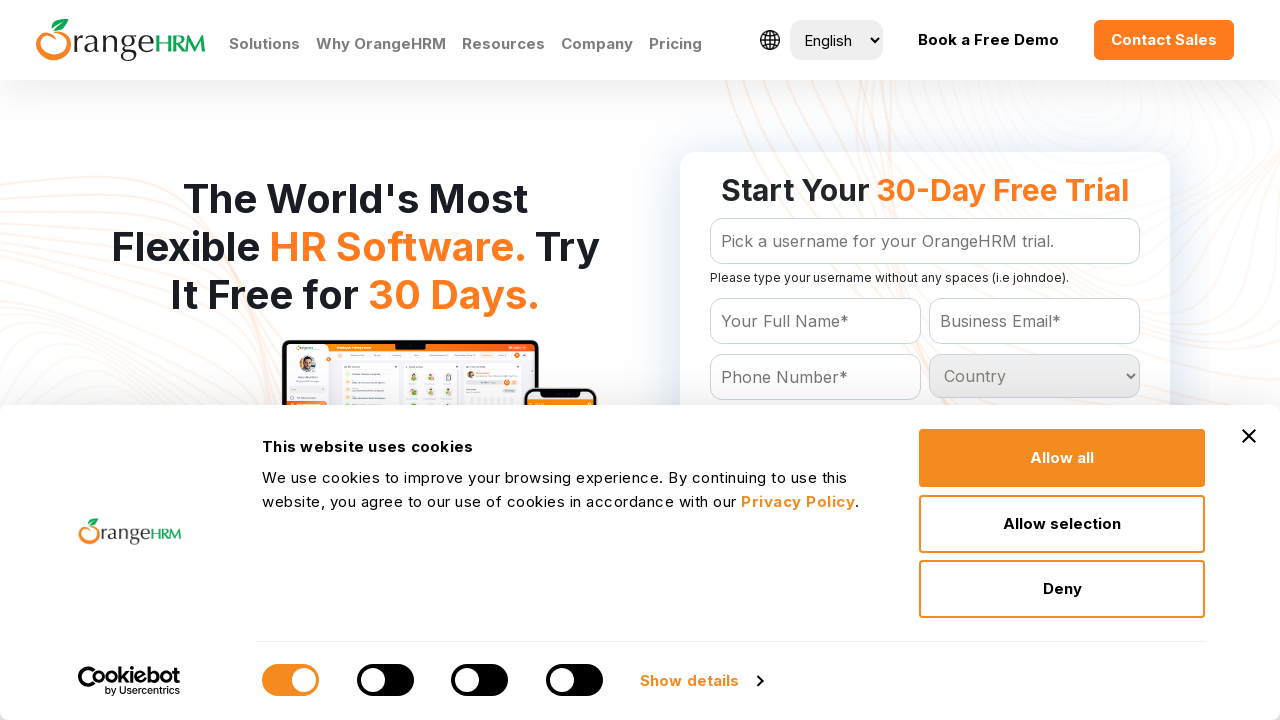

Checked option 40: 'Chad
	'
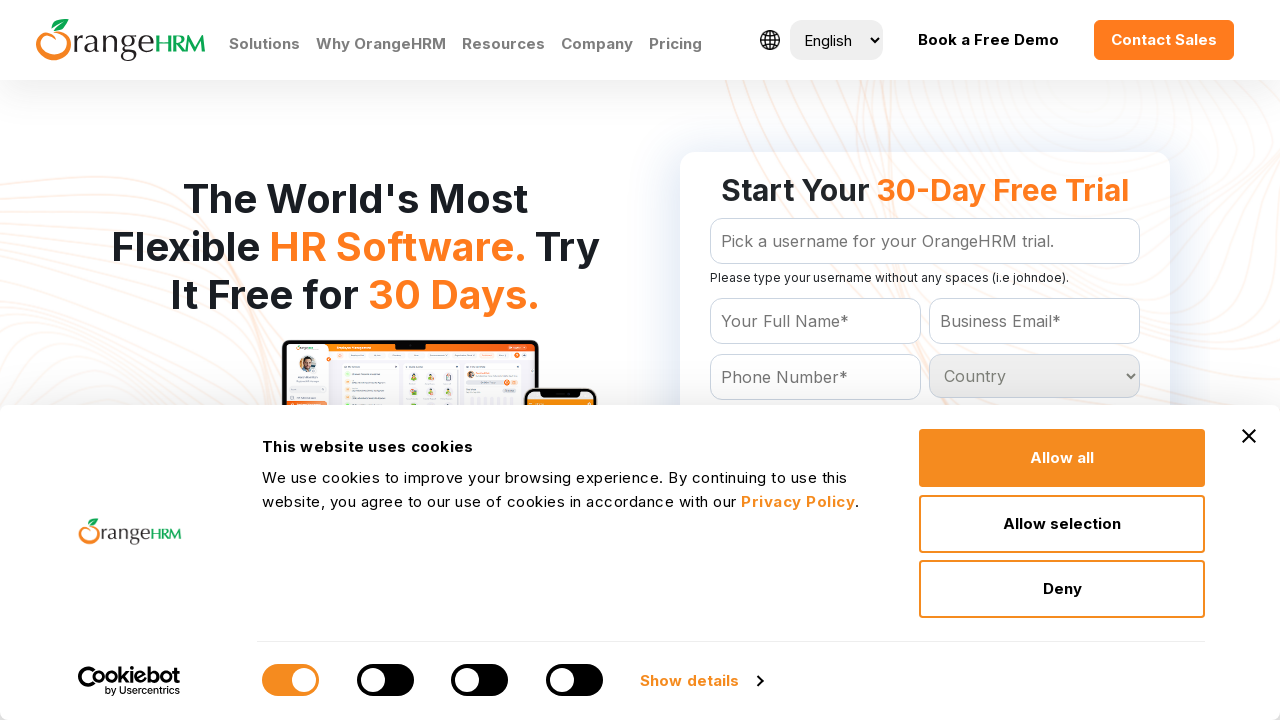

Checked option 41: 'Chile
	'
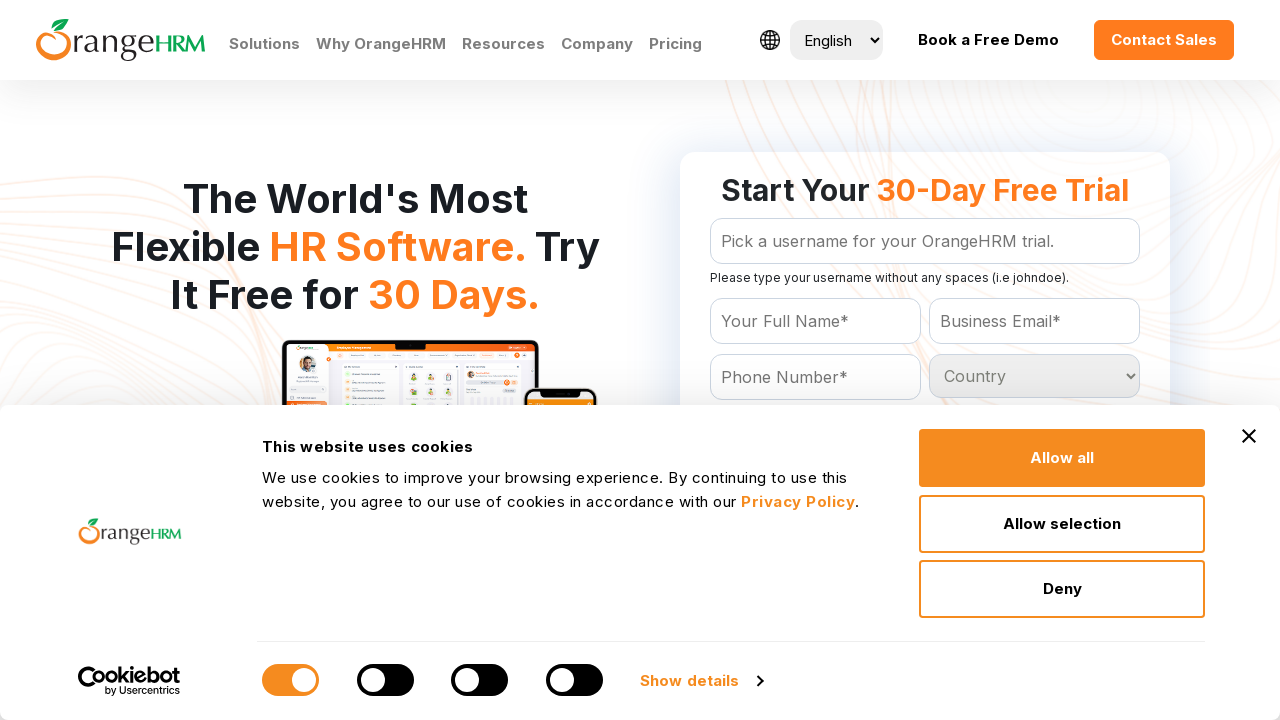

Checked option 42: 'China
	'
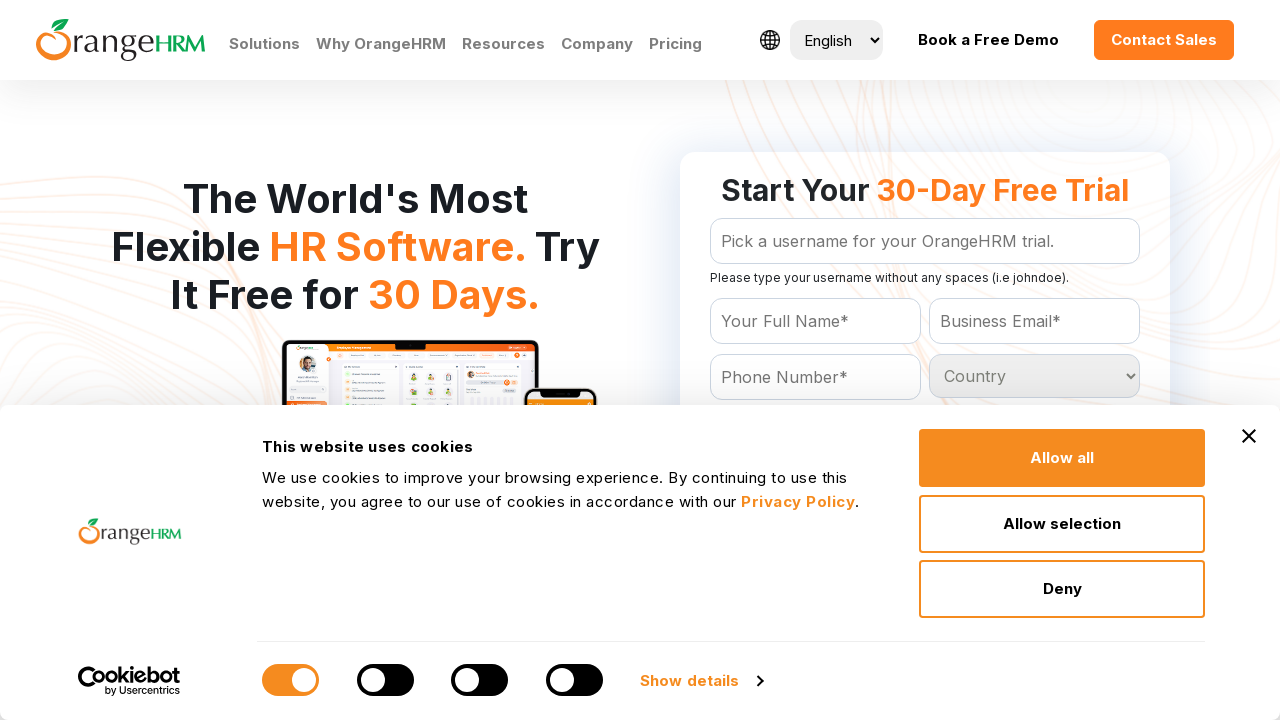

Checked option 43: 'Christmas Island
	'
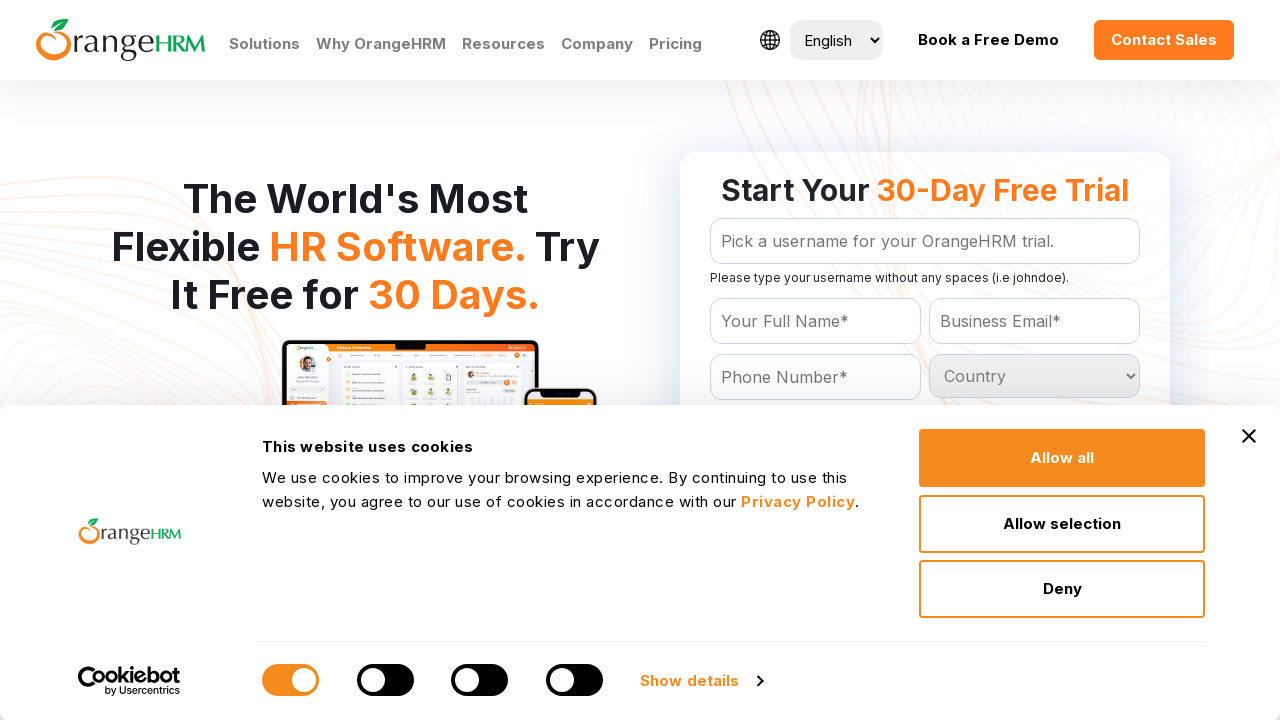

Checked option 44: 'Cocos (Keeling) Islands
	'
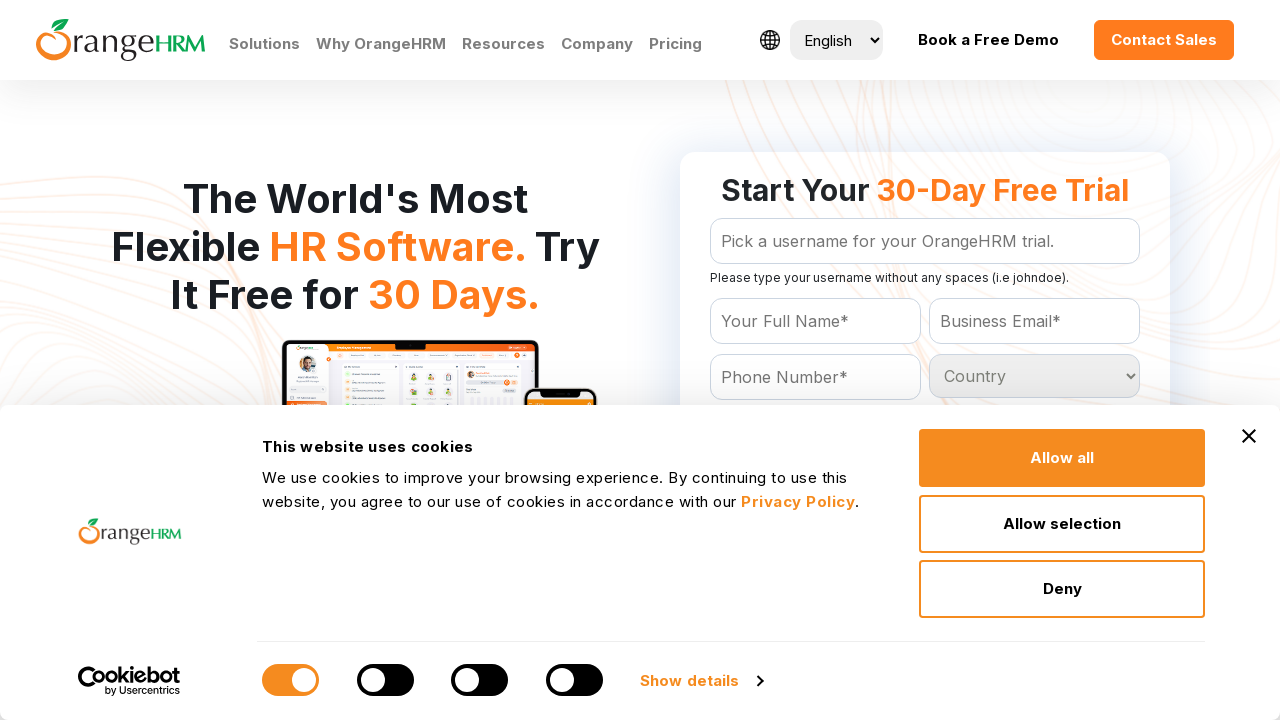

Checked option 45: 'Colombia
	'
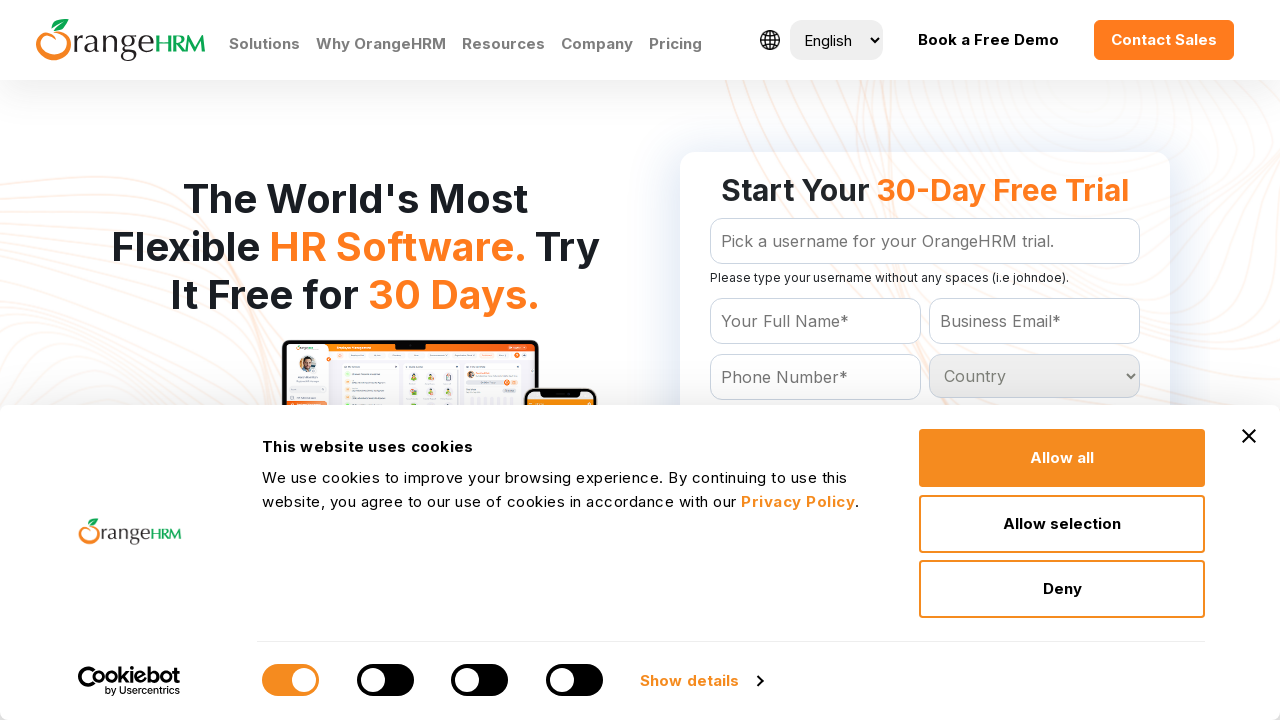

Checked option 46: 'Comoros
	'
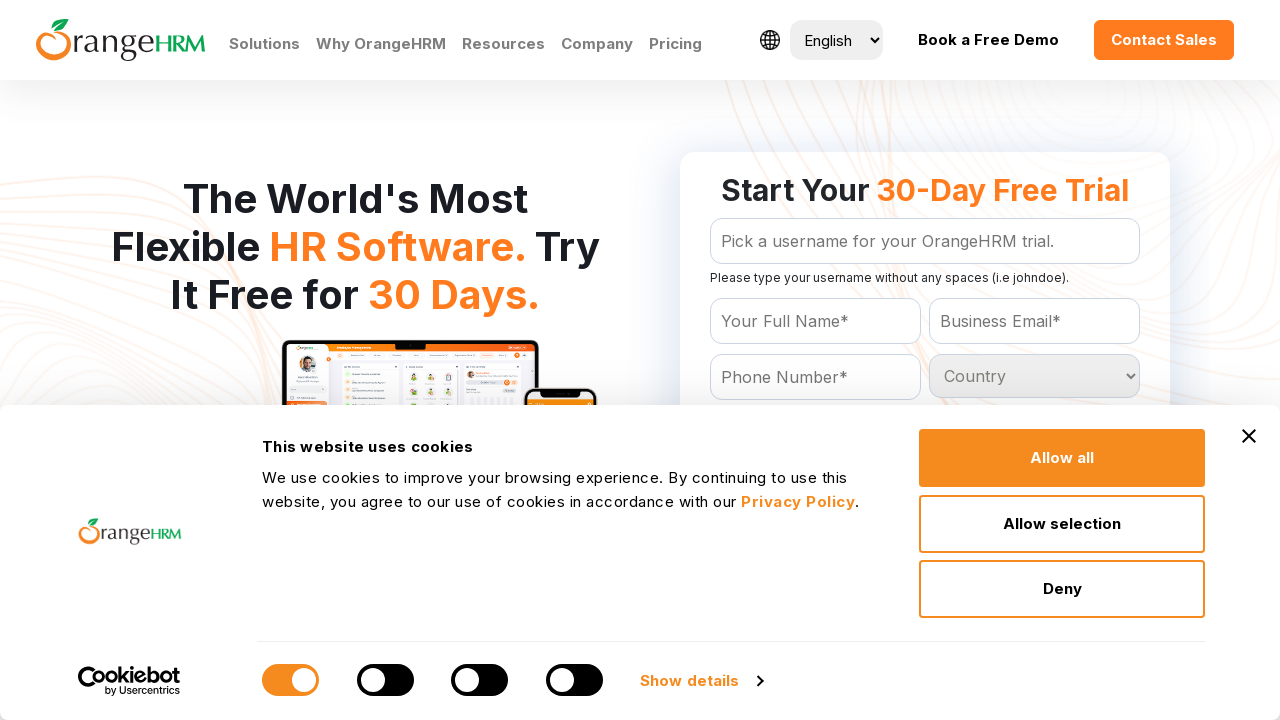

Checked option 47: 'Congo
	'
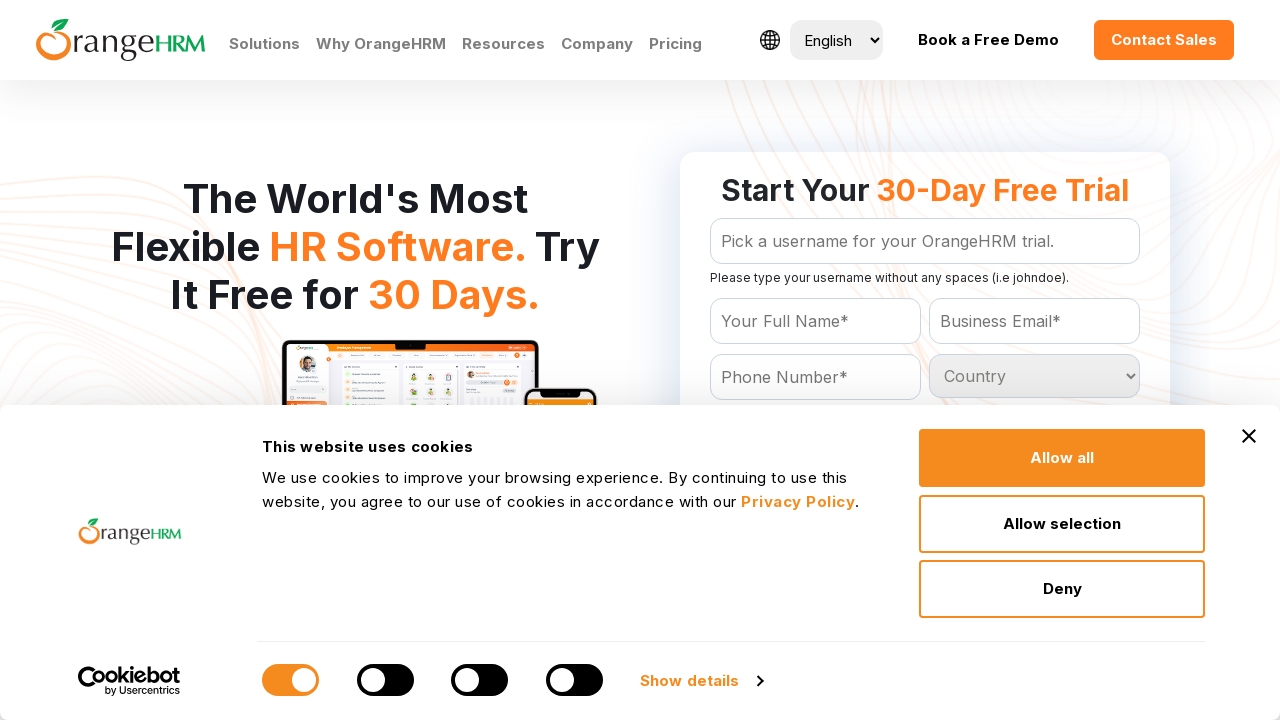

Checked option 48: 'Cook Islands
	'
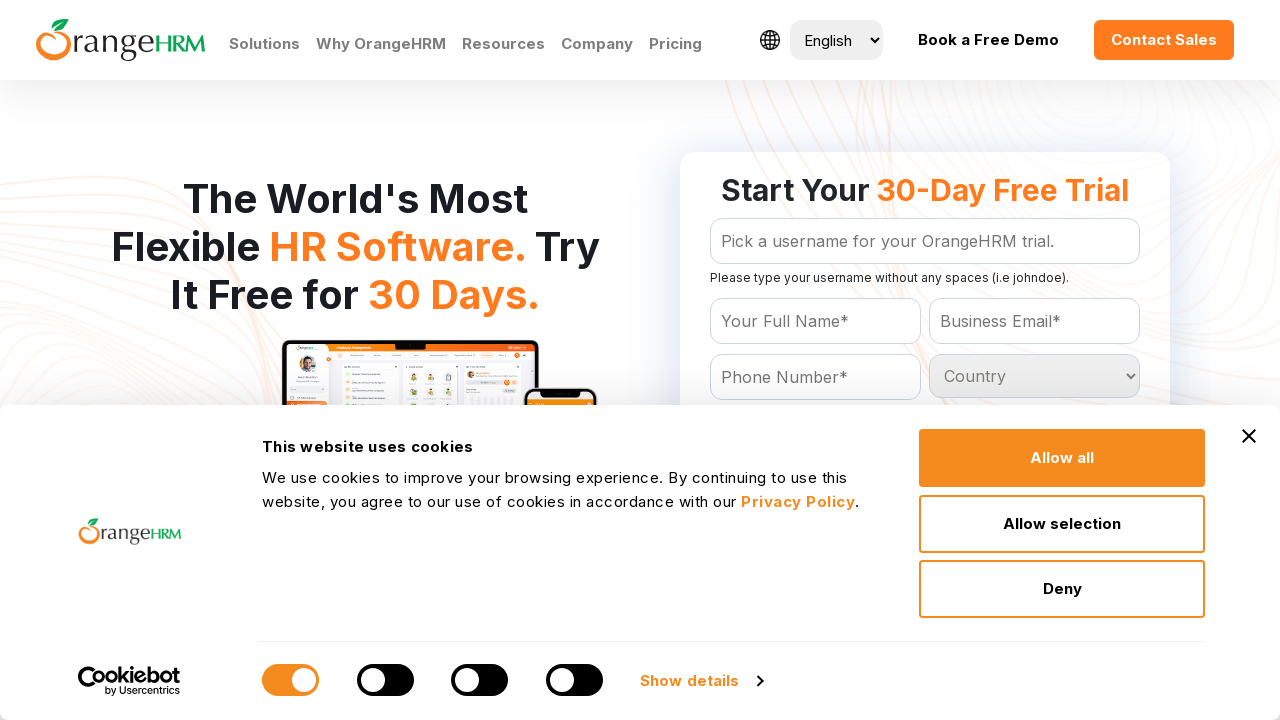

Checked option 49: 'Costa Rica
	'
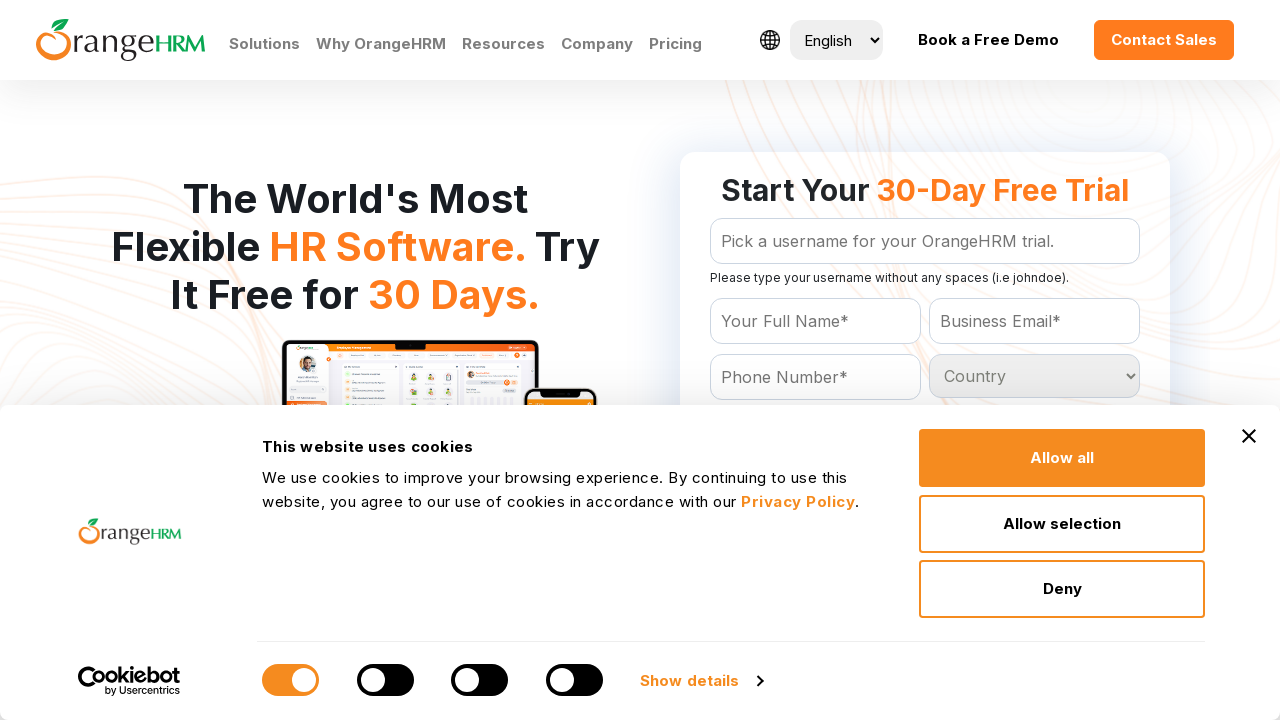

Checked option 50: 'Cote D'Ivoire
	'
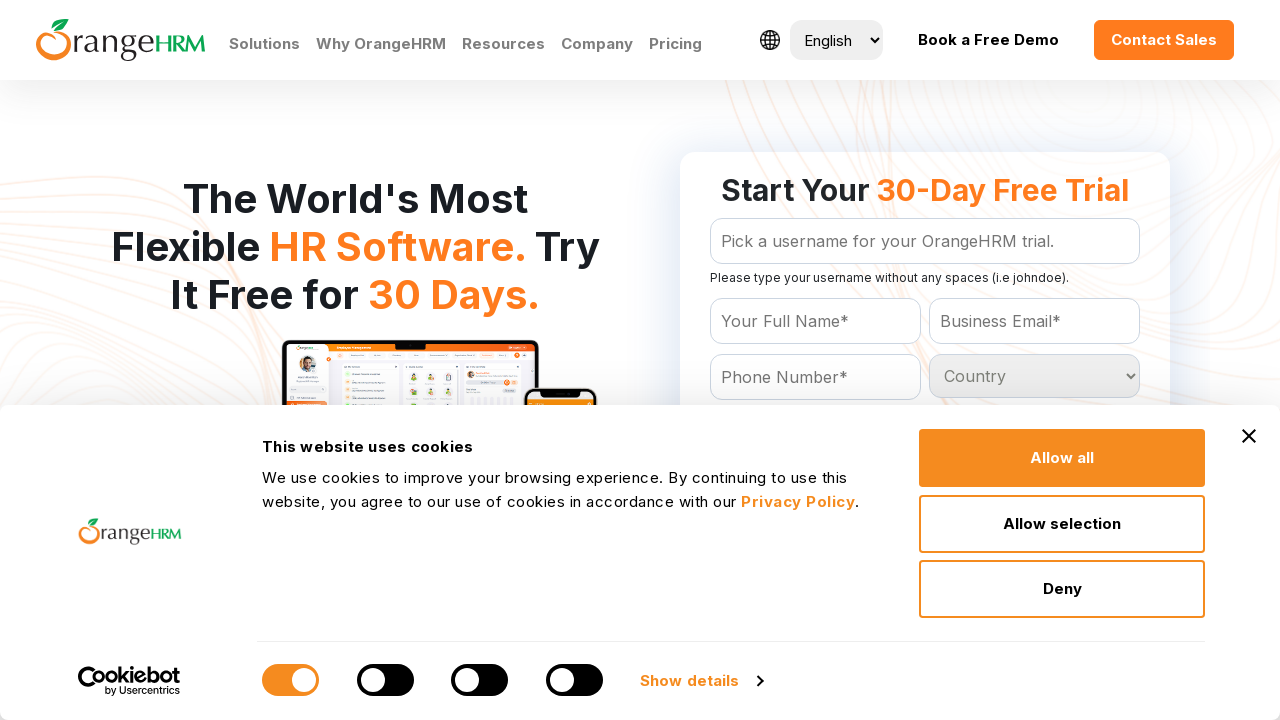

Checked option 51: 'Croatia
	'
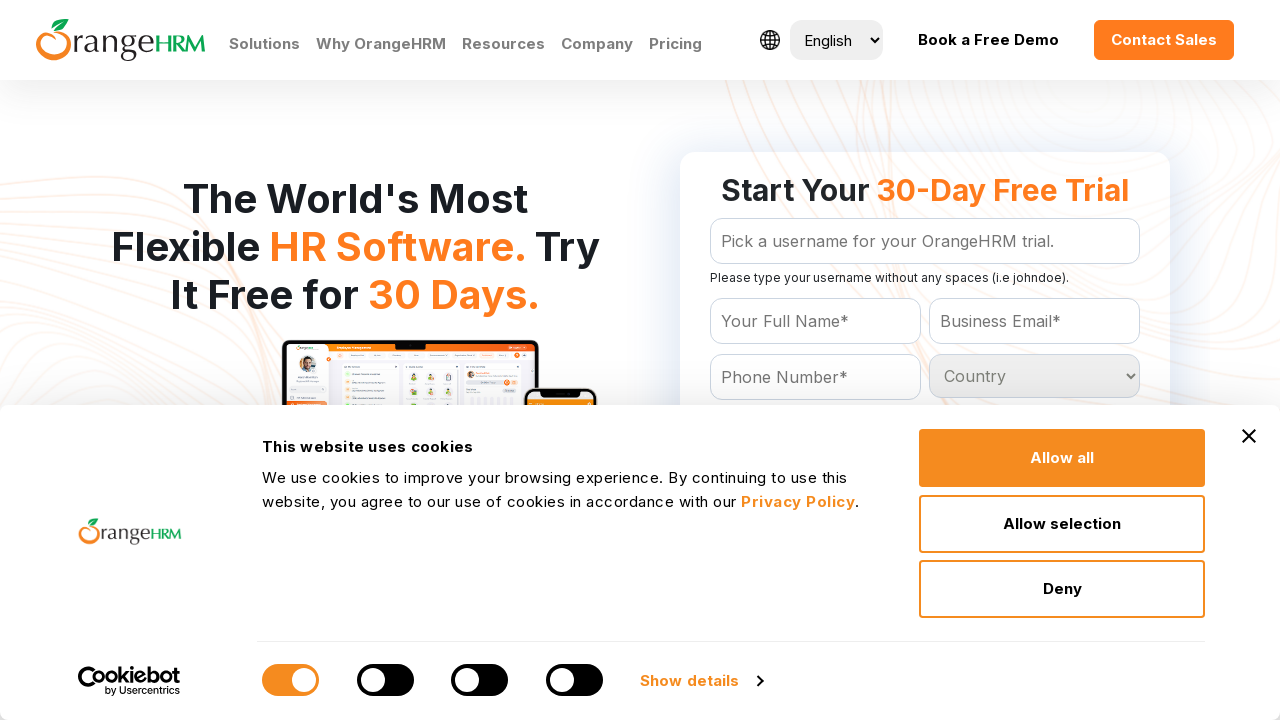

Checked option 52: 'Cuba
	'
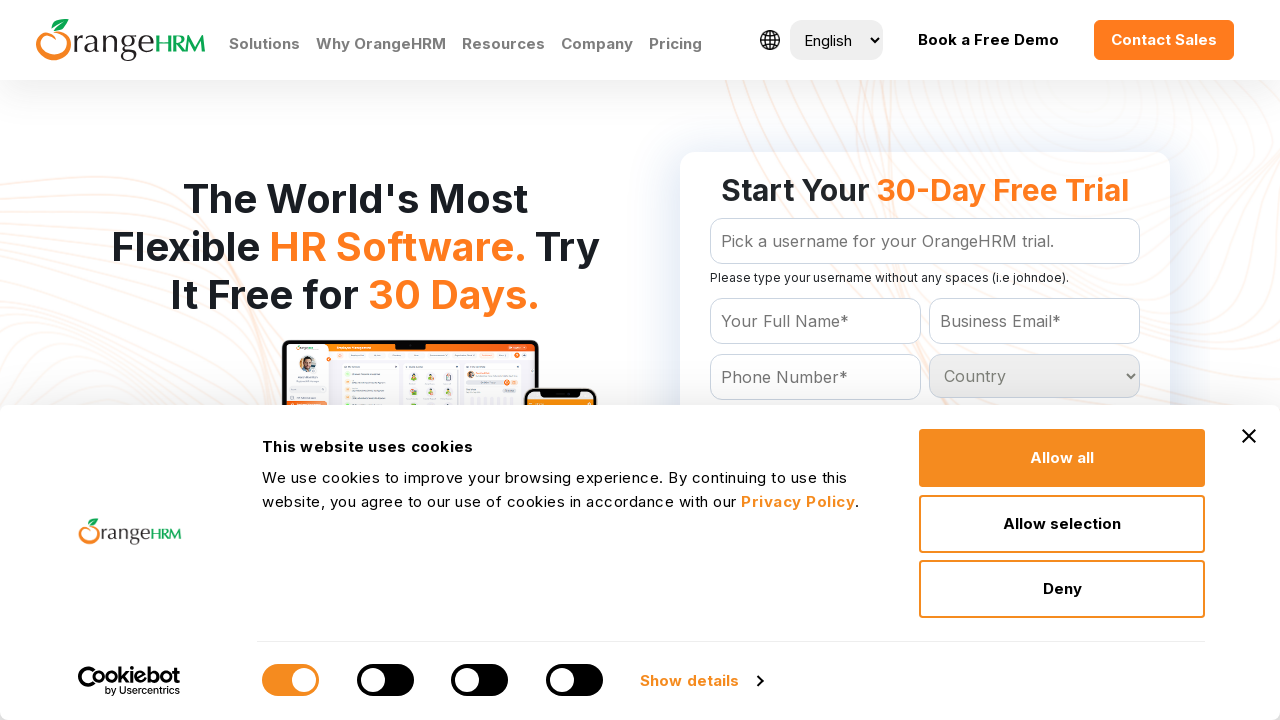

Checked option 53: 'Cyprus
	'
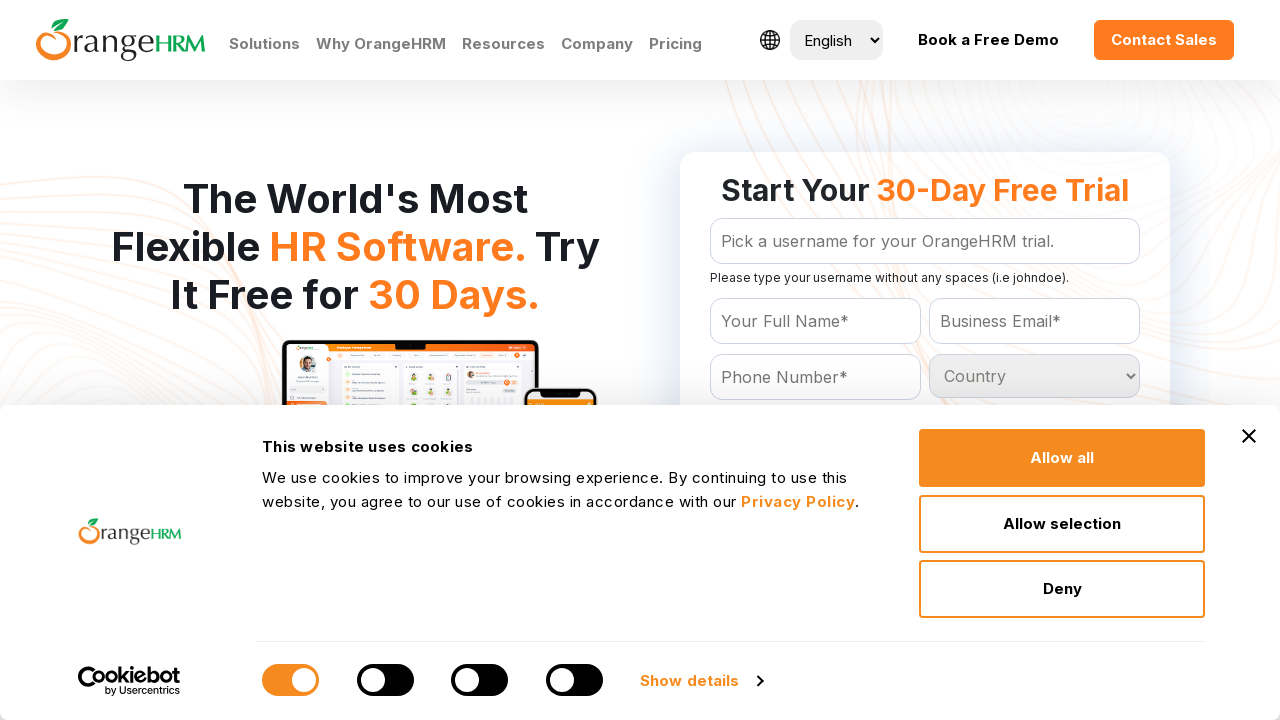

Checked option 54: 'Czech Republic
	'
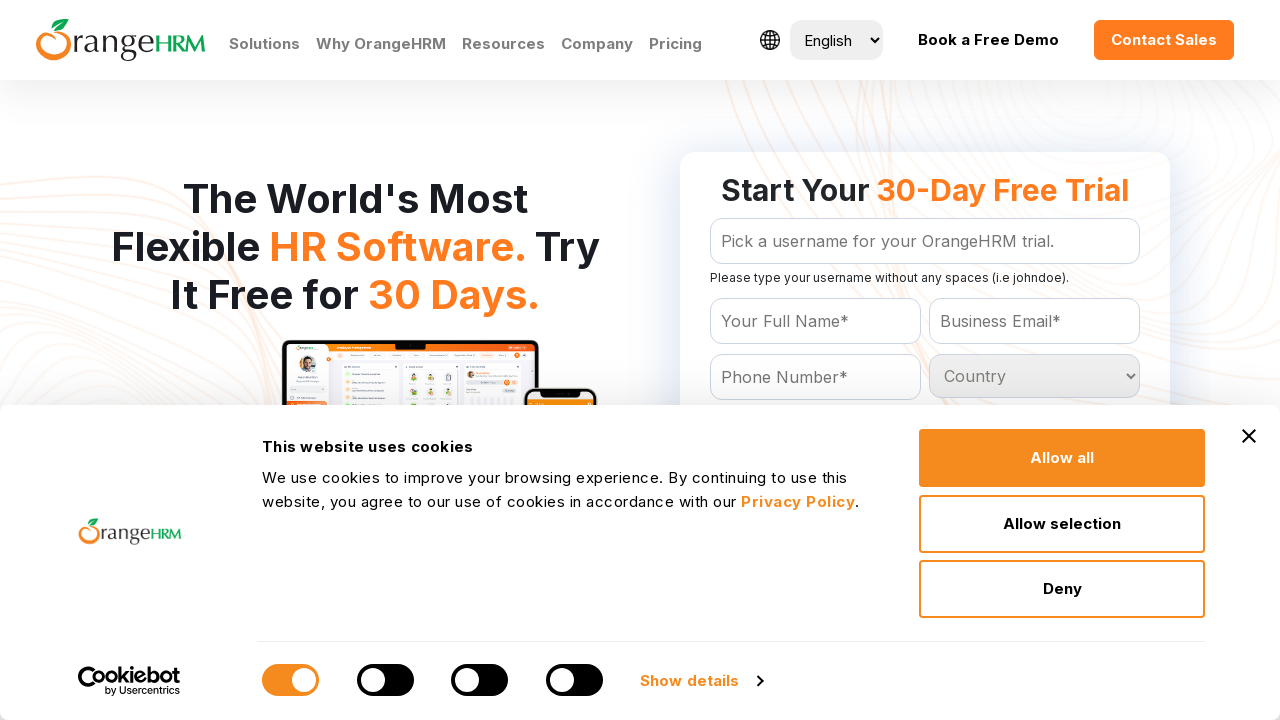

Checked option 55: 'Denmark
	'
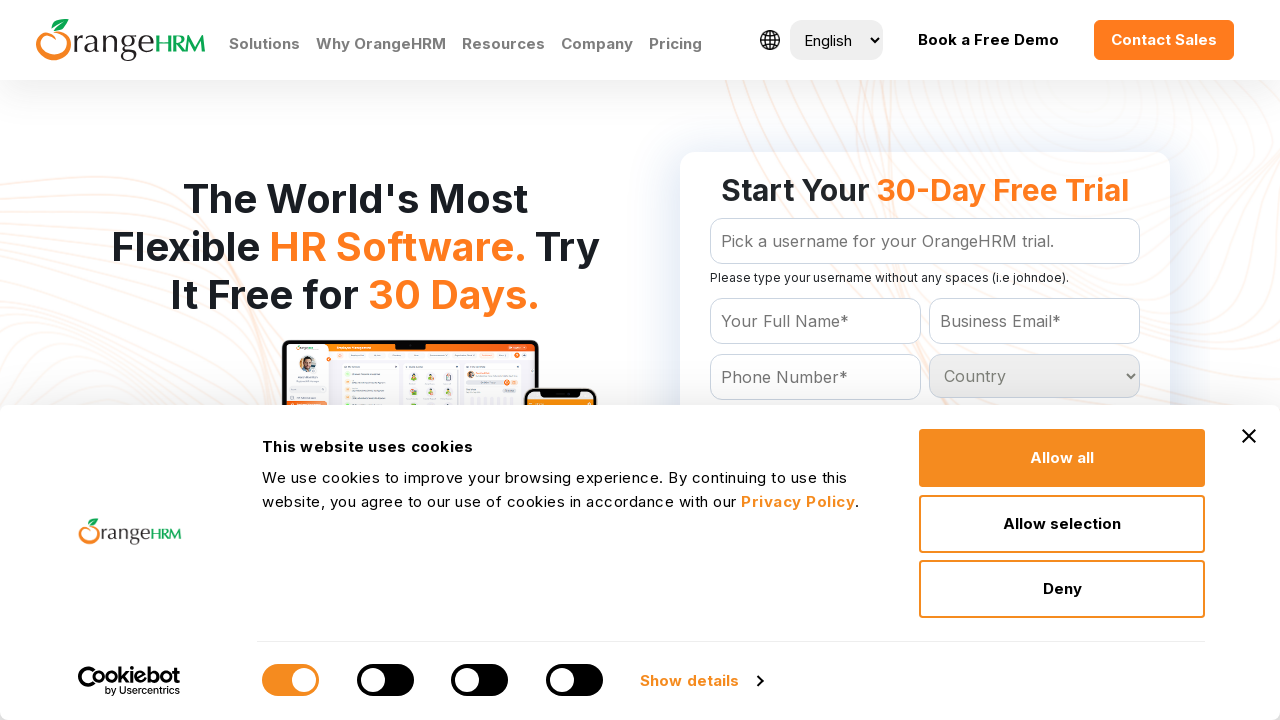

Checked option 56: 'Djibouti
	'
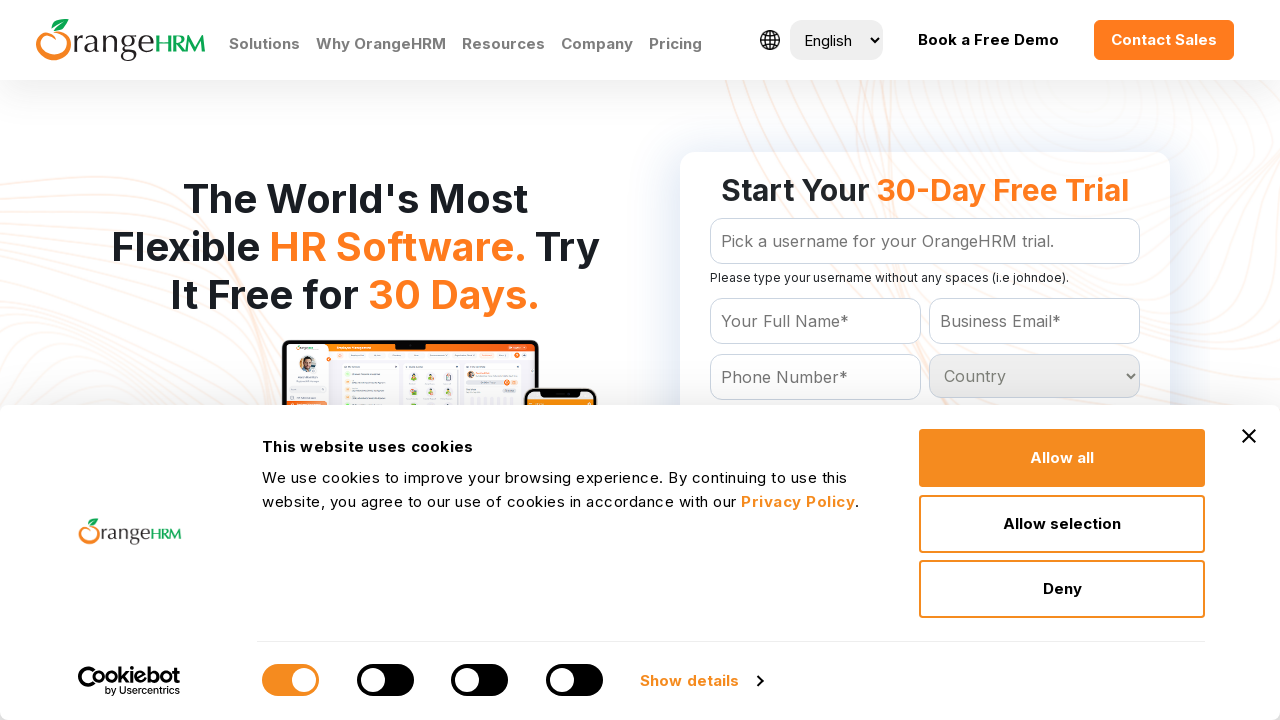

Checked option 57: 'Dominica
	'
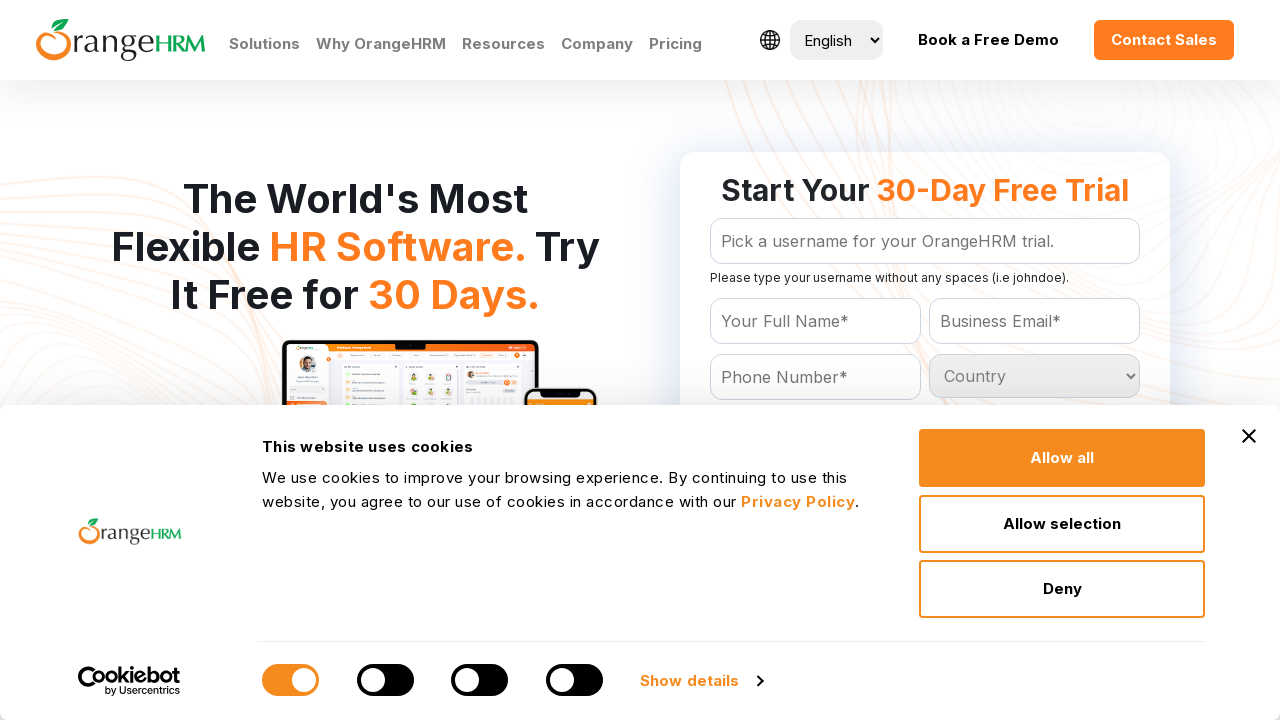

Checked option 58: 'Dominican Republic
	'
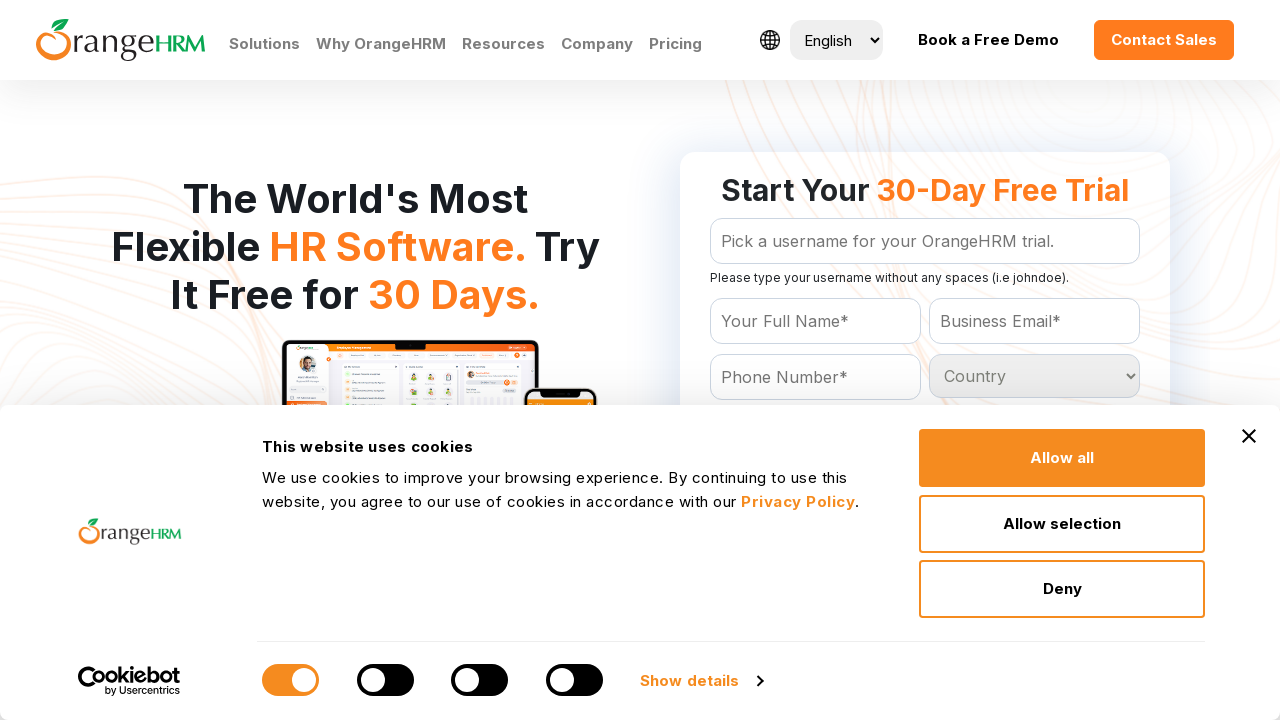

Checked option 59: 'East Timor
	'
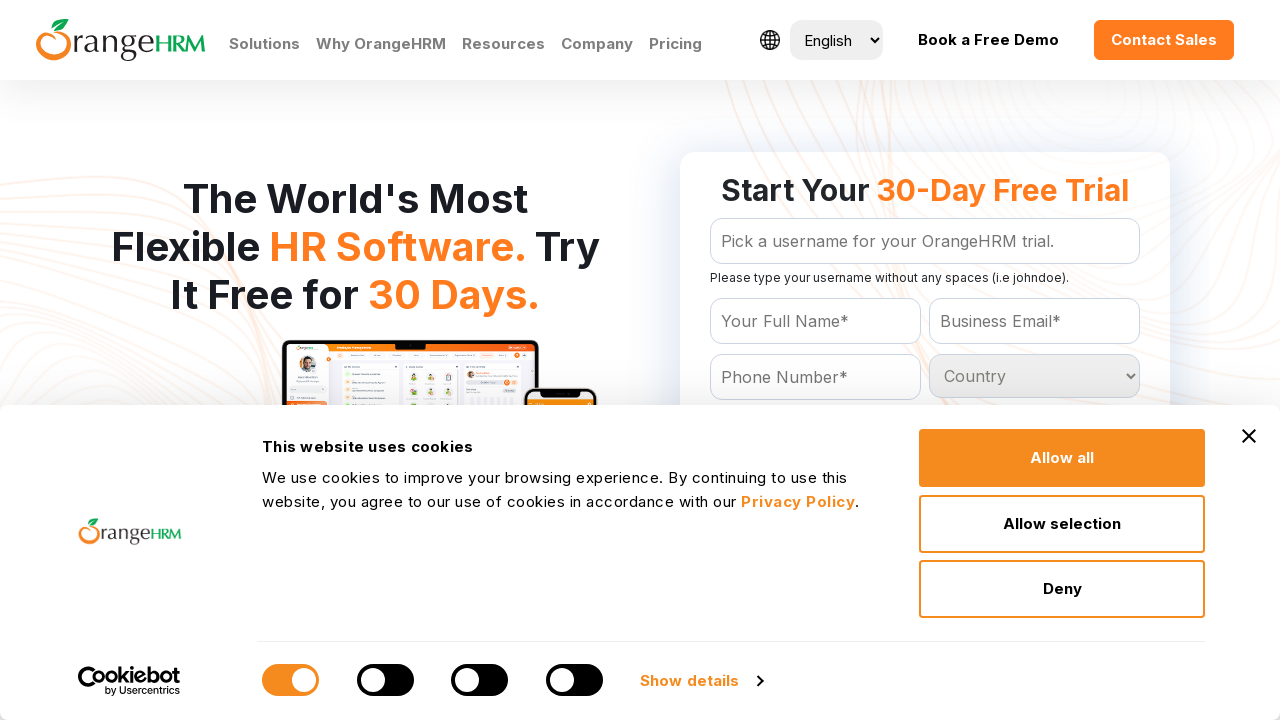

Checked option 60: 'Ecuador
	'
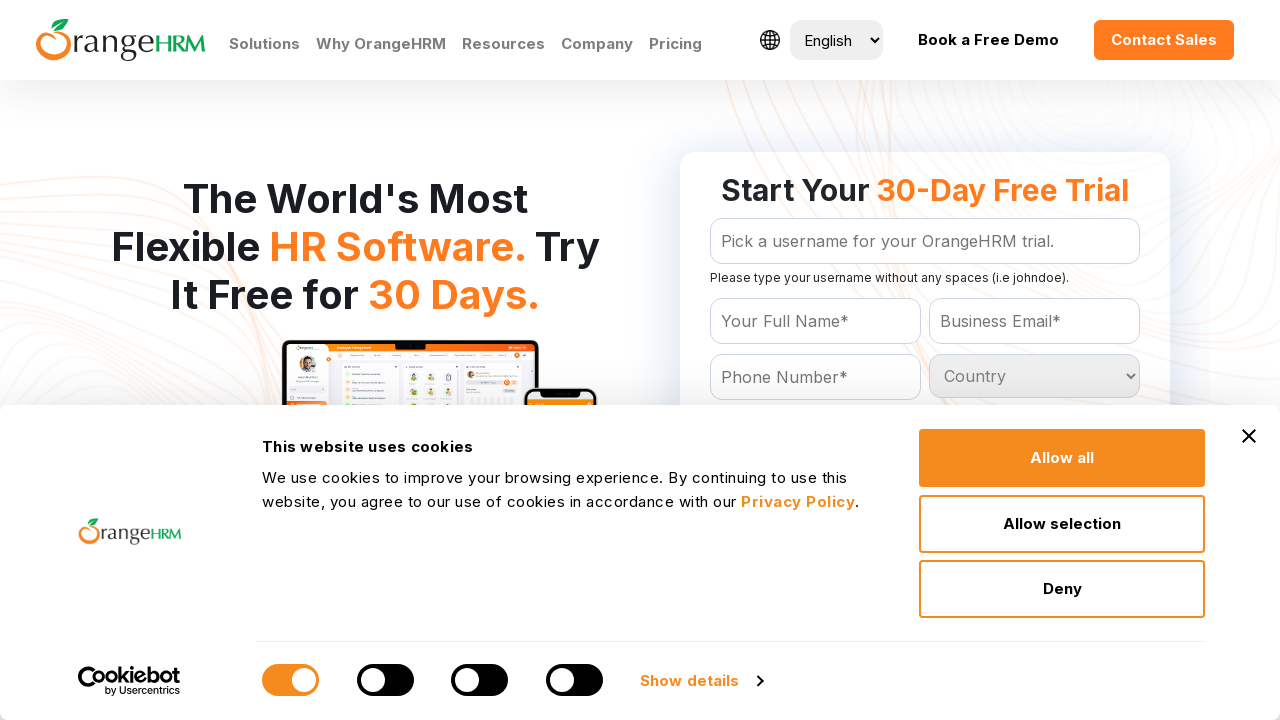

Checked option 61: 'Egypt
	'
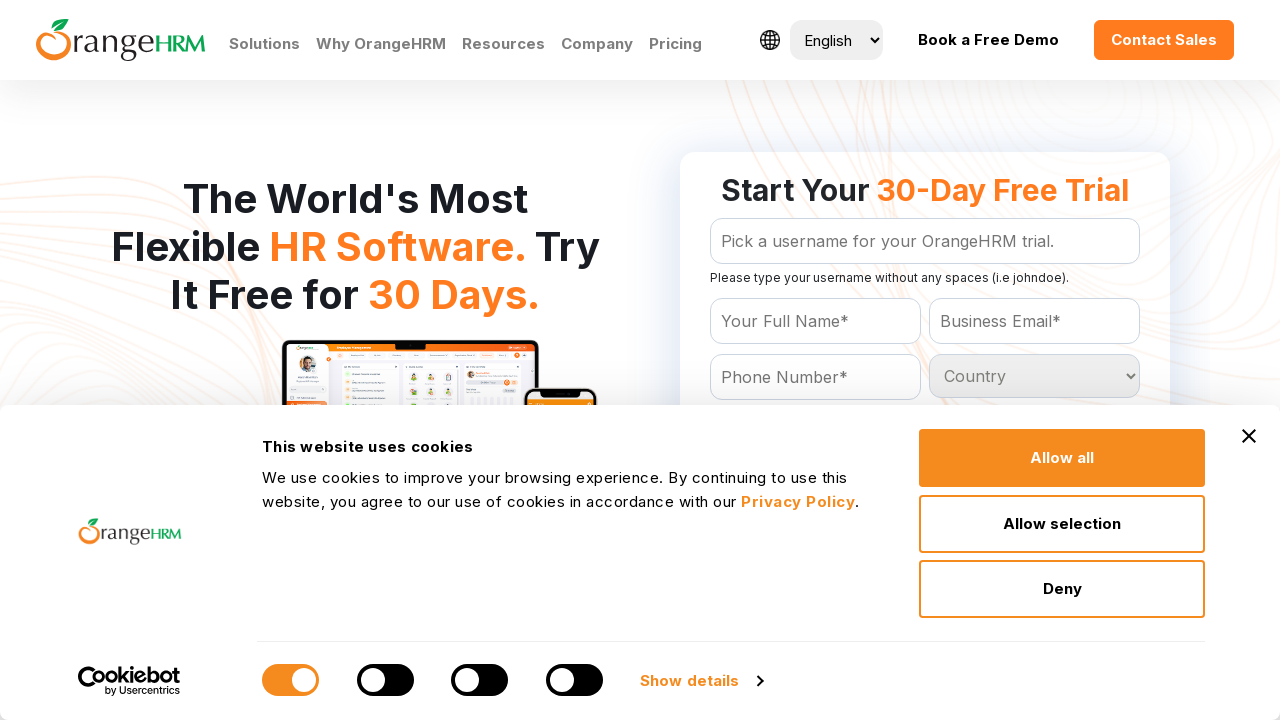

Checked option 62: 'El Salvador
	'
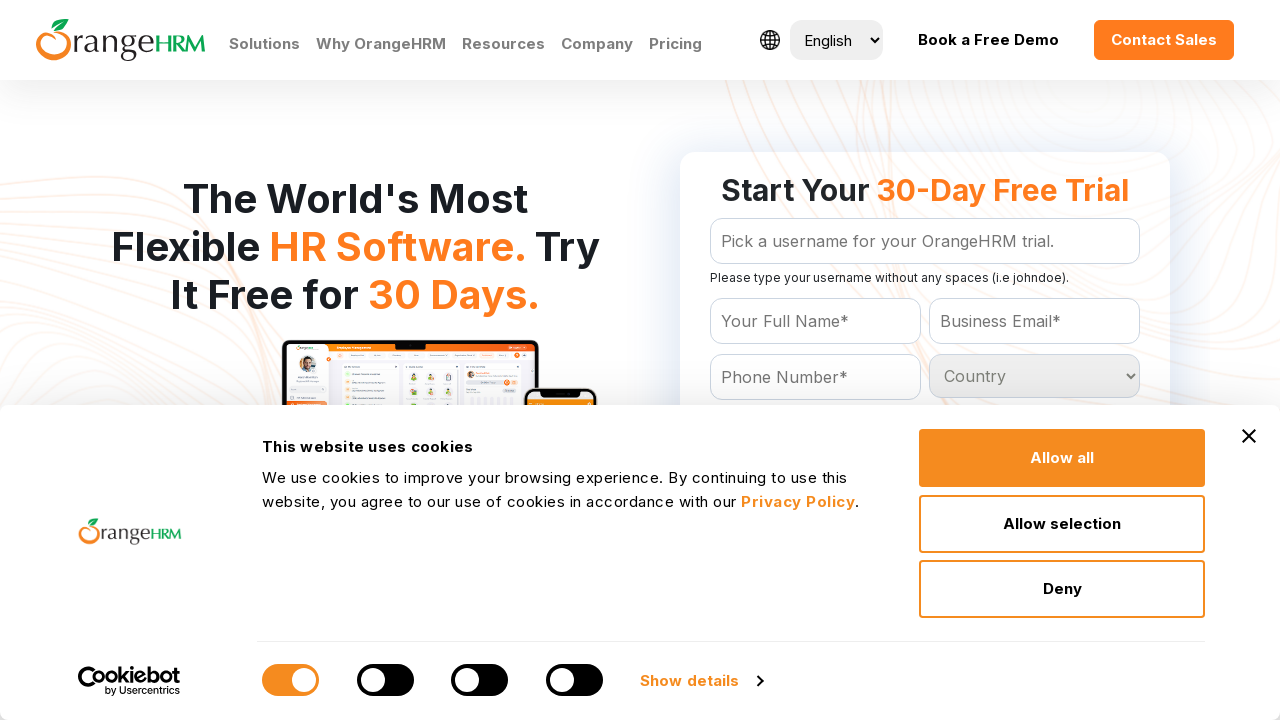

Checked option 63: 'Equatorial Guinea
	'
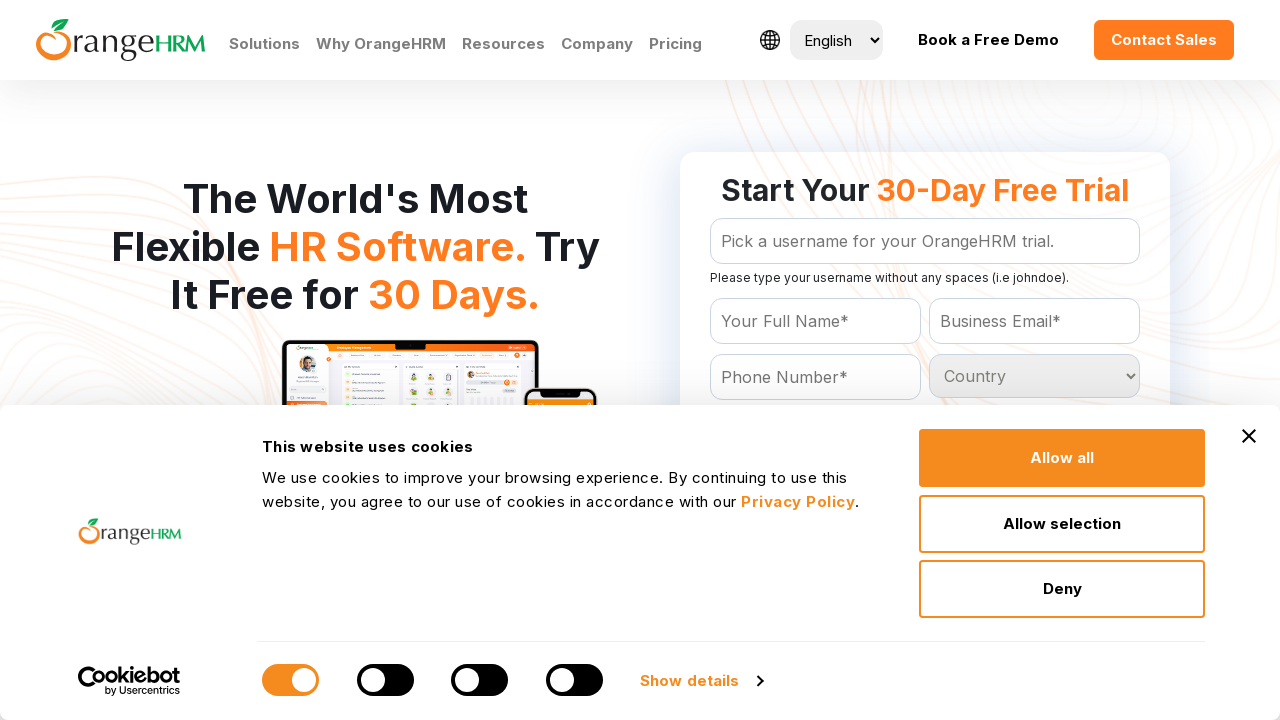

Checked option 64: 'Eritrea
	'
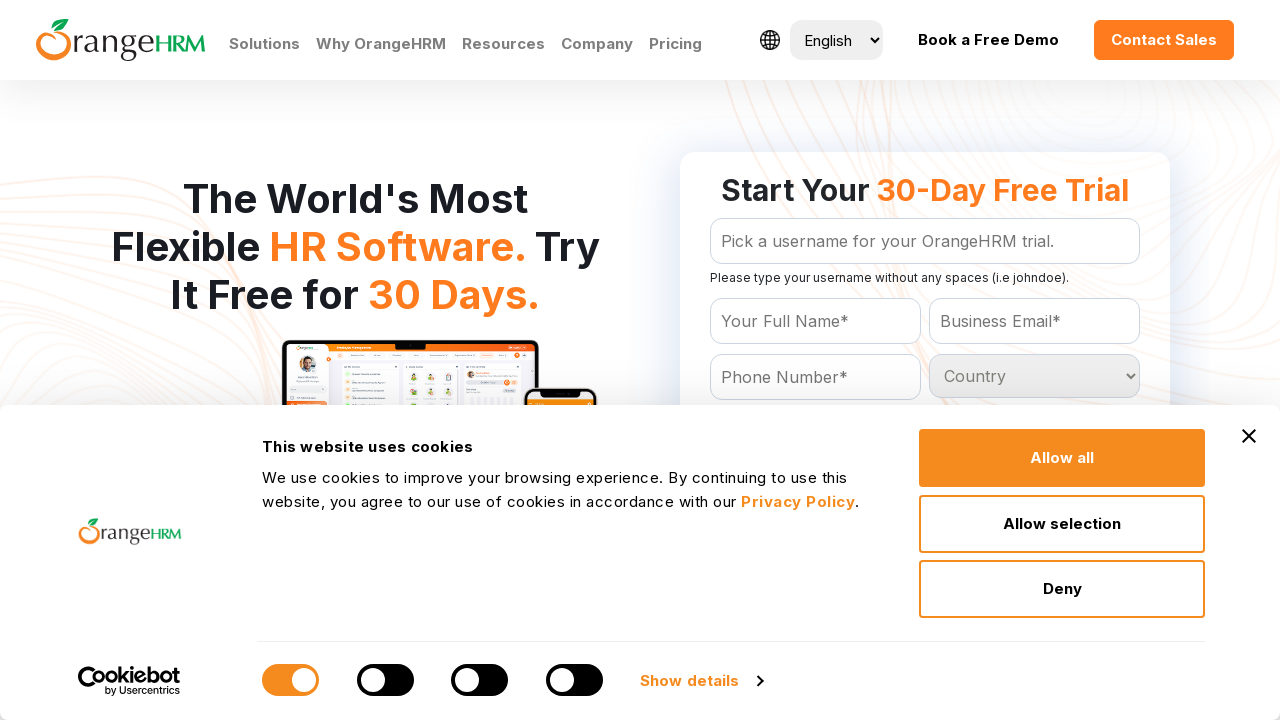

Checked option 65: 'Estonia
	'
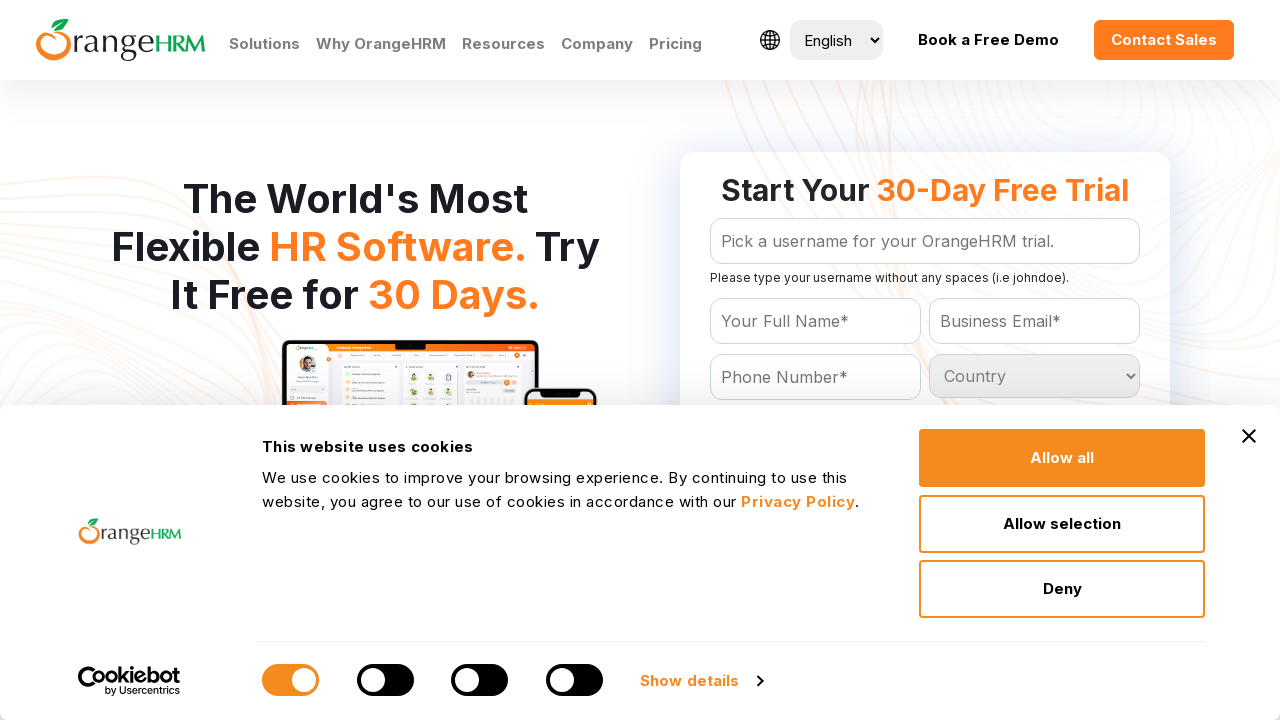

Checked option 66: 'Ethiopia
	'
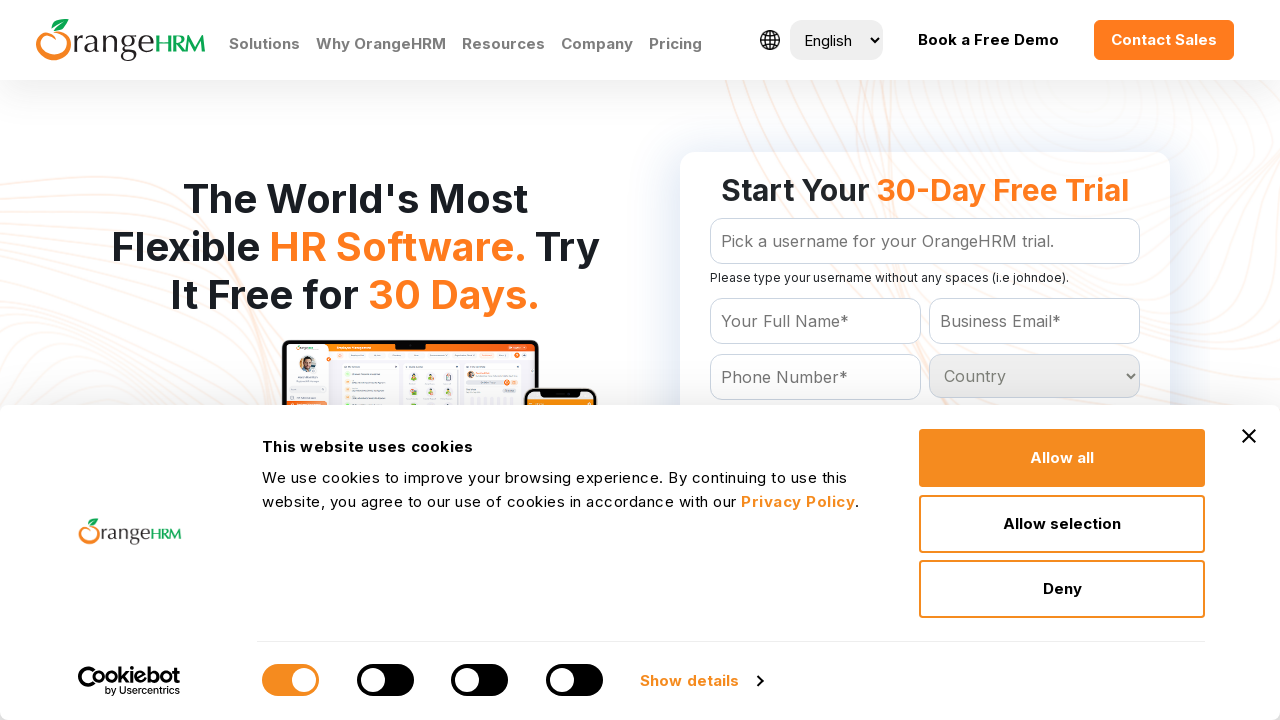

Checked option 67: 'Falkland Islands (Malvinas)
	'
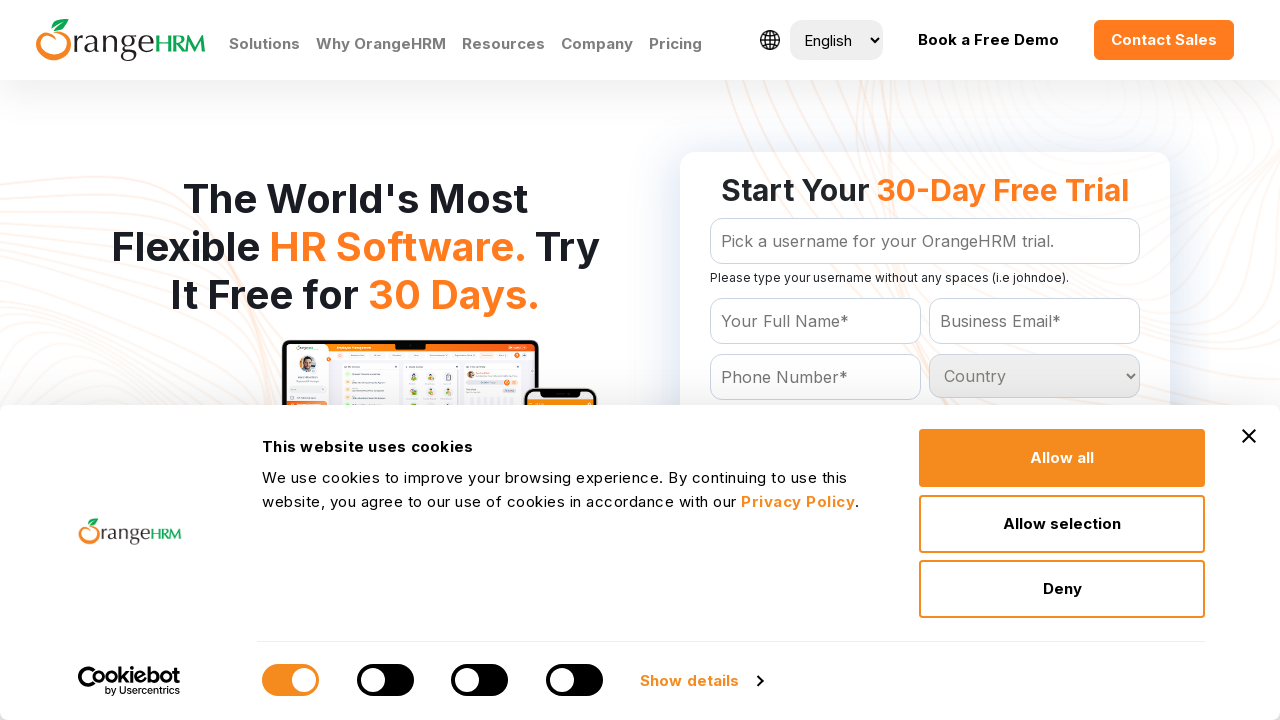

Checked option 68: 'Faroe Islands
	'
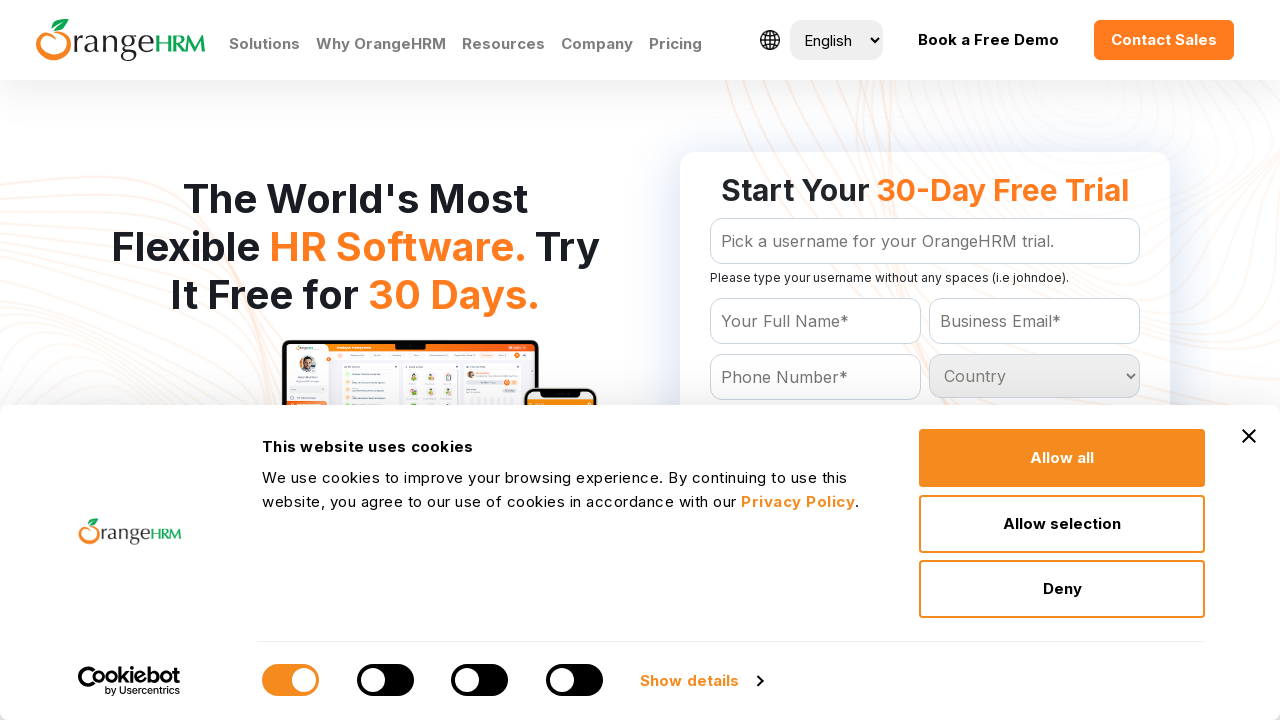

Checked option 69: 'Fiji
	'
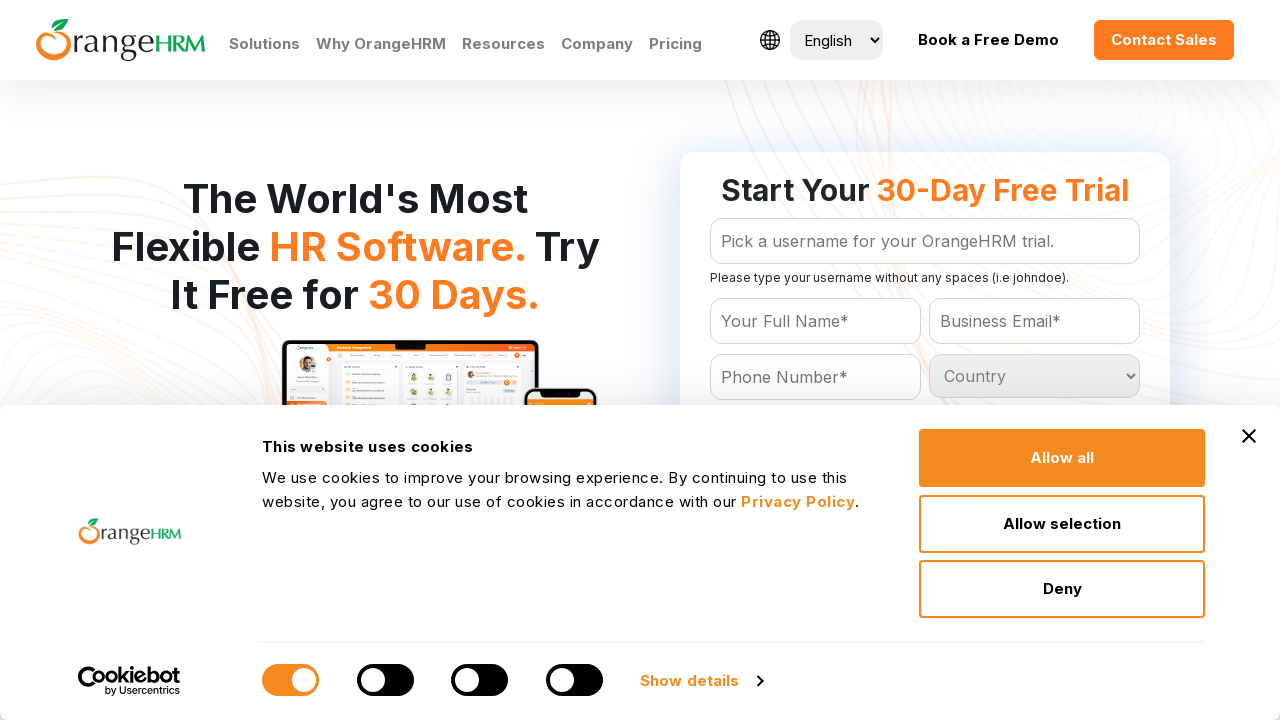

Checked option 70: 'Finland
	'
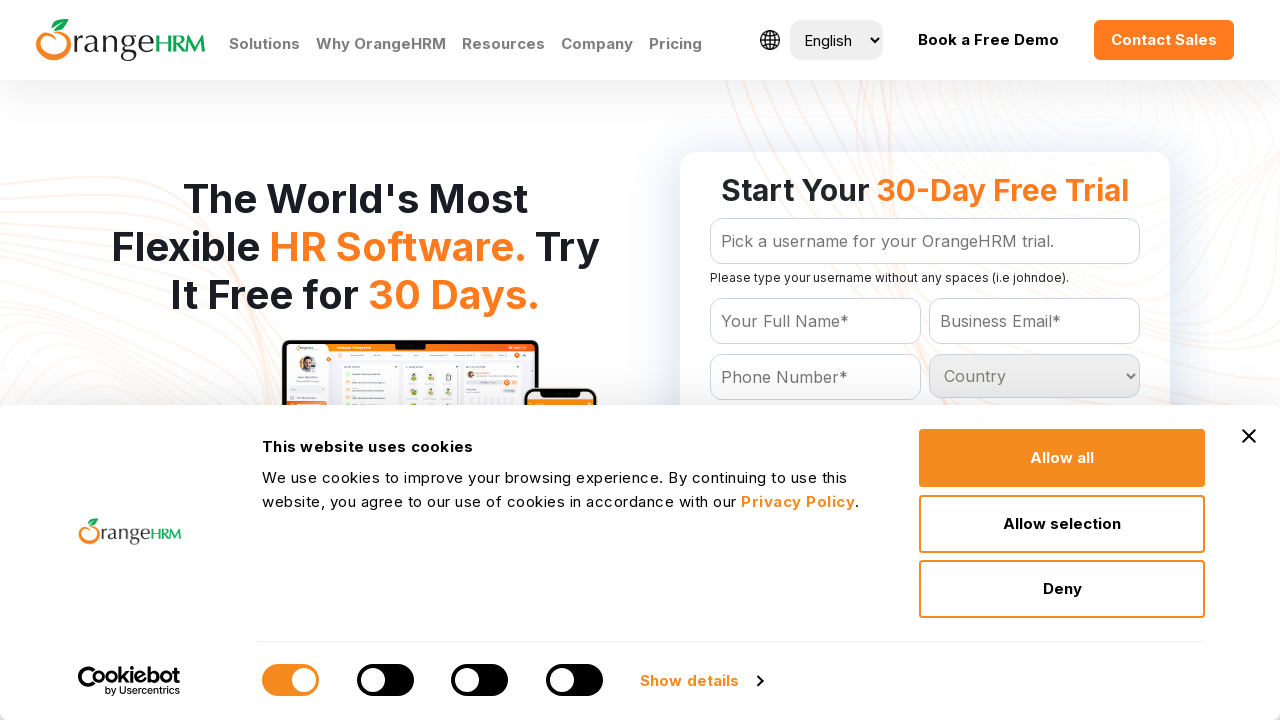

Checked option 71: 'France
	'
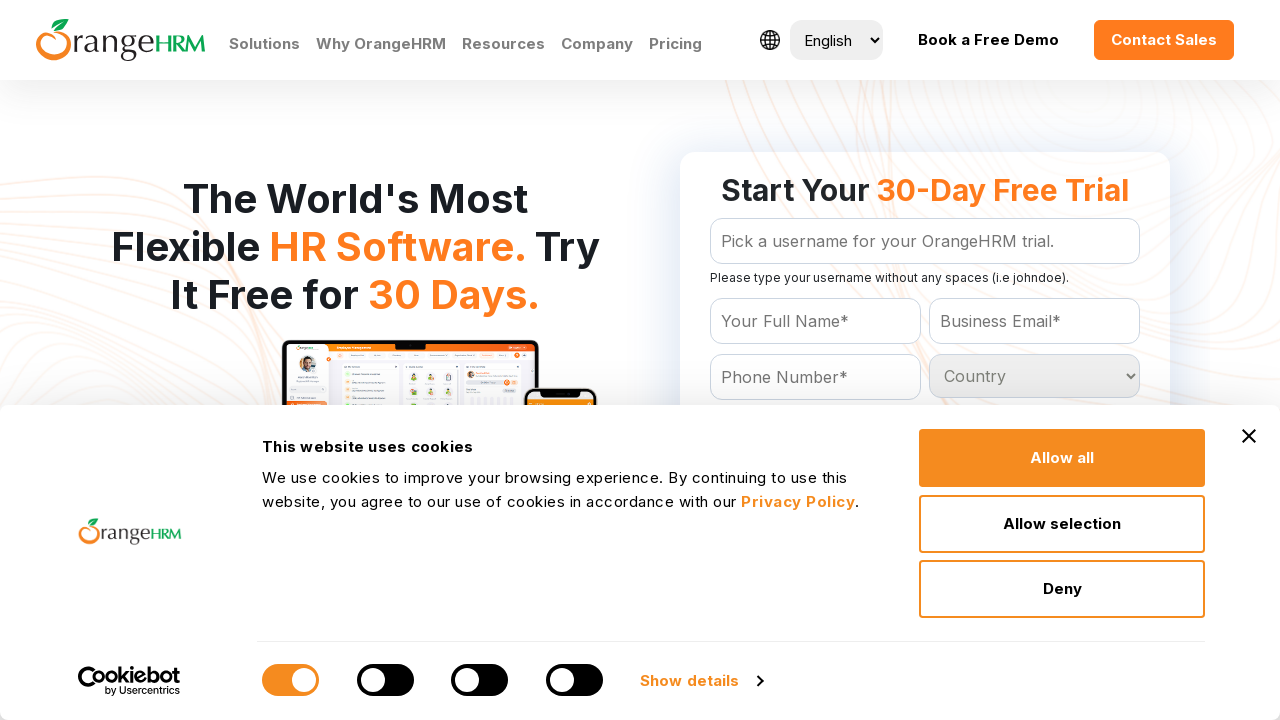

Checked option 72: 'French Guiana
	'
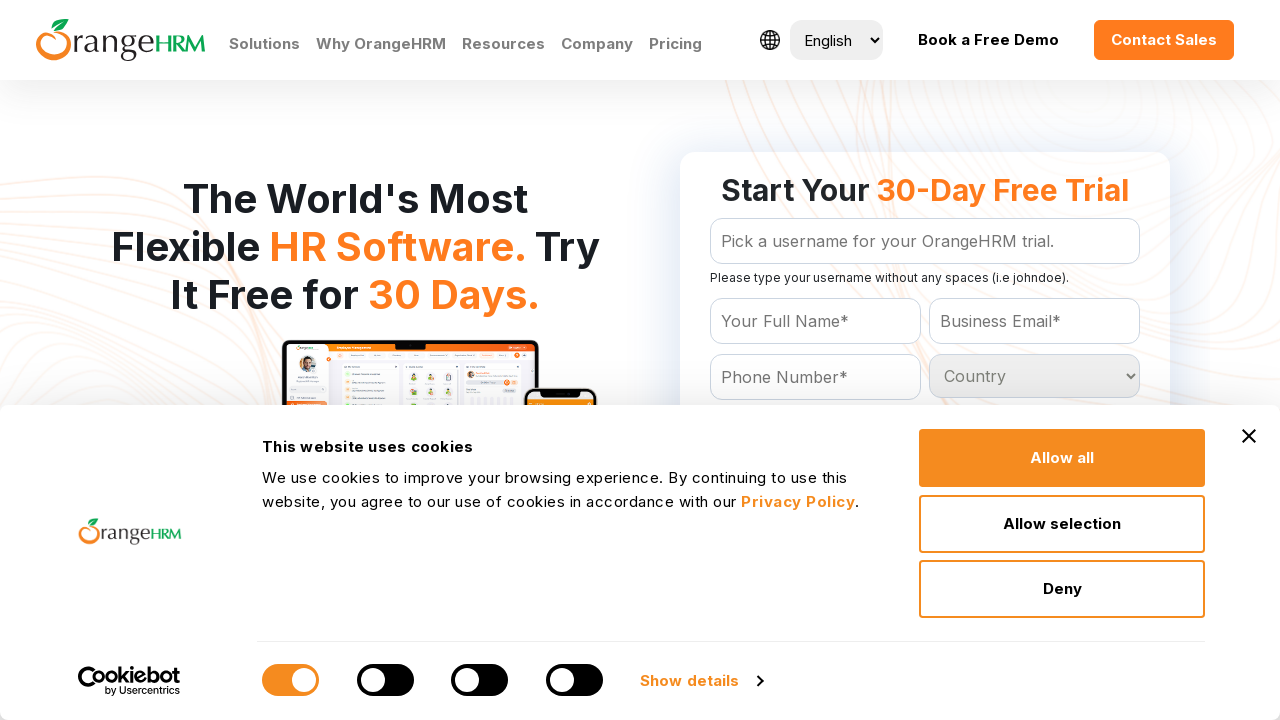

Checked option 73: 'French Polynesia
	'
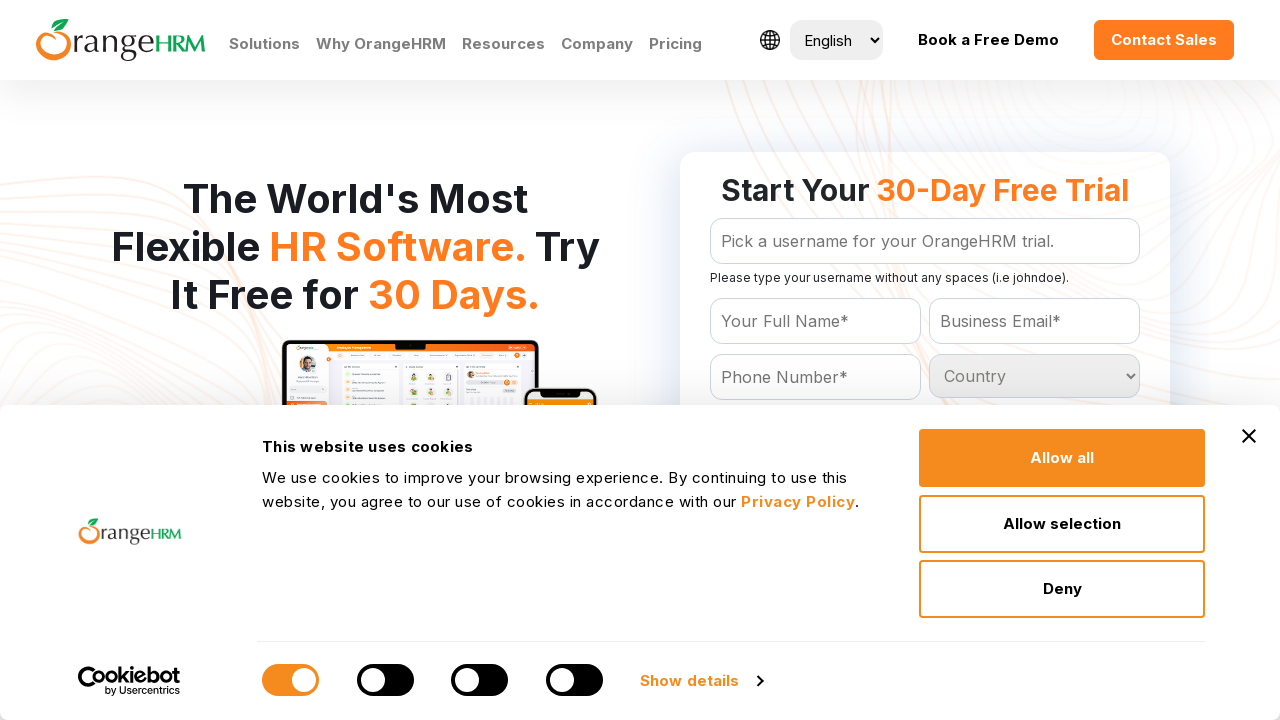

Checked option 74: 'French Southern Territories
	'
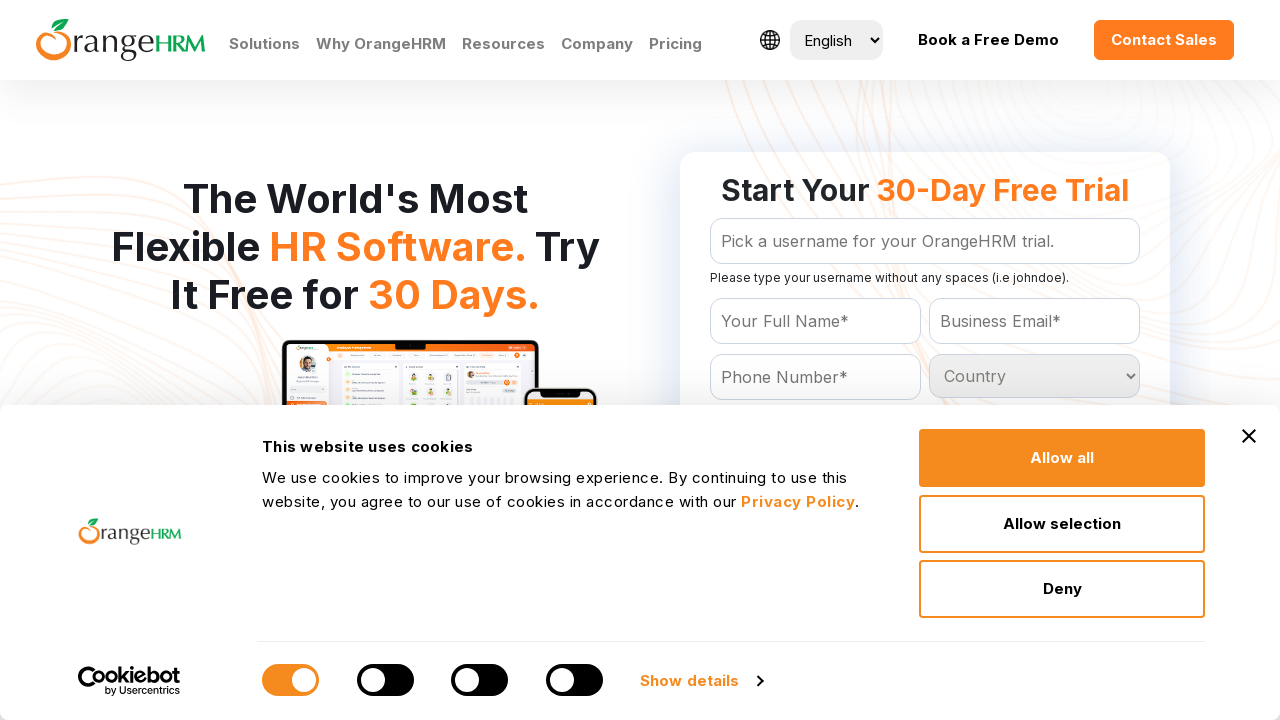

Checked option 75: 'Gabon
	'
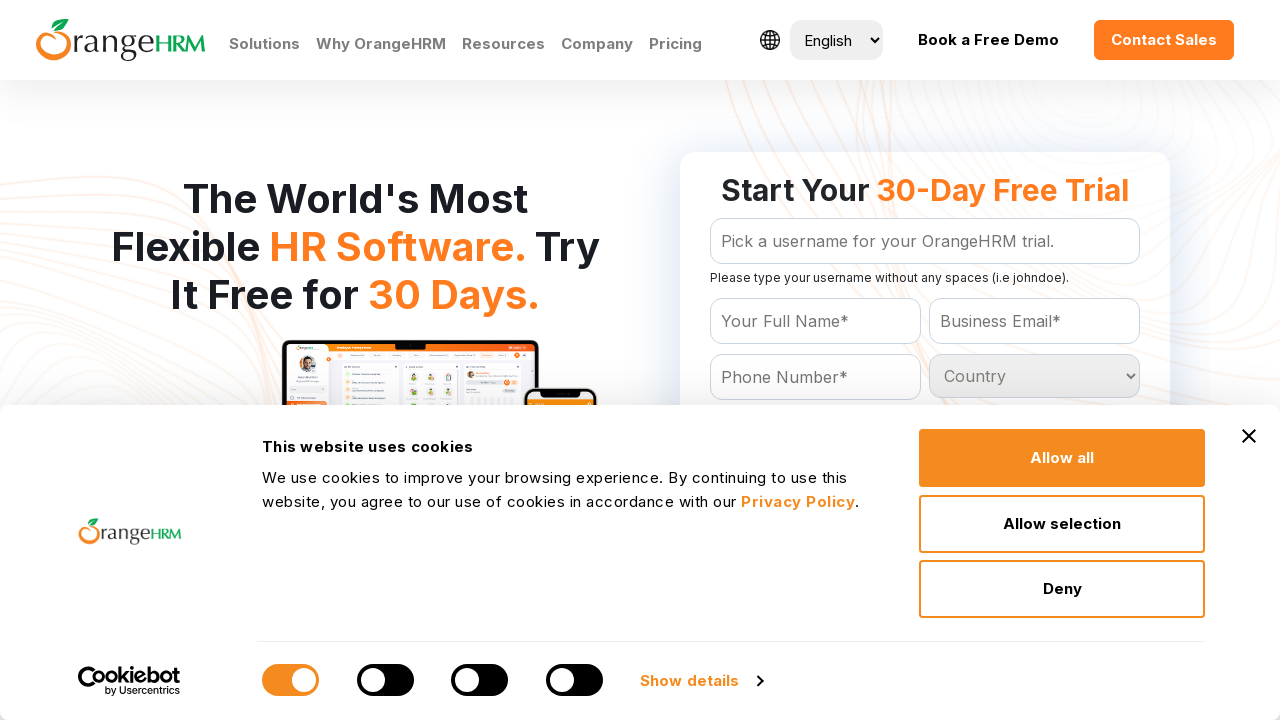

Checked option 76: 'Gambia
	'
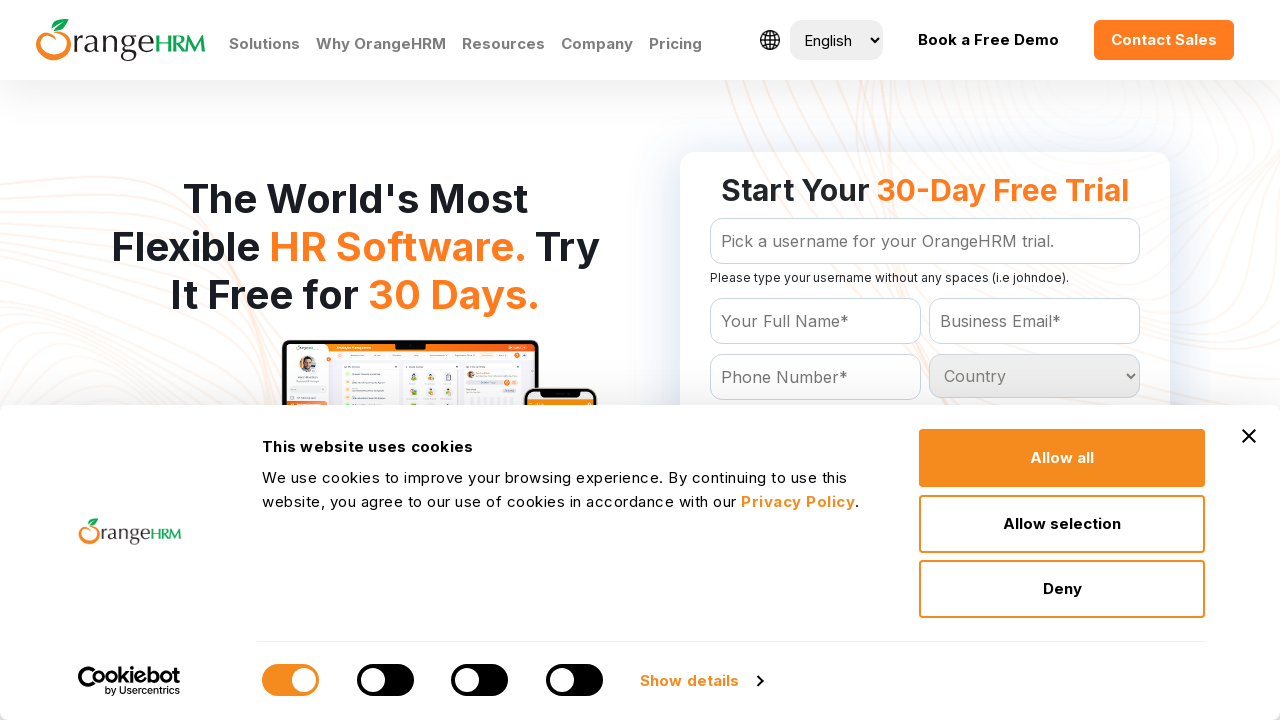

Checked option 77: 'Georgia
	'
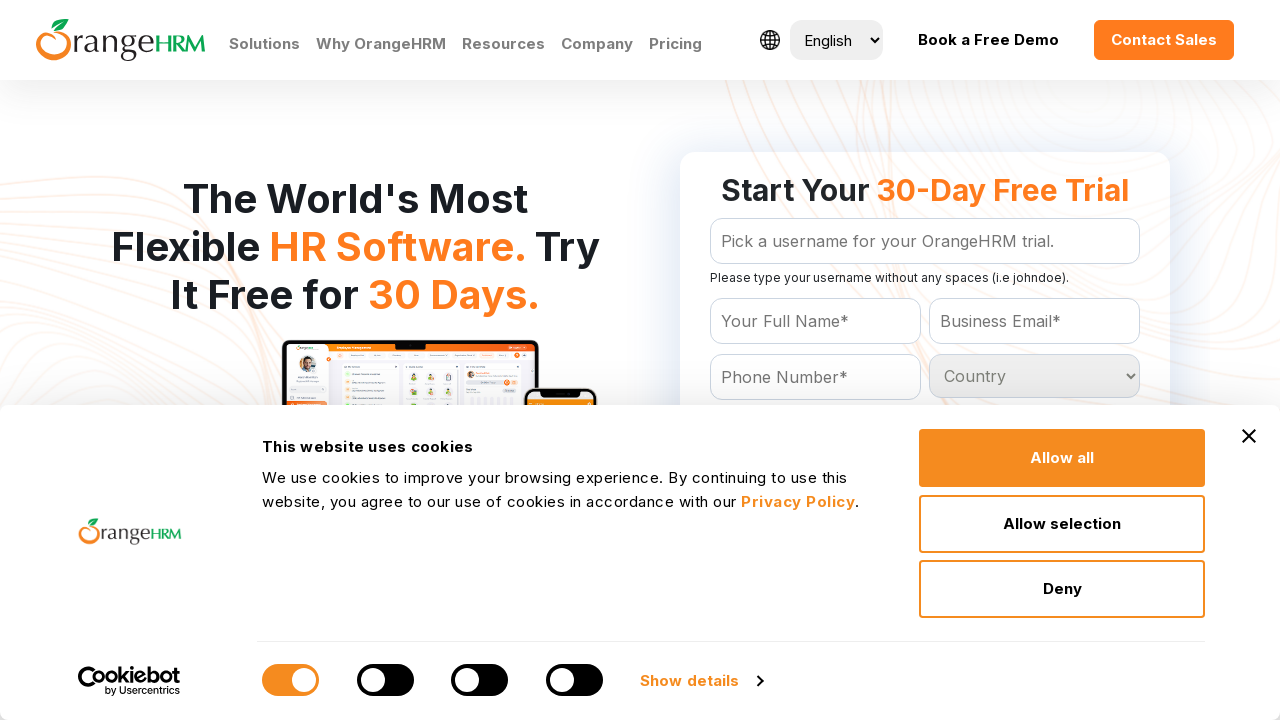

Checked option 78: 'Germany
	'
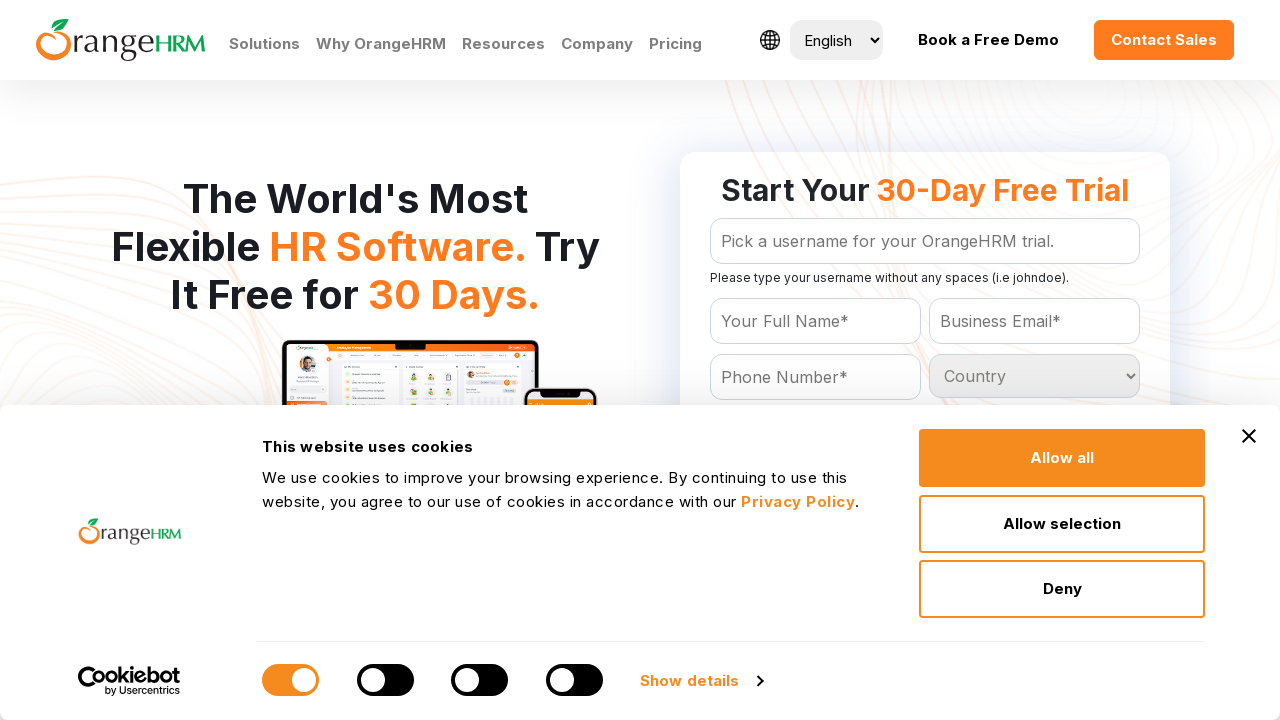

Checked option 79: 'Ghana
	'
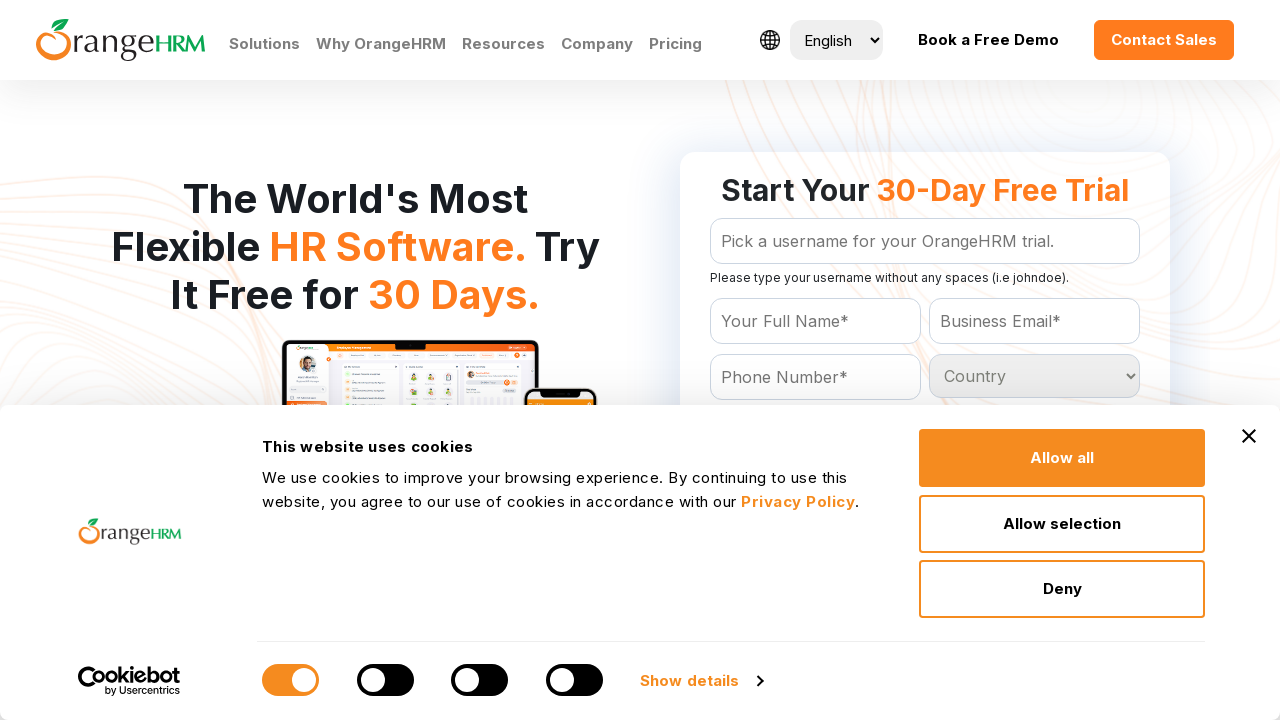

Checked option 80: 'Gibraltar
	'
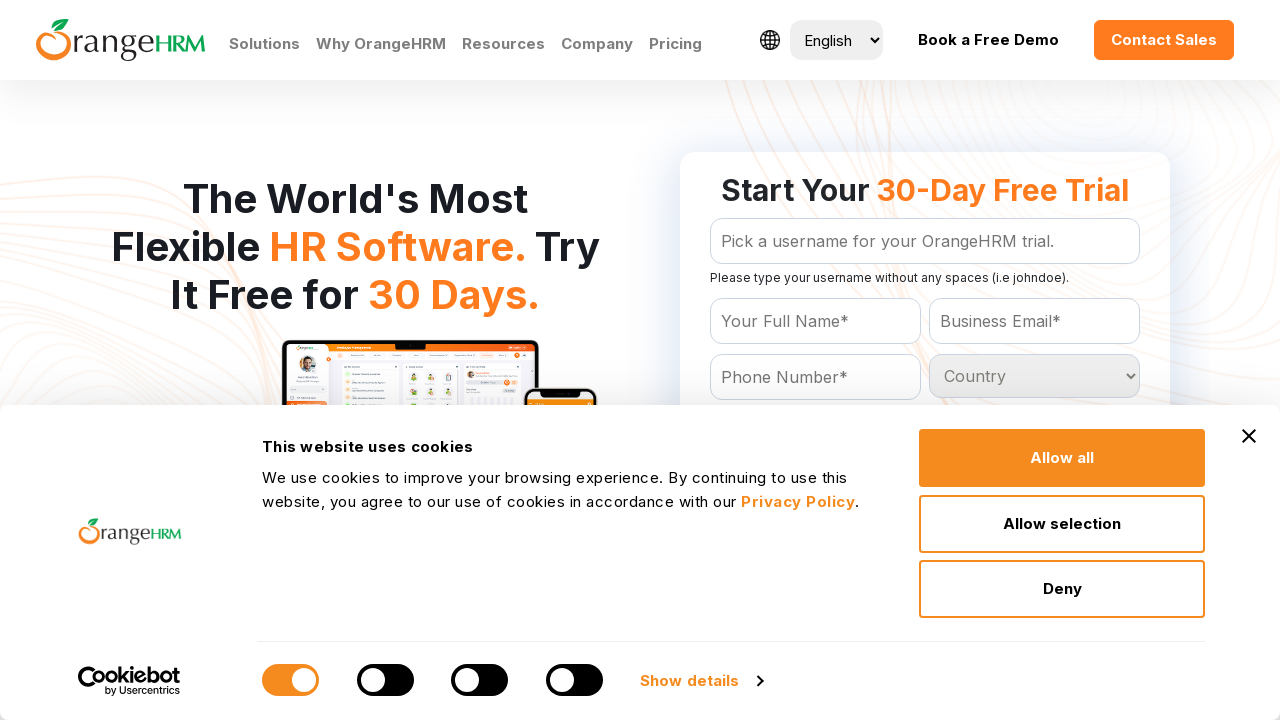

Checked option 81: 'Greece
	'
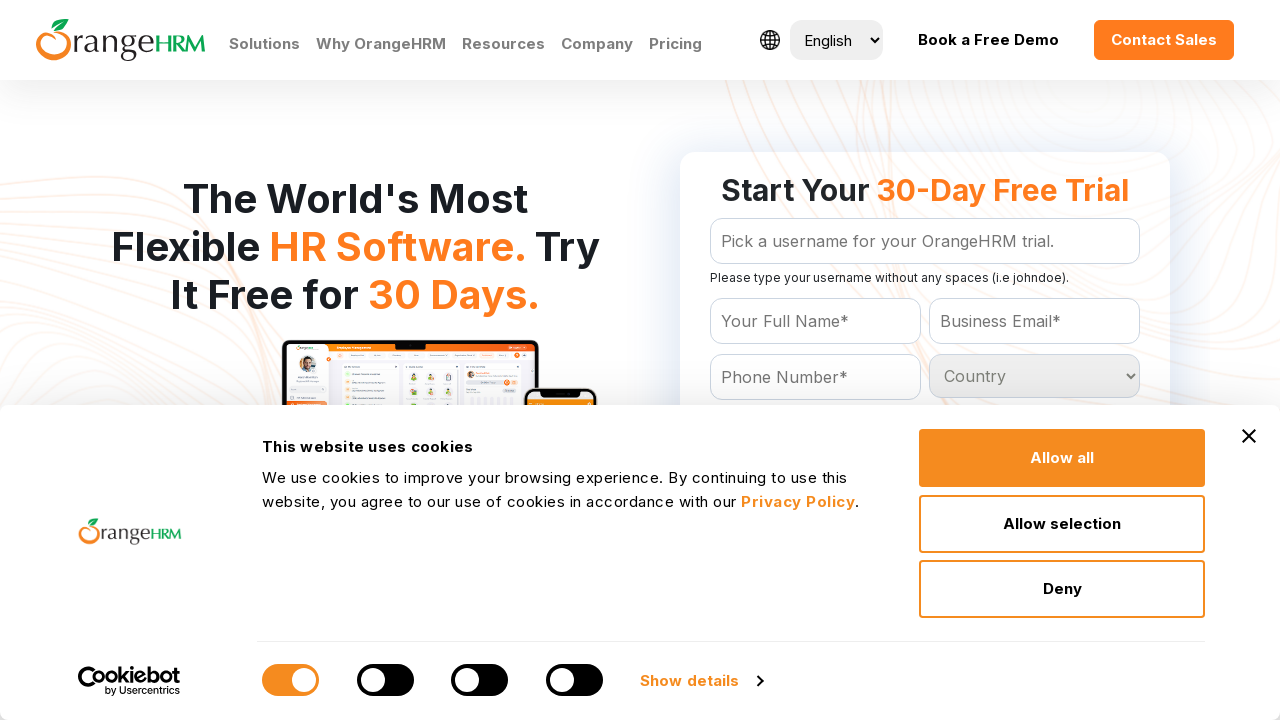

Checked option 82: 'Greenland
	'
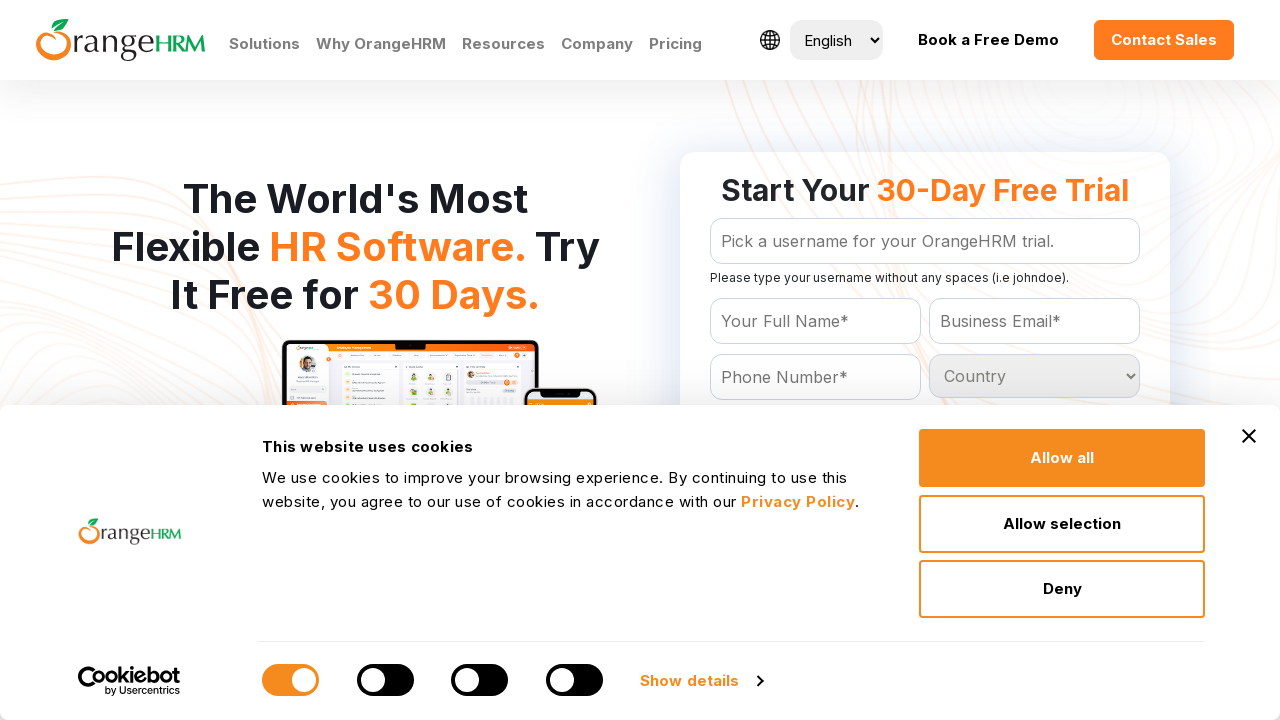

Checked option 83: 'Grenada
	'
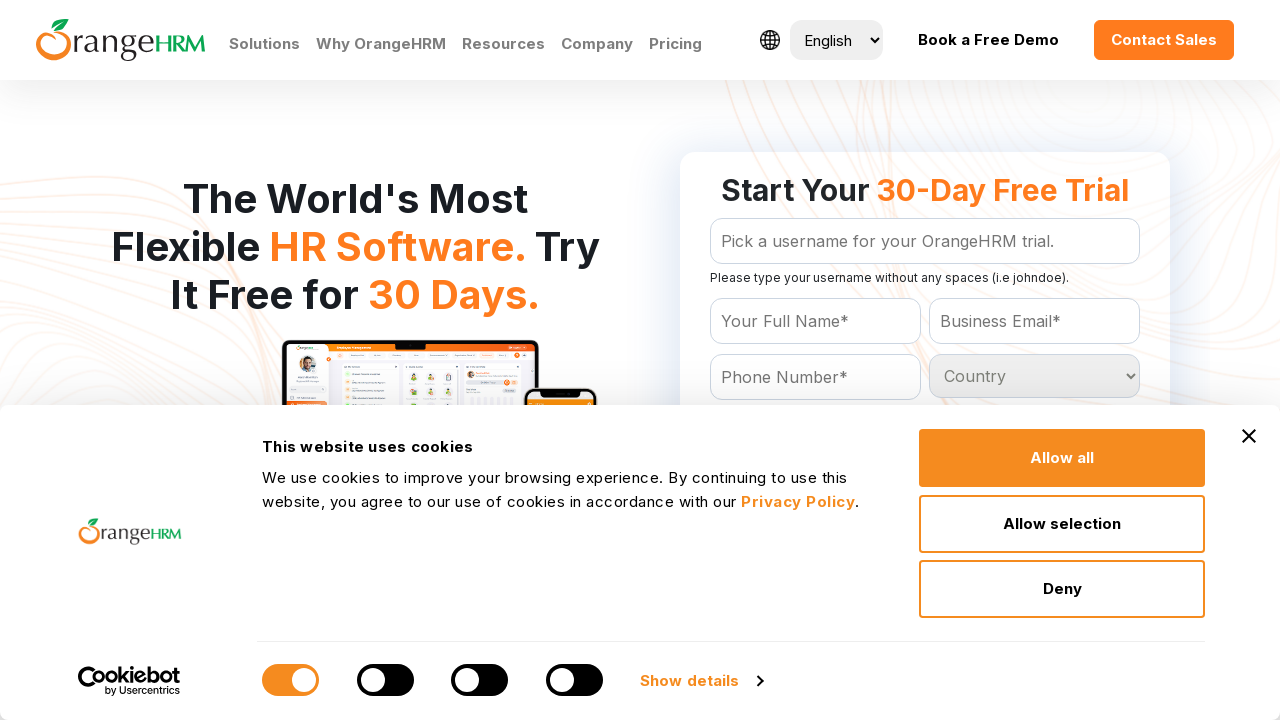

Checked option 84: 'Guadeloupe
	'
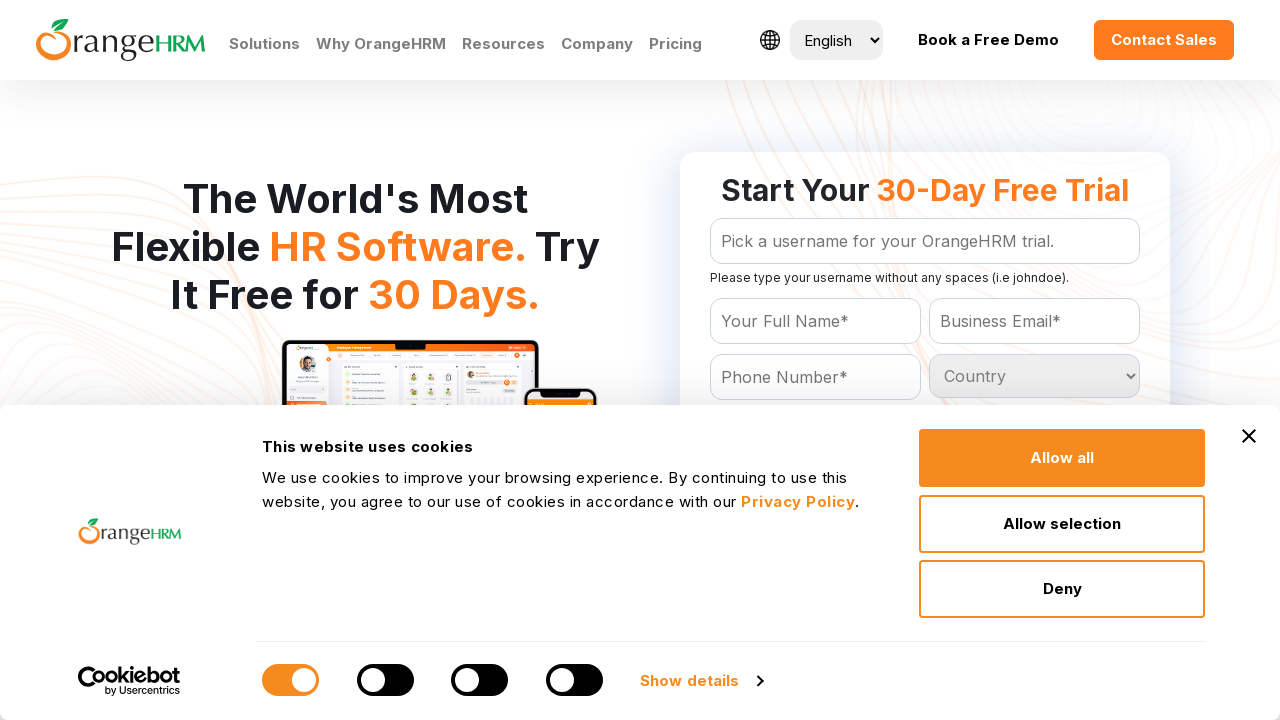

Checked option 85: 'Guam
	'
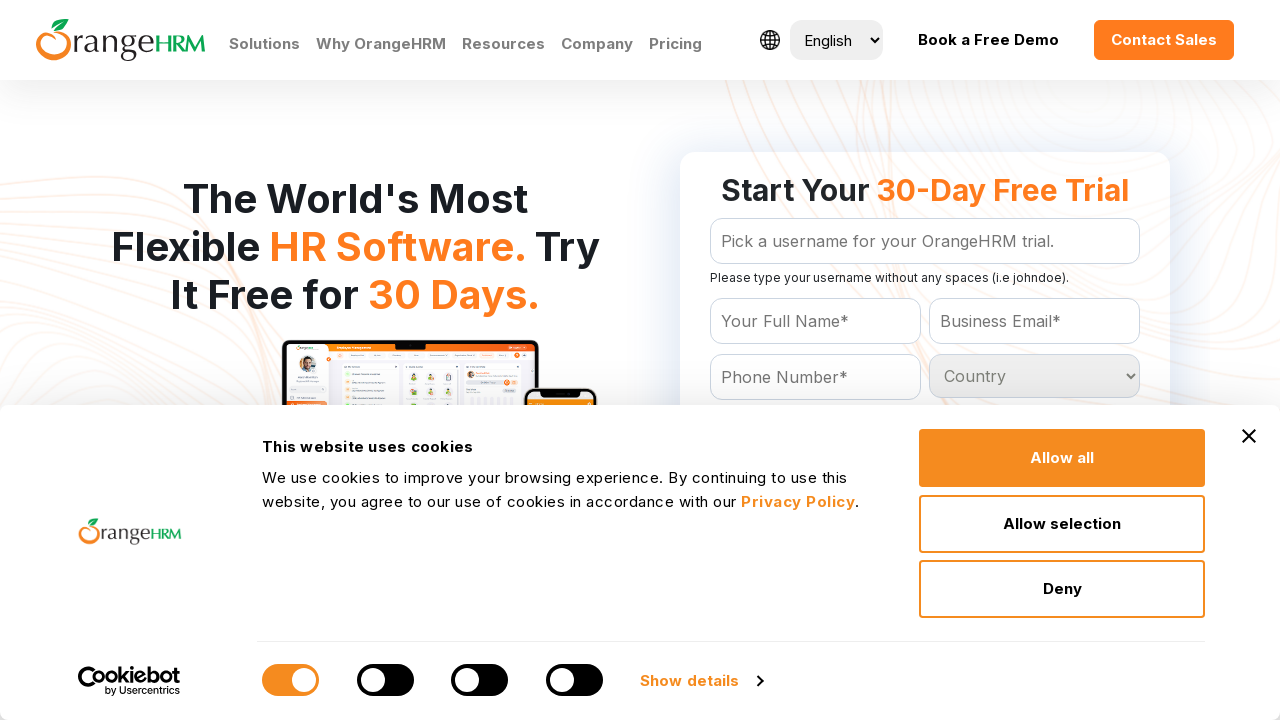

Checked option 86: 'Guatemala
	'
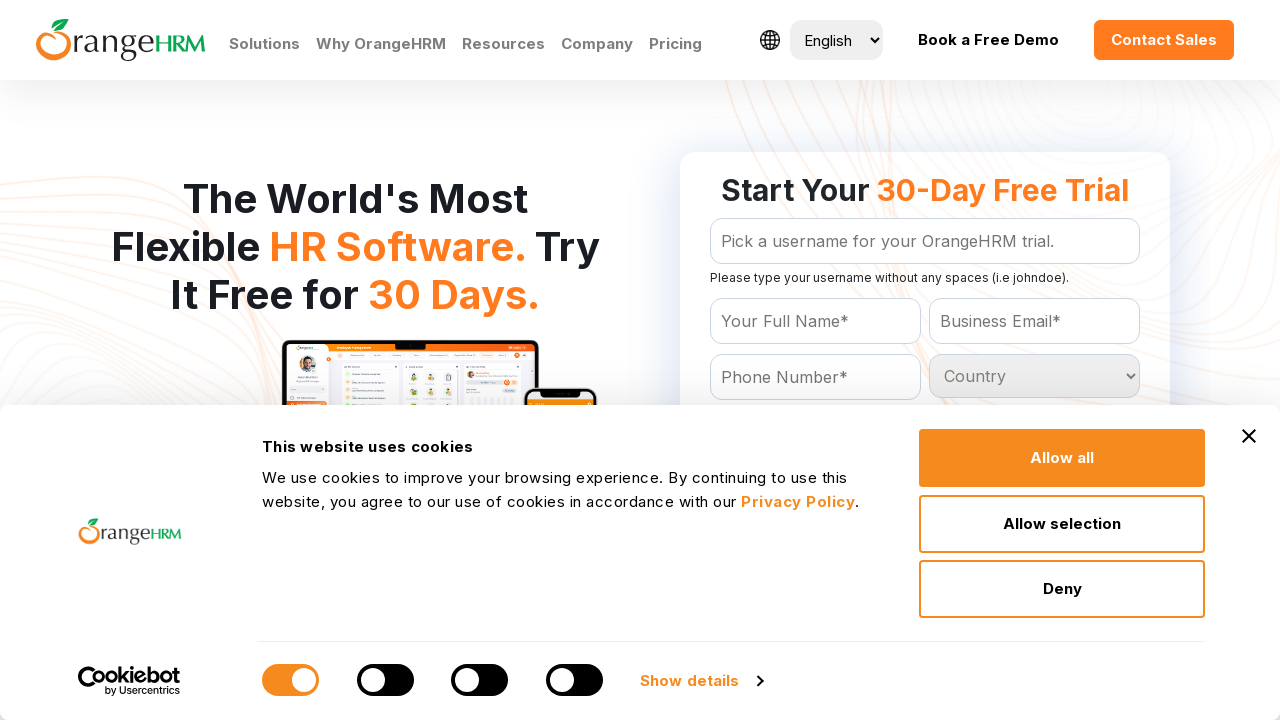

Checked option 87: 'Guinea
	'
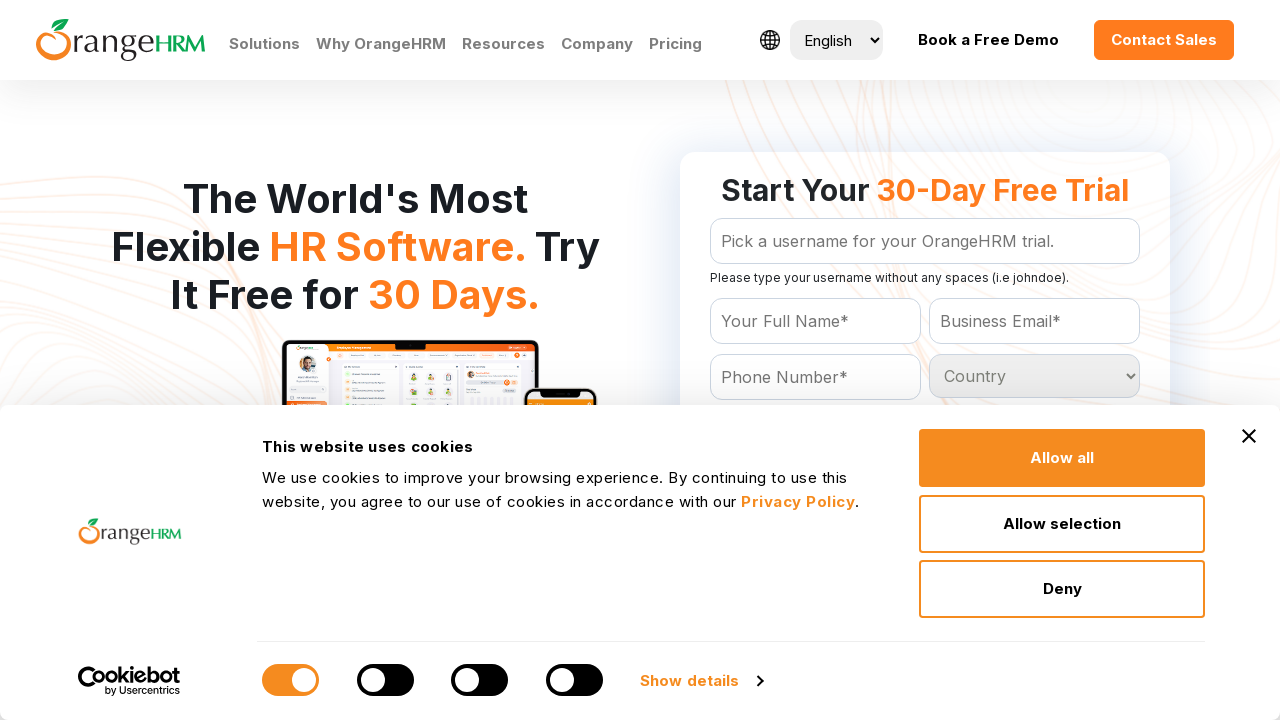

Checked option 88: 'Guinea-bissau
	'
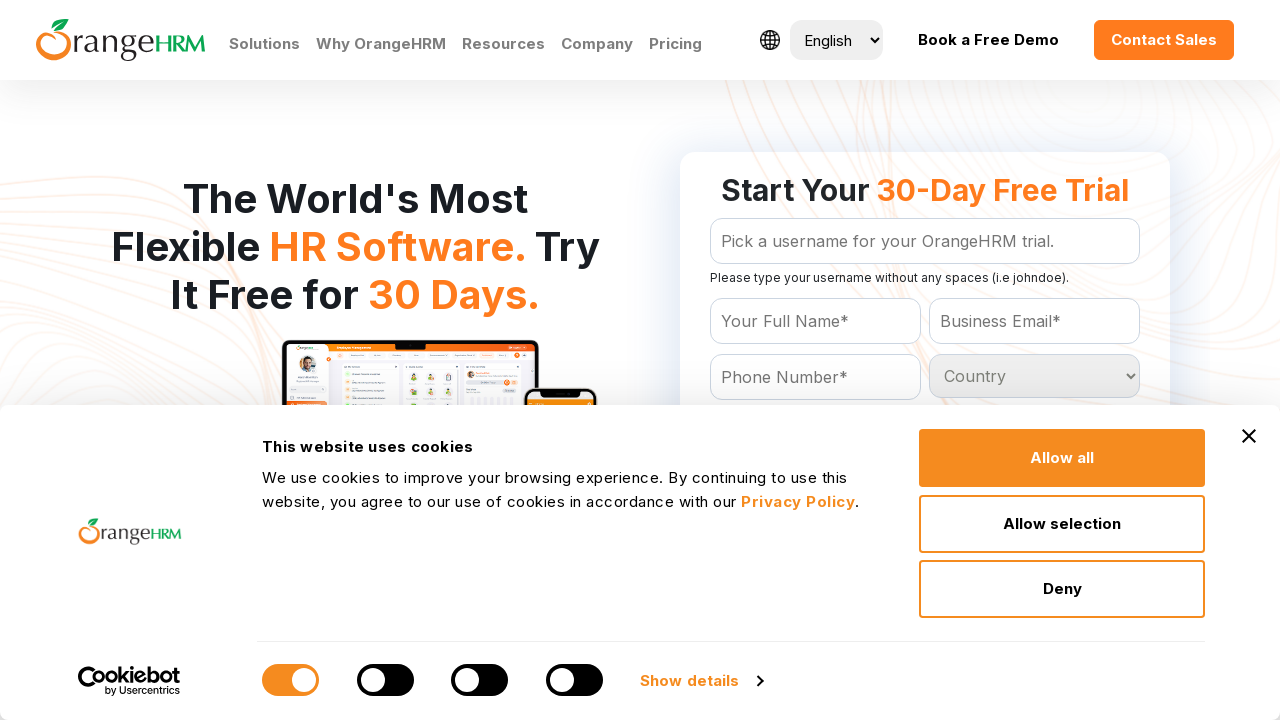

Checked option 89: 'Guyana
	'
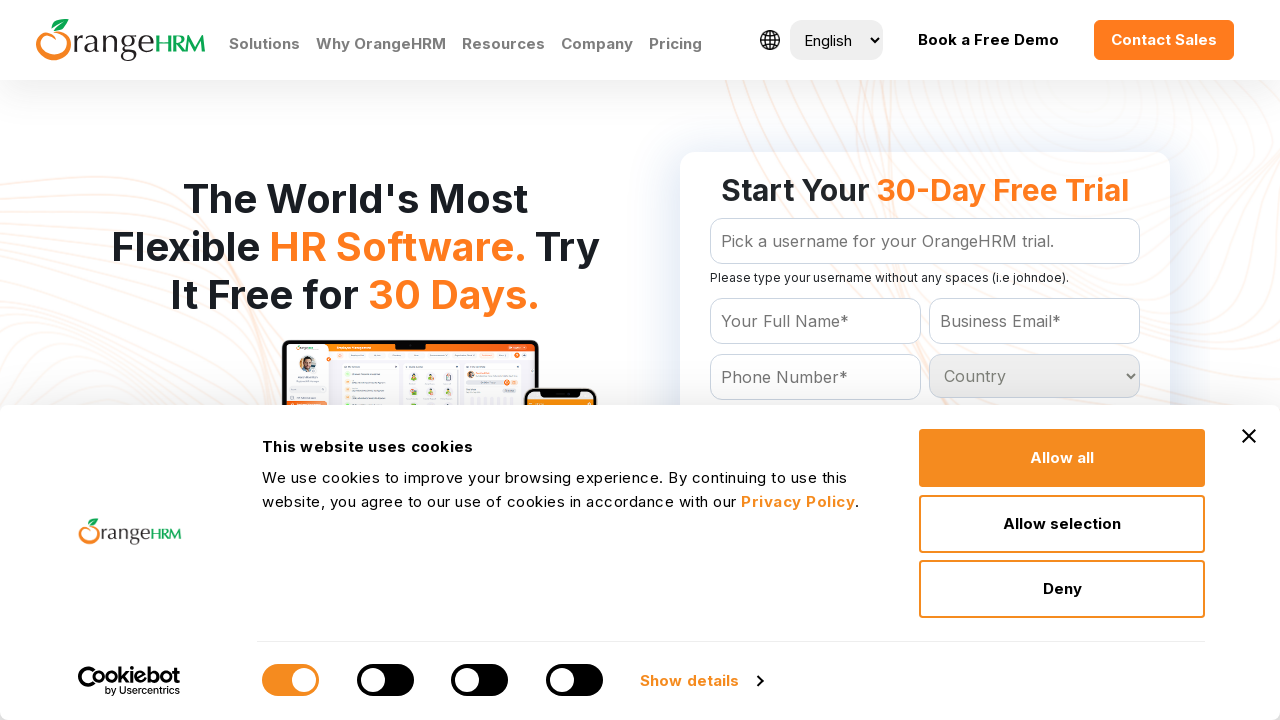

Checked option 90: 'Haiti
	'
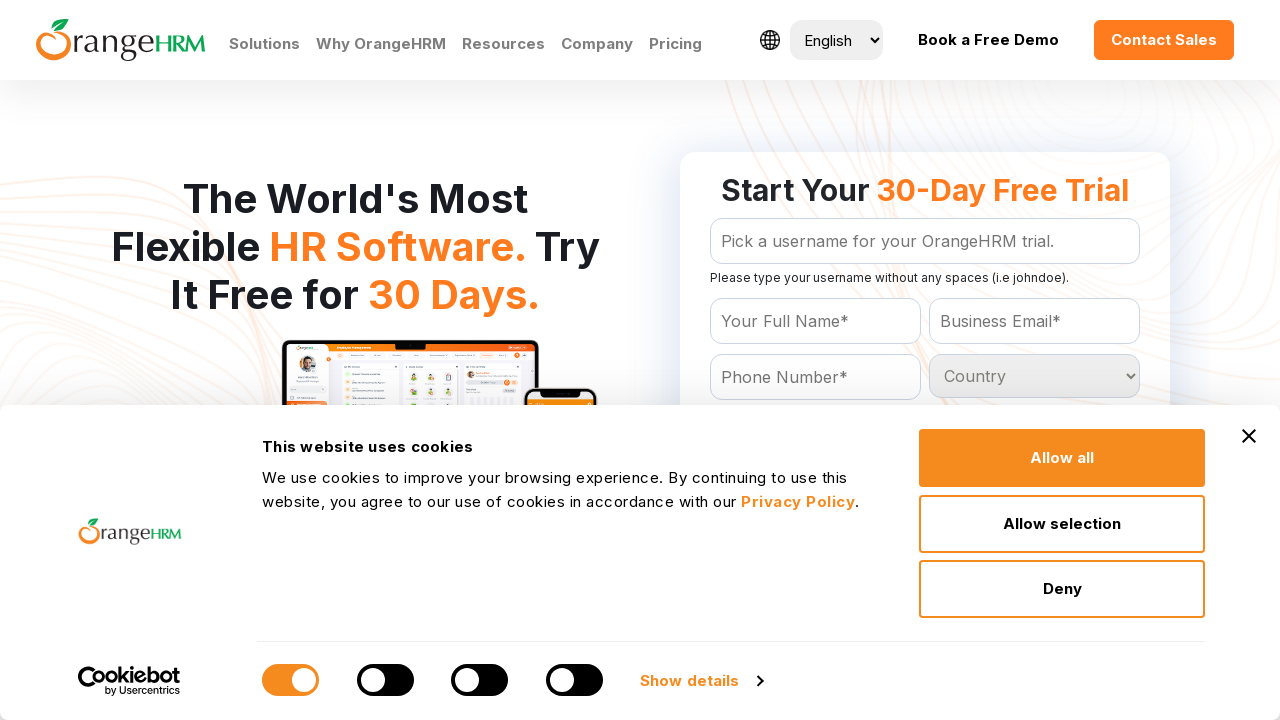

Checked option 91: 'Heard and Mc Donald Islands
	'
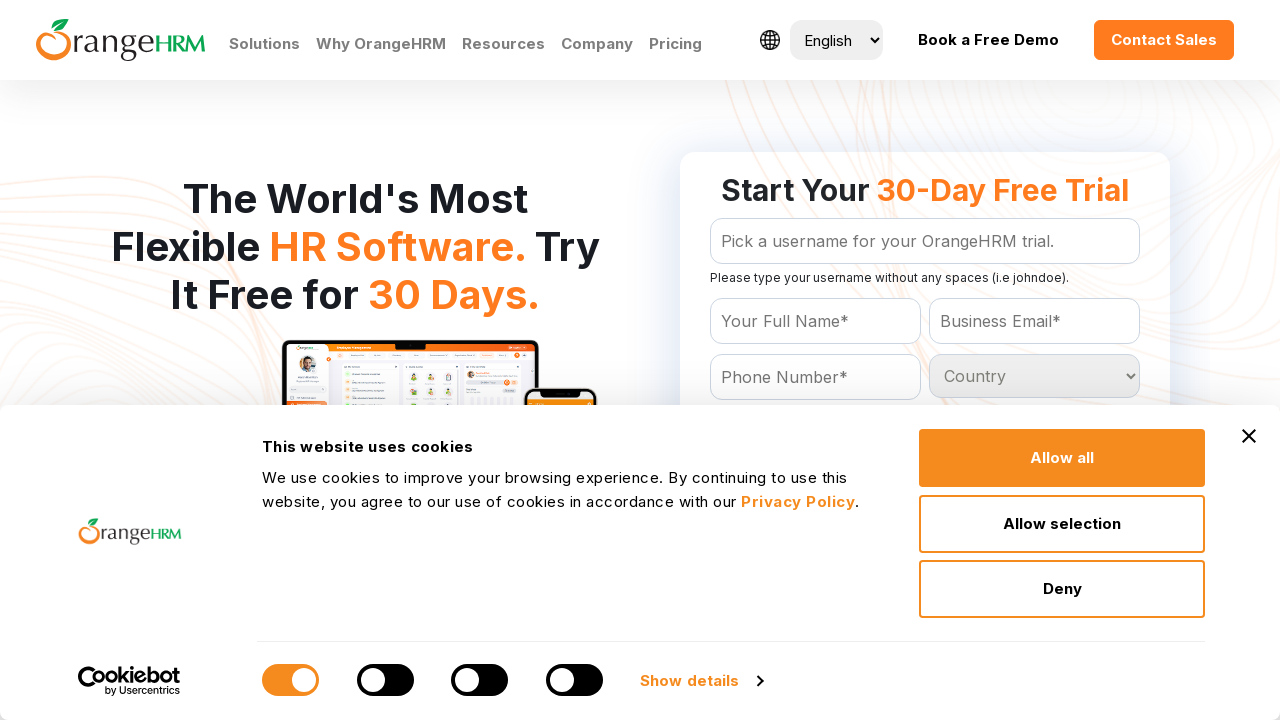

Checked option 92: 'Honduras
	'
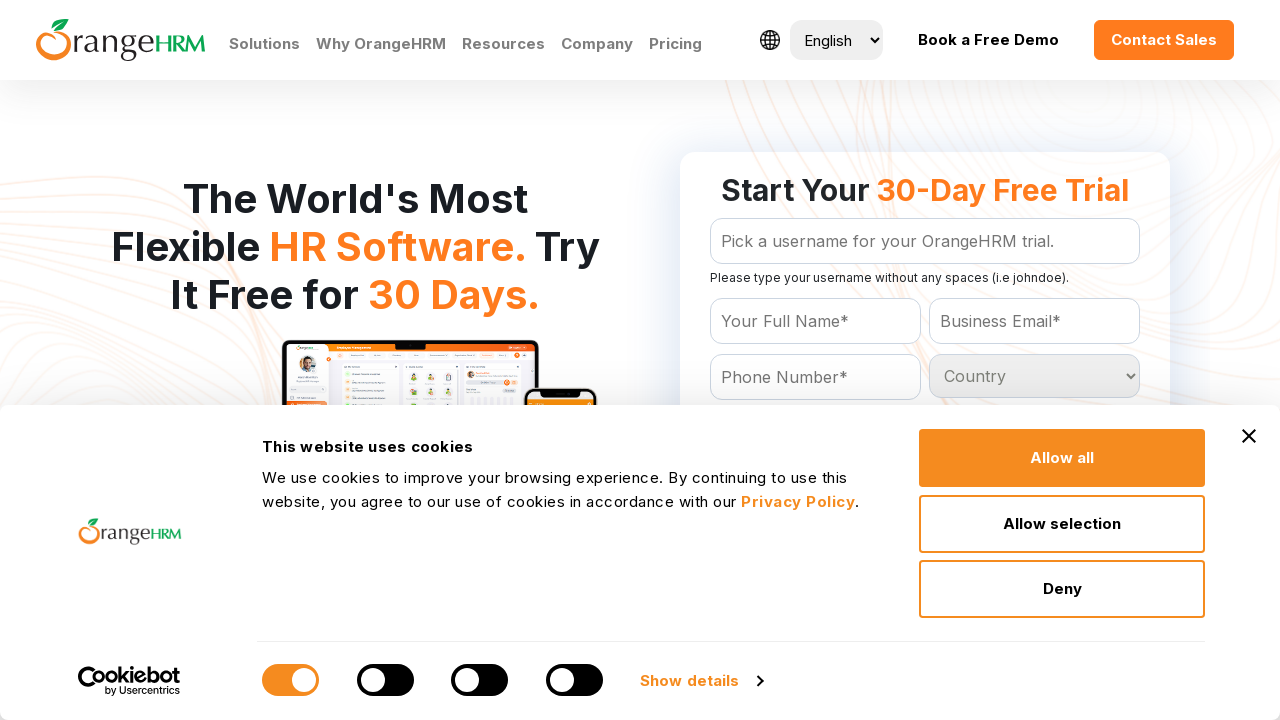

Checked option 93: 'Hong Kong
	'
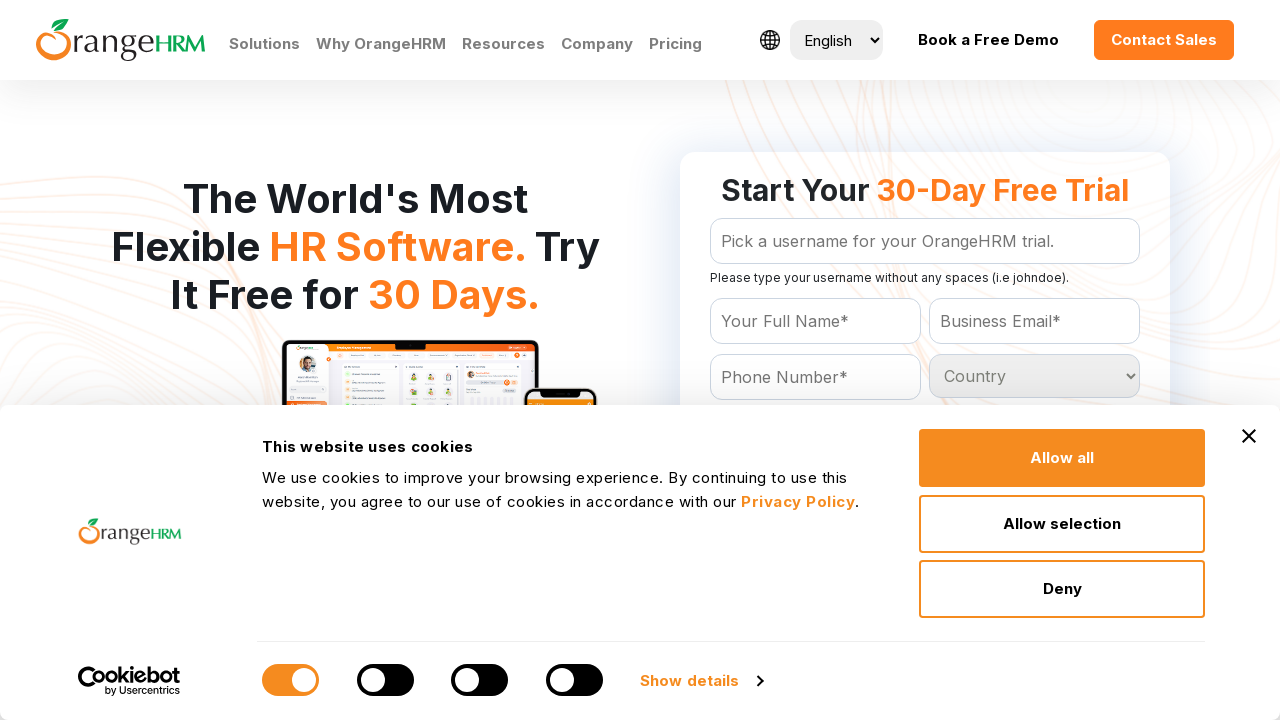

Checked option 94: 'Hungary
	'
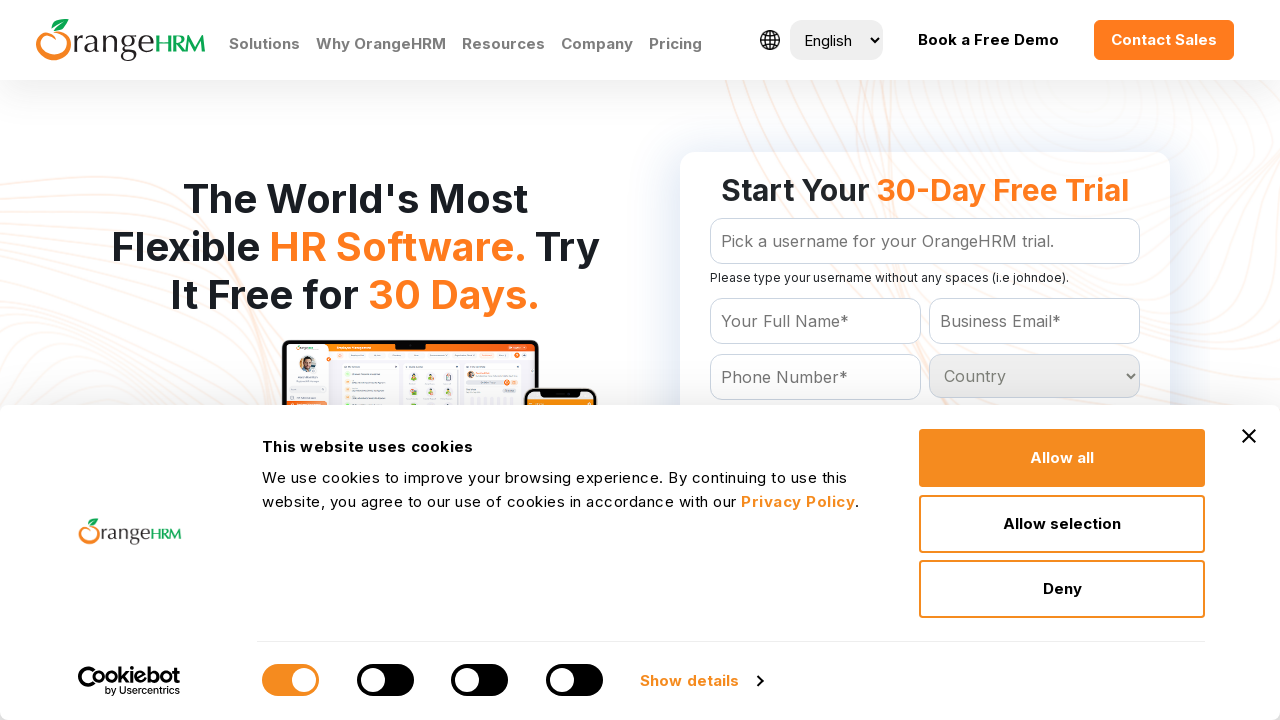

Checked option 95: 'Iceland
	'
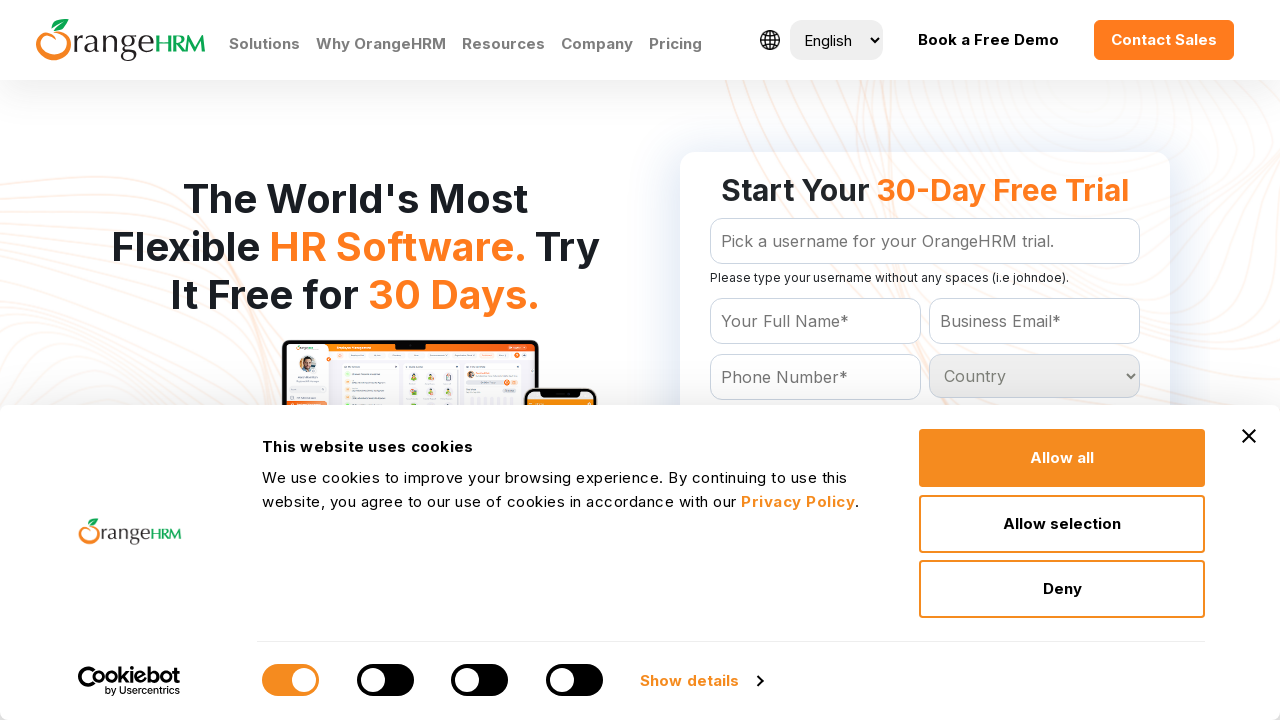

Checked option 96: 'India
	'
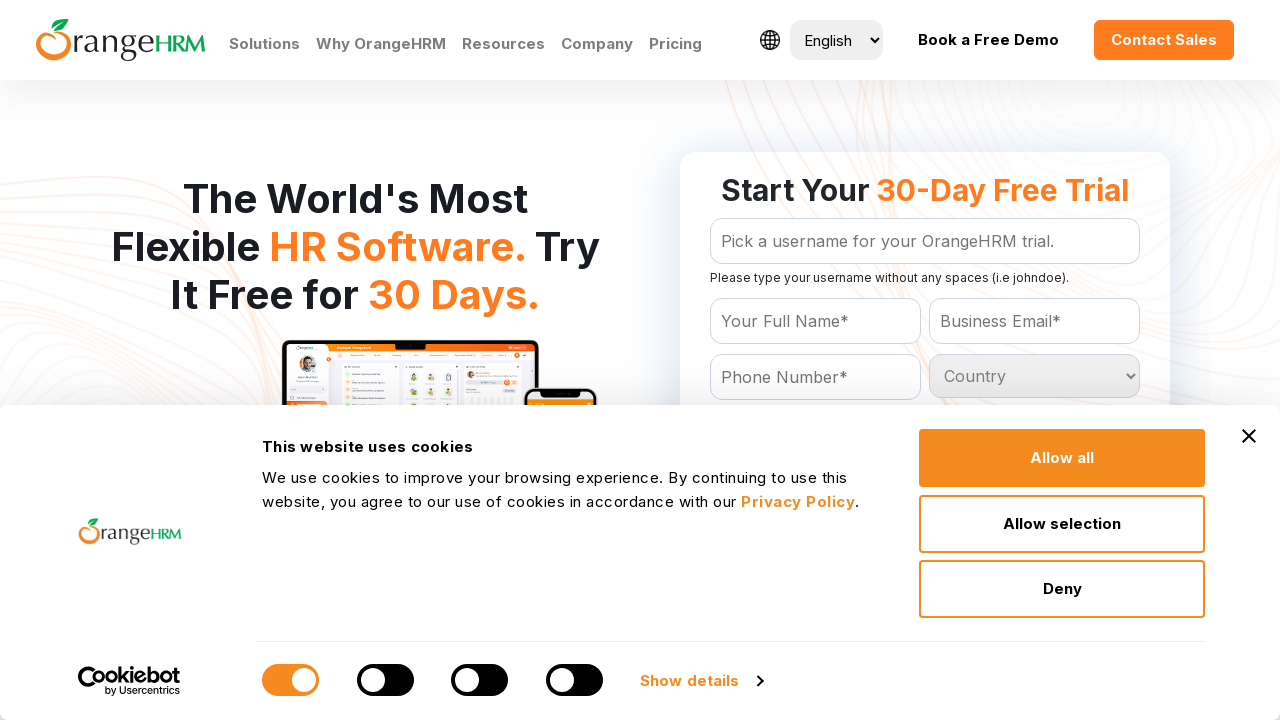

Checked option 97: 'Indonesia
	'
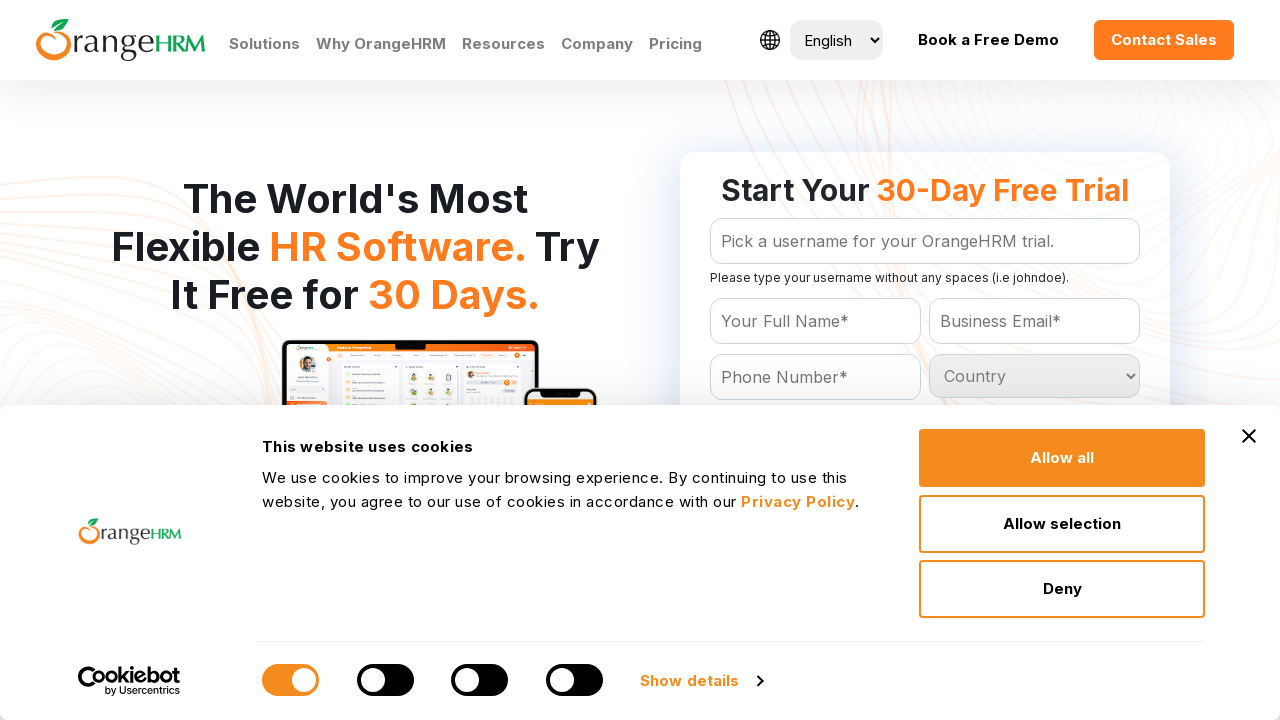

Checked option 98: 'Iran
	'
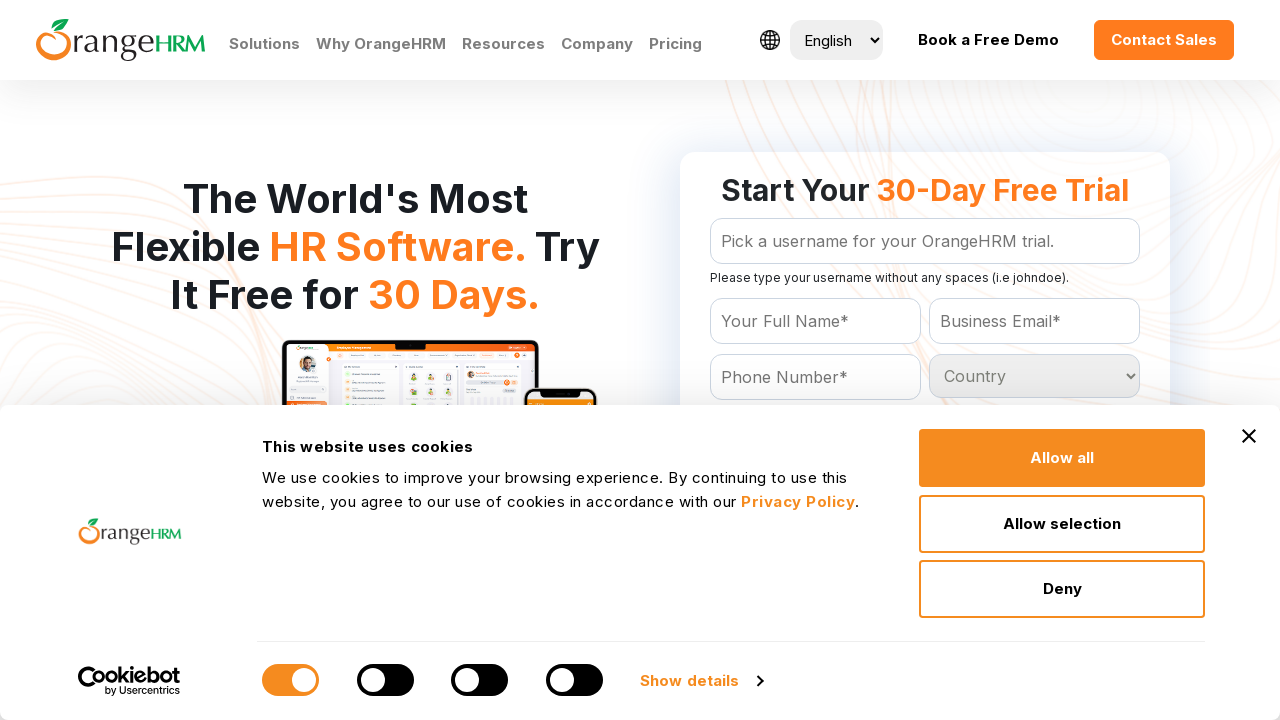

Checked option 99: 'Iraq
	'
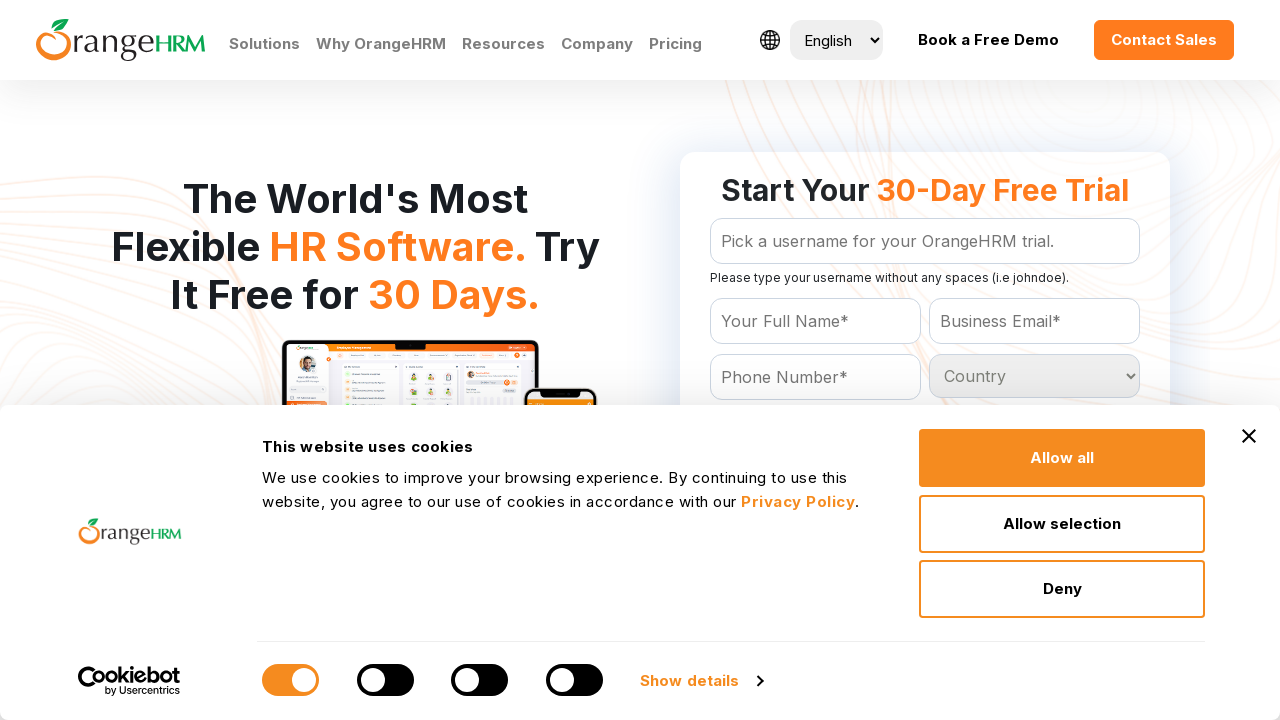

Checked option 100: 'Ireland
	'
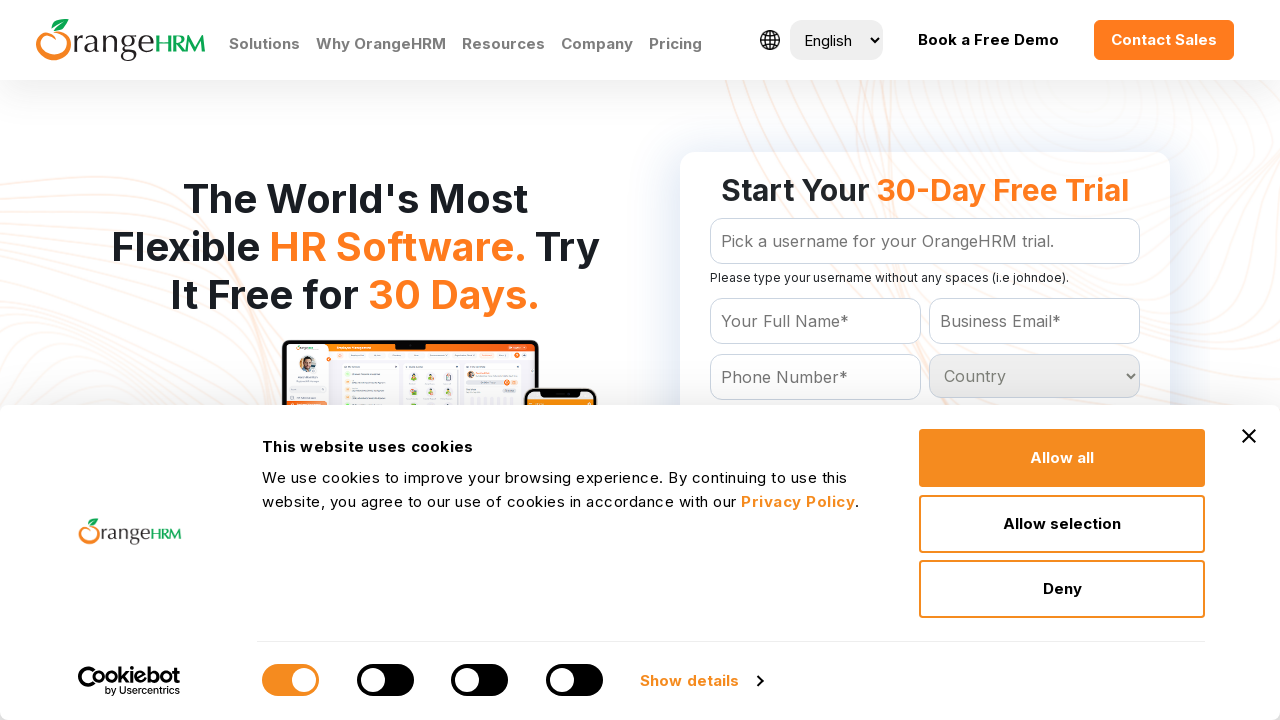

Checked option 101: 'Israel
	'
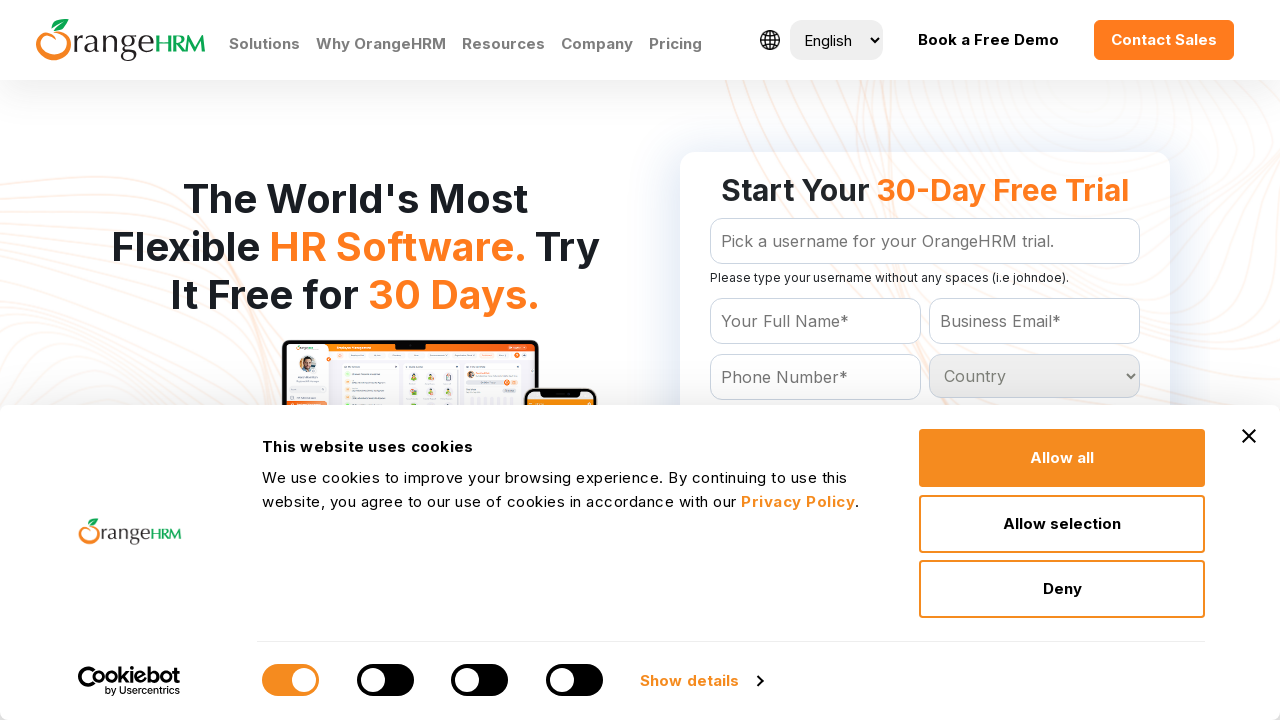

Checked option 102: 'Italy
	'
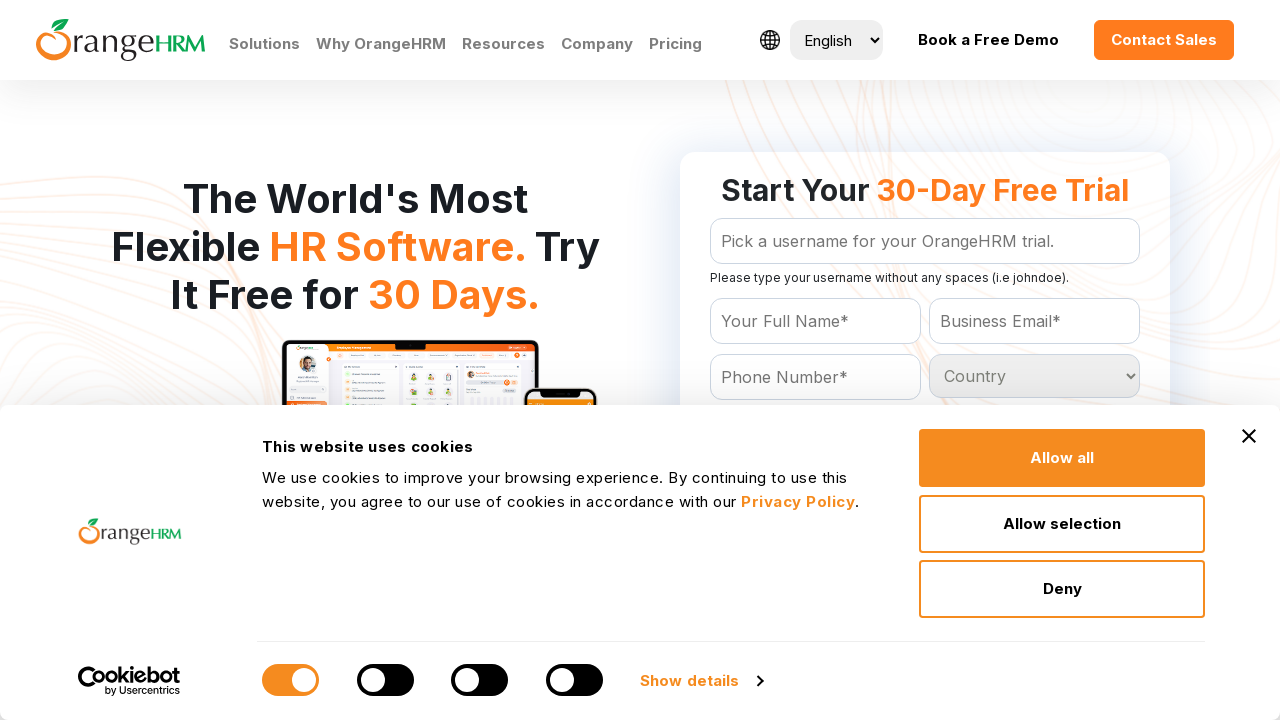

Checked option 103: 'Jamaica
	'
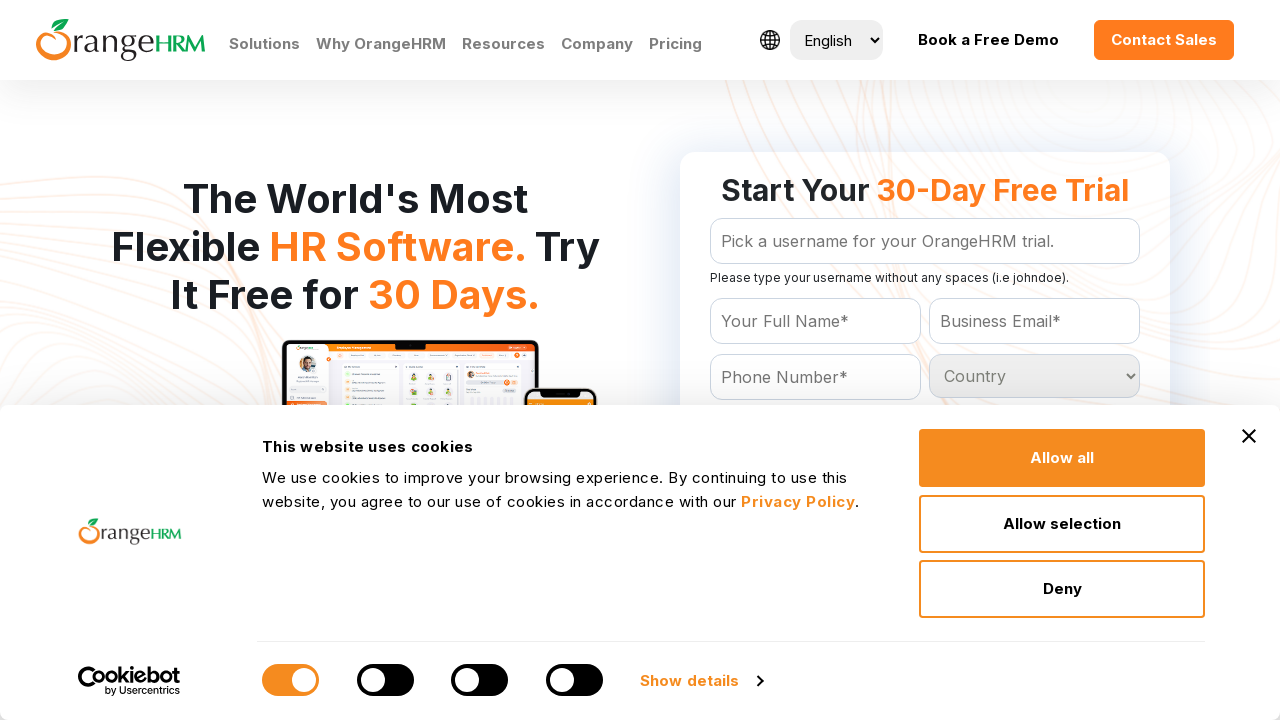

Checked option 104: 'Japan
	'
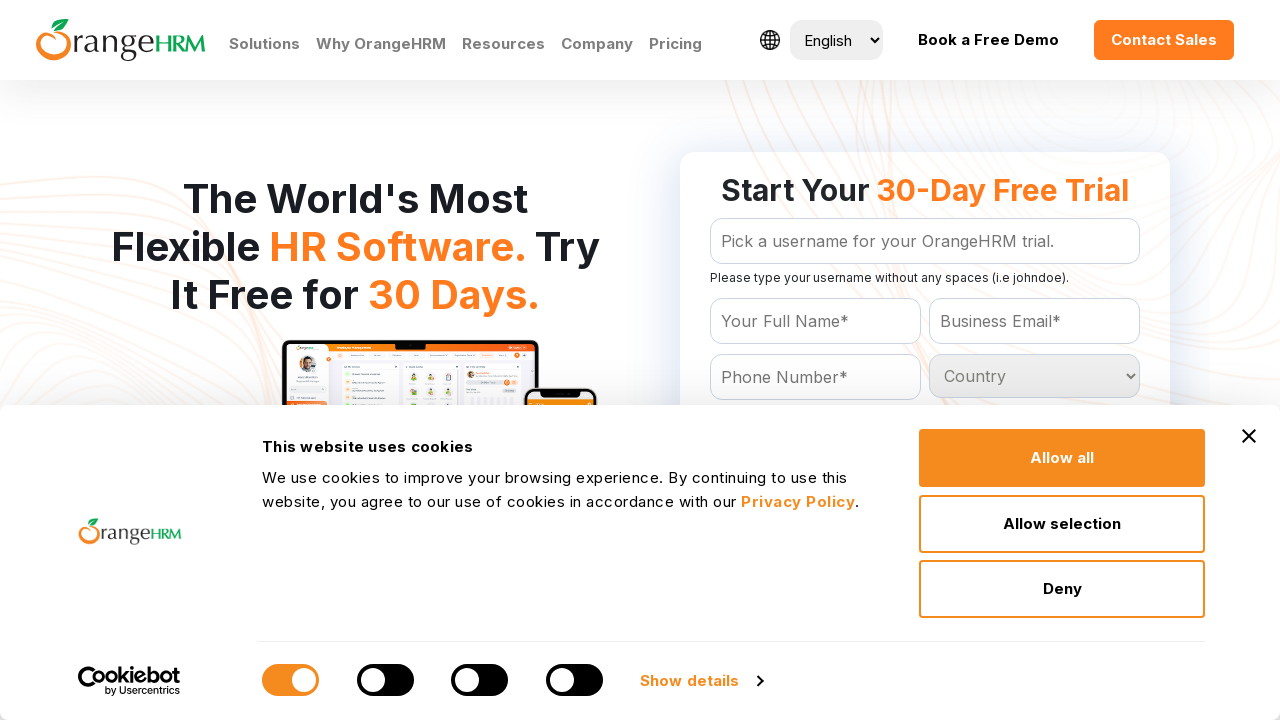

Checked option 105: 'Jordan
	'
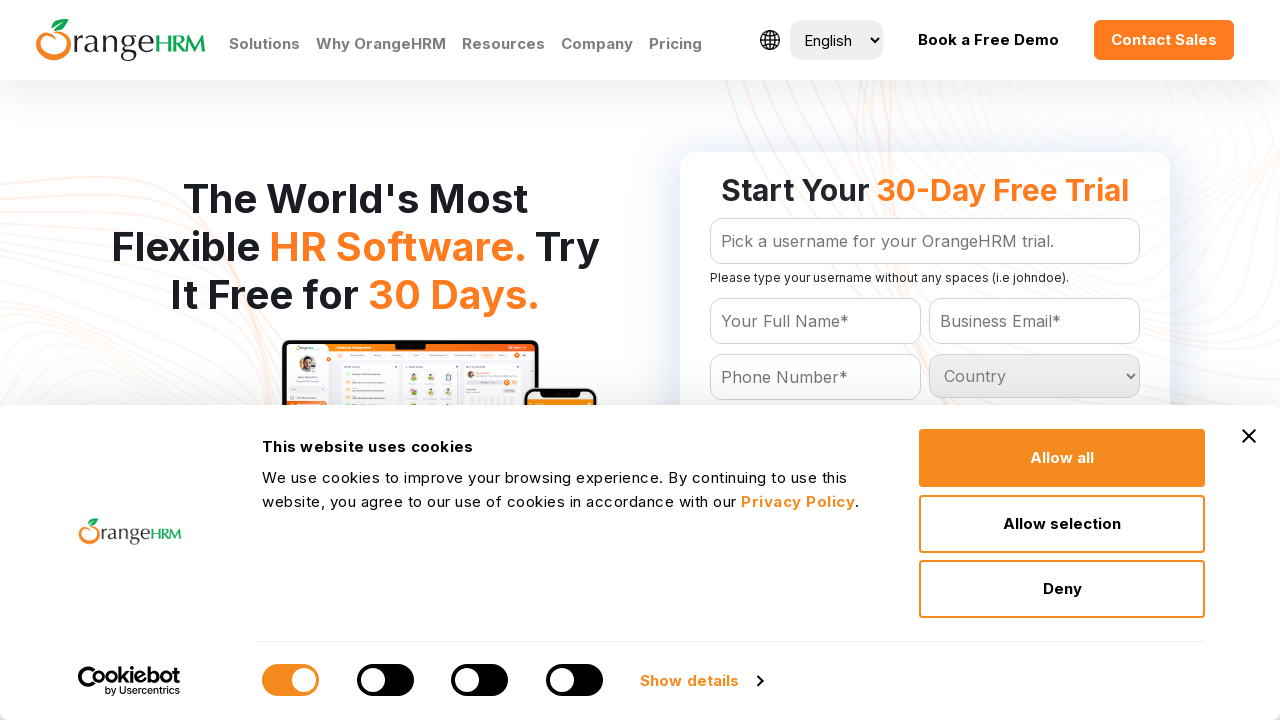

Checked option 106: 'Kazakhstan
	'
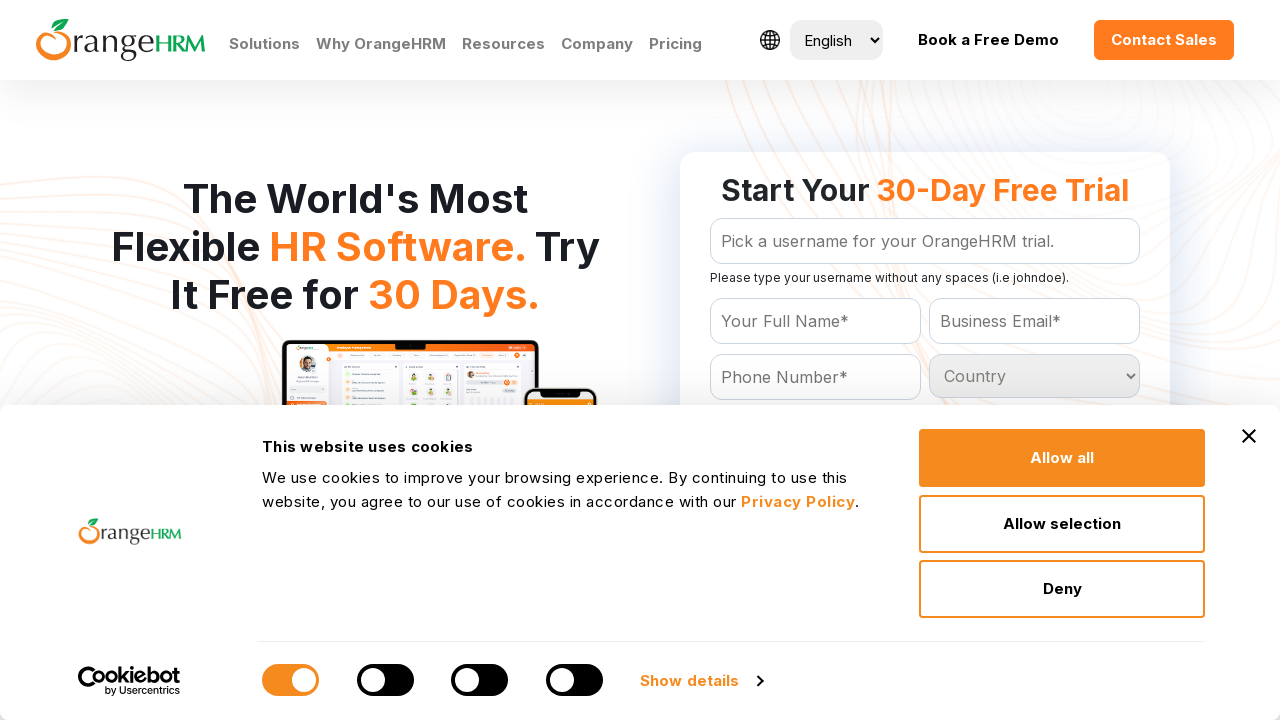

Checked option 107: 'Kenya
	'
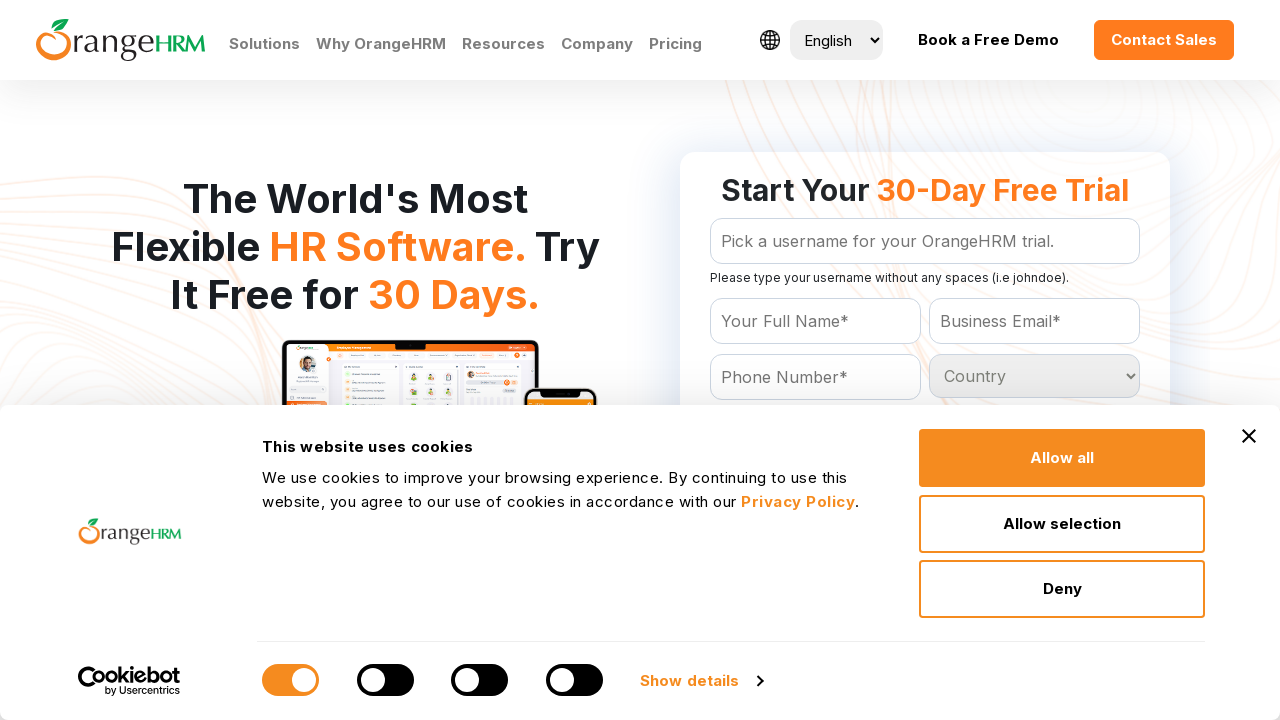

Checked option 108: 'Kiribati
	'
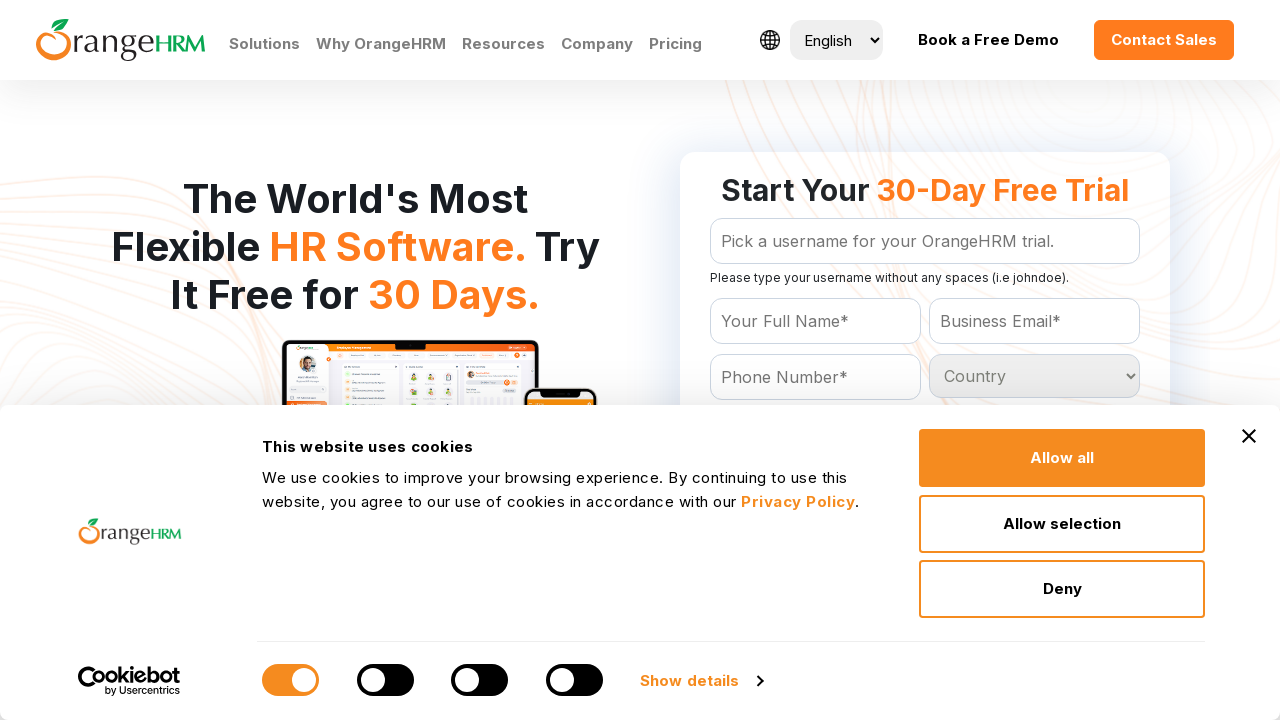

Checked option 109: 'North Korea
	'
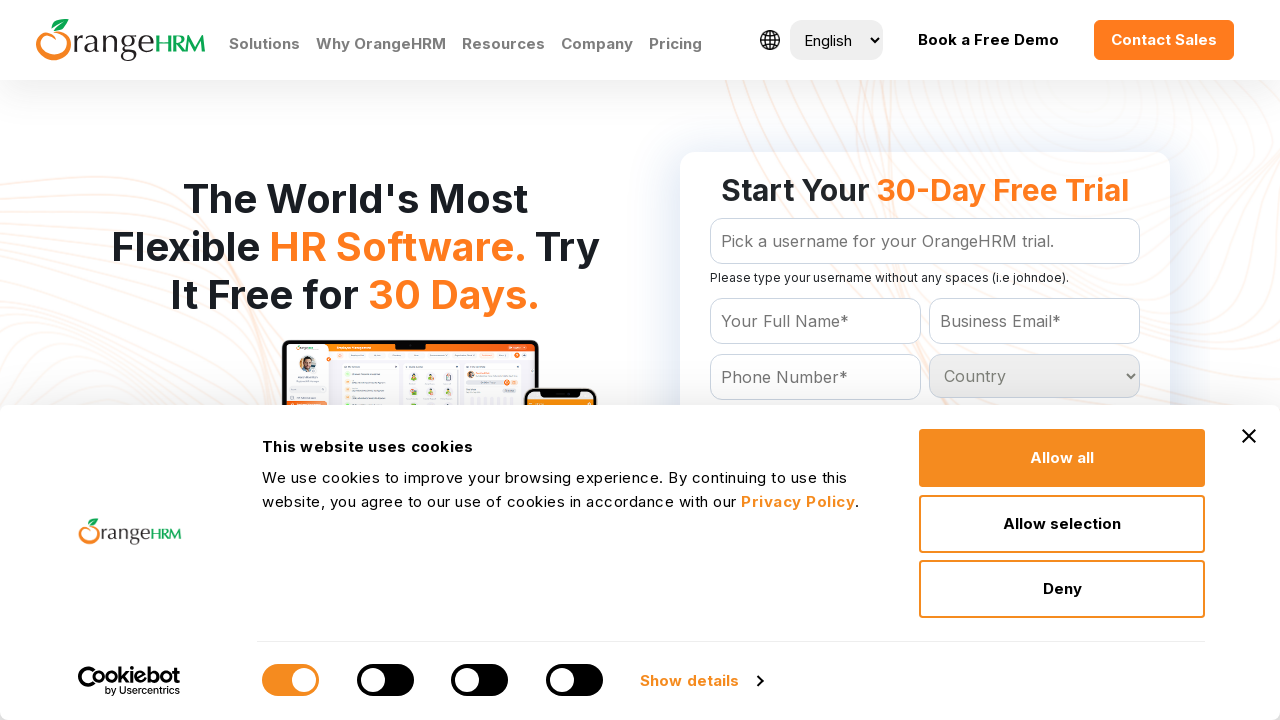

Checked option 110: 'South Korea
	'
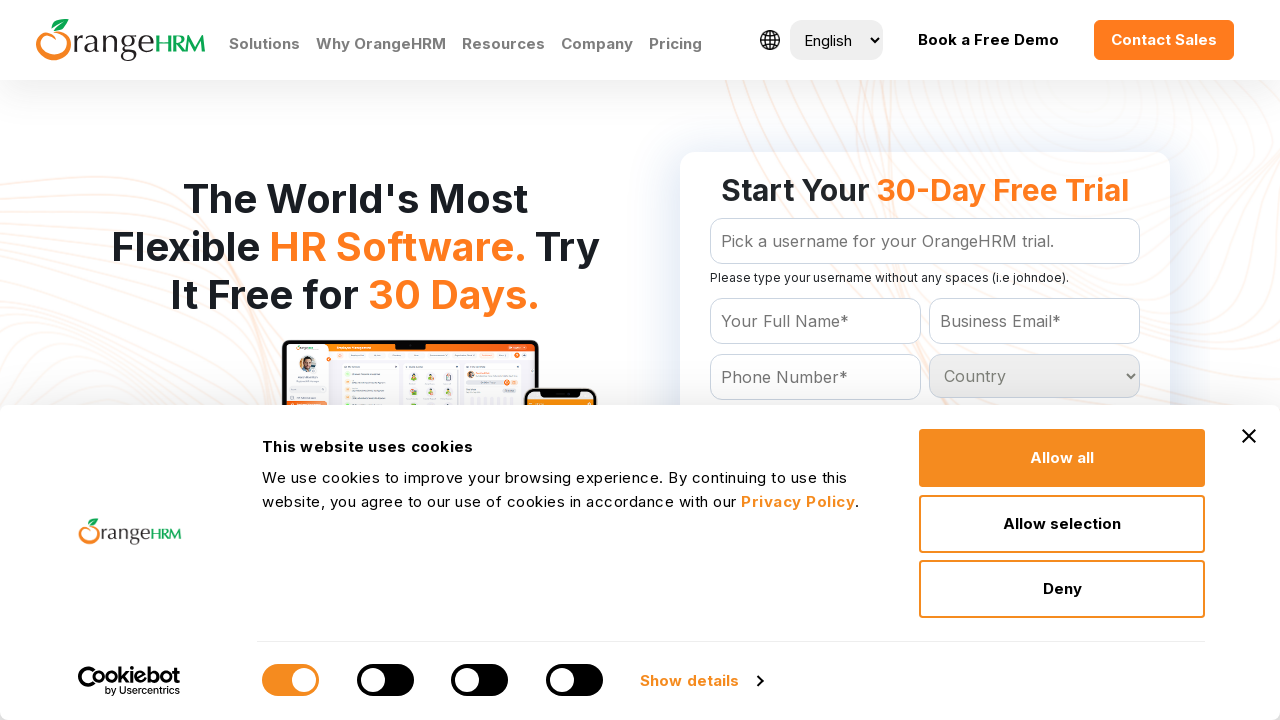

Checked option 111: 'Kuwait
	'
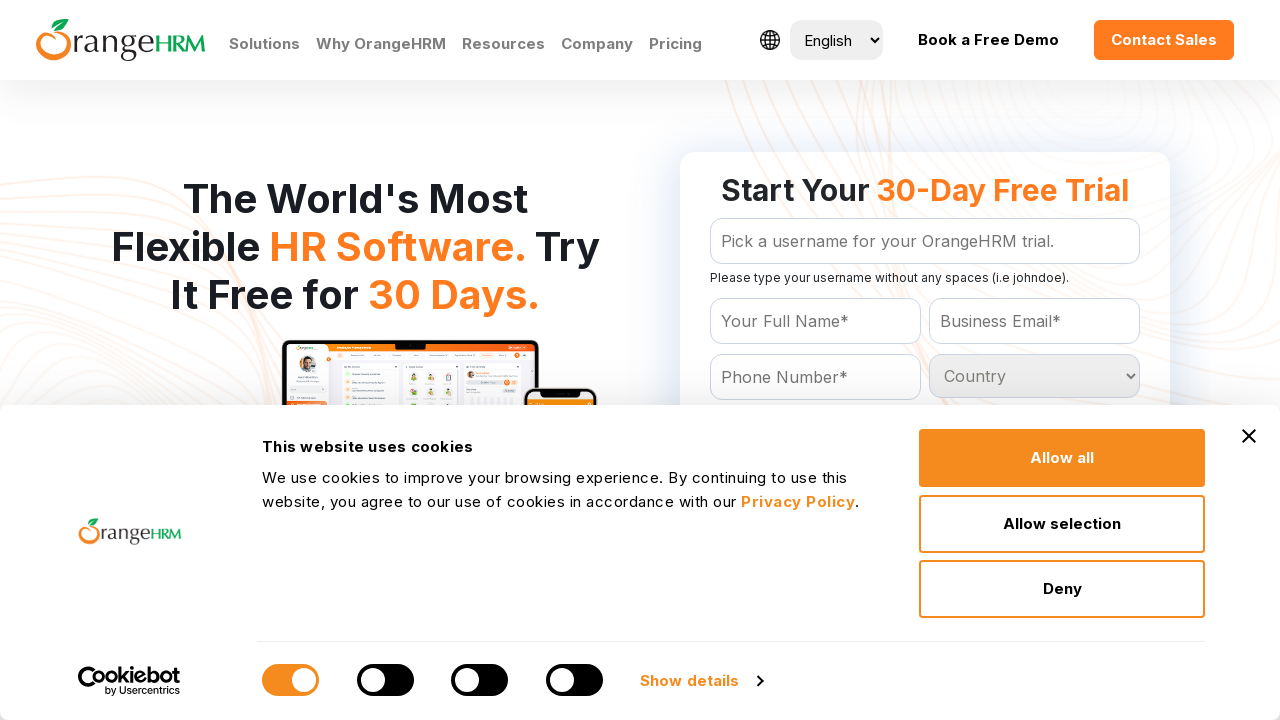

Checked option 112: 'Kyrgyzstan
	'
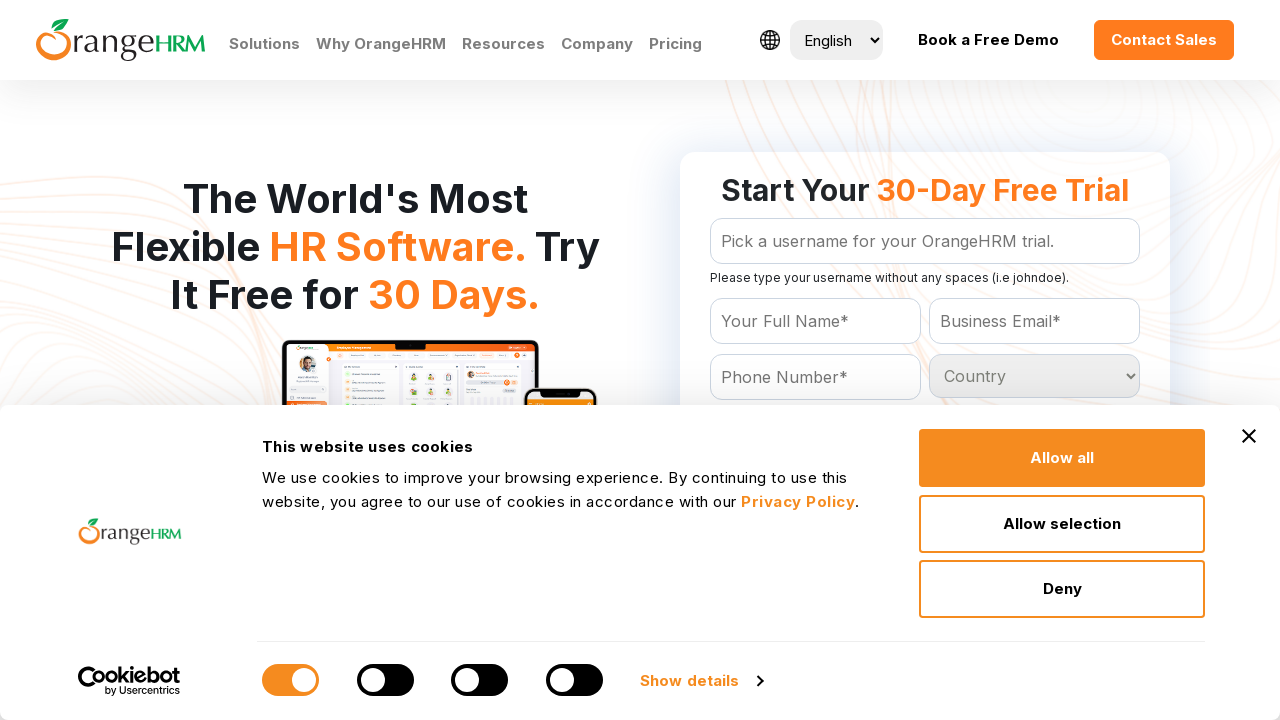

Checked option 113: 'Laos
	'
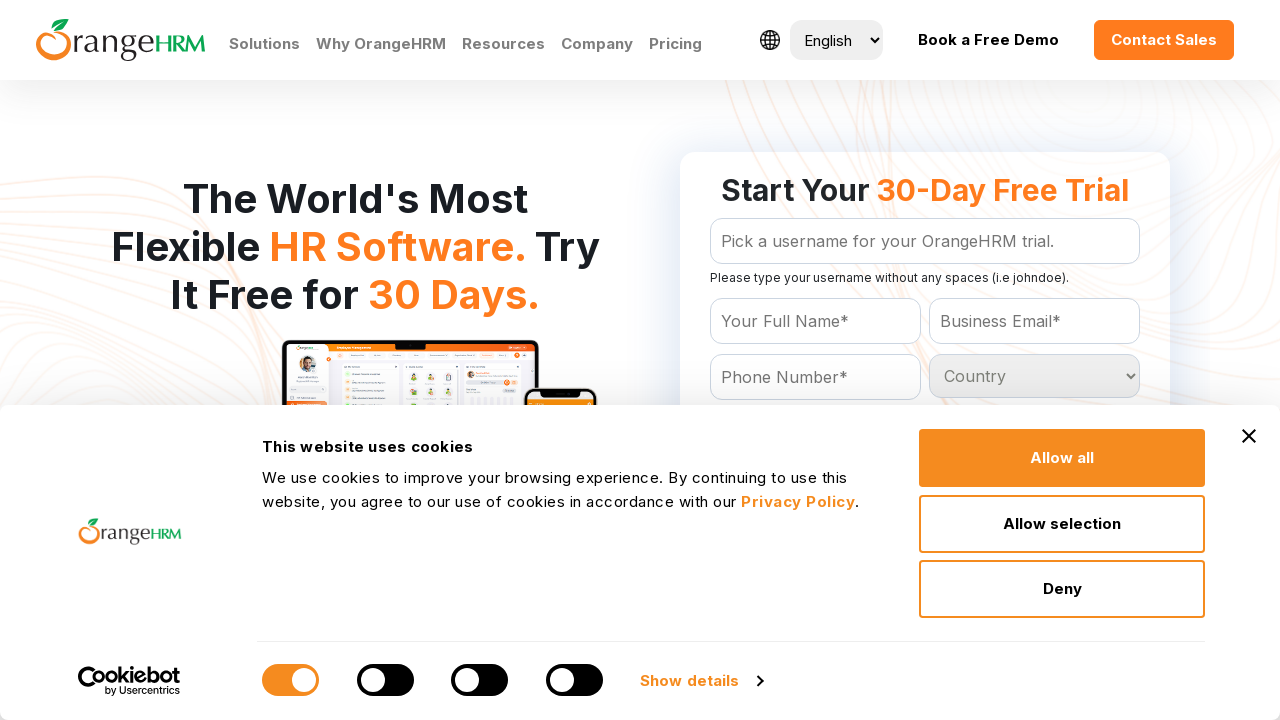

Checked option 114: 'Latvia
	'
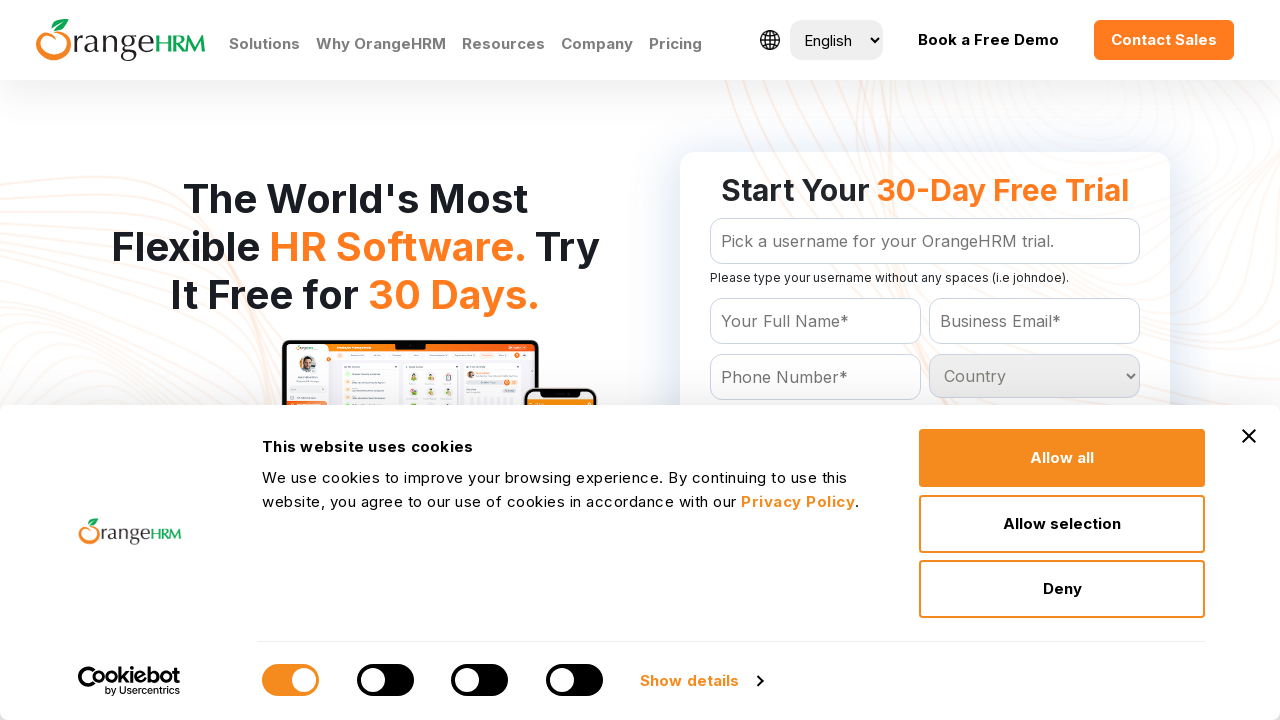

Checked option 115: 'Lebanon
	'
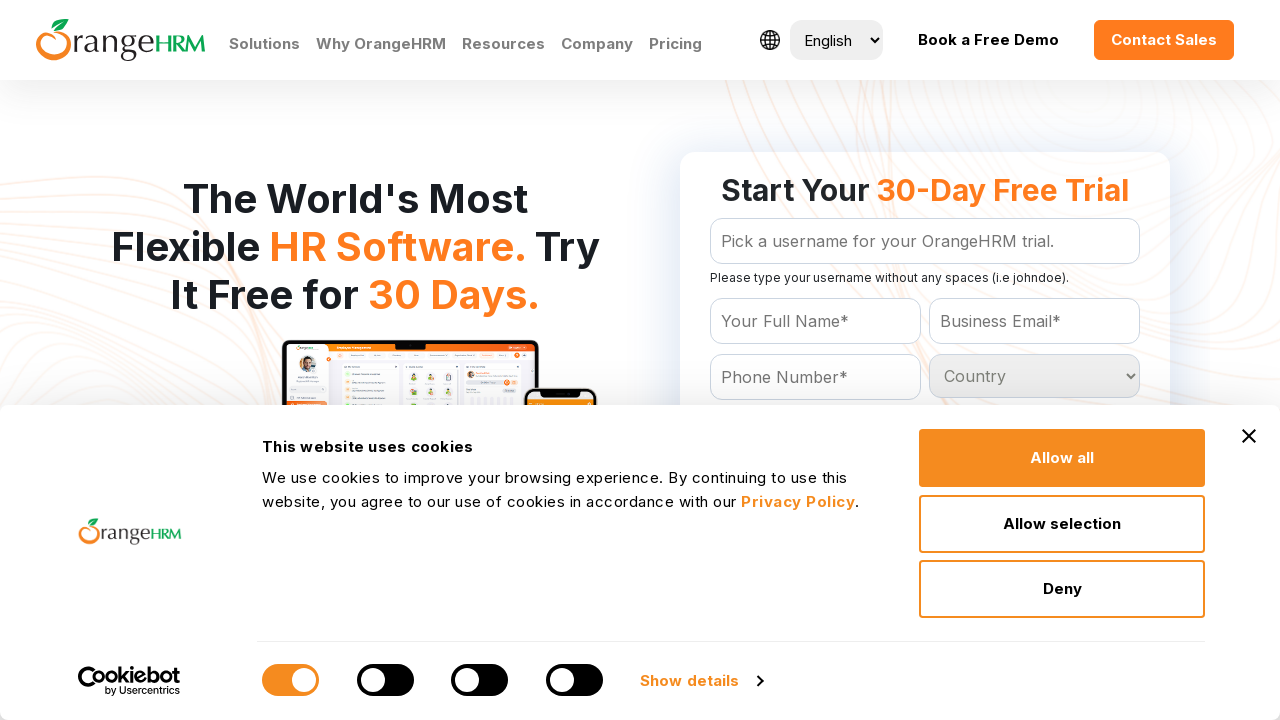

Checked option 116: 'Lesotho
	'
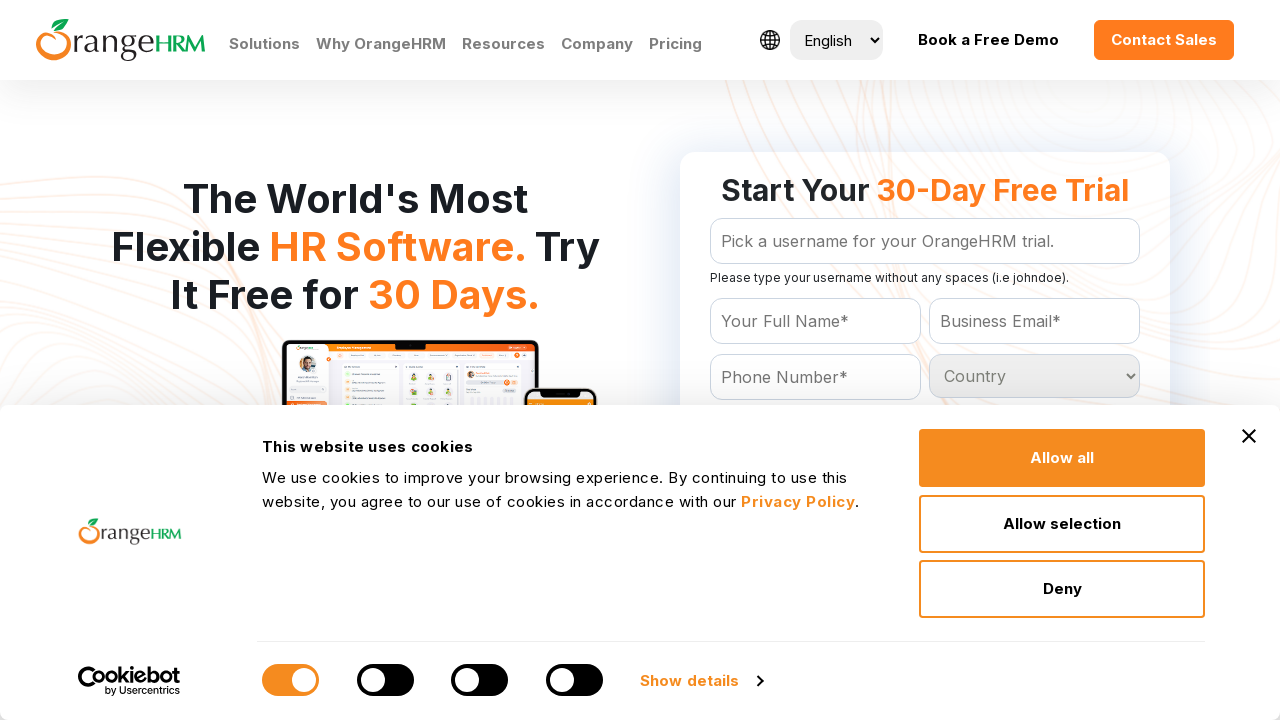

Checked option 117: 'Liberia
	'
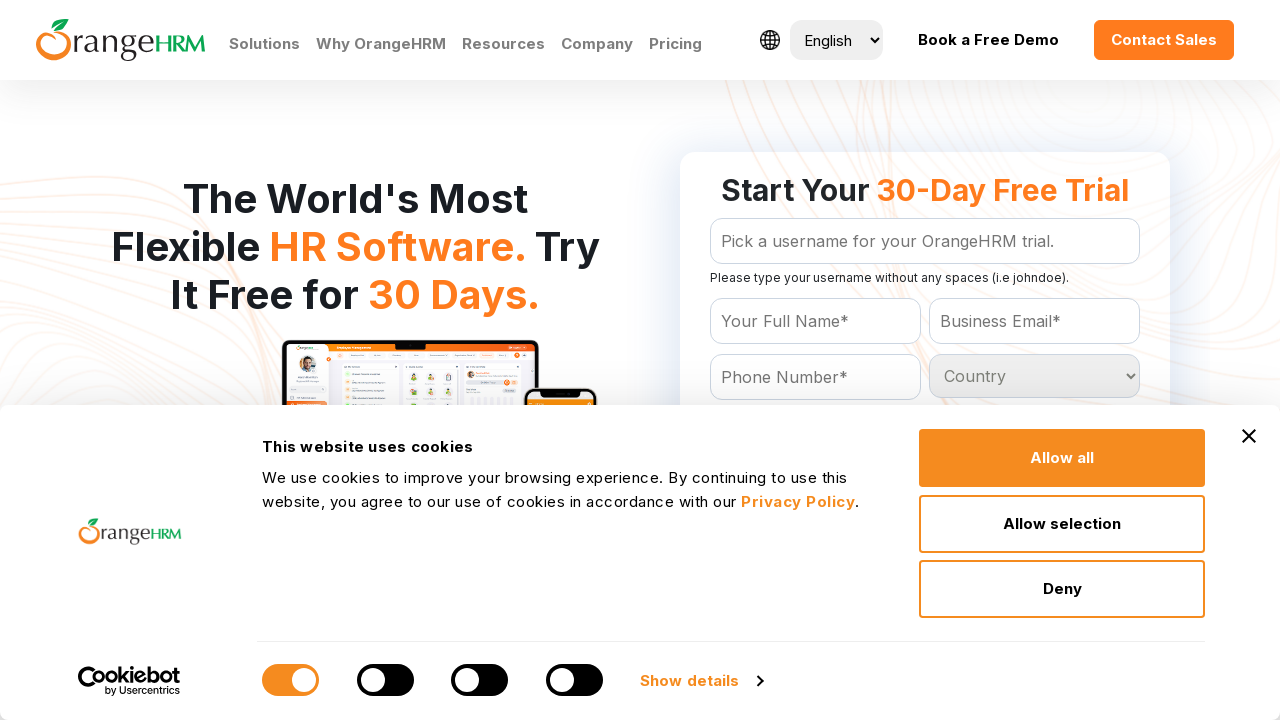

Checked option 118: 'Libya
	'
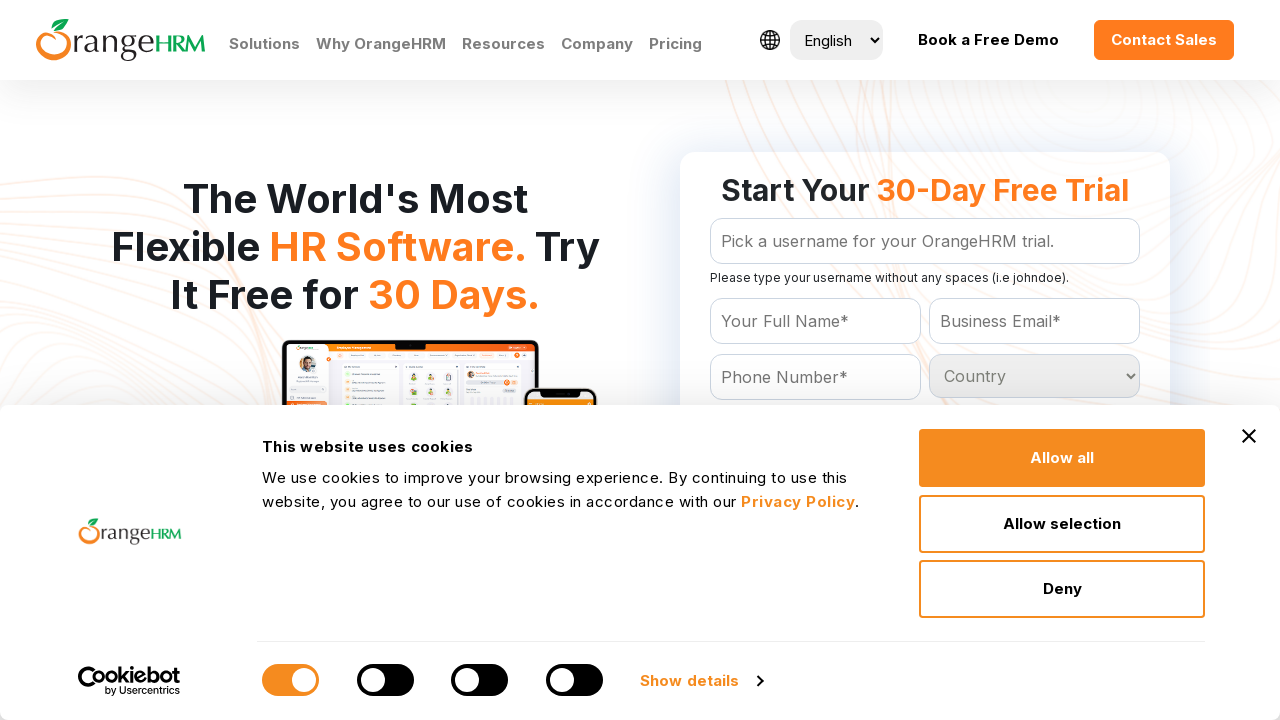

Checked option 119: 'Liechtenstein
	'
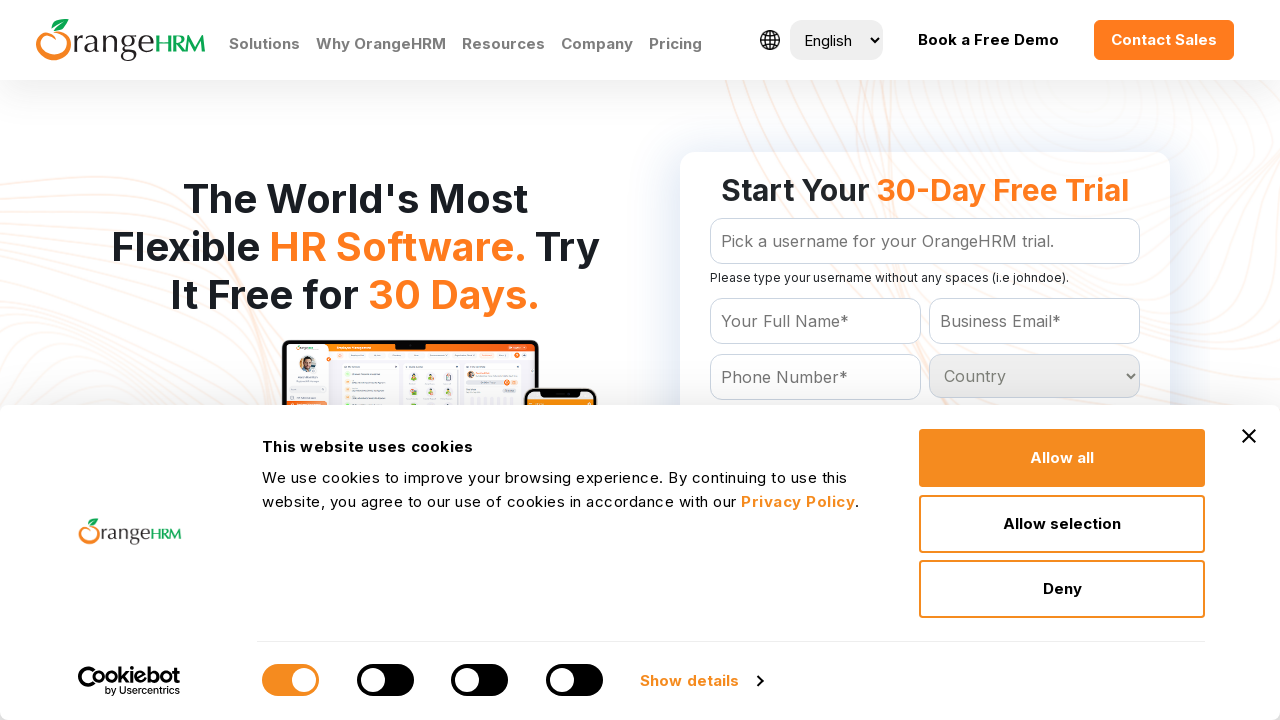

Checked option 120: 'Lithuania
	'
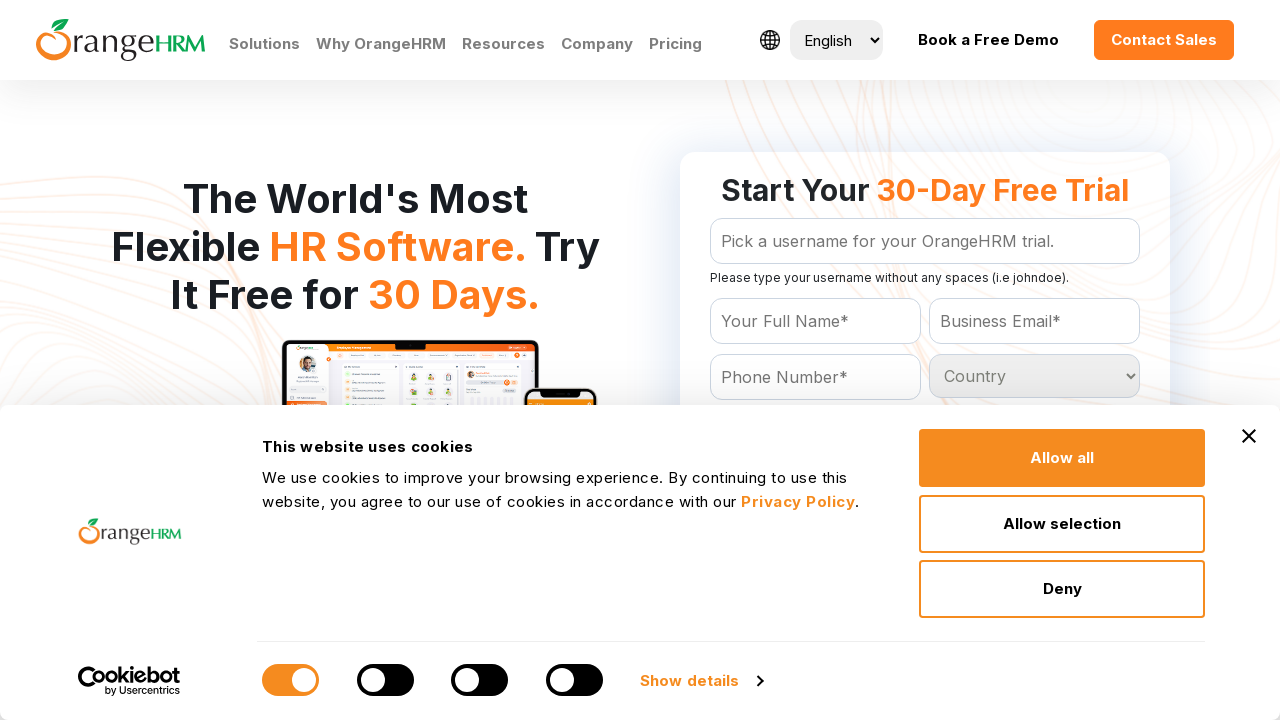

Checked option 121: 'Luxembourg
	'
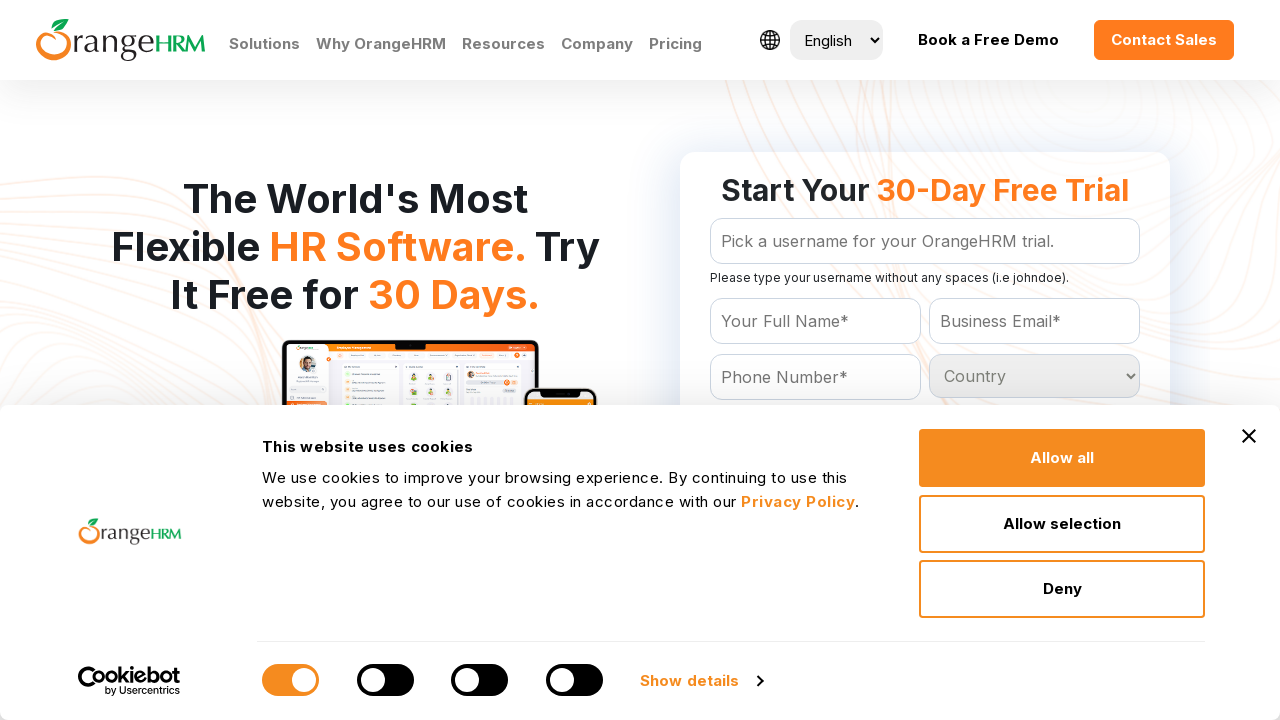

Checked option 122: 'Macau
	'
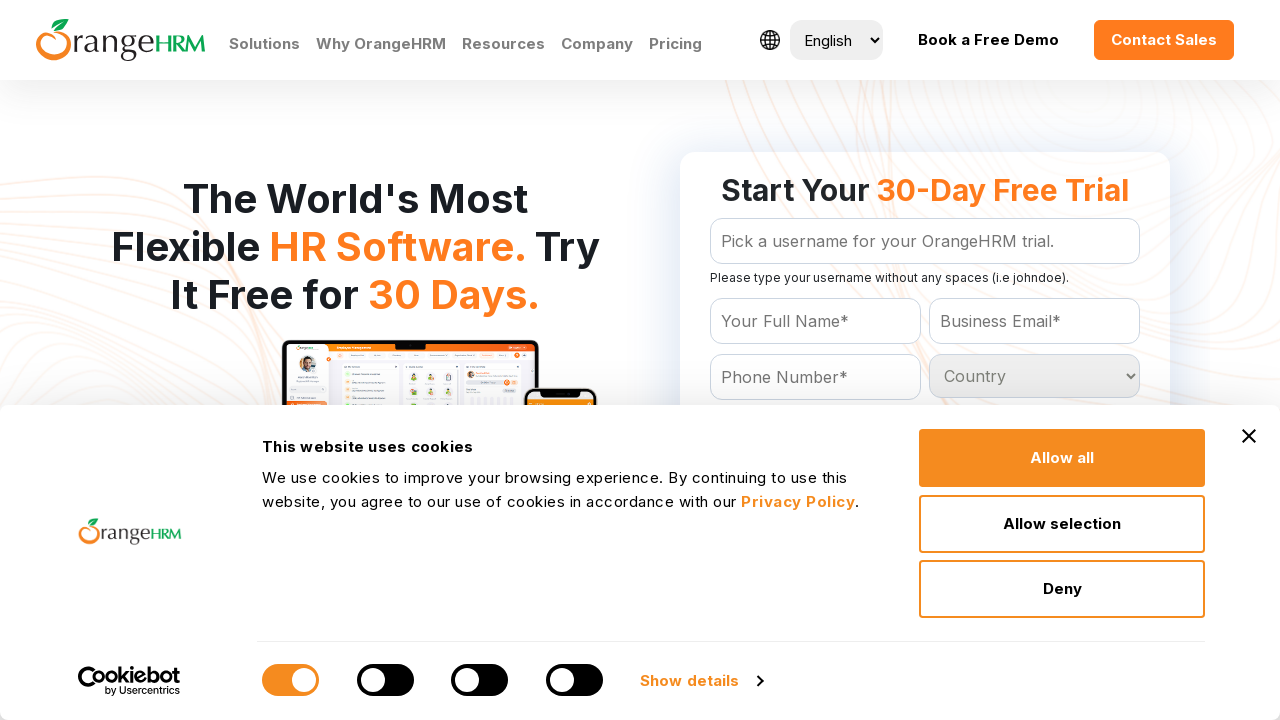

Checked option 123: 'Macedonia
	'
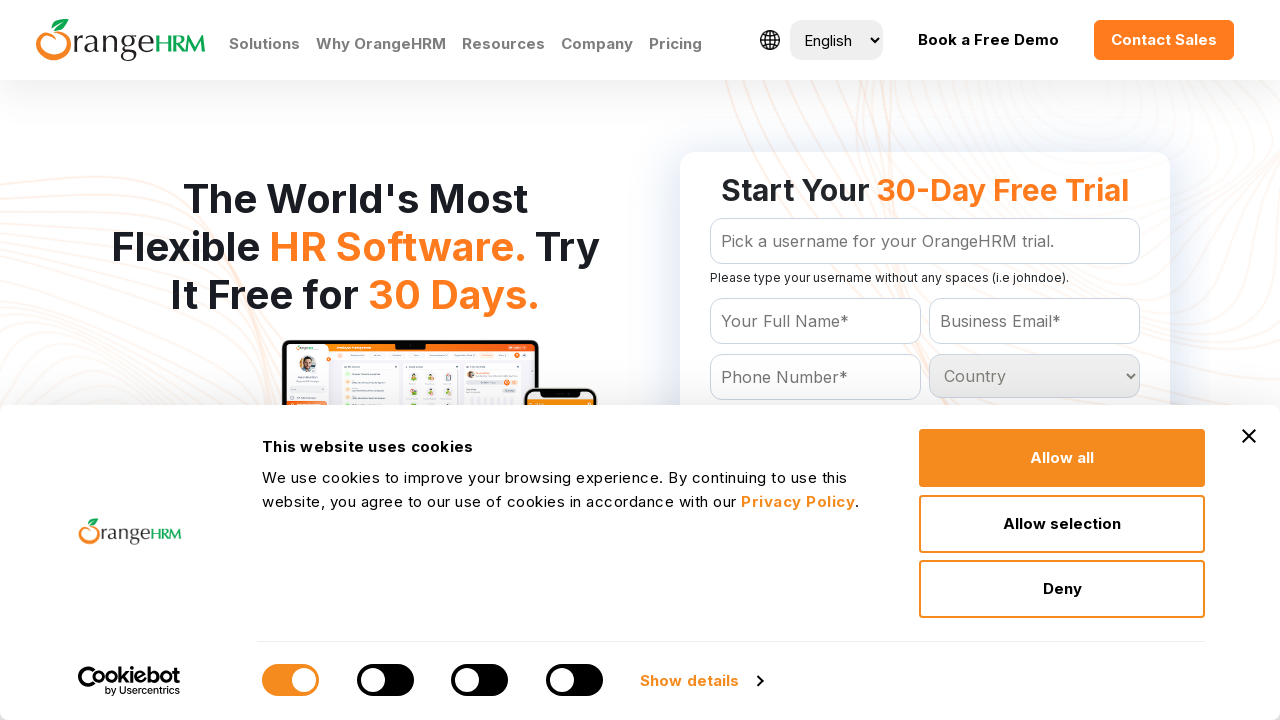

Checked option 124: 'Madagascar
	'
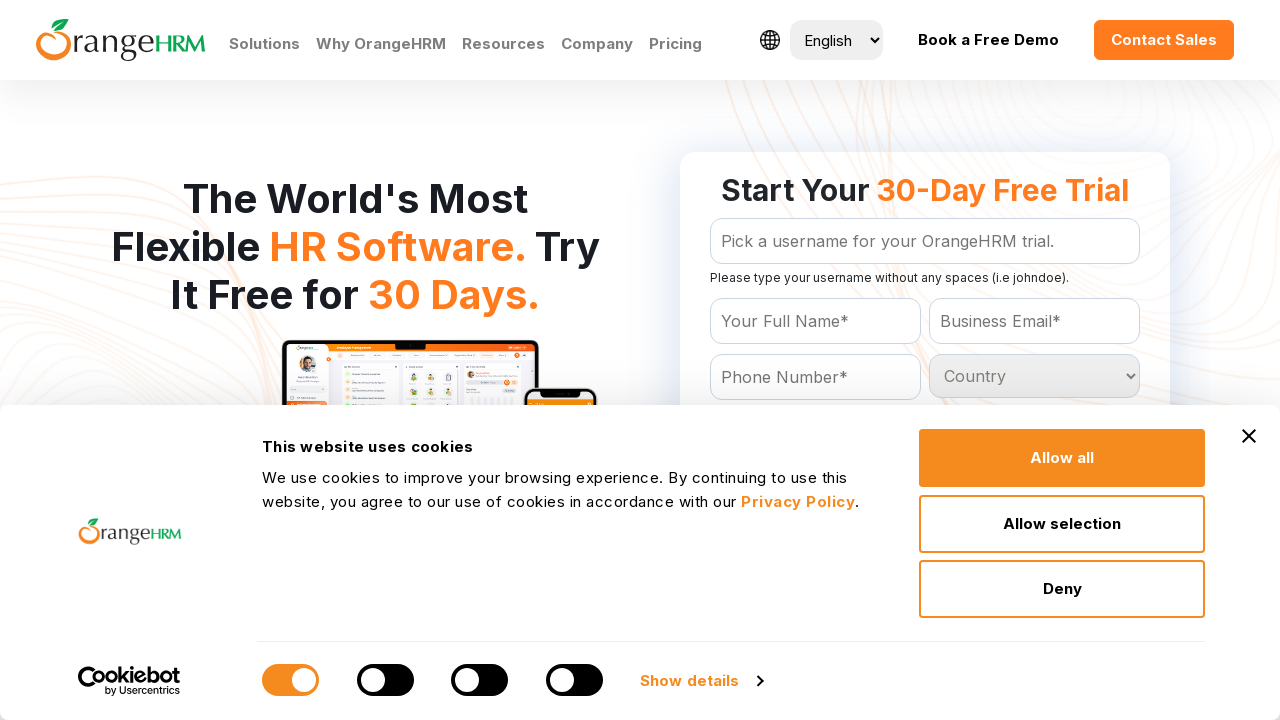

Checked option 125: 'Malawi
	'
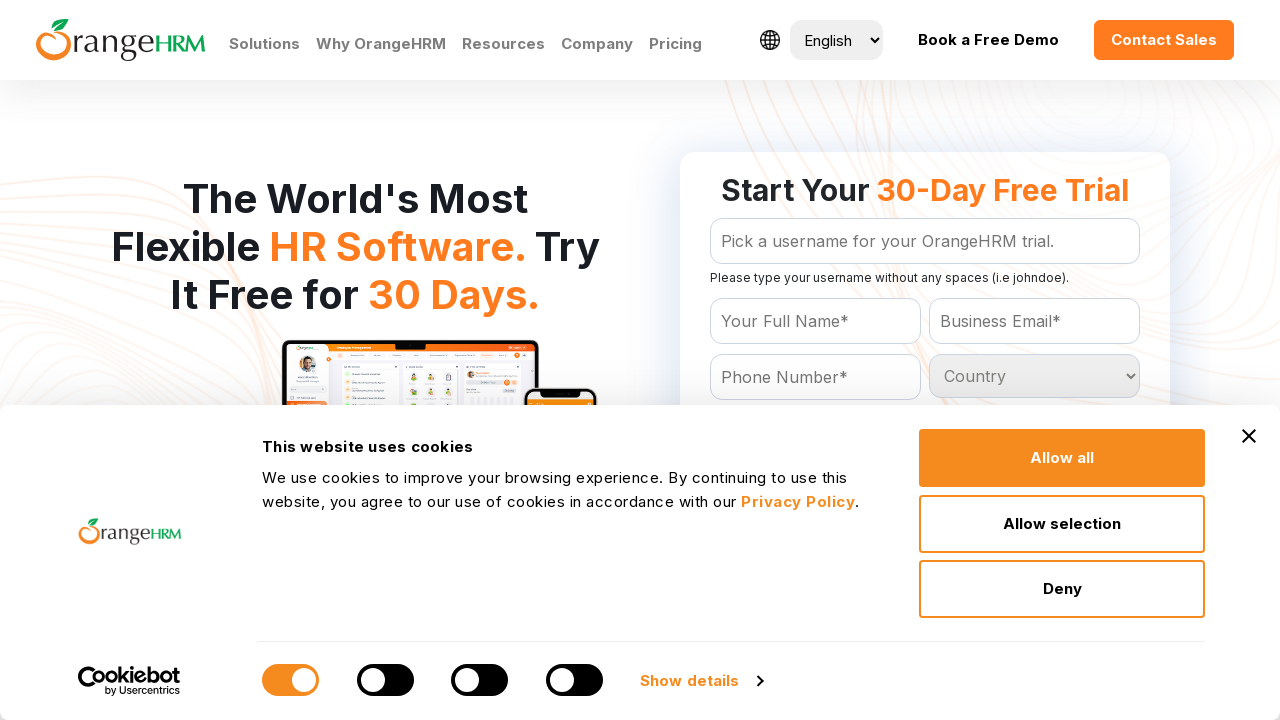

Checked option 126: 'Malaysia
	'
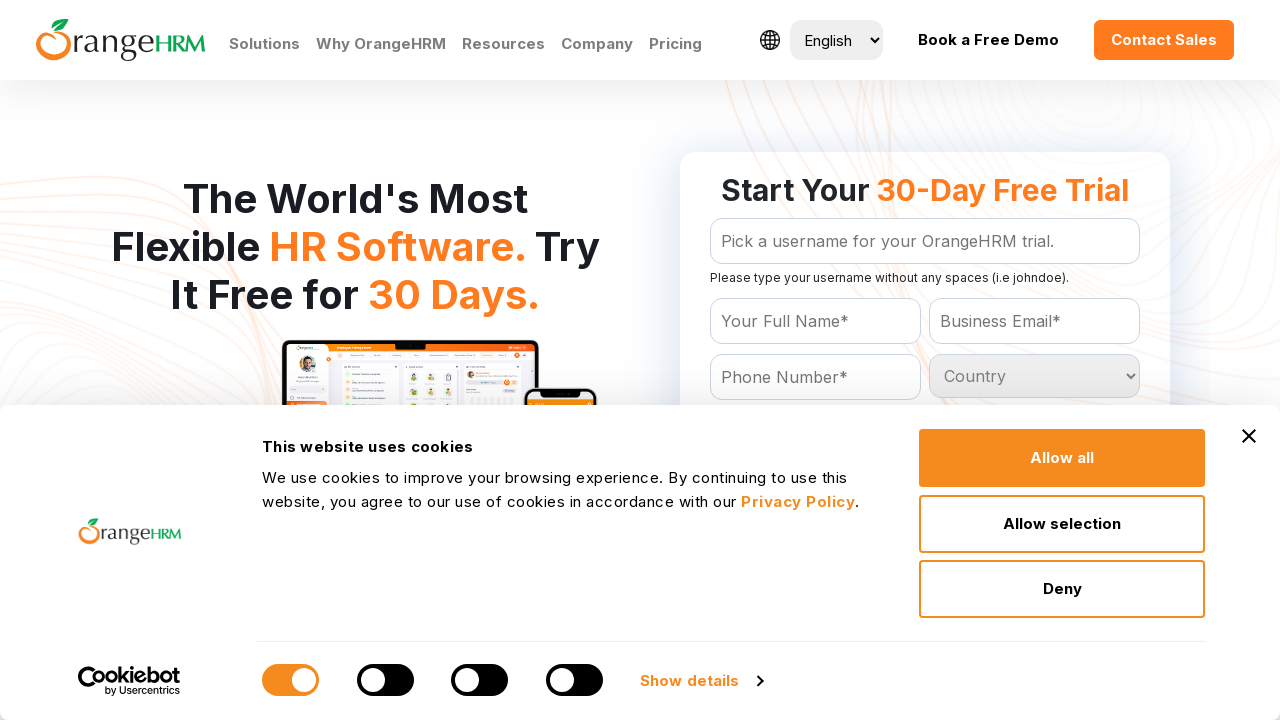

Checked option 127: 'Maldives
	'
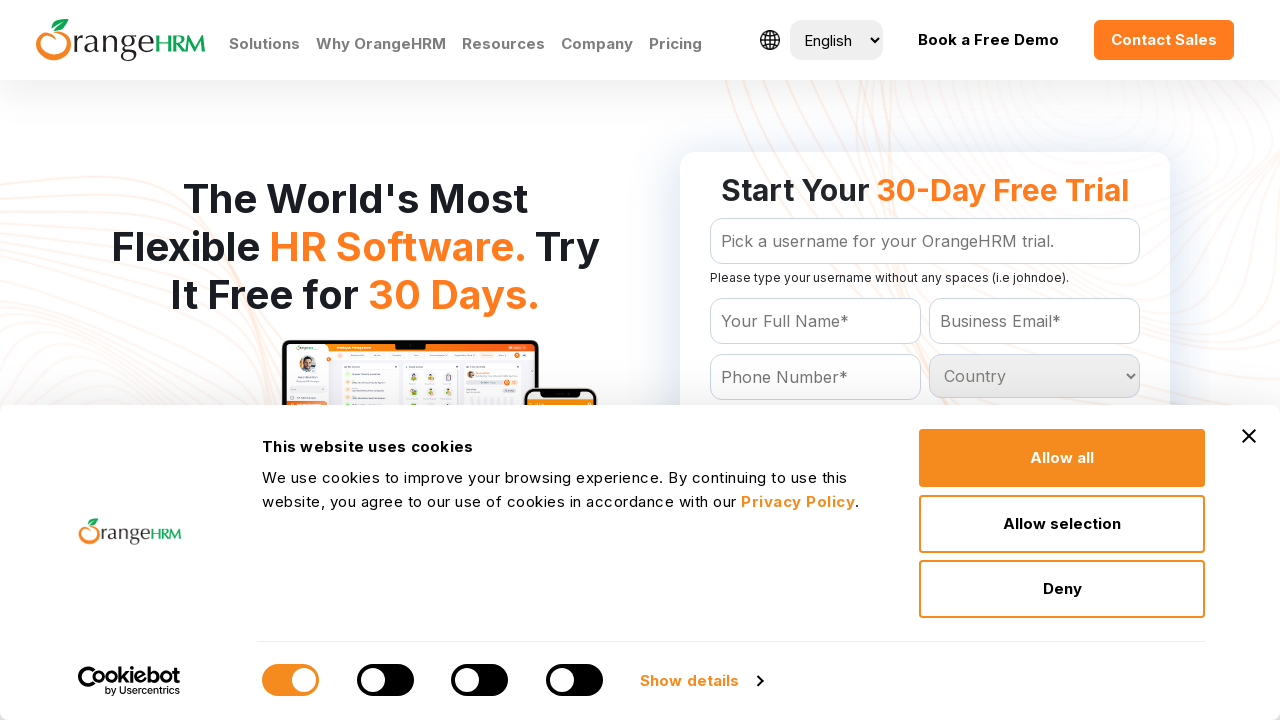

Checked option 128: 'Mali
	'
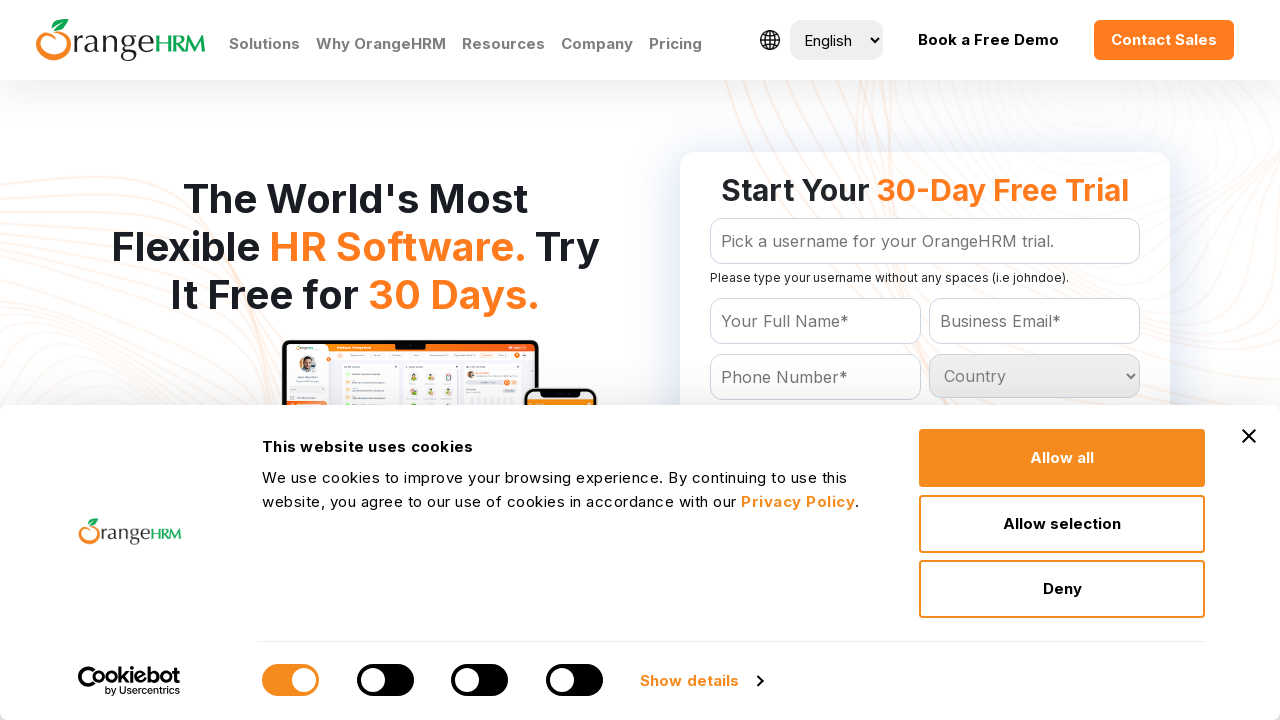

Checked option 129: 'Malta
	'
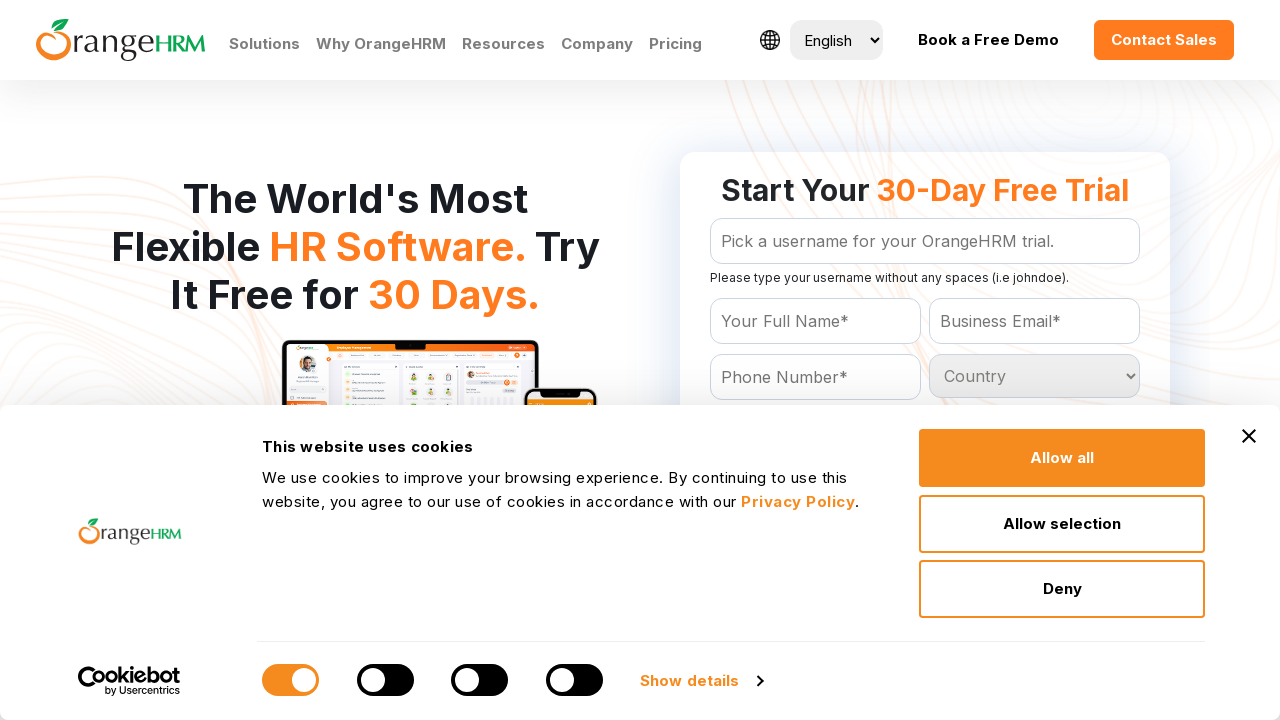

Checked option 130: 'Marshall Islands
	'
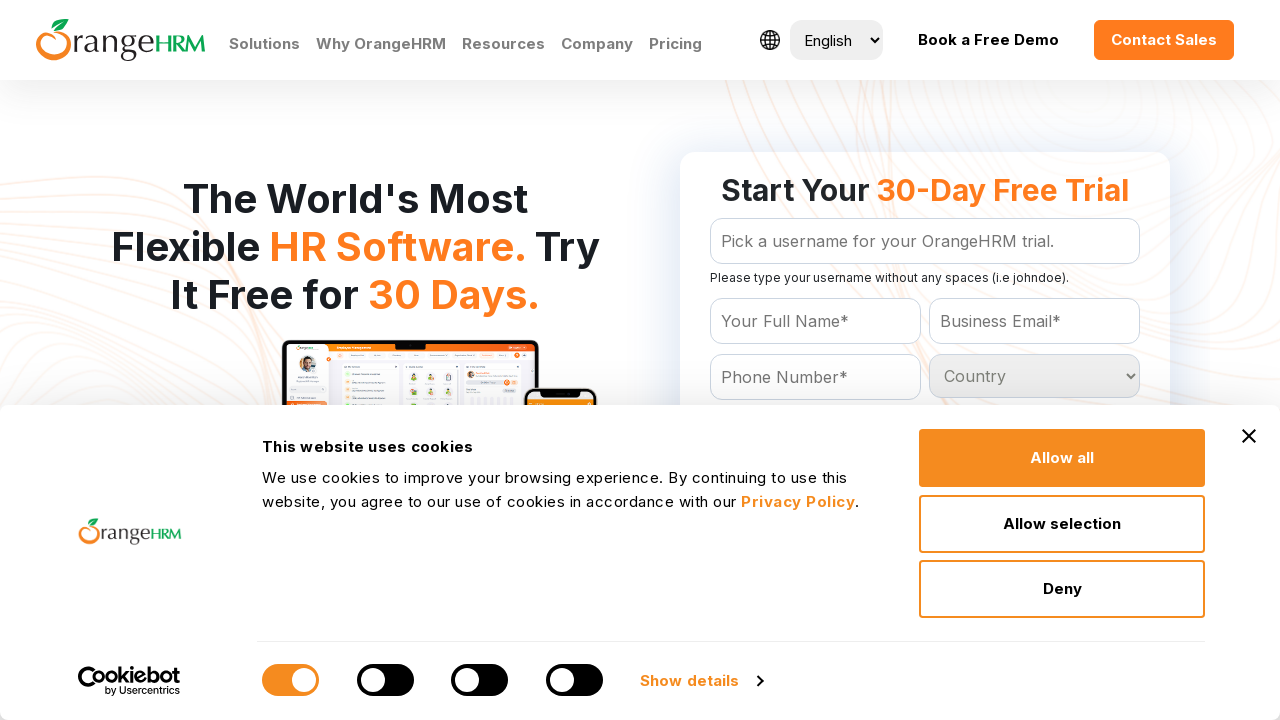

Checked option 131: 'Martinique
	'
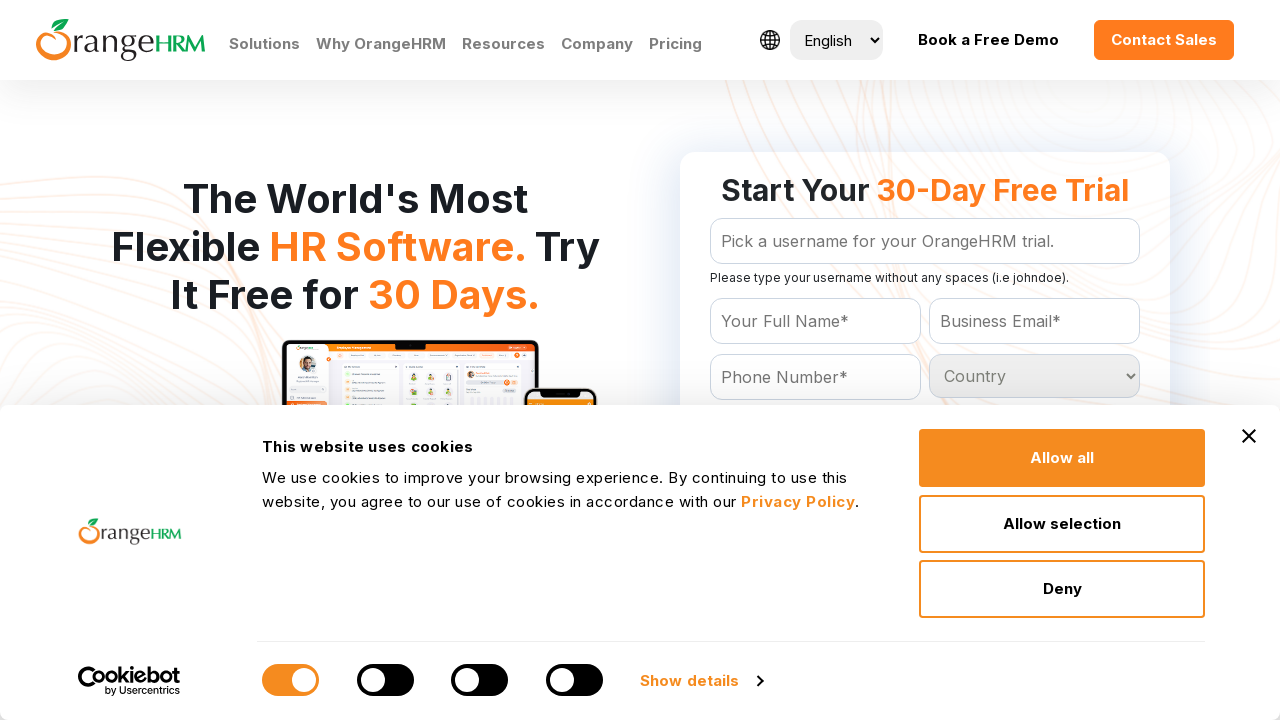

Checked option 132: 'Mauritania
	'
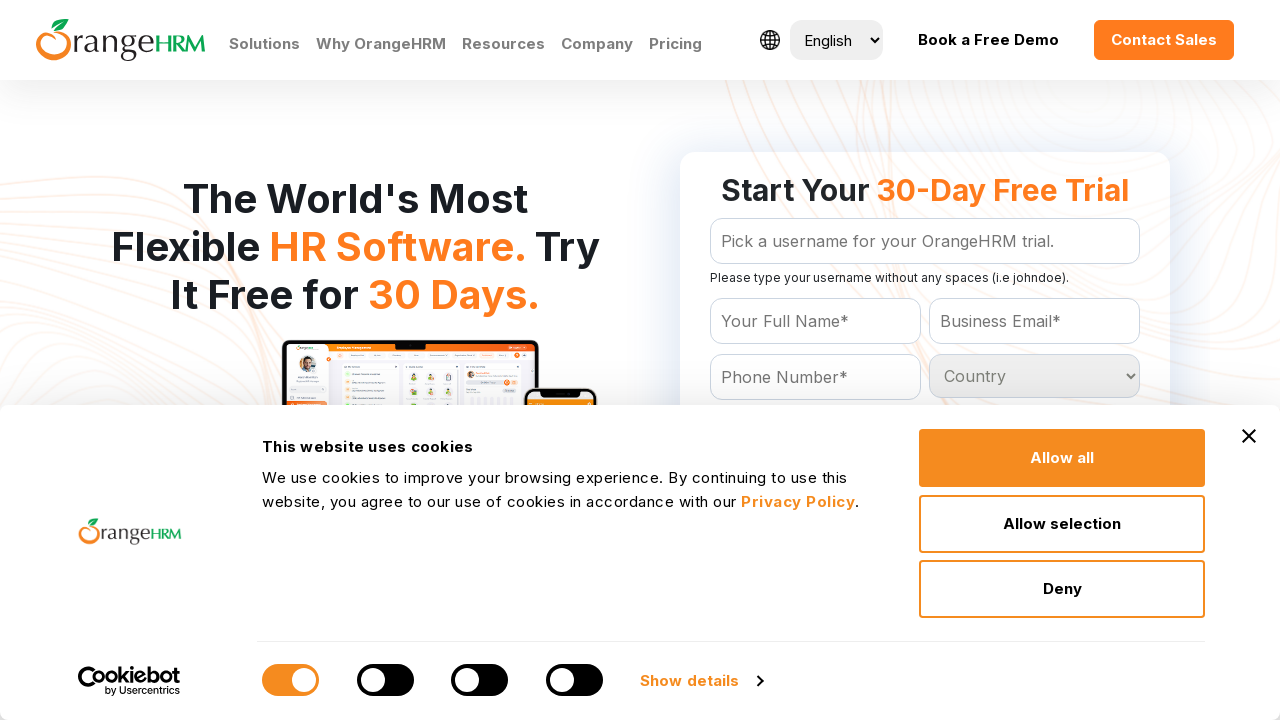

Checked option 133: 'Mauritius
	'
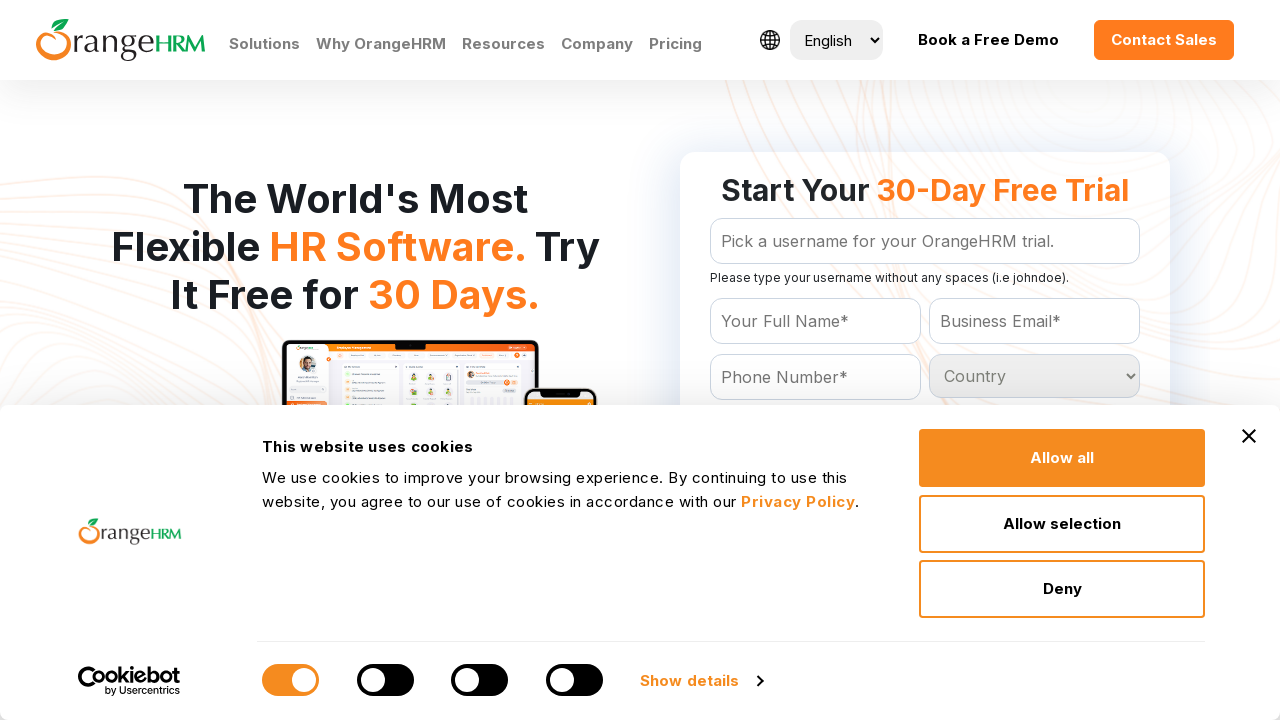

Checked option 134: 'Mayotte
	'
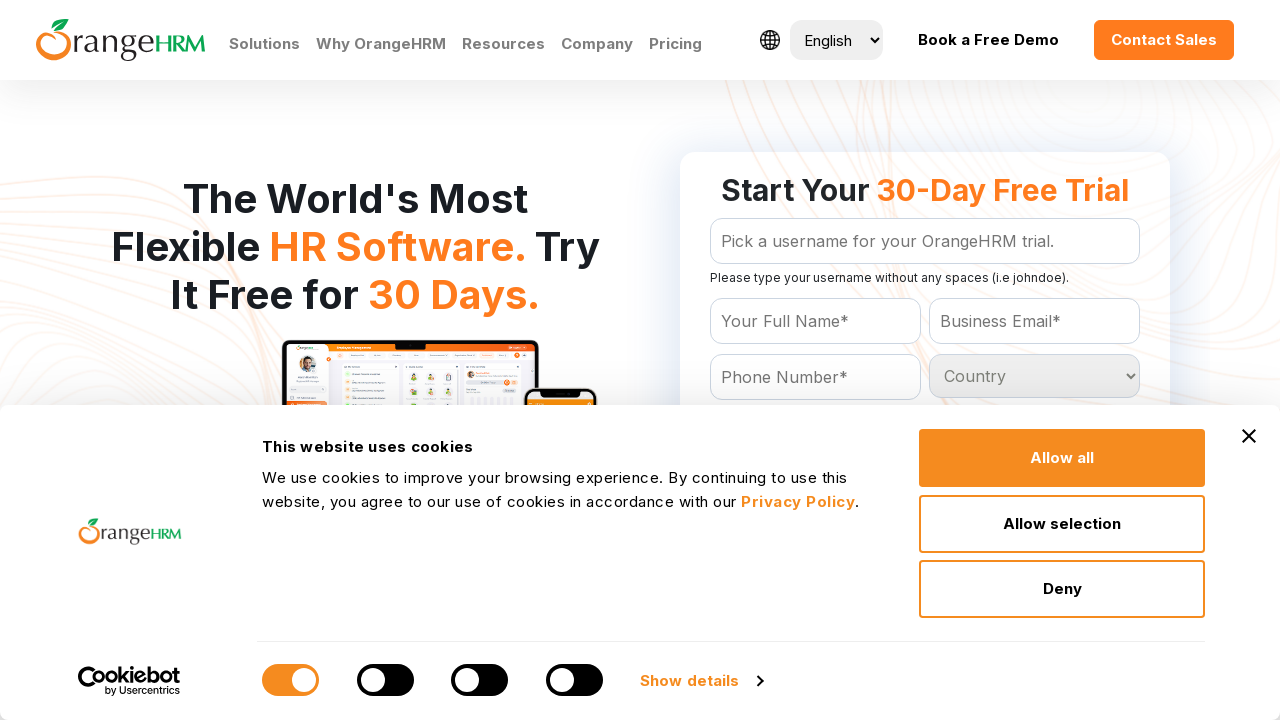

Checked option 135: 'Mexico
	'
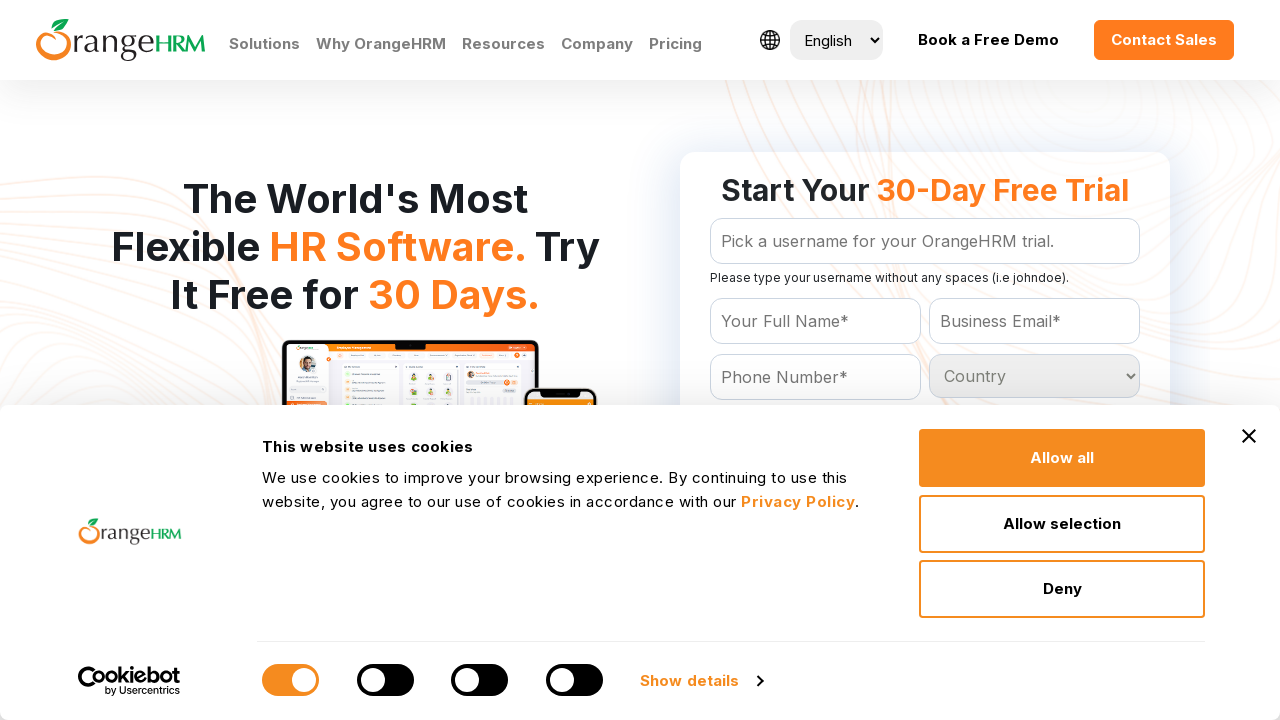

Checked option 136: 'Moldova
	'
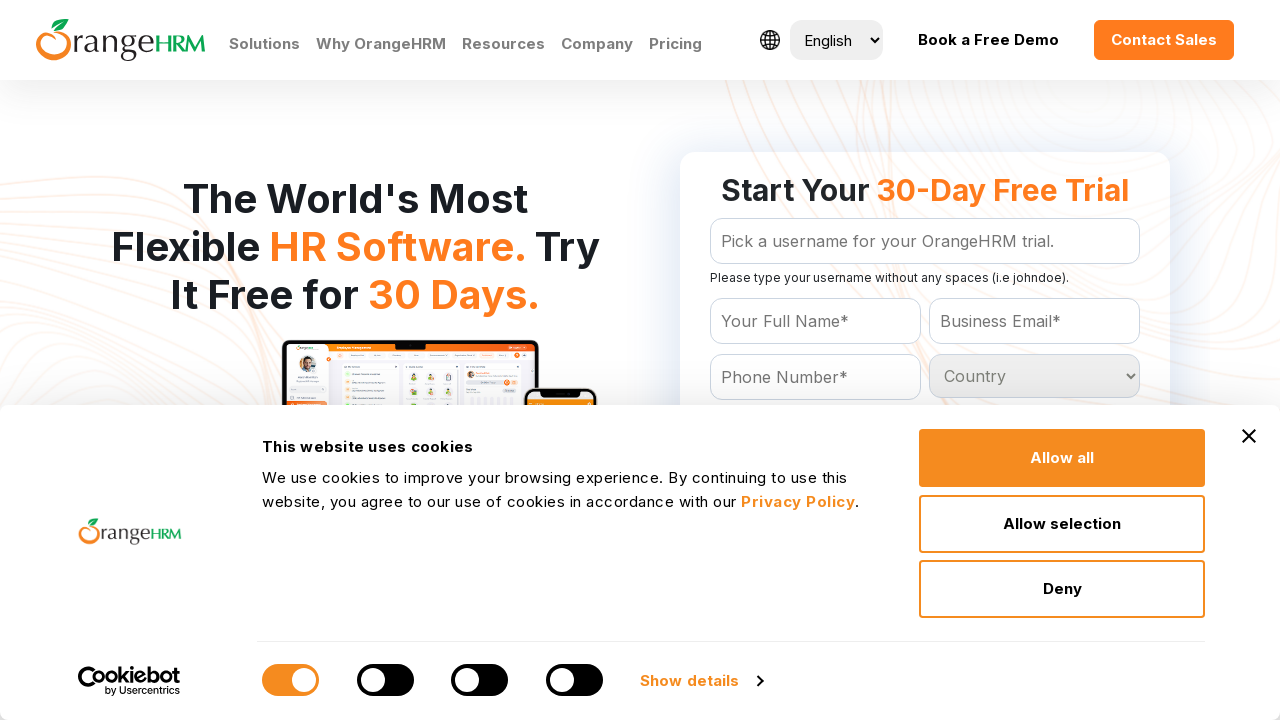

Checked option 137: 'Monaco
	'
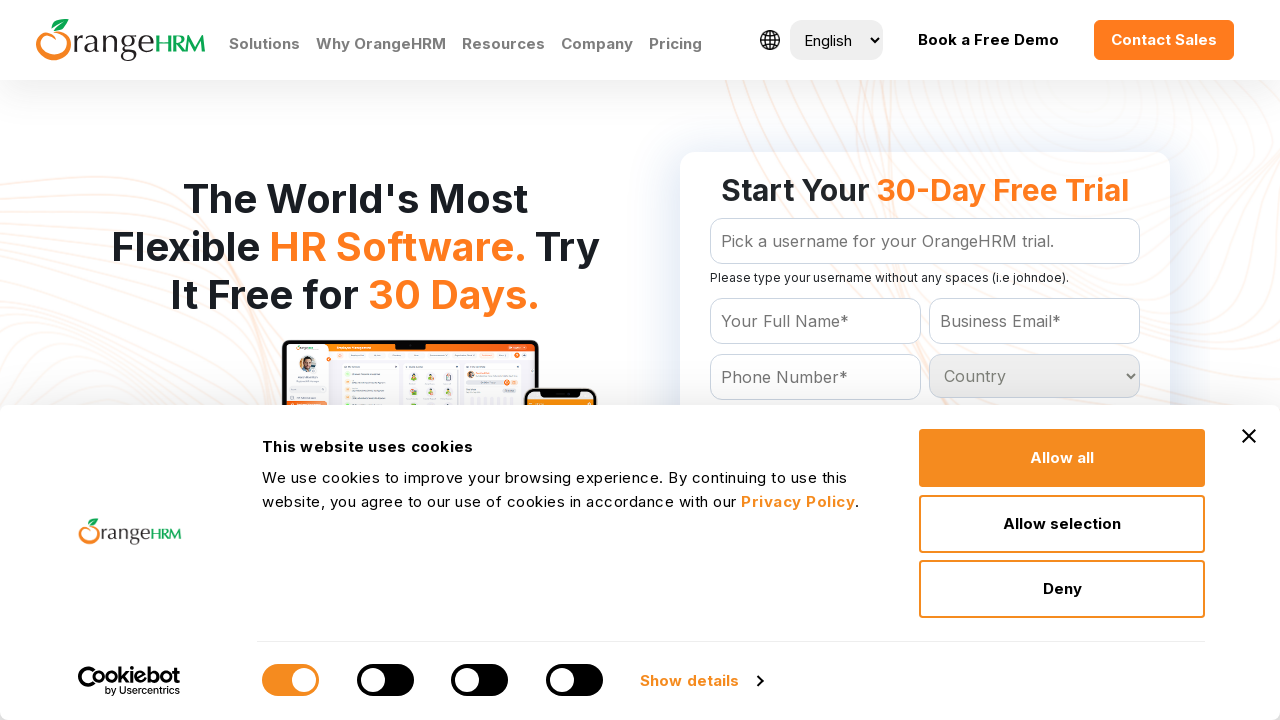

Checked option 138: 'Montenegro
	'
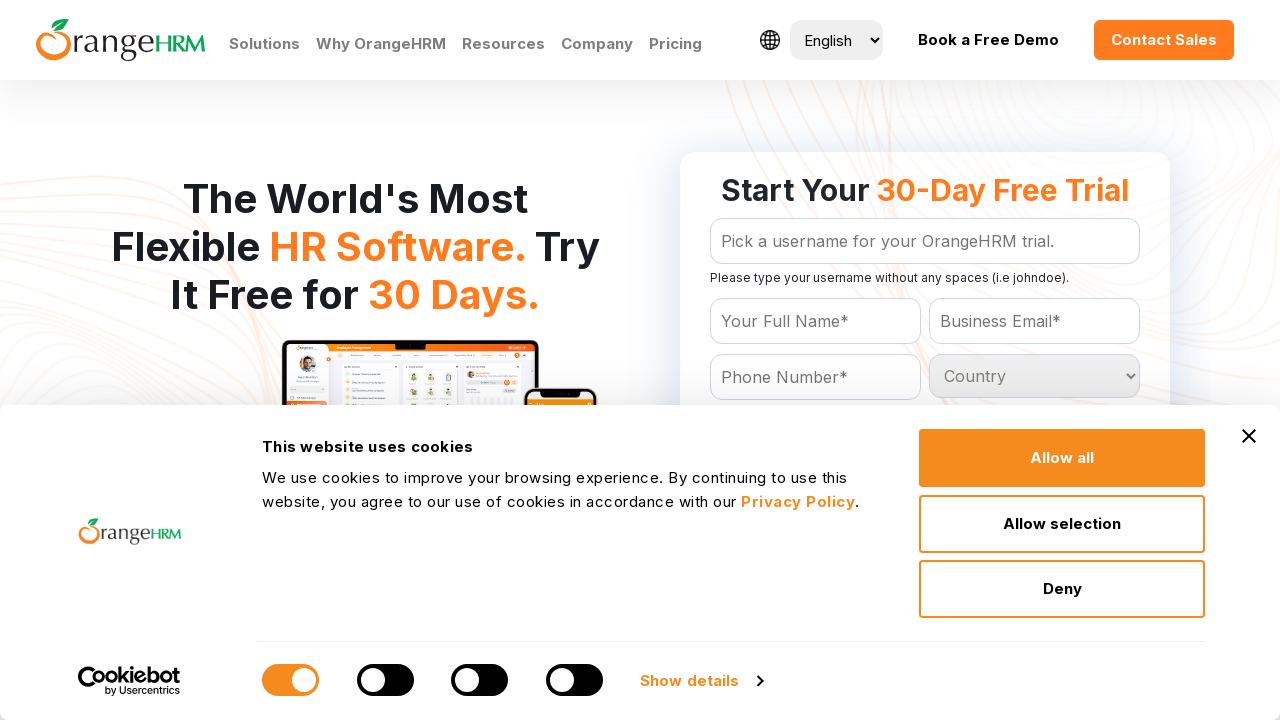

Checked option 139: 'Mongolia
	'
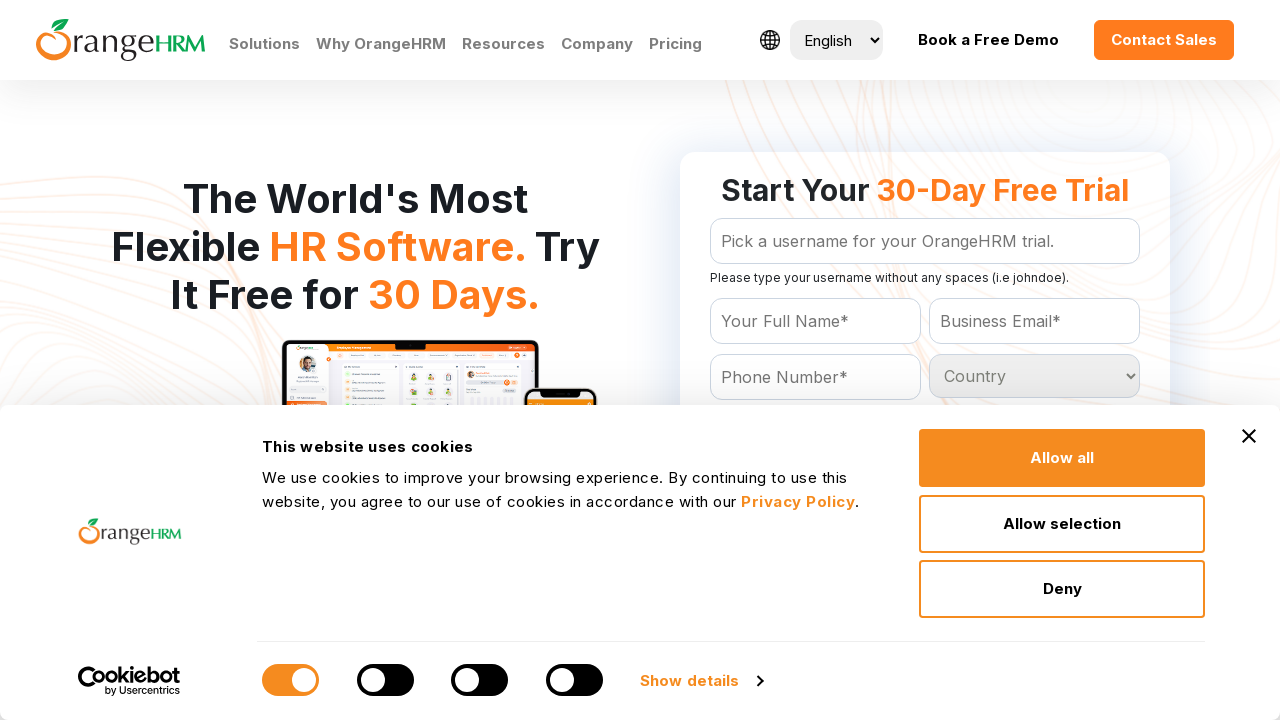

Checked option 140: 'Morocco
	'
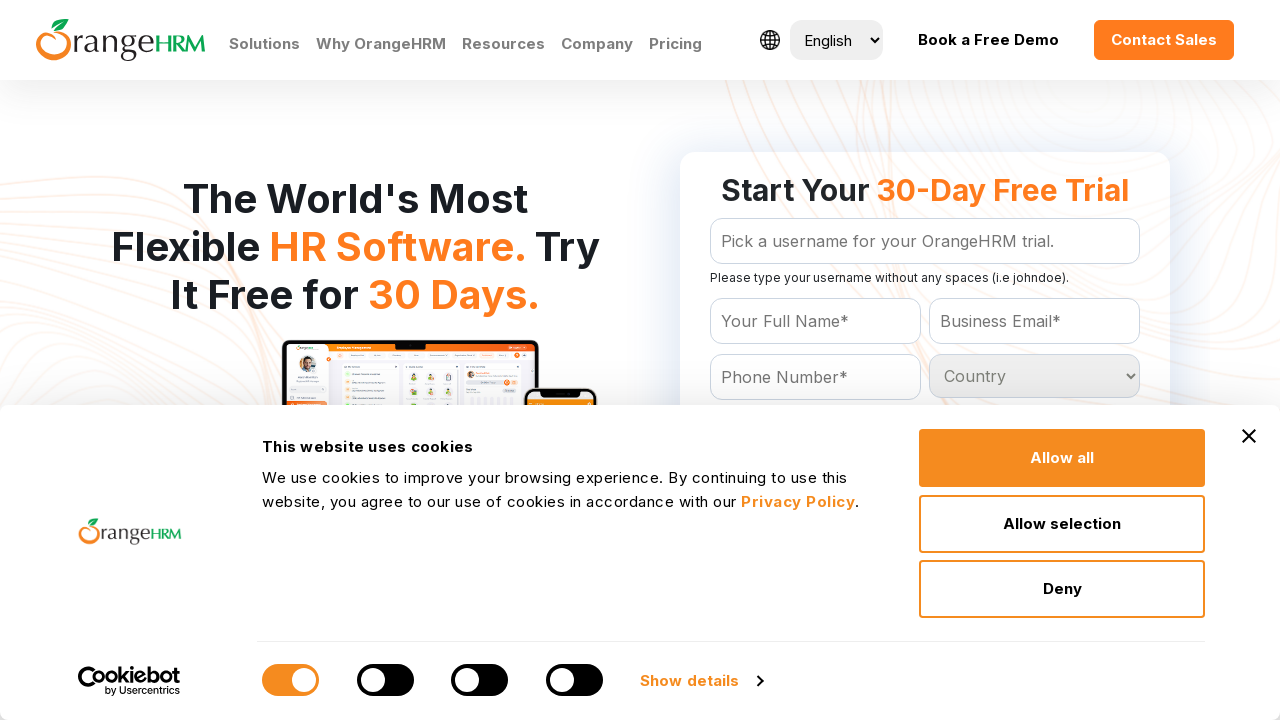

Checked option 141: 'Mozambique
	'
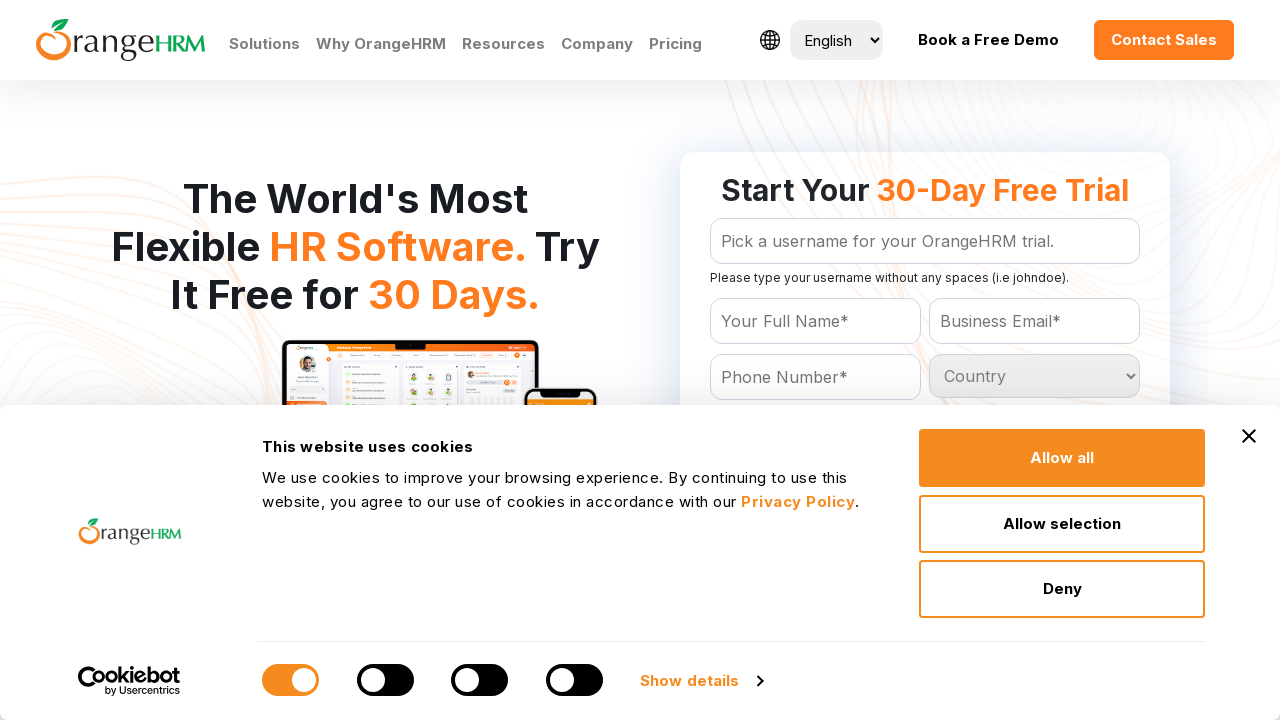

Checked option 142: 'Myanmar
	'
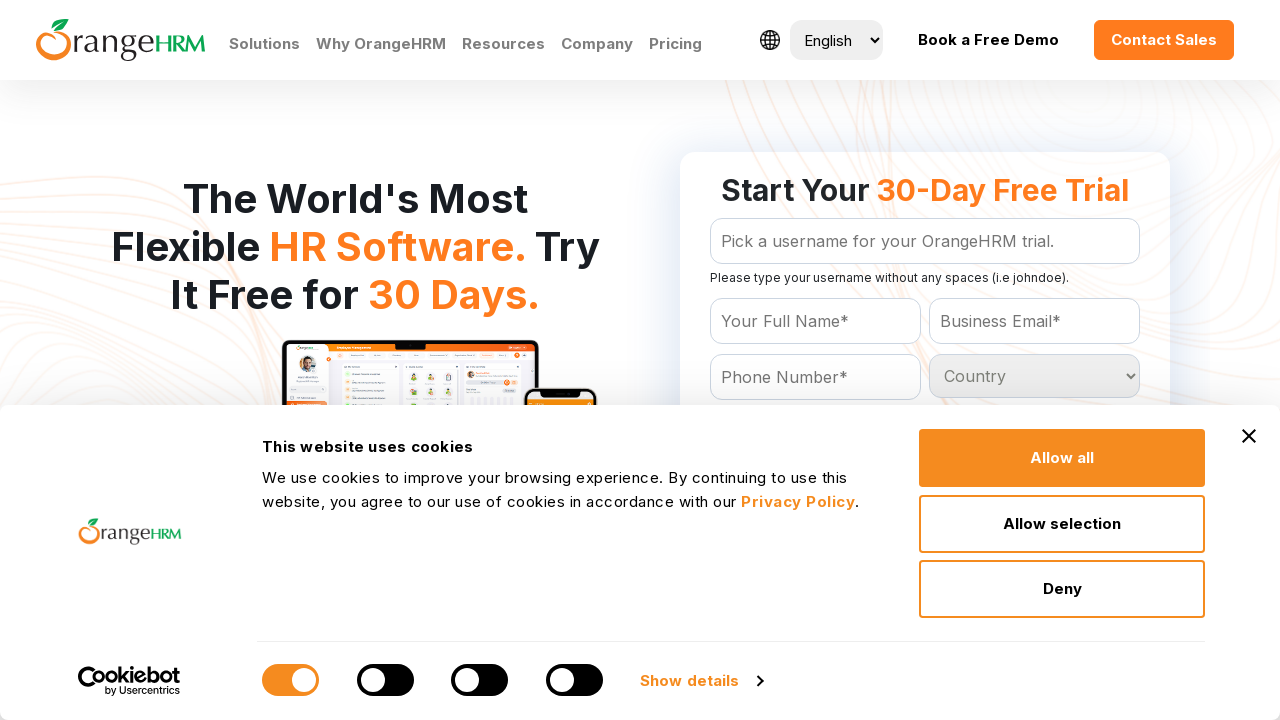

Checked option 143: 'Namibia
	'
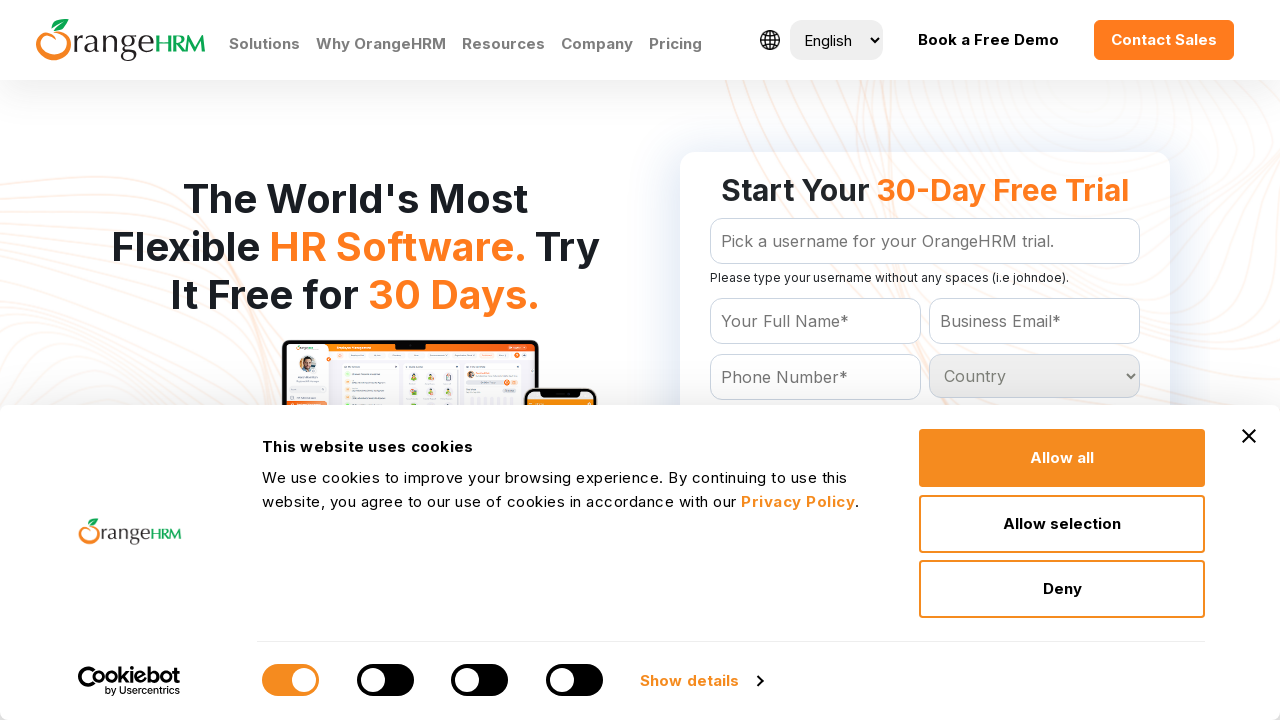

Checked option 144: 'Nauru
	'
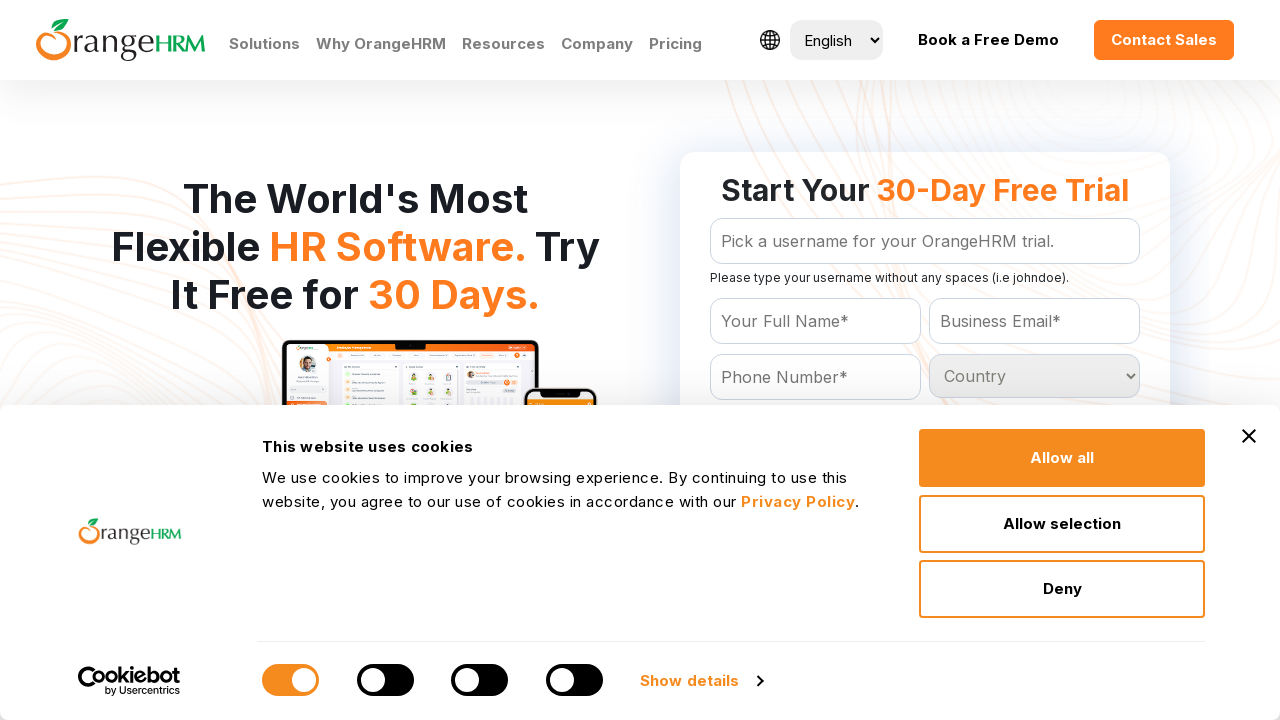

Checked option 145: 'Nepal
	'
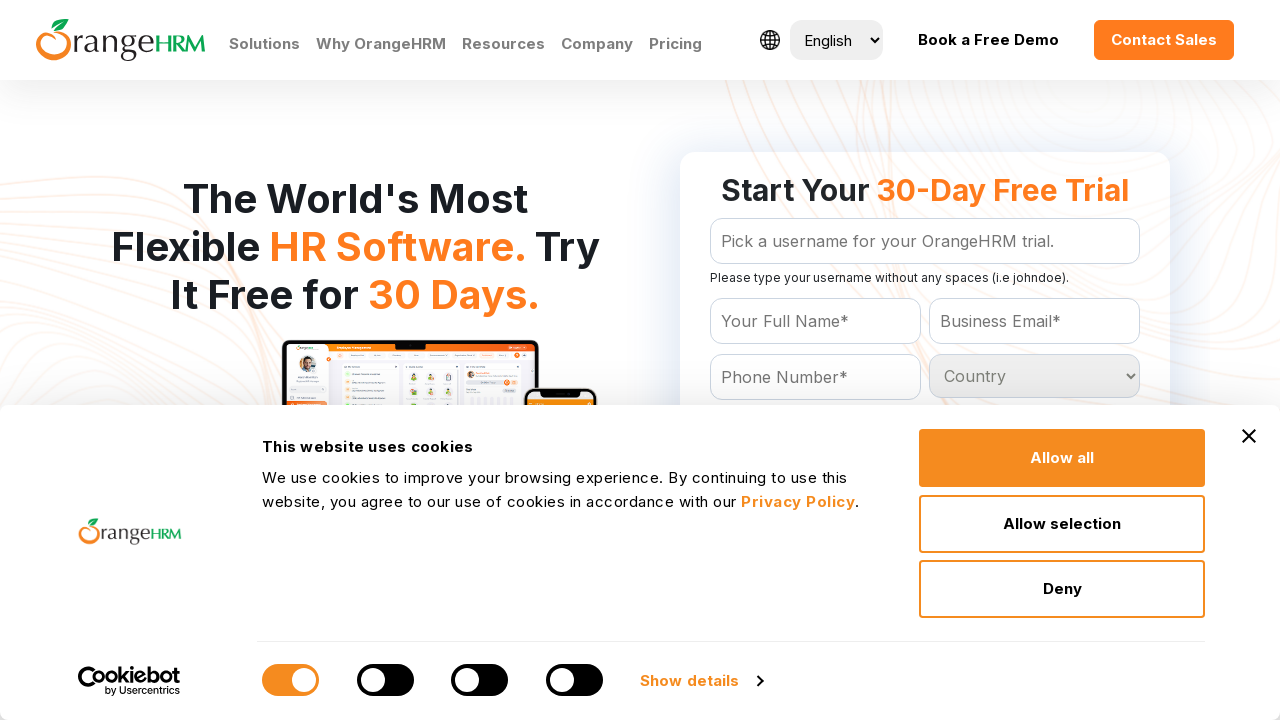

Checked option 146: 'Netherlands
	'
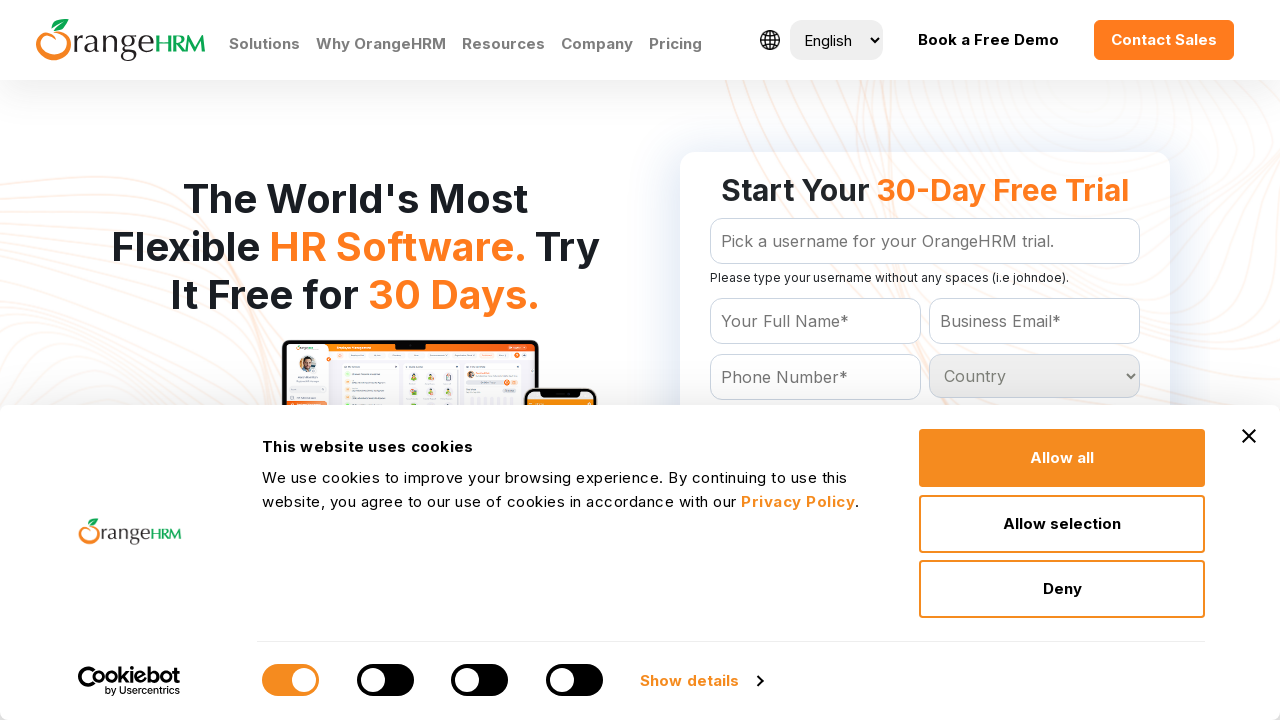

Checked option 147: 'Netherlands Antilles
	'
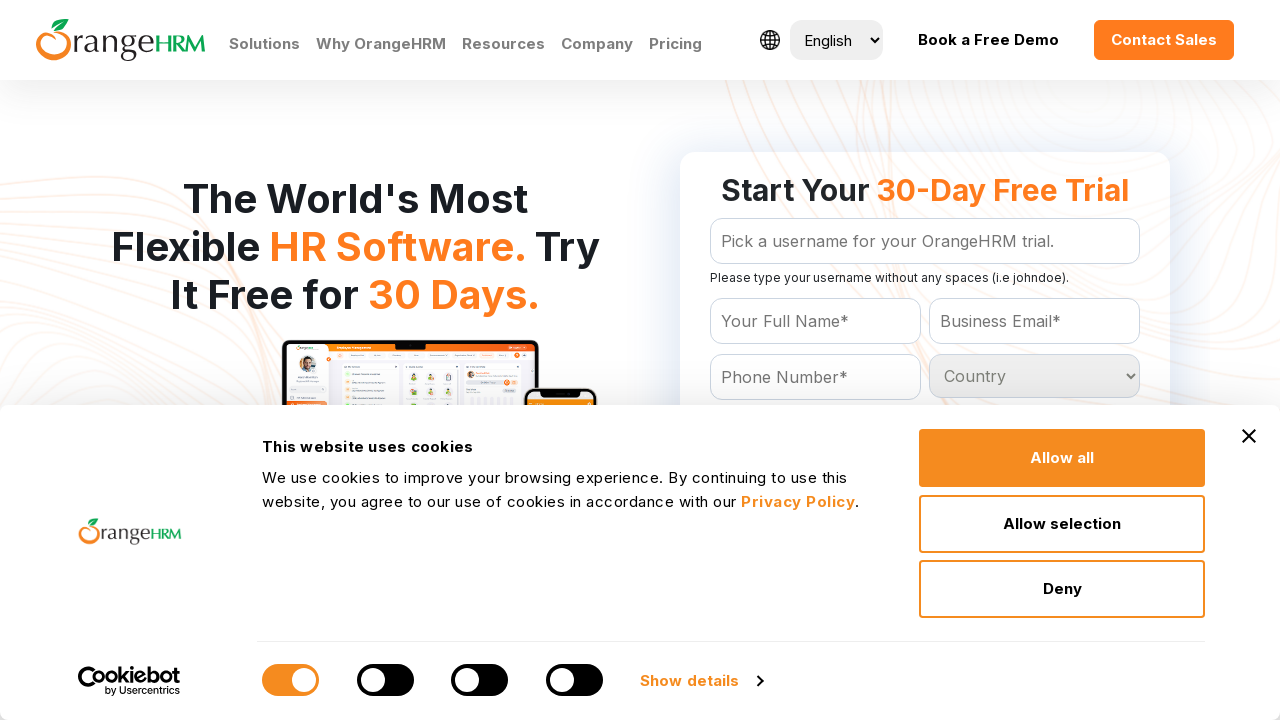

Checked option 148: 'New Caledonia
	'
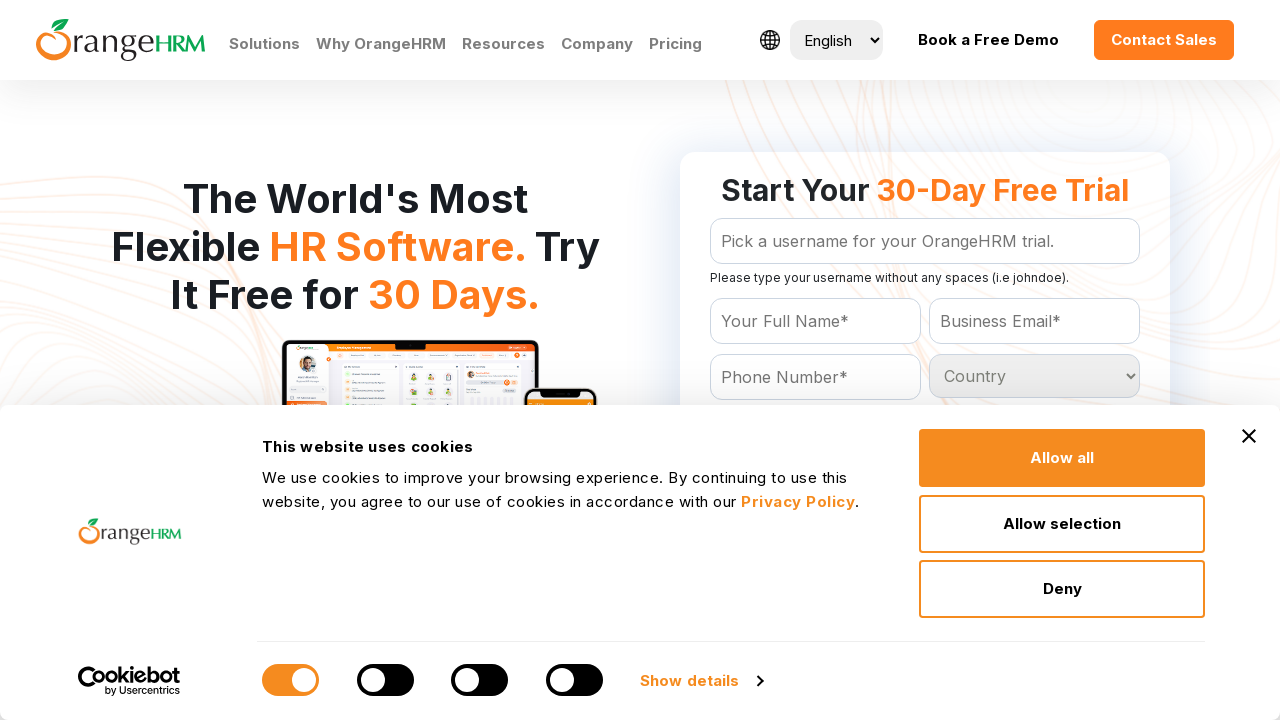

Checked option 149: 'New Zealand
	'
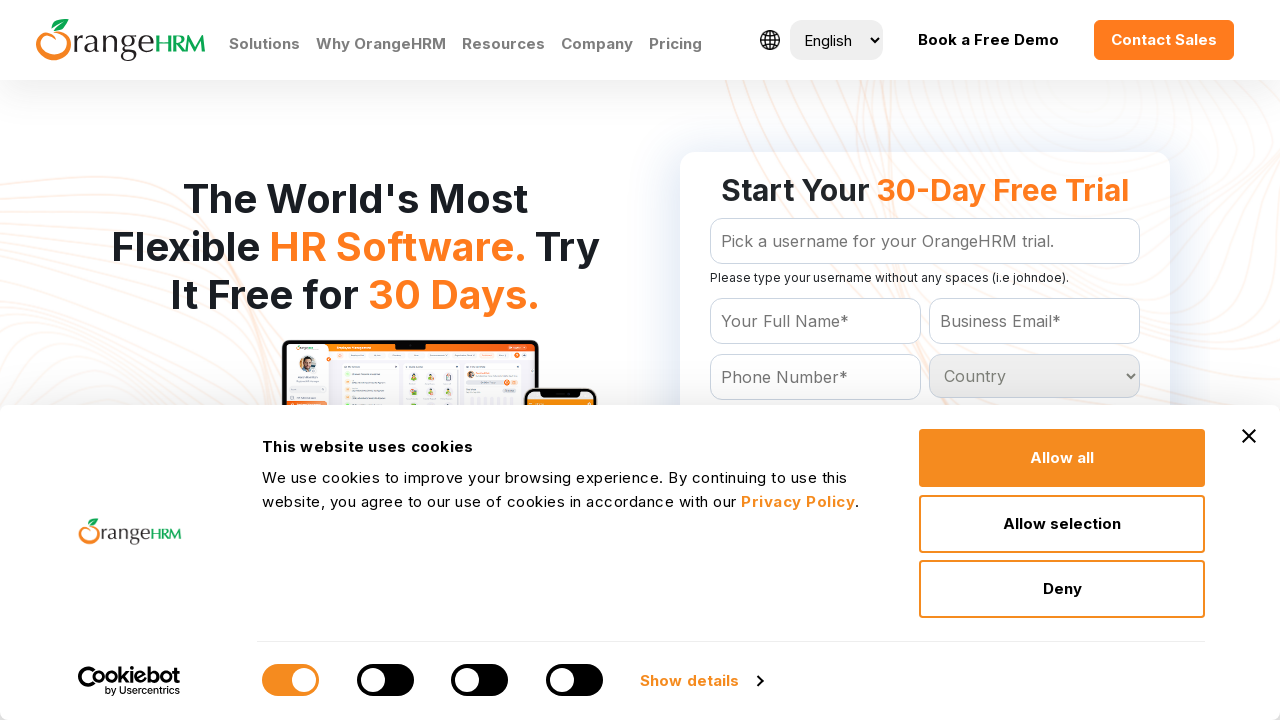

Checked option 150: 'Nicaragua
	'
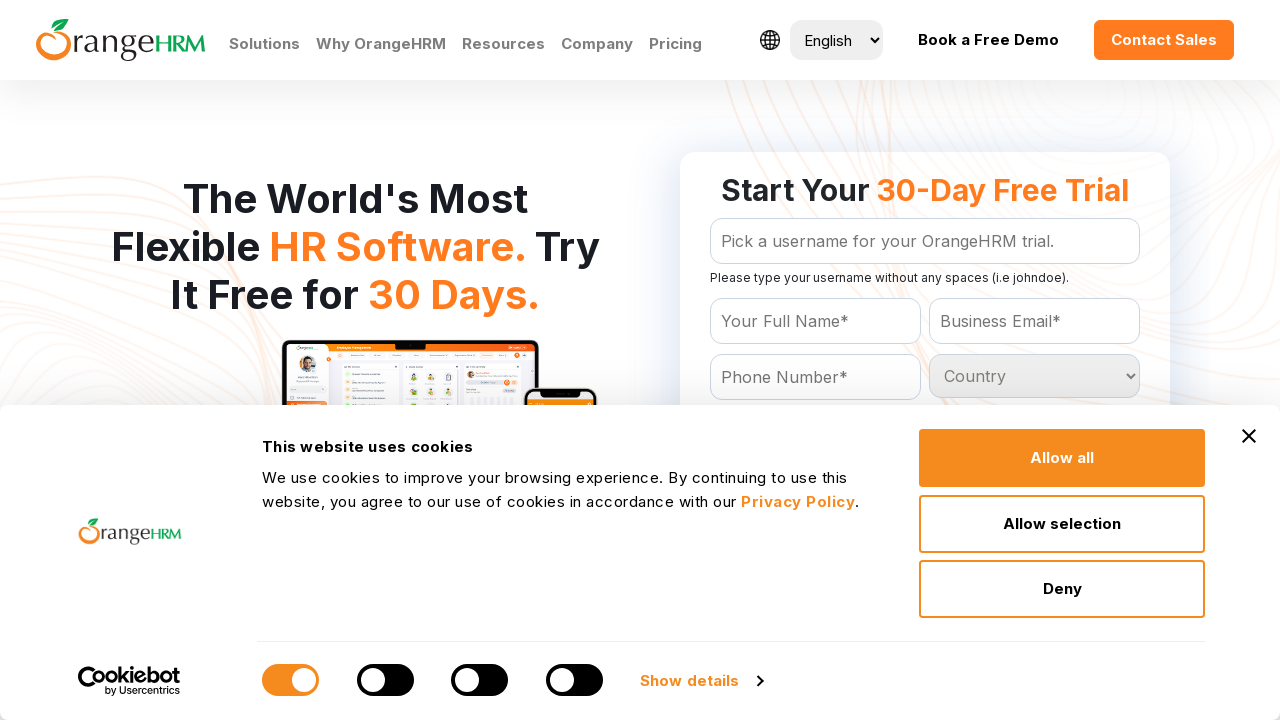

Checked option 151: 'Niger
	'
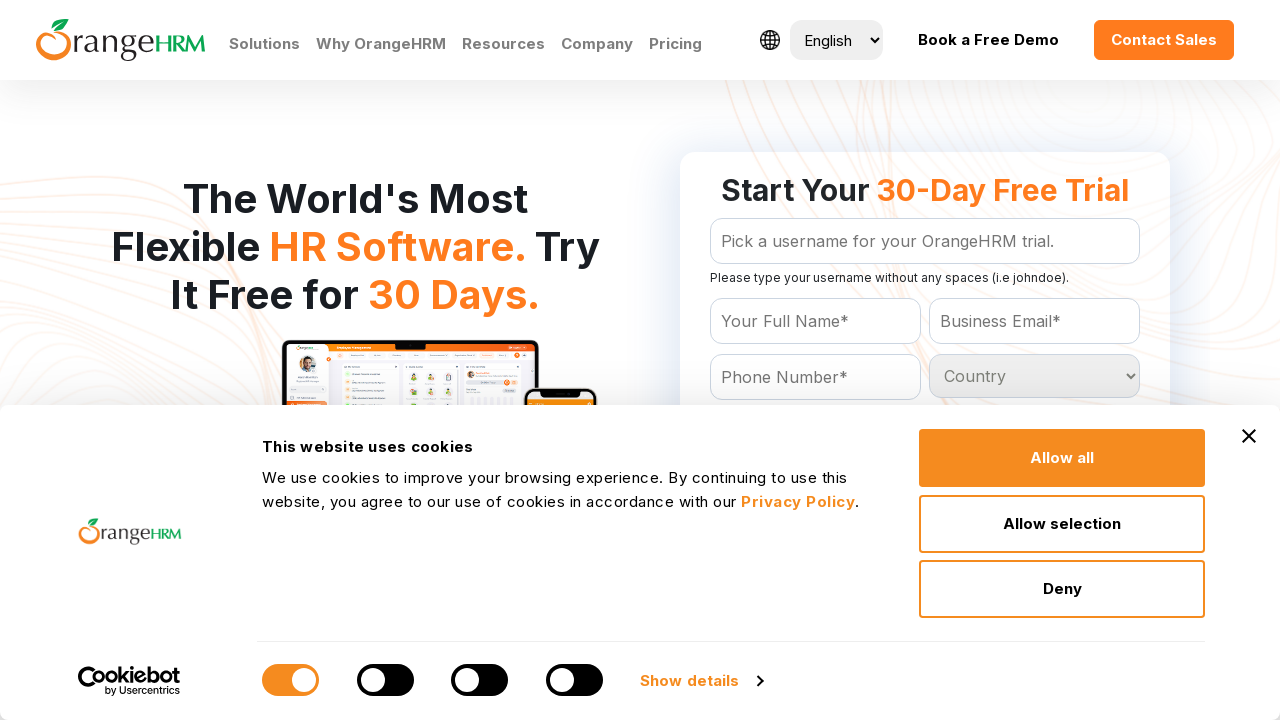

Checked option 152: 'Nigeria
	'
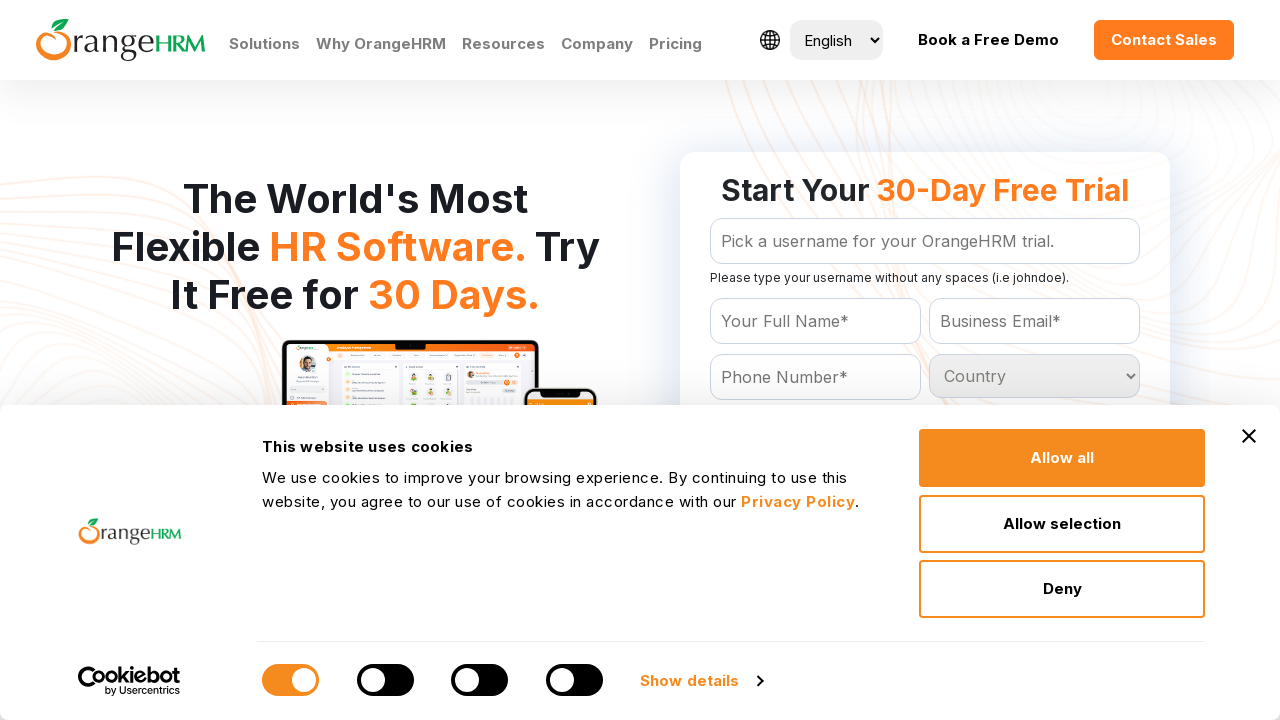

Checked option 153: 'Niue
	'
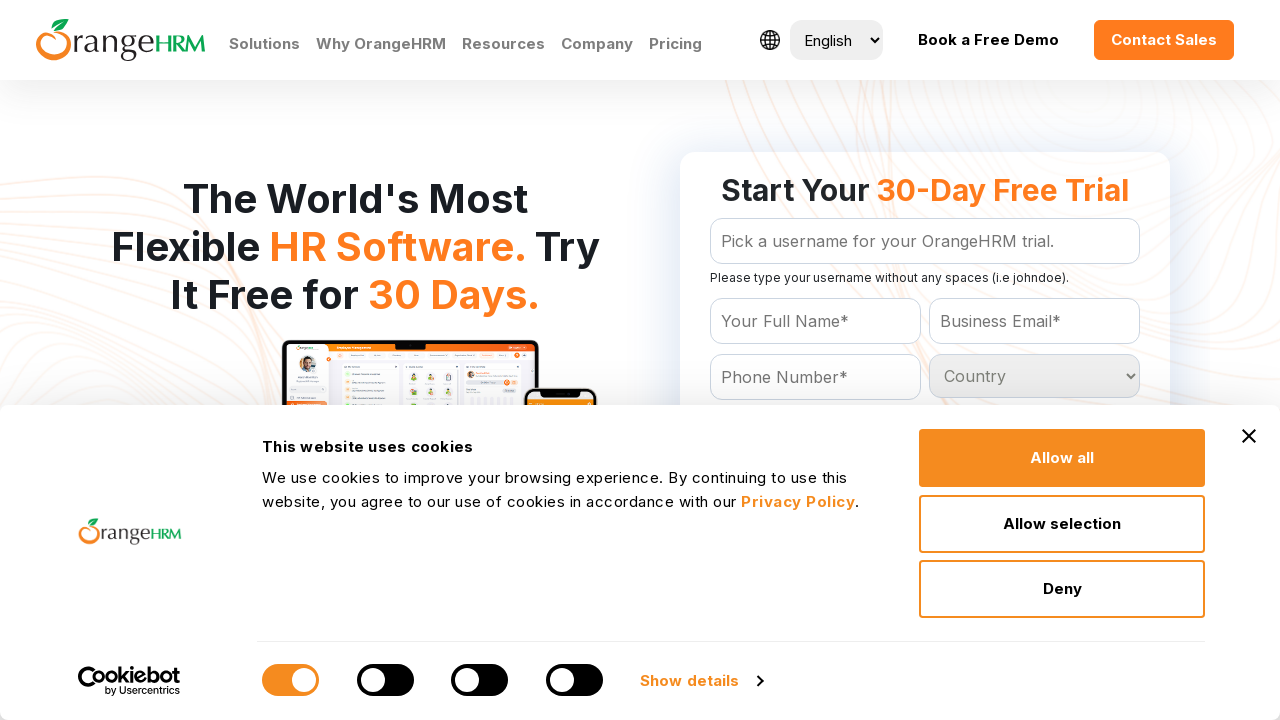

Checked option 154: 'Norfolk Island
	'
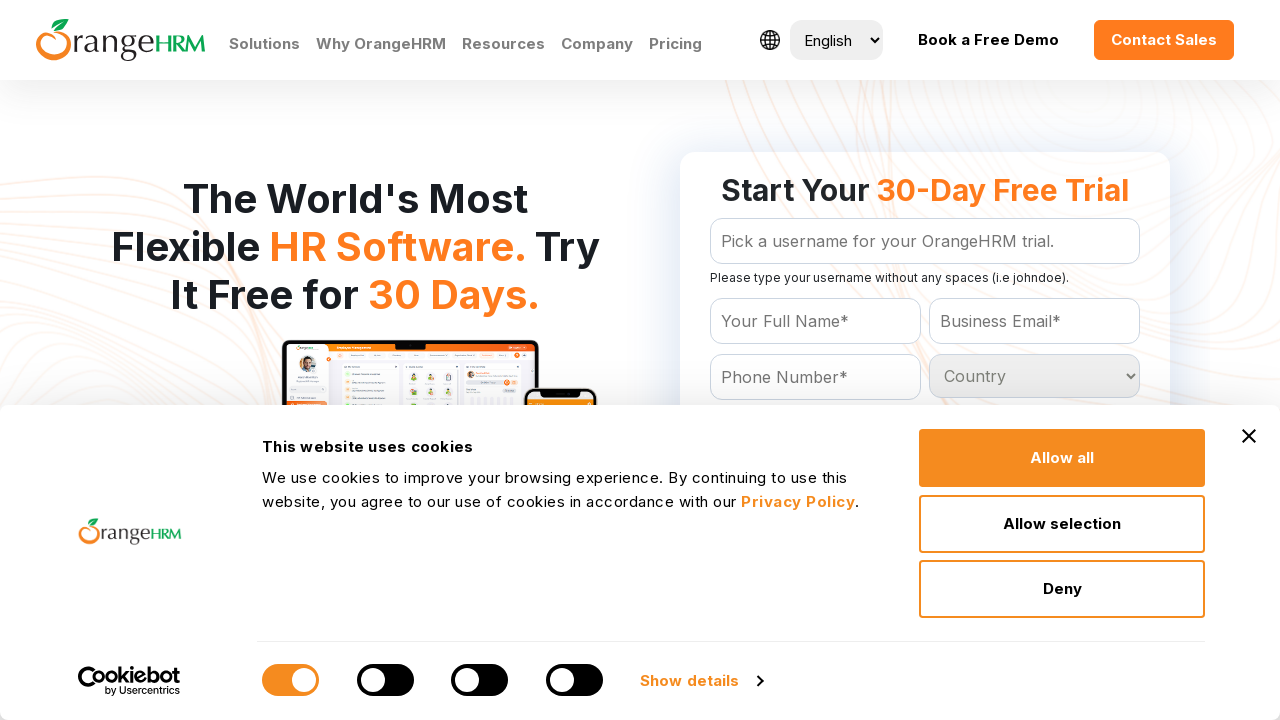

Checked option 155: 'Northern Mariana Islands
	'
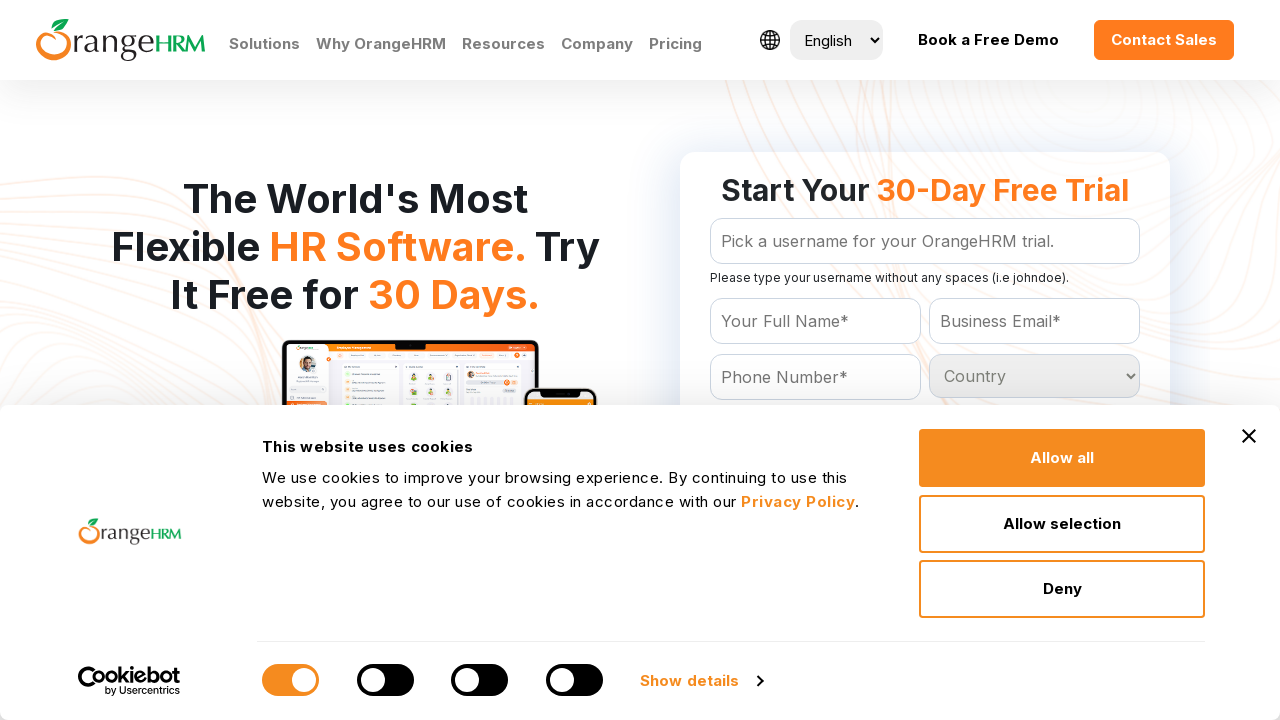

Checked option 156: 'Norway
	'
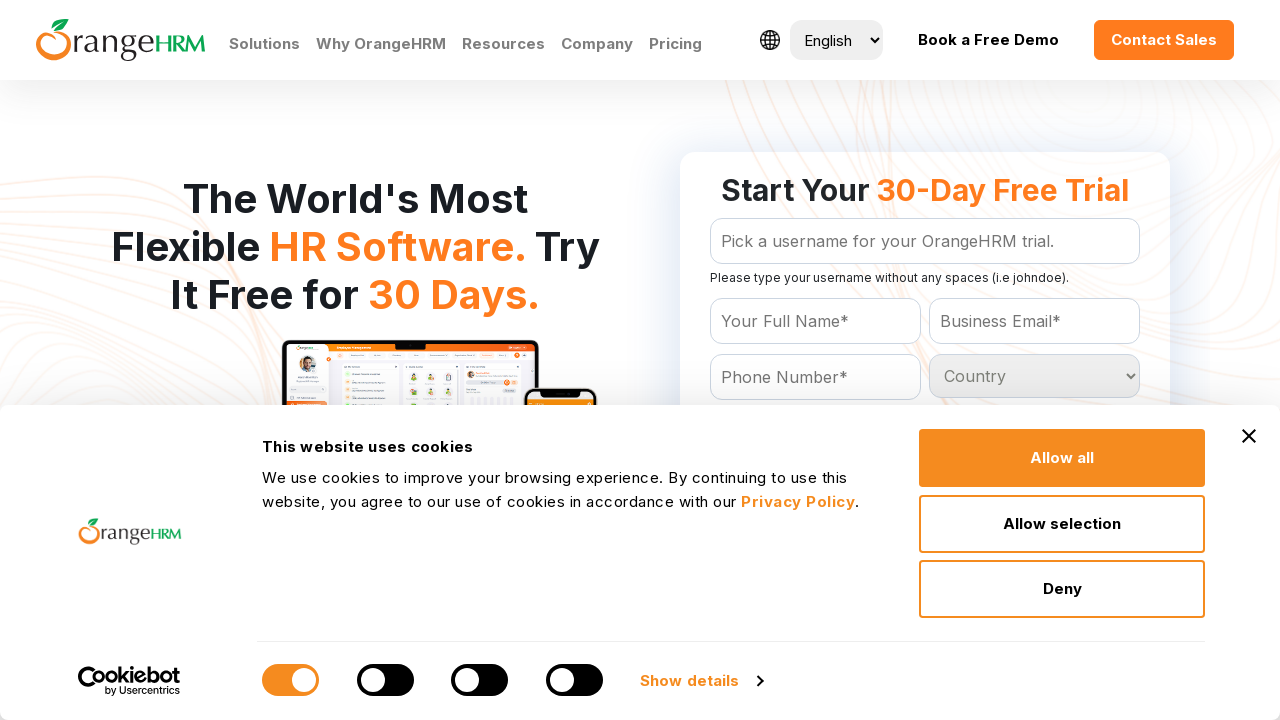

Checked option 157: 'Oman
	'
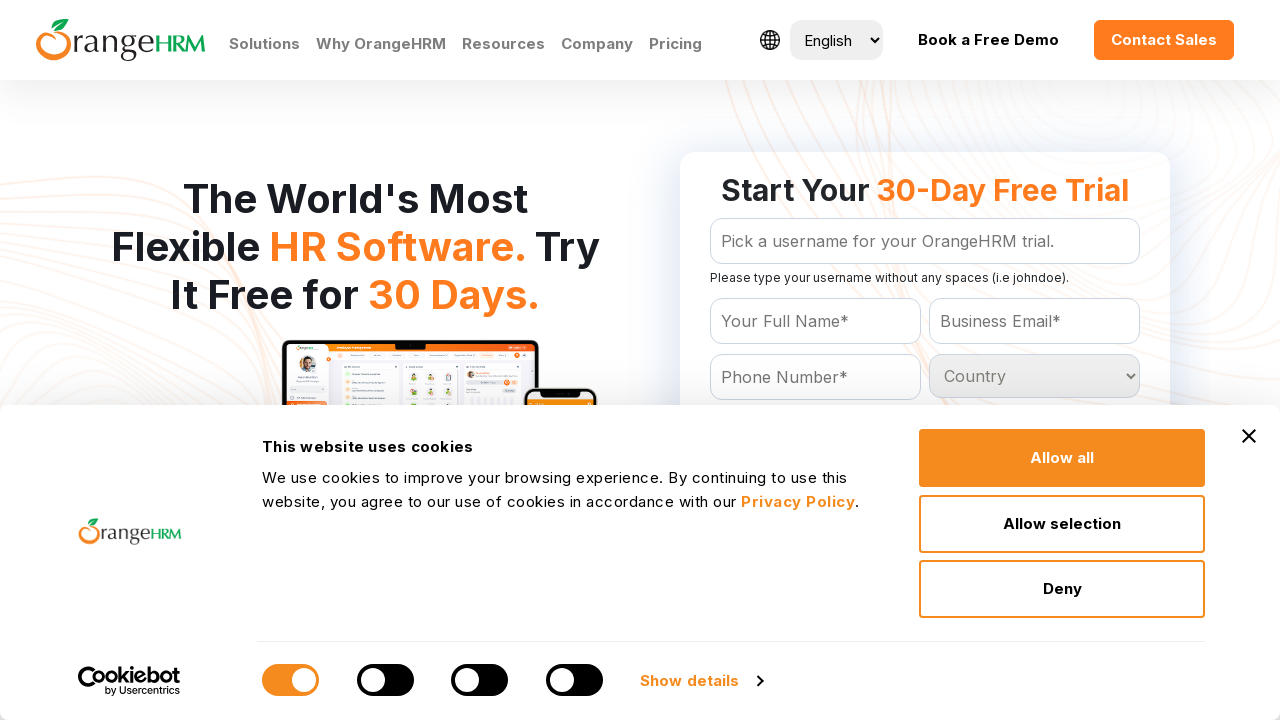

Checked option 158: 'Pakistan
	'
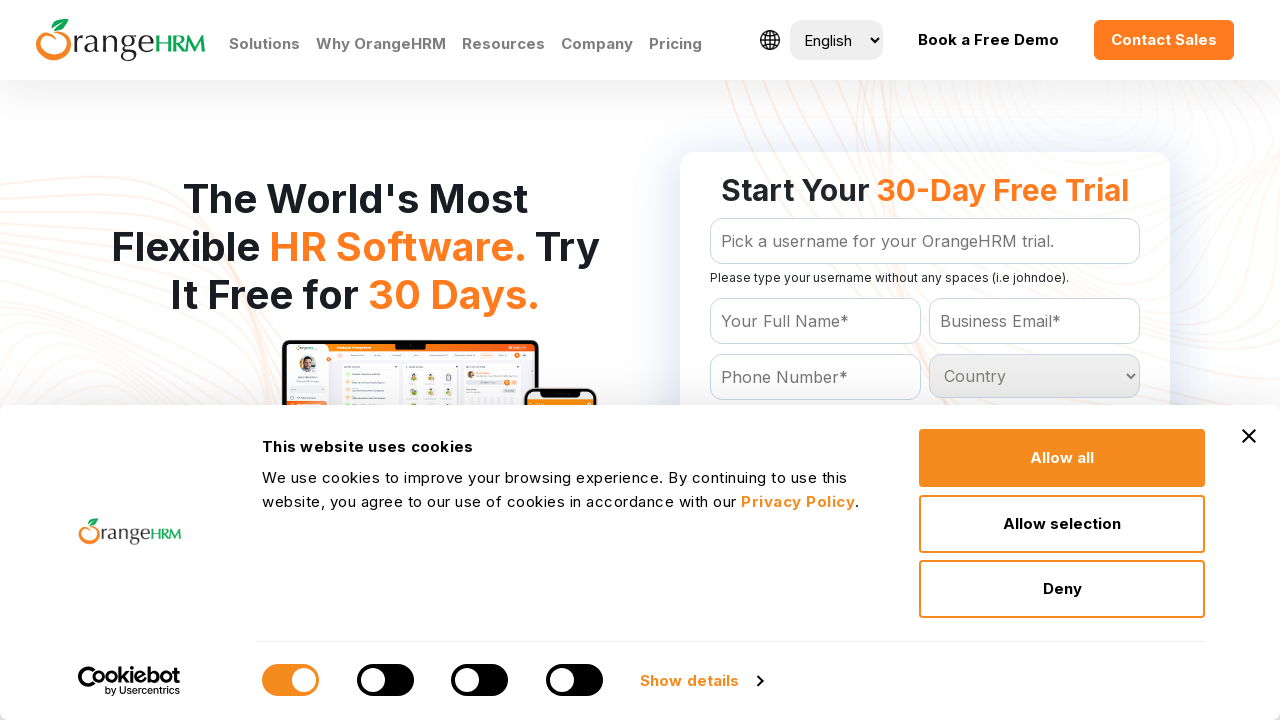

Checked option 159: 'Palau
	'
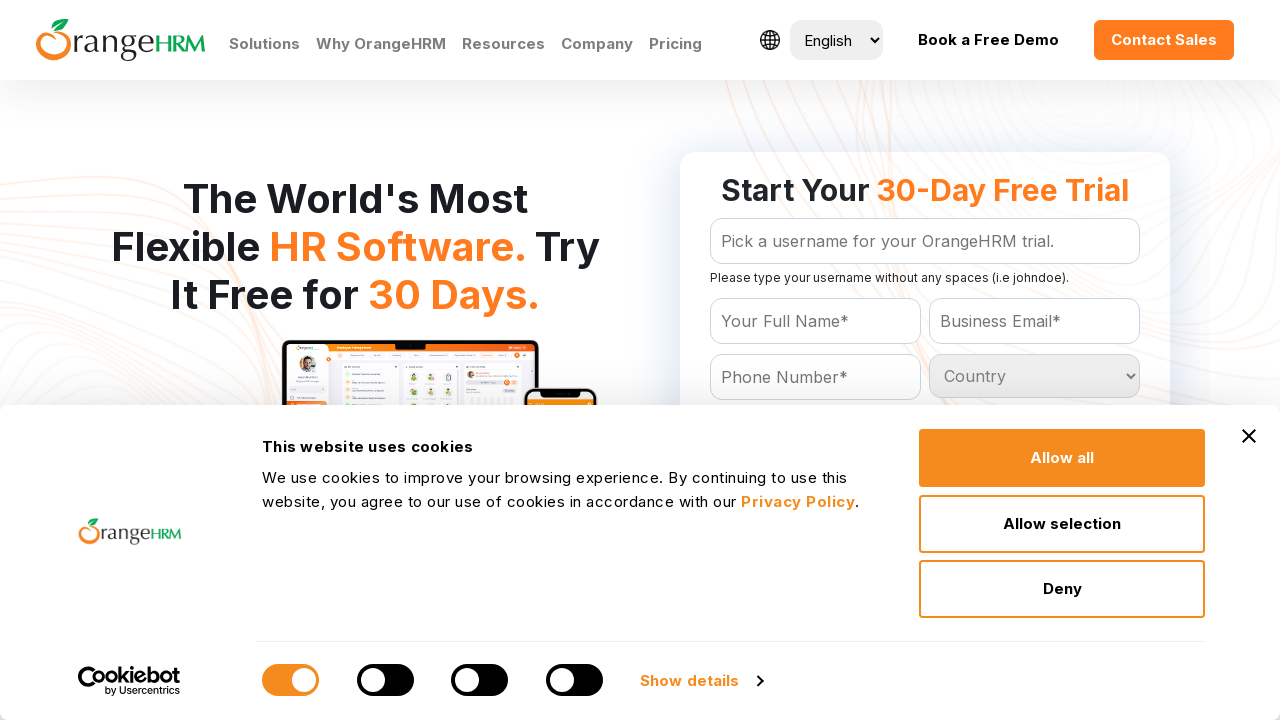

Checked option 160: 'Panama
	'
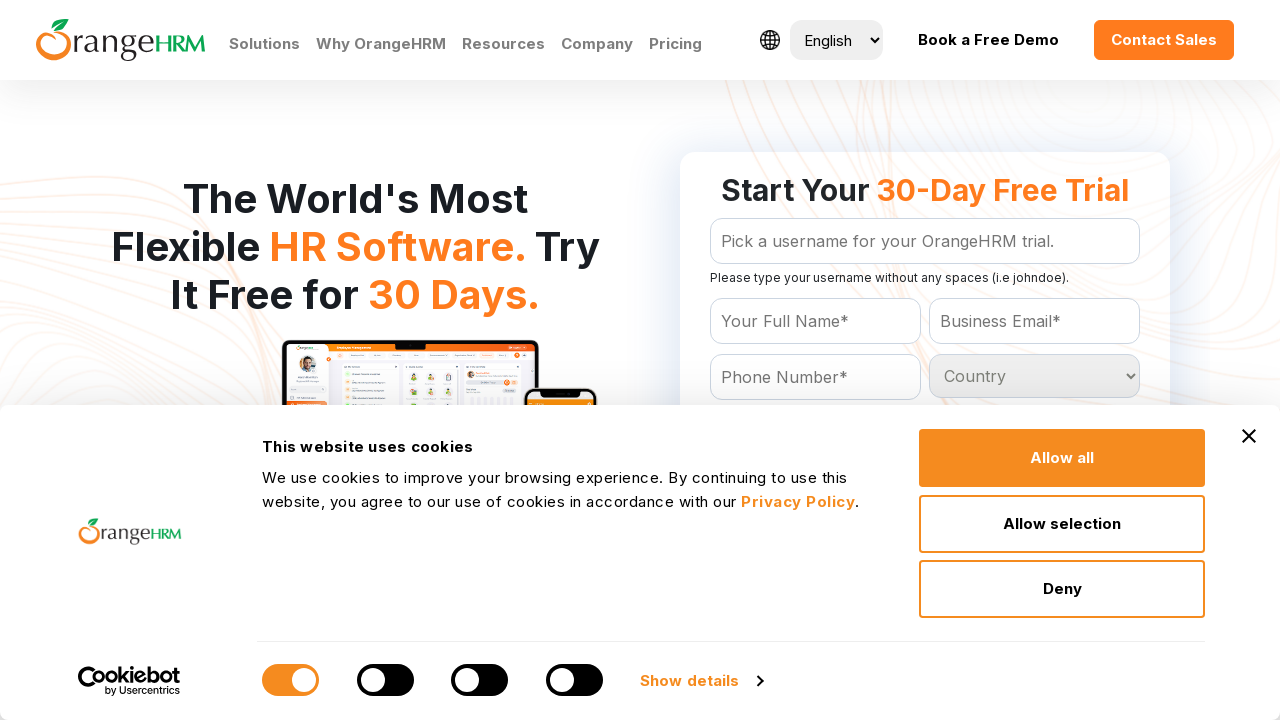

Checked option 161: 'Papua New Guinea
	'
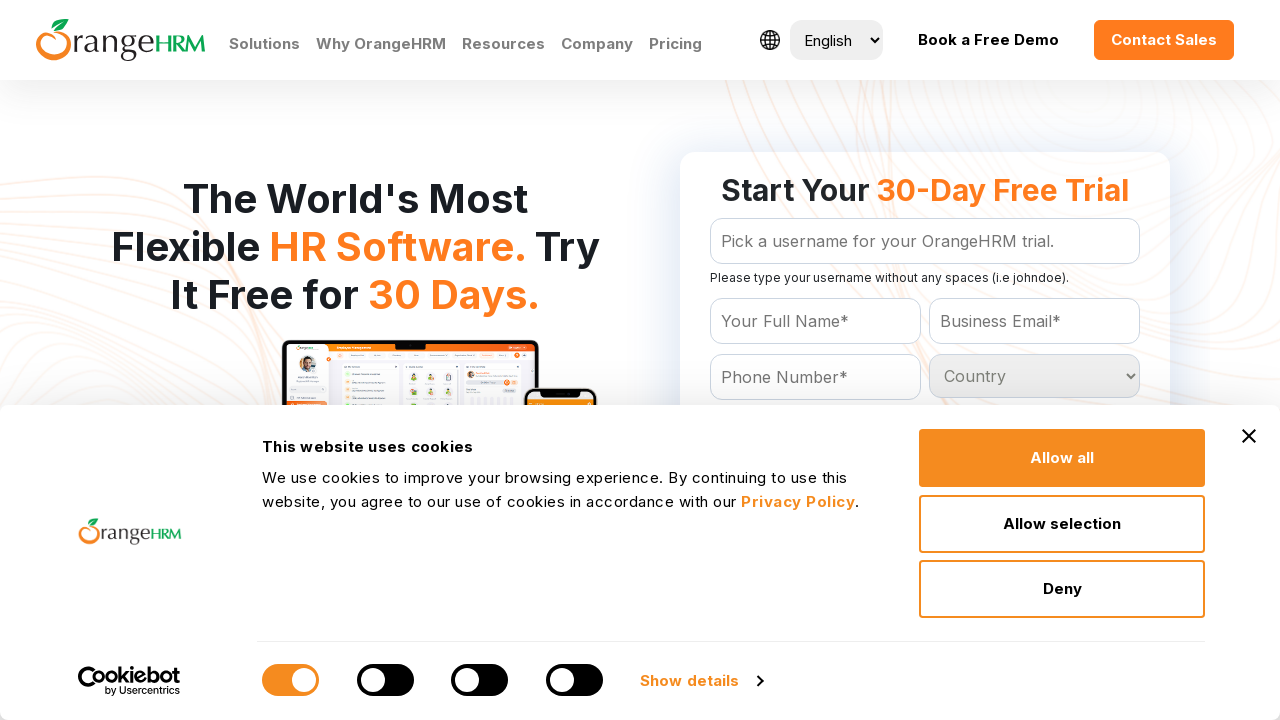

Checked option 162: 'Paraguay
	'
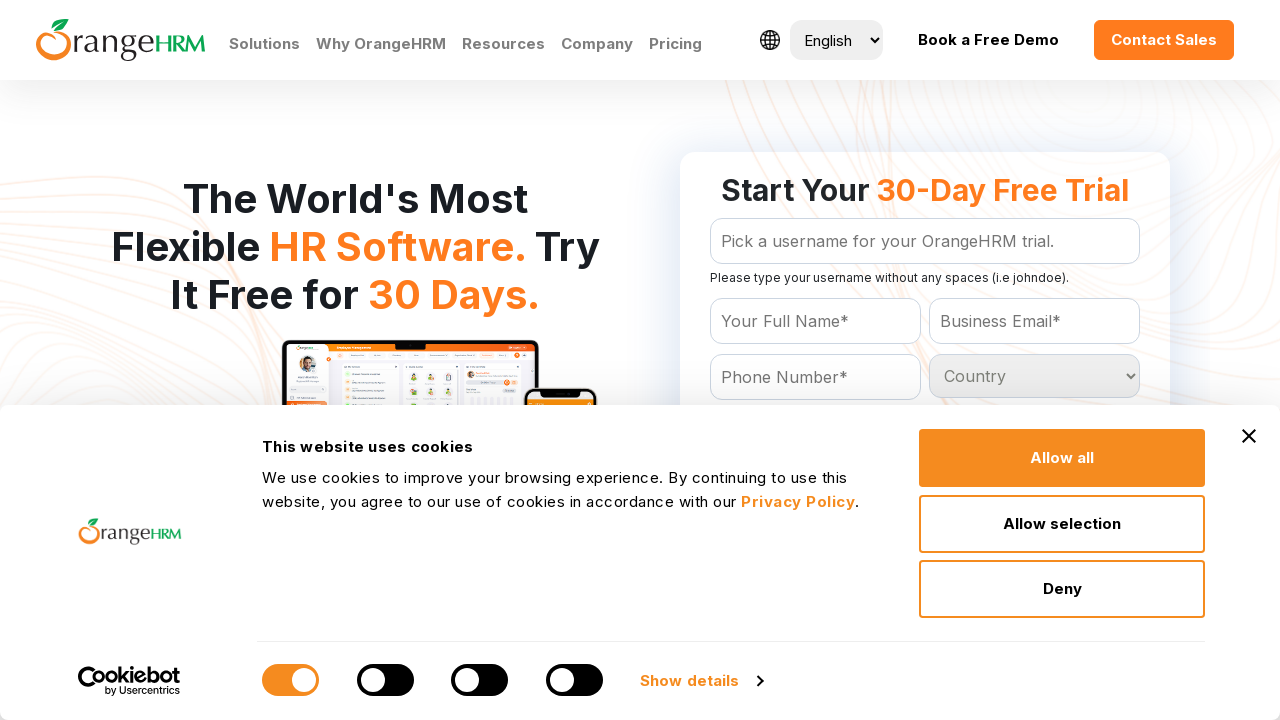

Checked option 163: 'Peru
	'
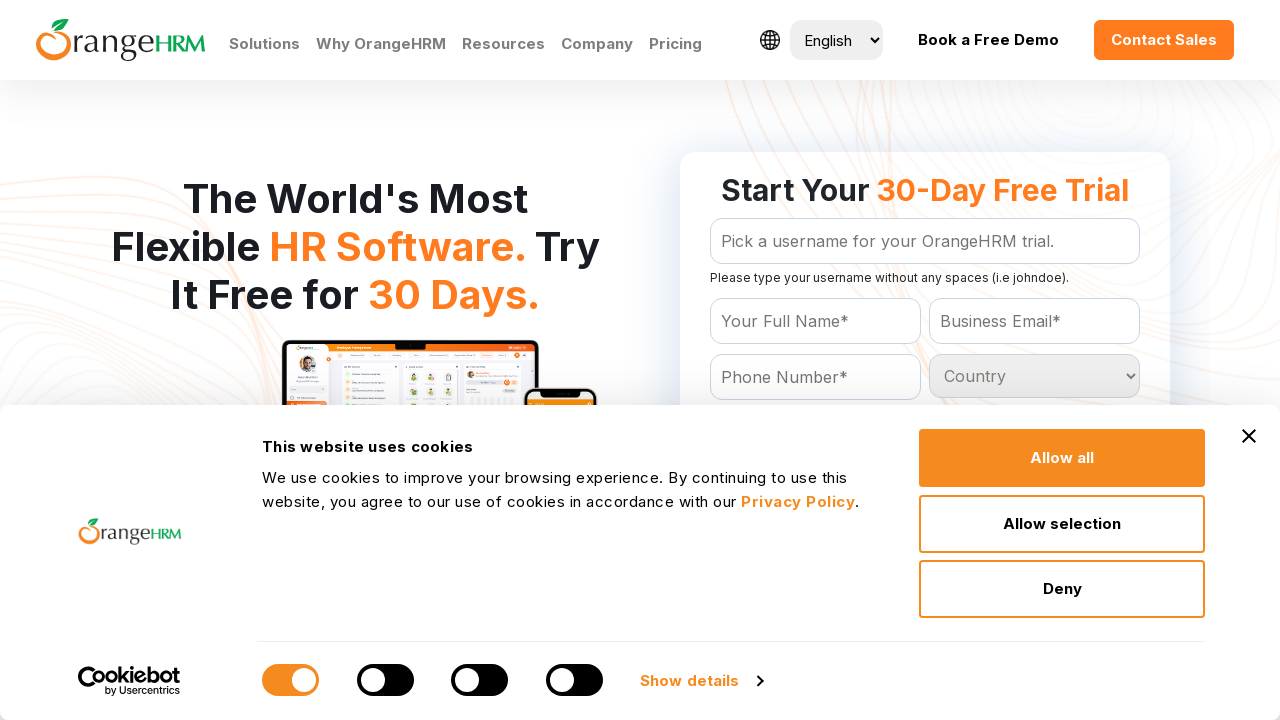

Checked option 164: 'Philippines
	'
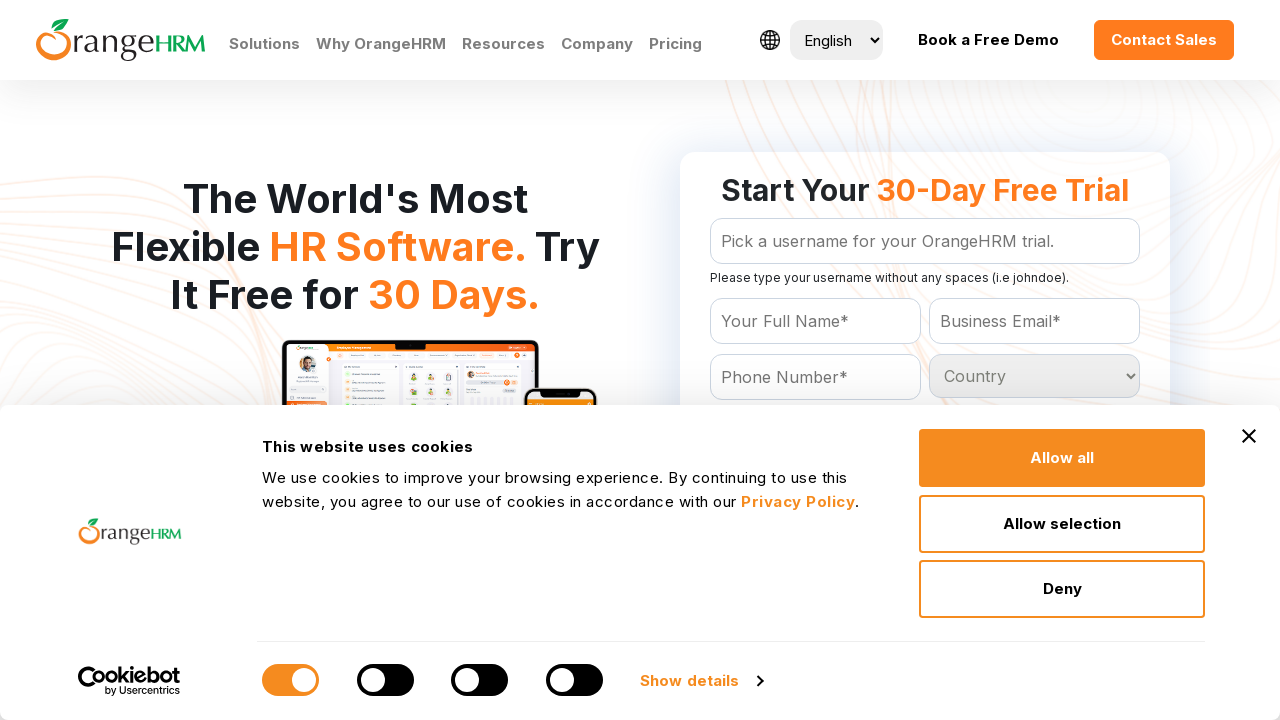

Checked option 165: 'Poland
	'
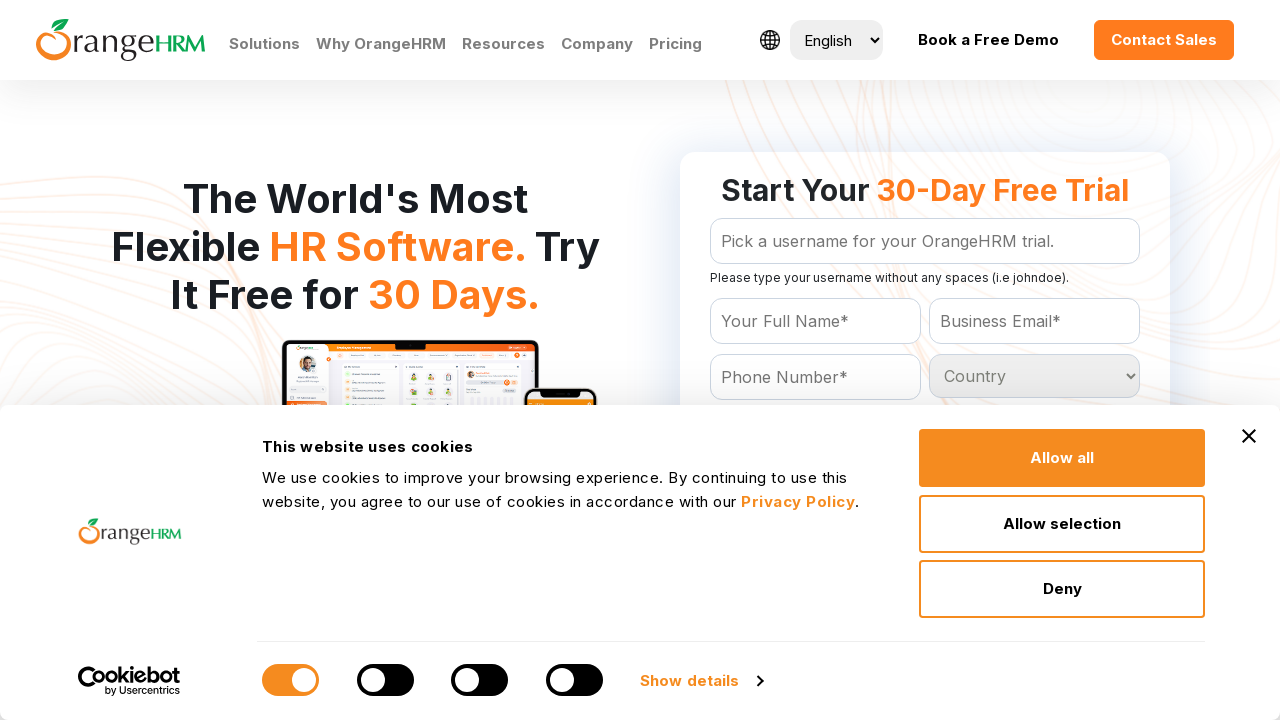

Checked option 166: 'Portugal
	'
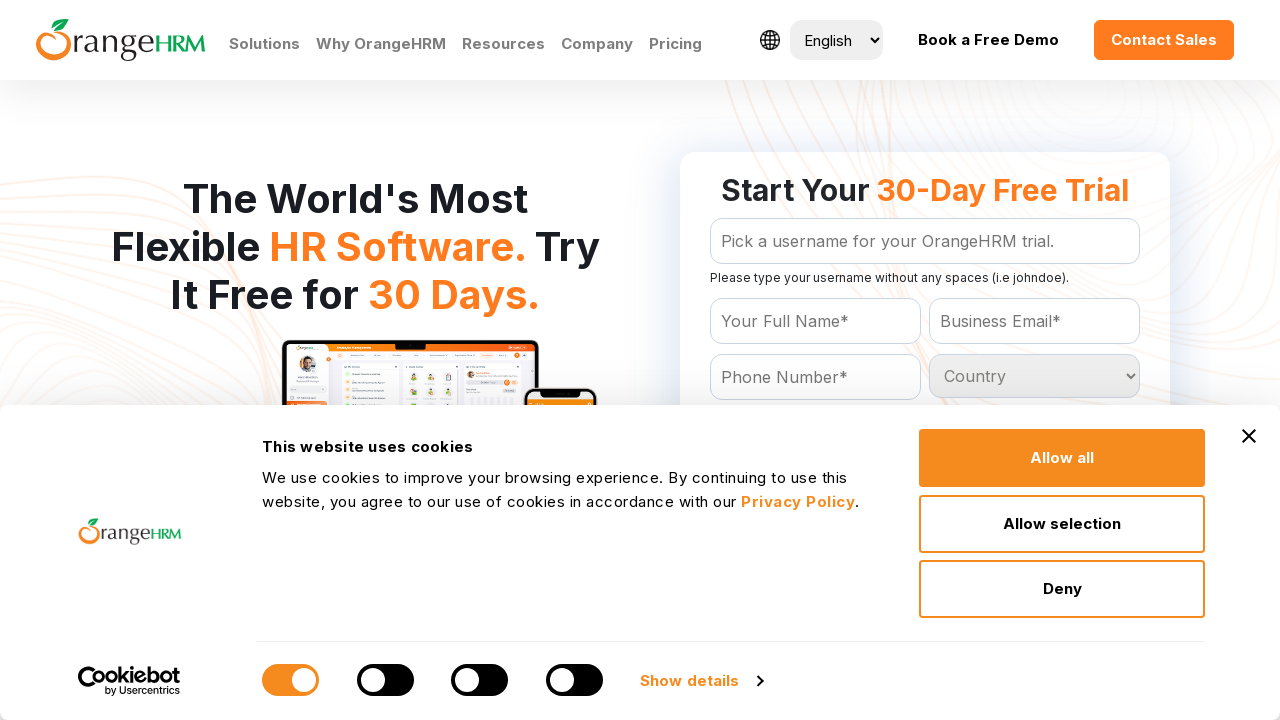

Checked option 167: 'Puerto Rico
	'
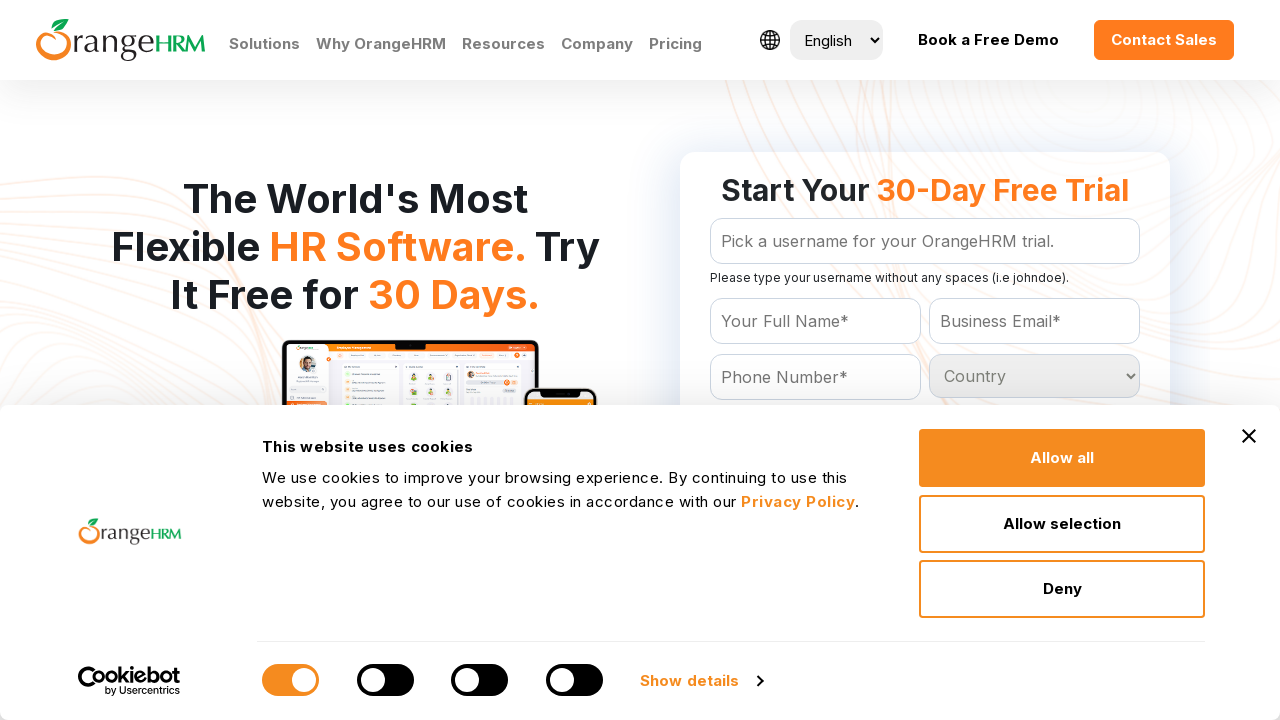

Checked option 168: 'Qatar
	'
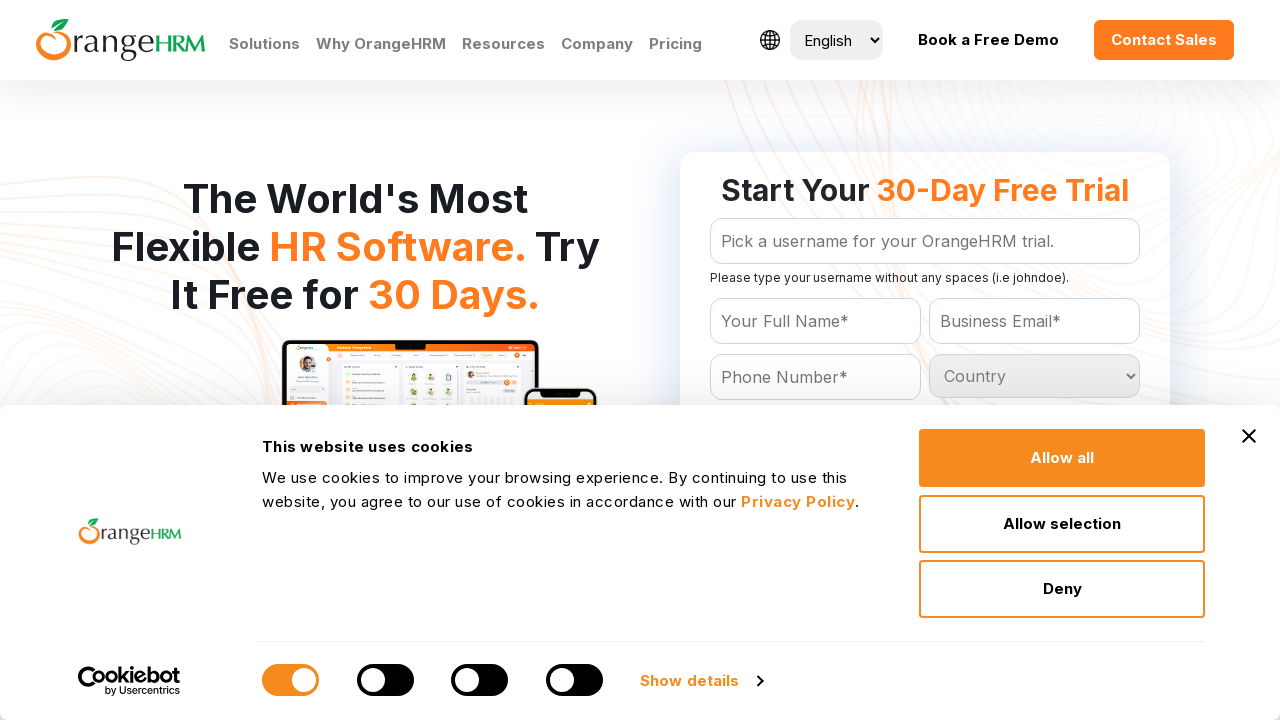

Checked option 169: 'Reunion
	'
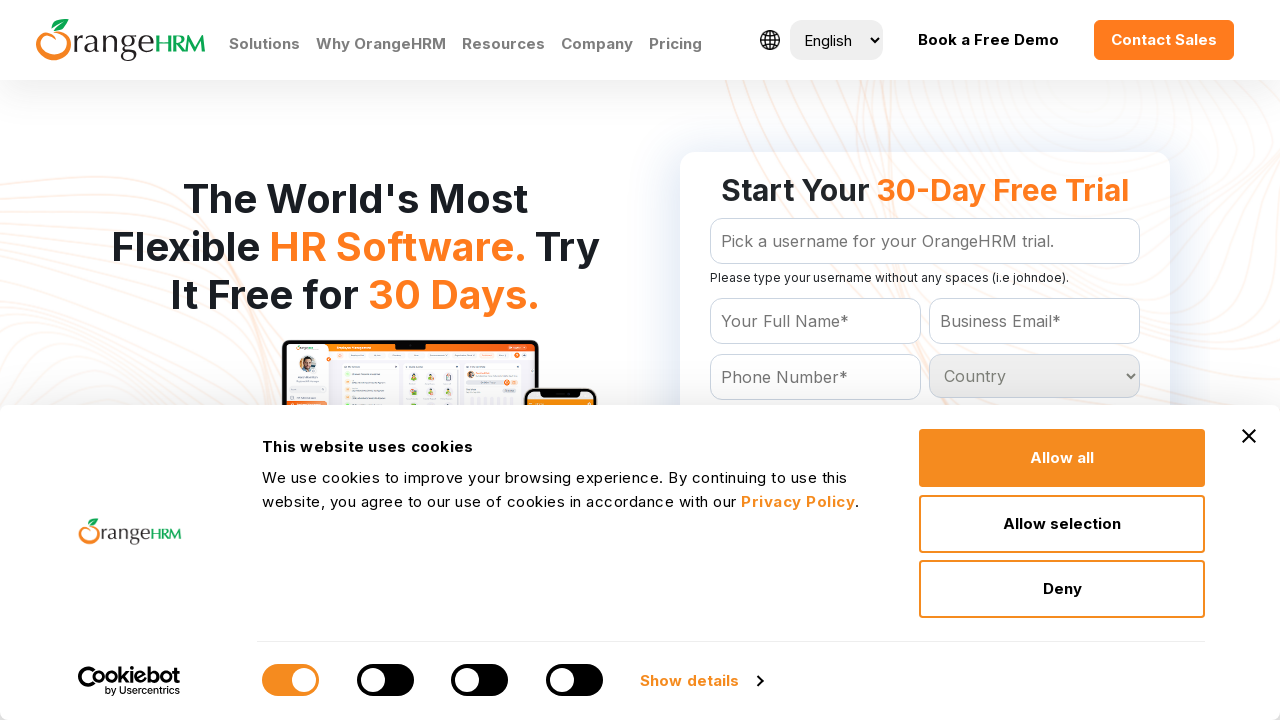

Checked option 170: 'Romania
	'
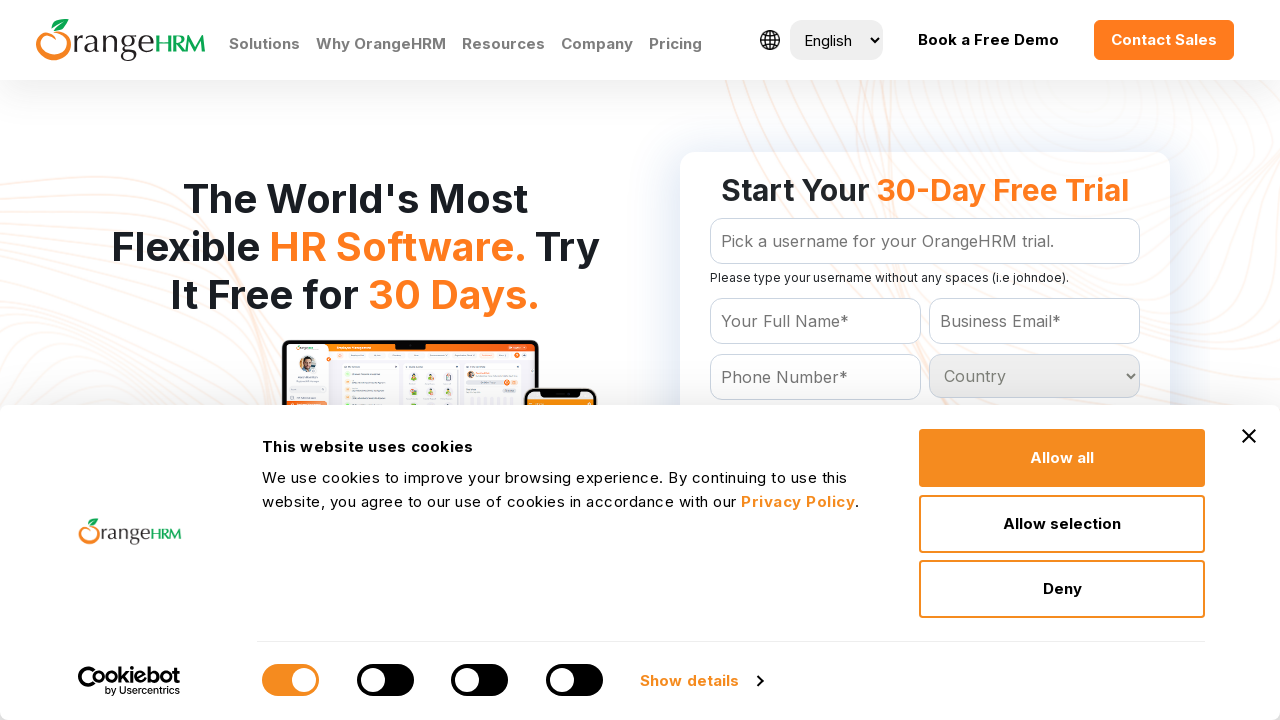

Checked option 171: 'Russian Federation
	'
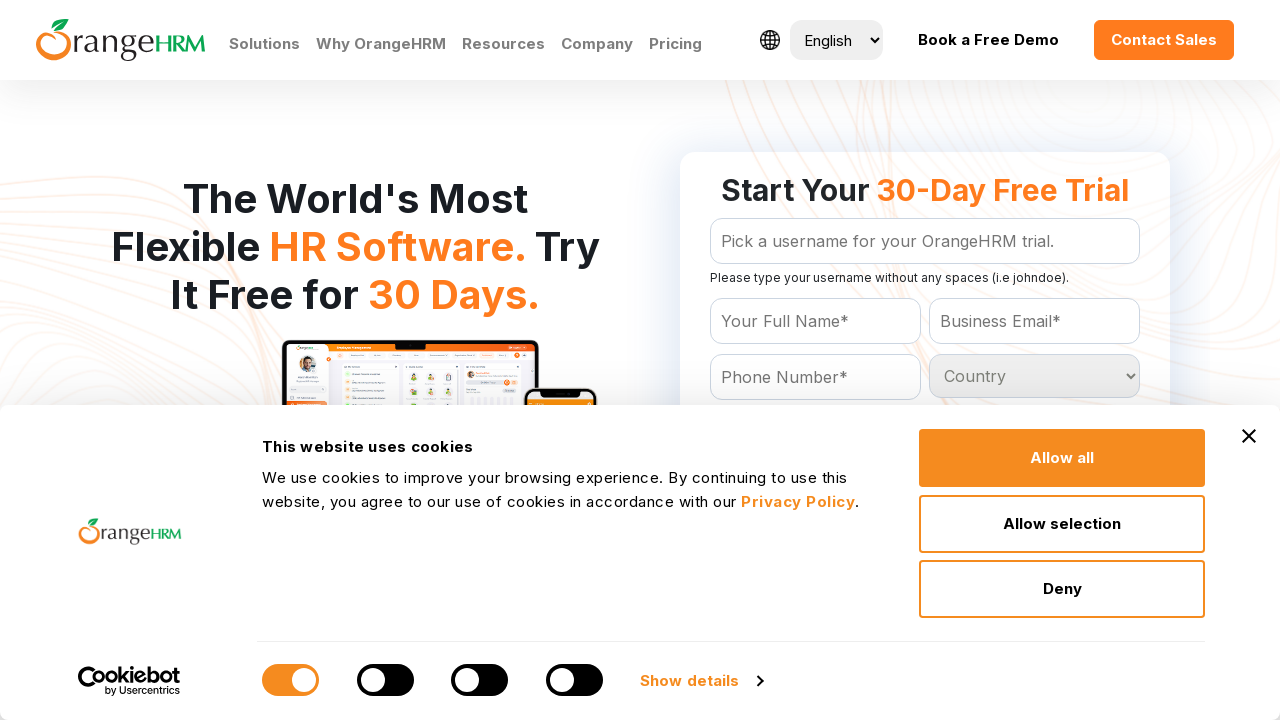

Checked option 172: 'Rwanda
	'
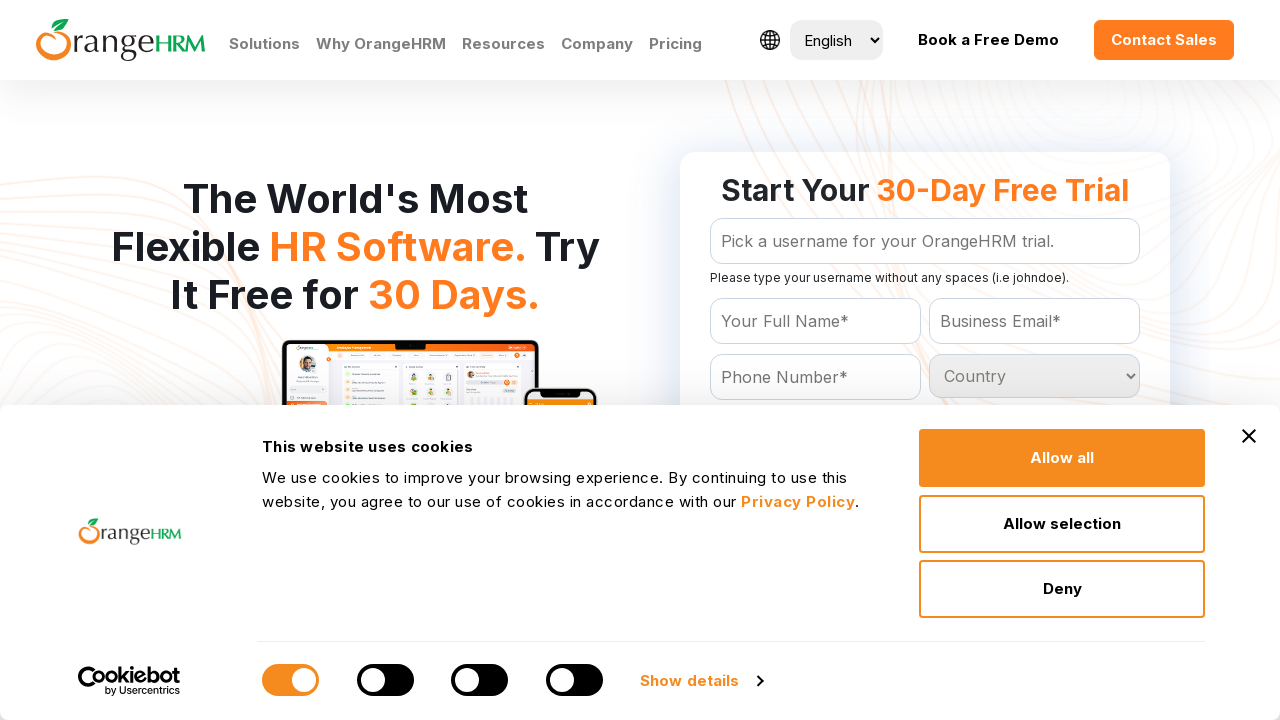

Checked option 173: 'St Kitts and Nevis
	'
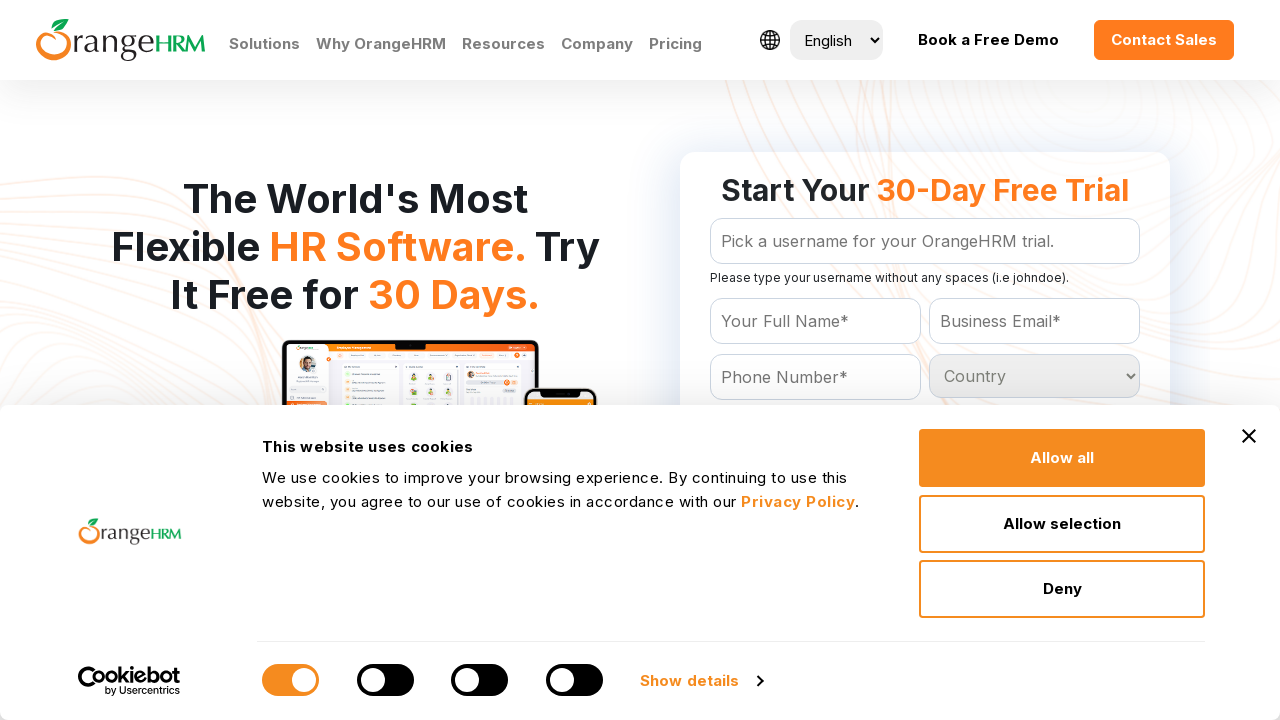

Checked option 174: 'St Lucia
	'
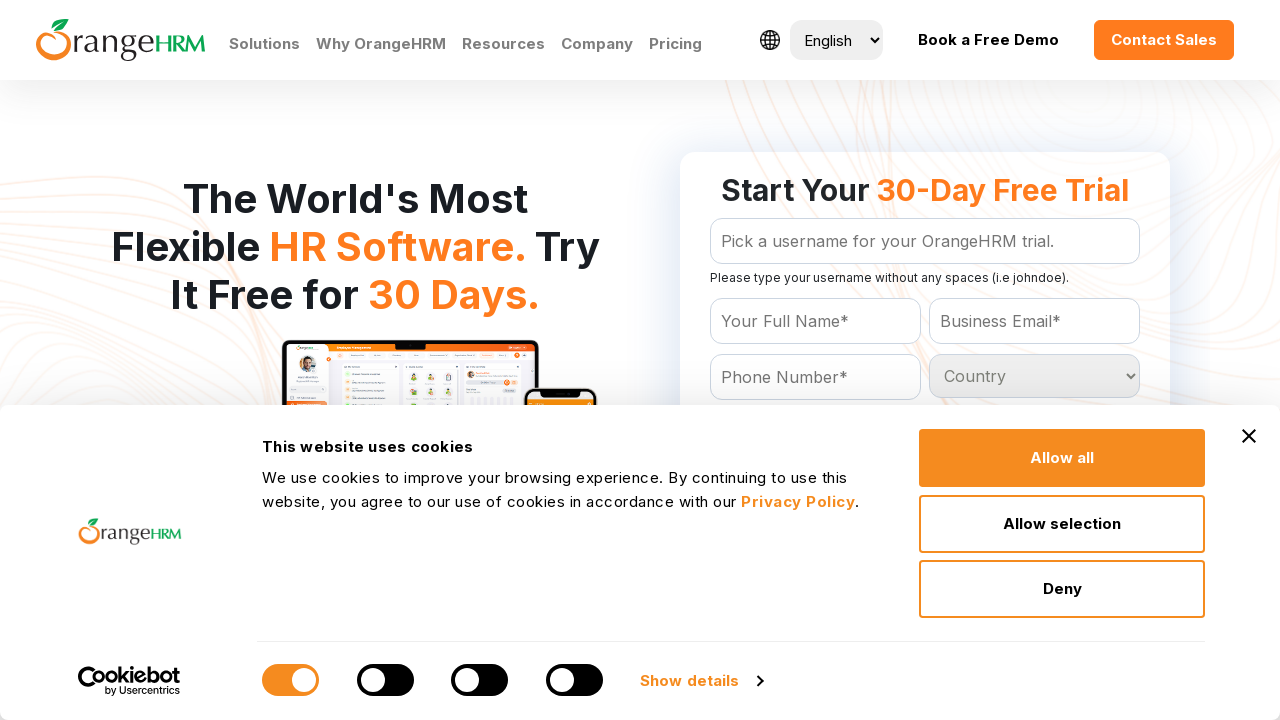

Checked option 175: 'St Vincent and the Grenadines
	'
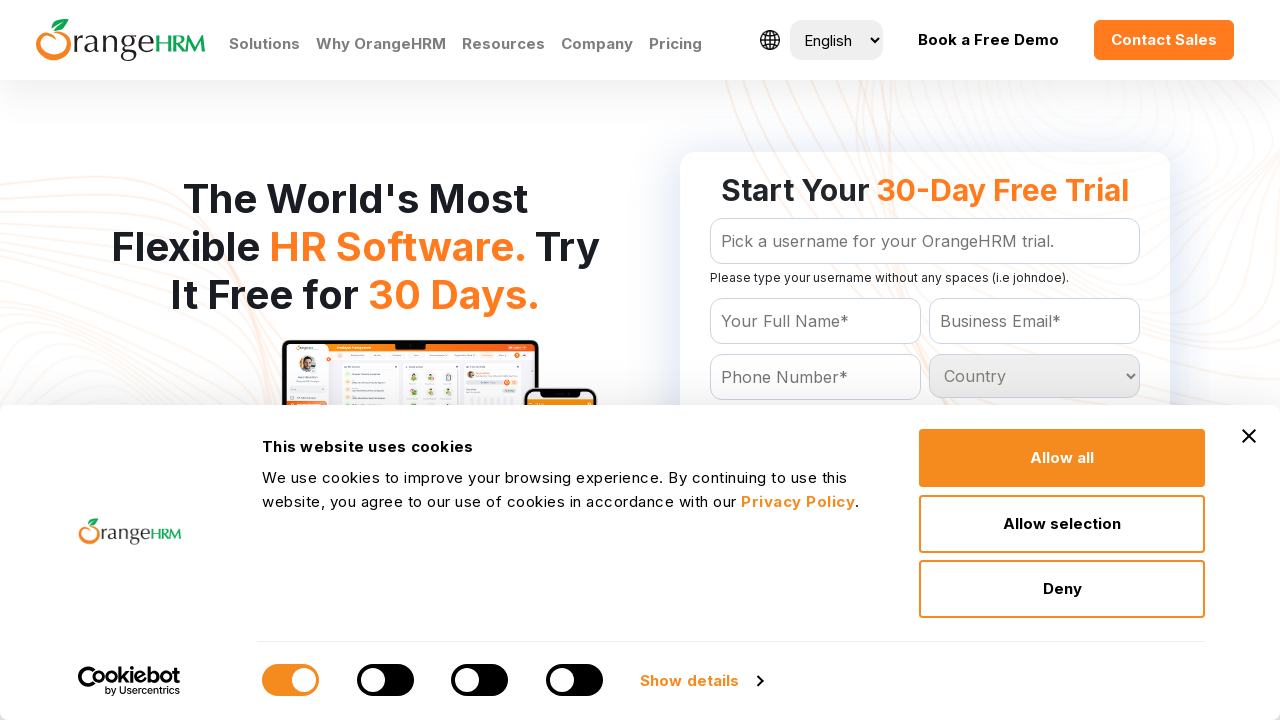

Checked option 176: 'Samoa
	'
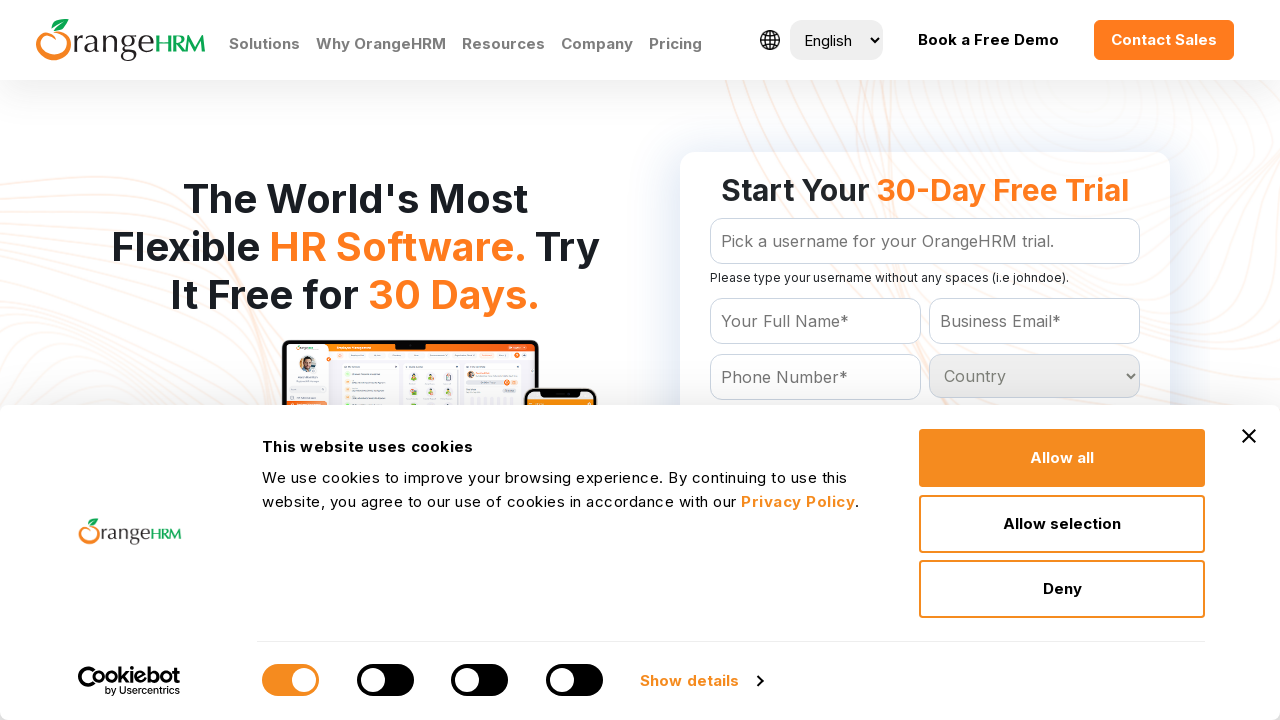

Checked option 177: 'San Marino
	'
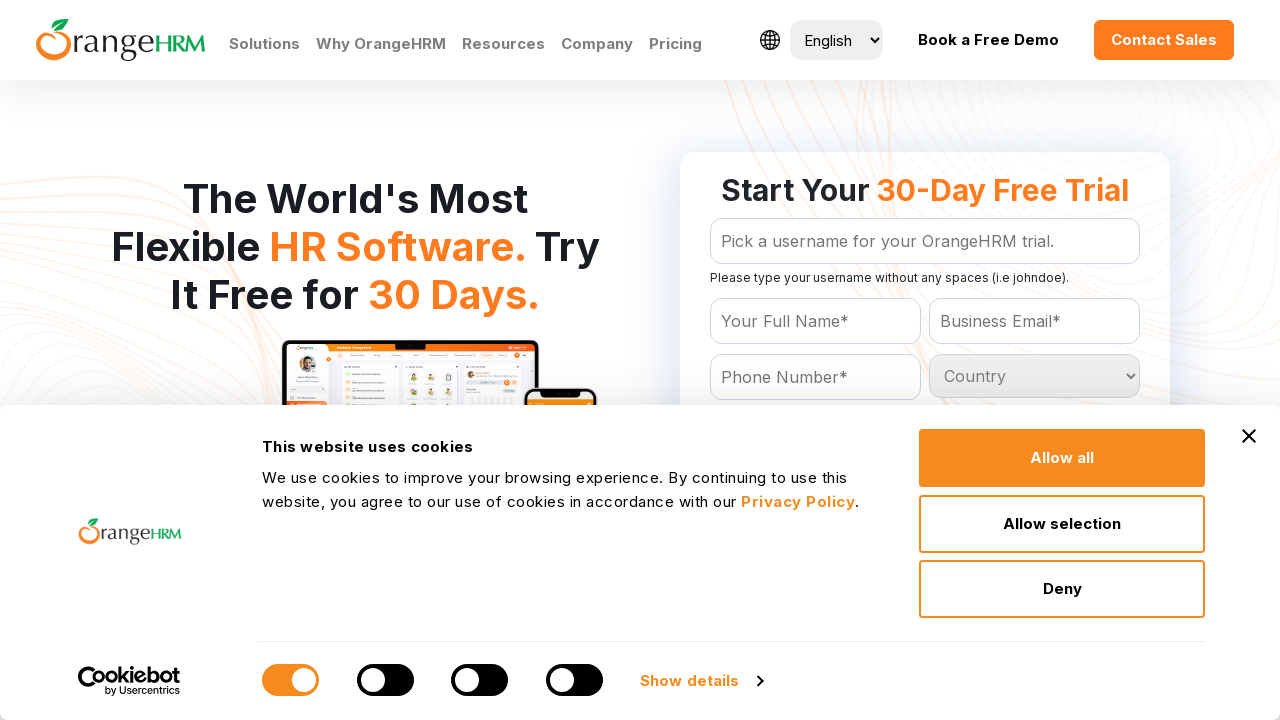

Checked option 178: 'Sao Tome and Principe
	'
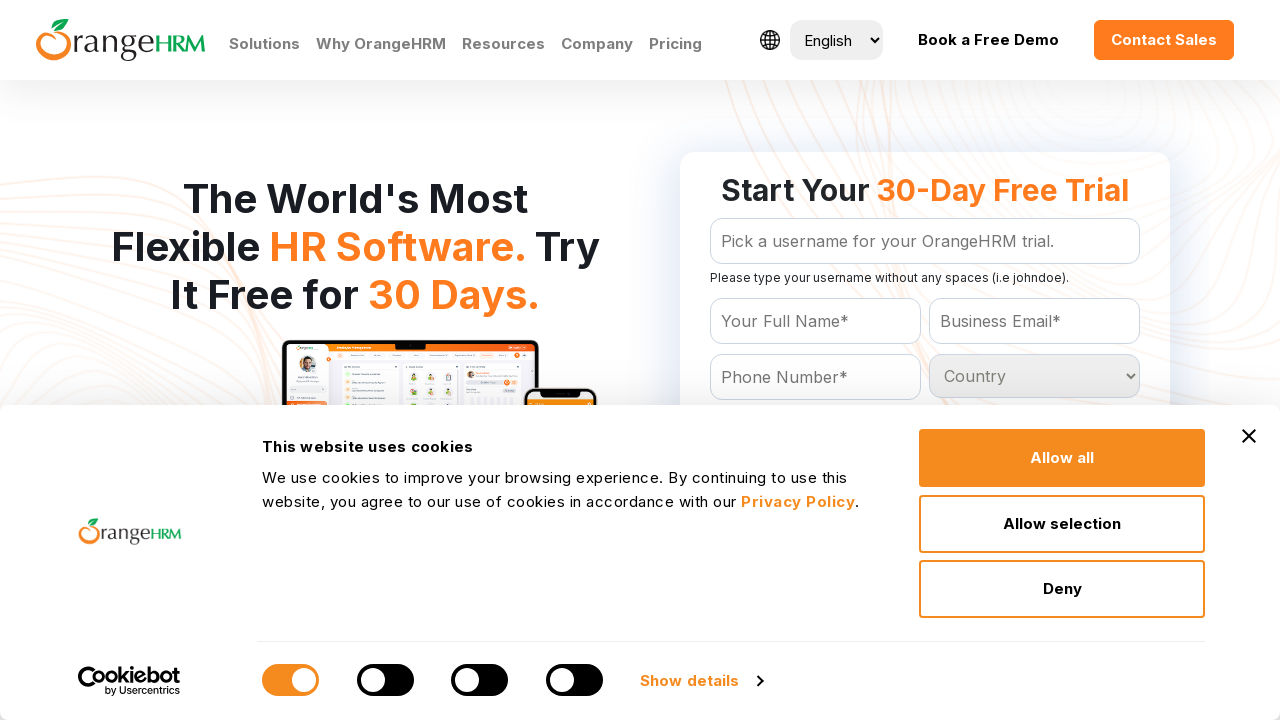

Checked option 179: 'Saudi Arabia
	'
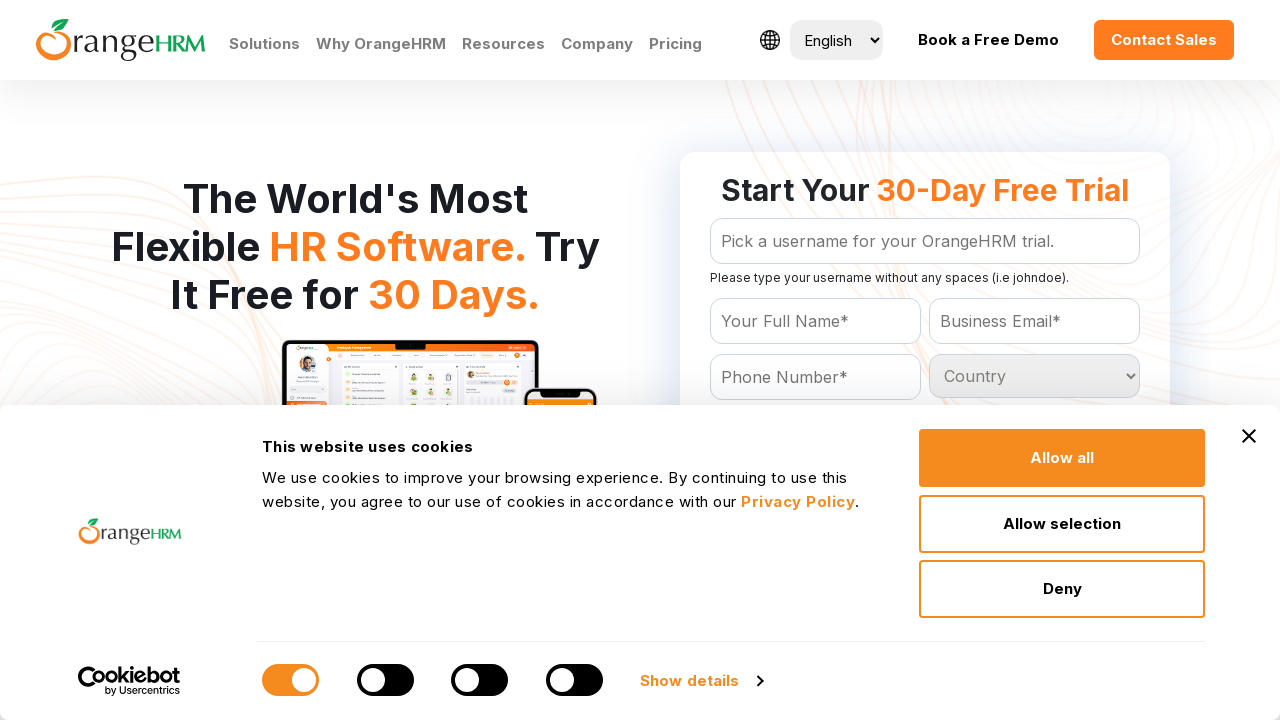

Checked option 180: 'Senegal
	'
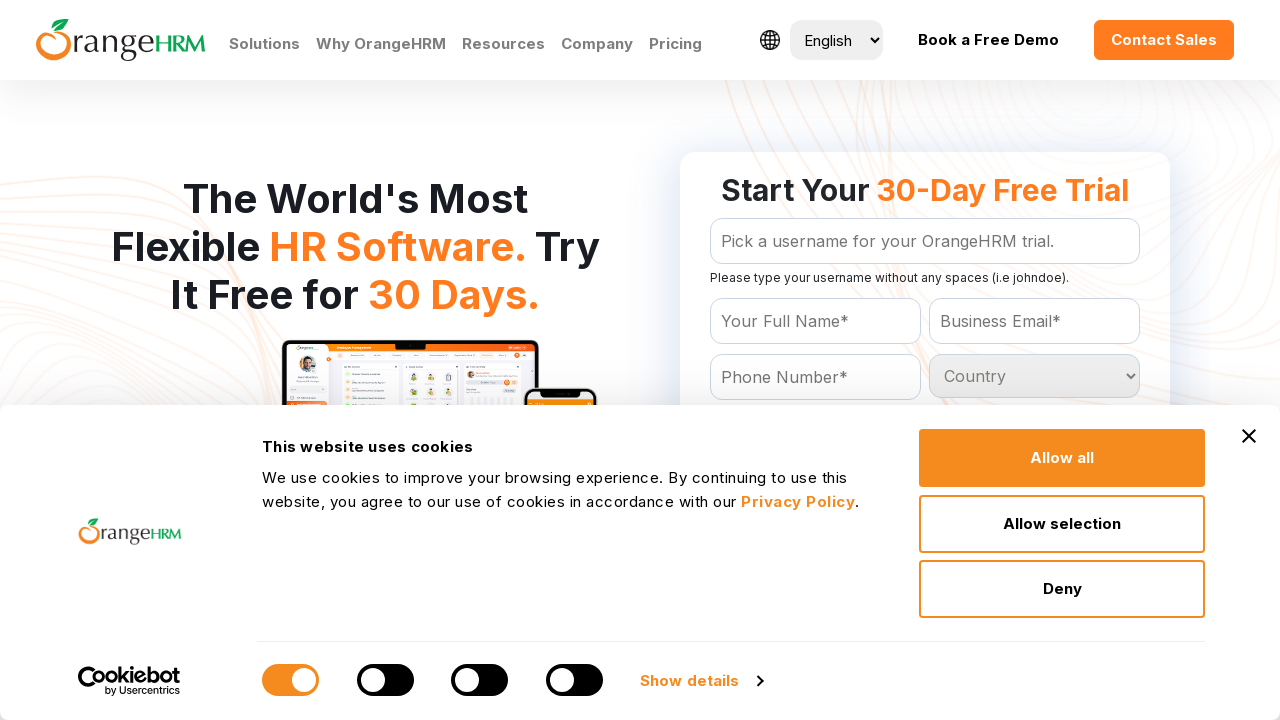

Checked option 181: 'Serbia
	'
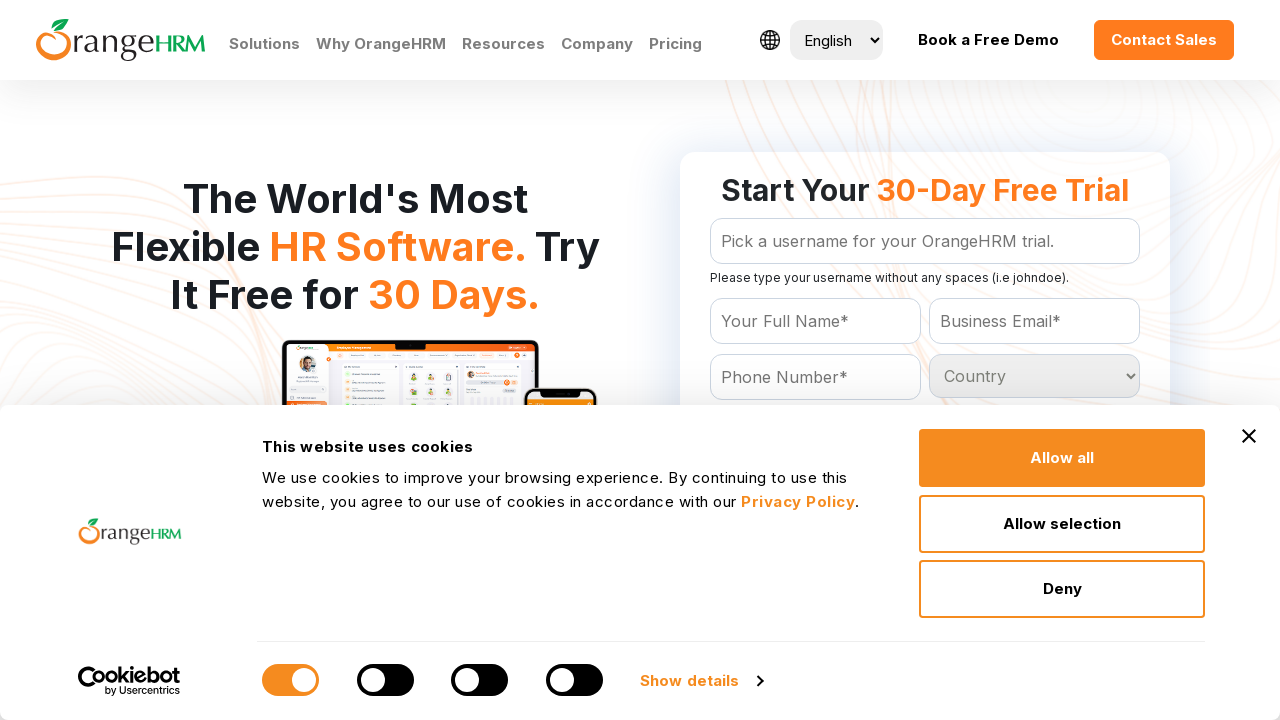

Checked option 182: 'Seychelles
	'
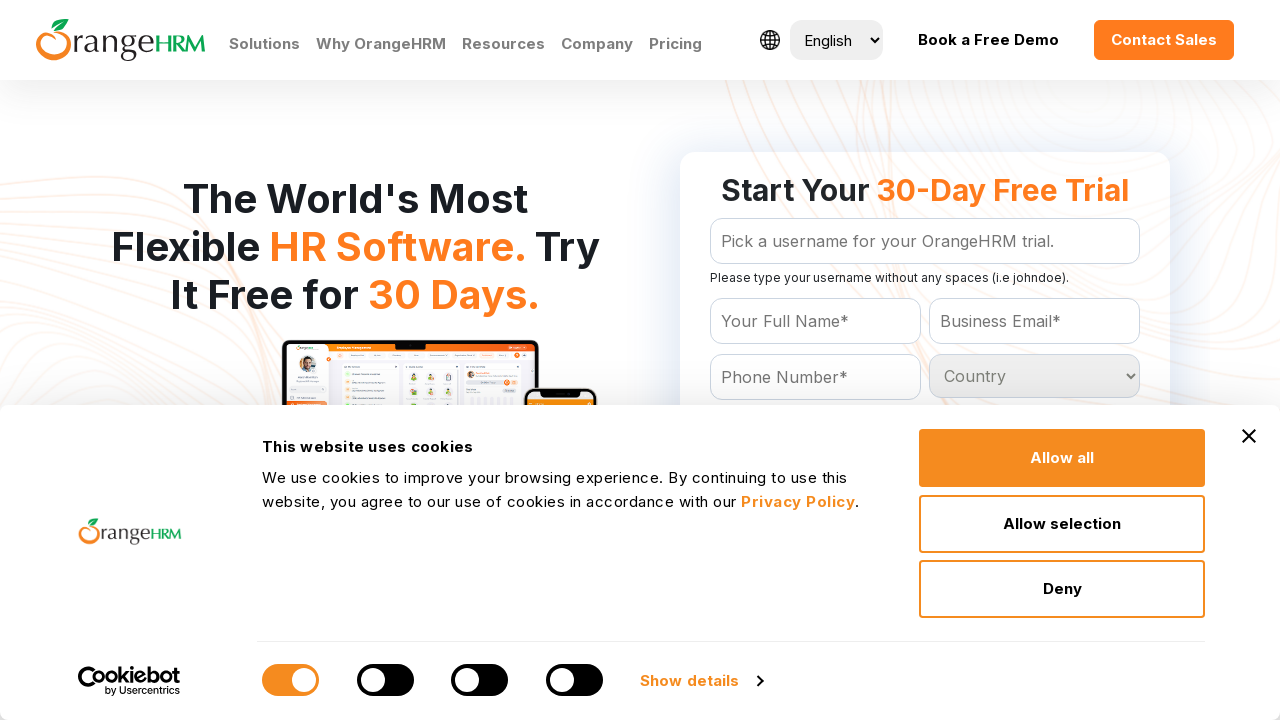

Checked option 183: 'Sierra Leone
	'
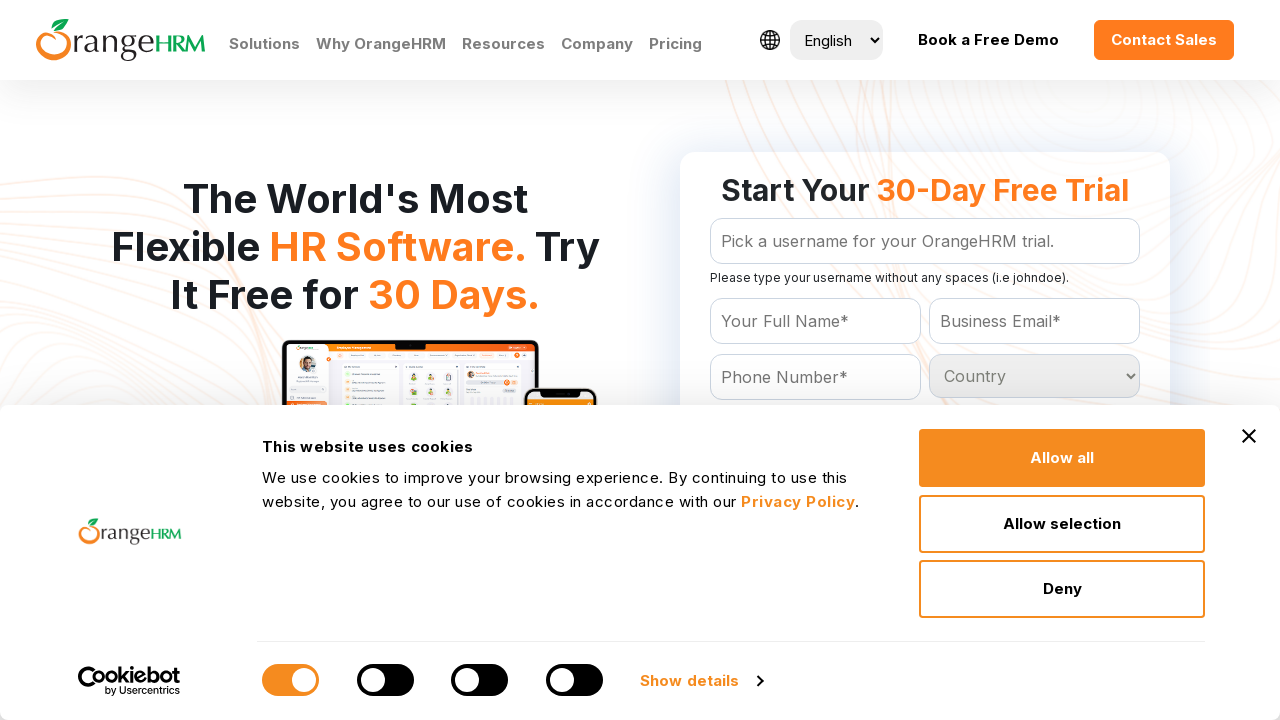

Checked option 184: 'Singapore
	'
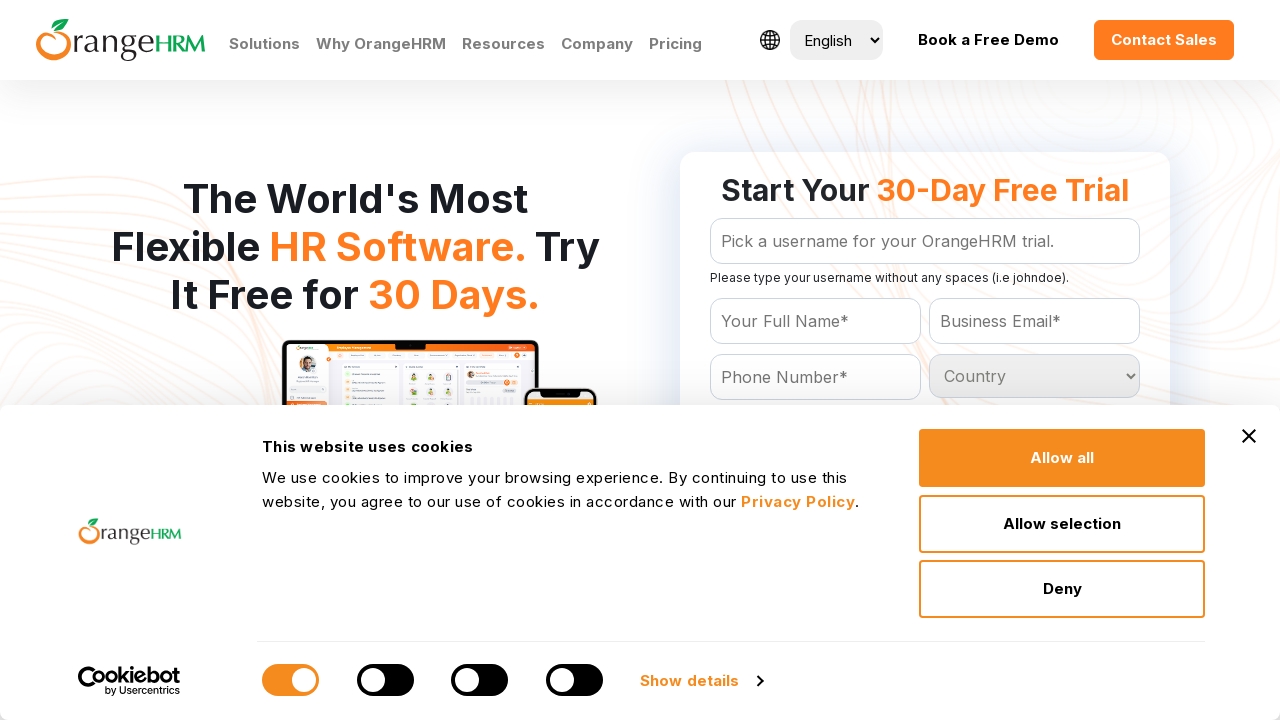

Checked option 185: 'Slovakia
	'
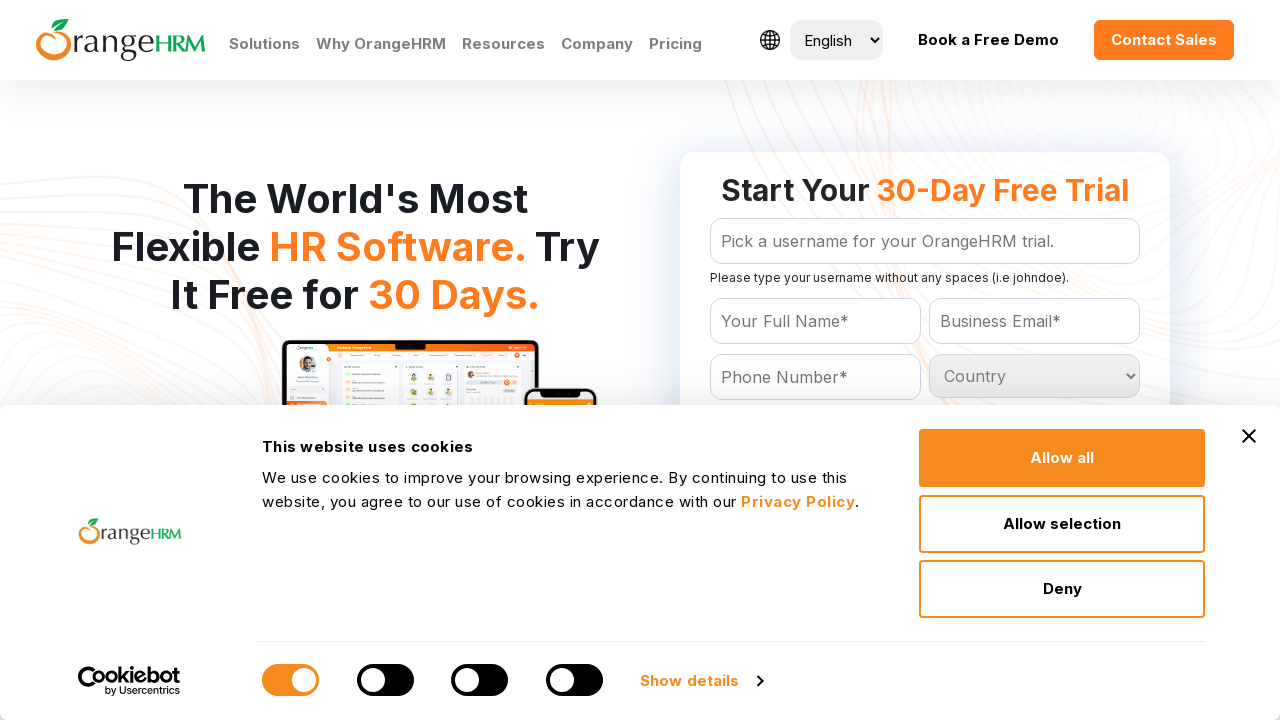

Checked option 186: 'Slovenia
	'
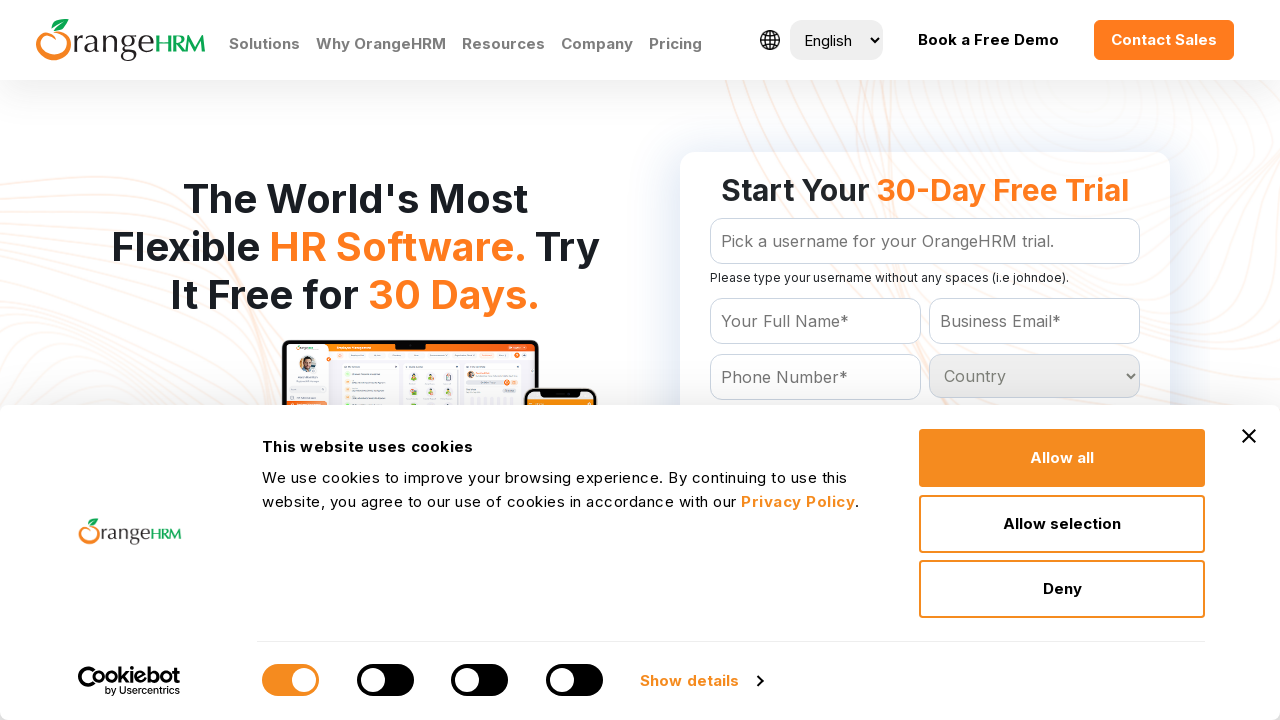

Checked option 187: 'Solomon Islands
	'
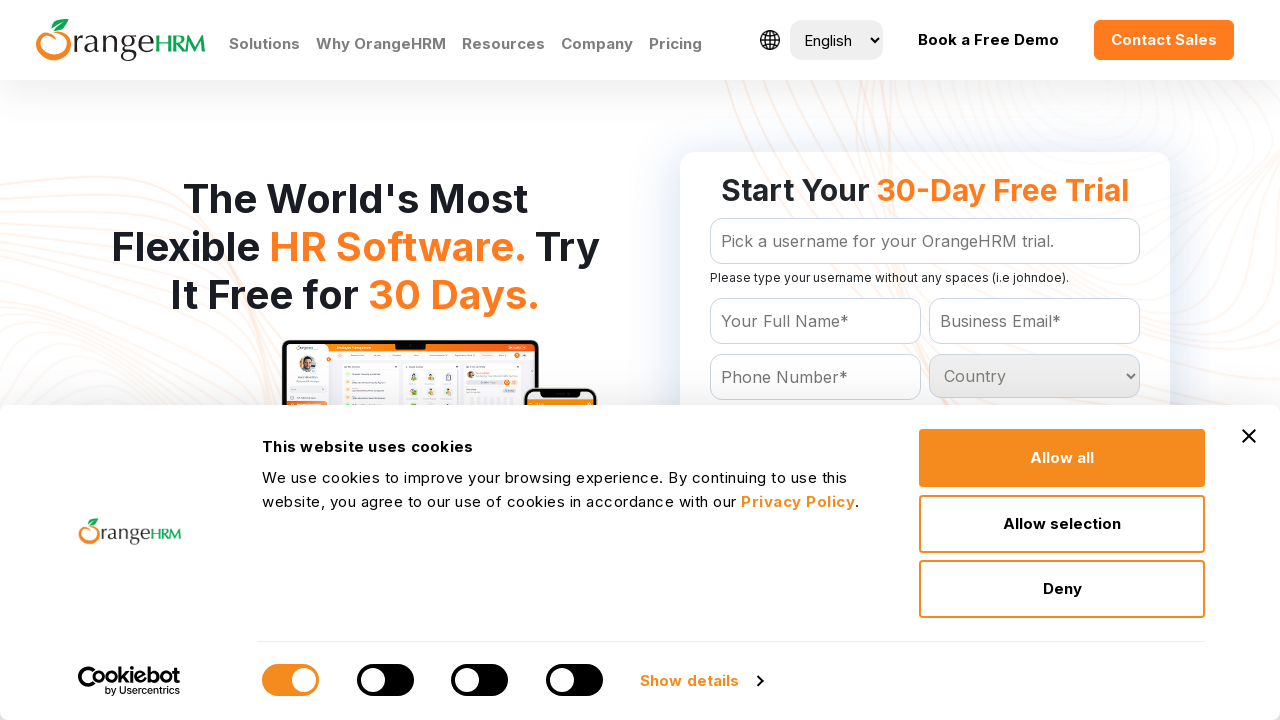

Checked option 188: 'Somalia
	'
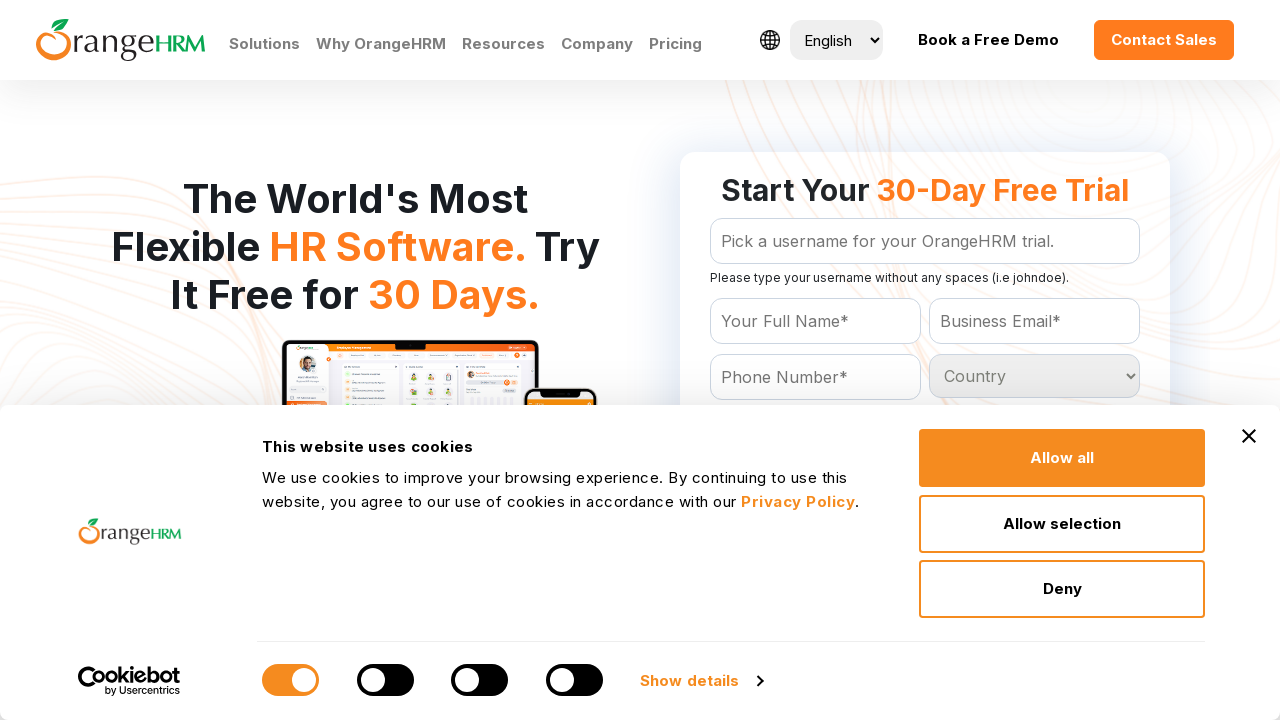

Checked option 189: 'South Africa
	'
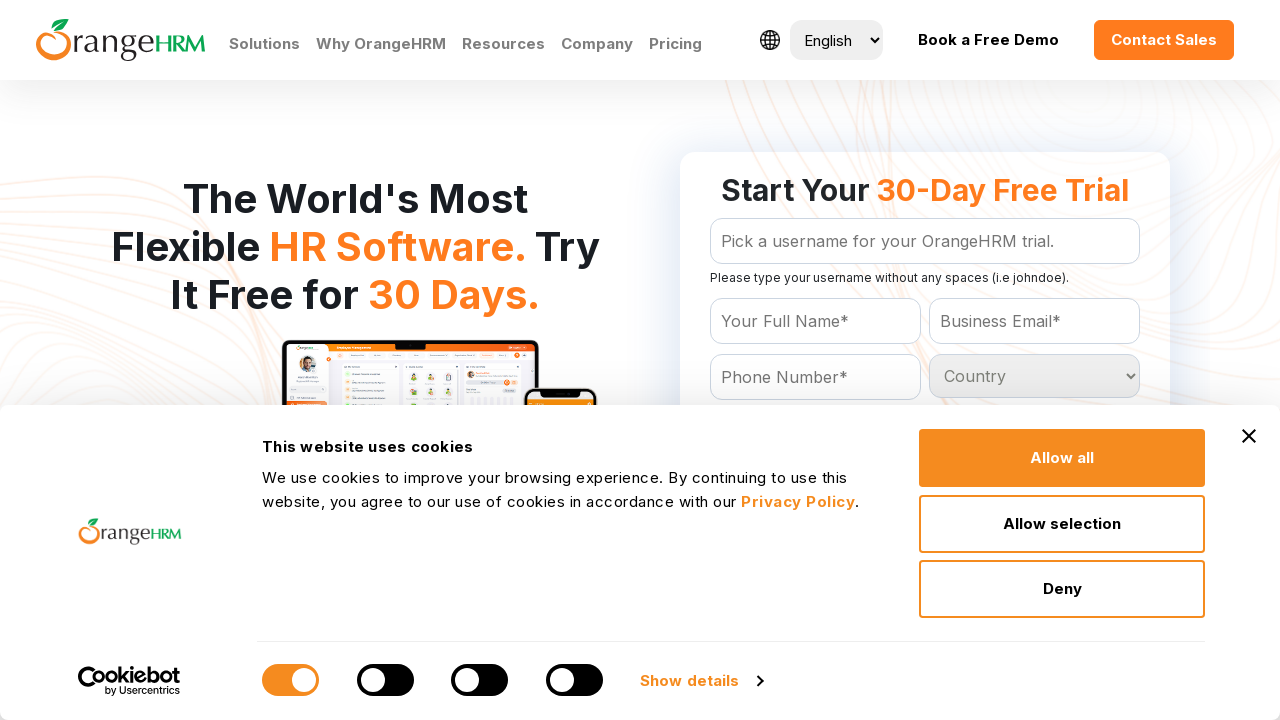

Checked option 190: 'South Georgia
	'
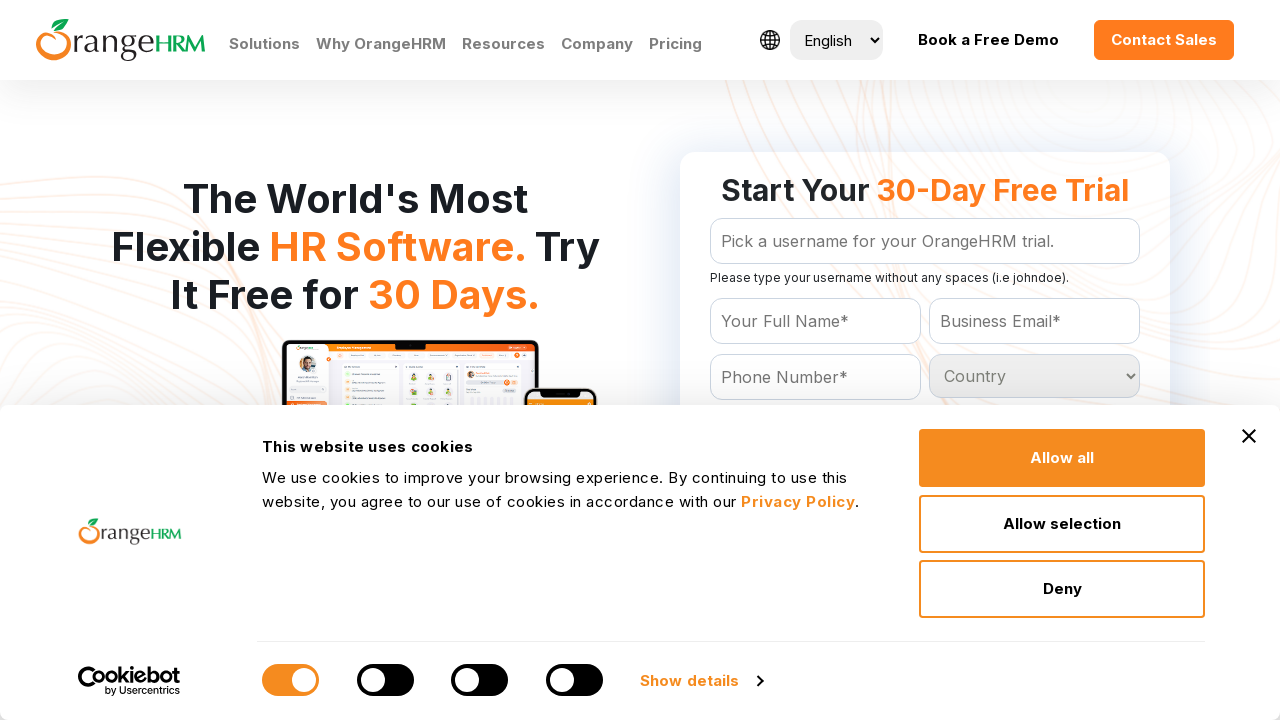

Checked option 191: 'Spain
	'
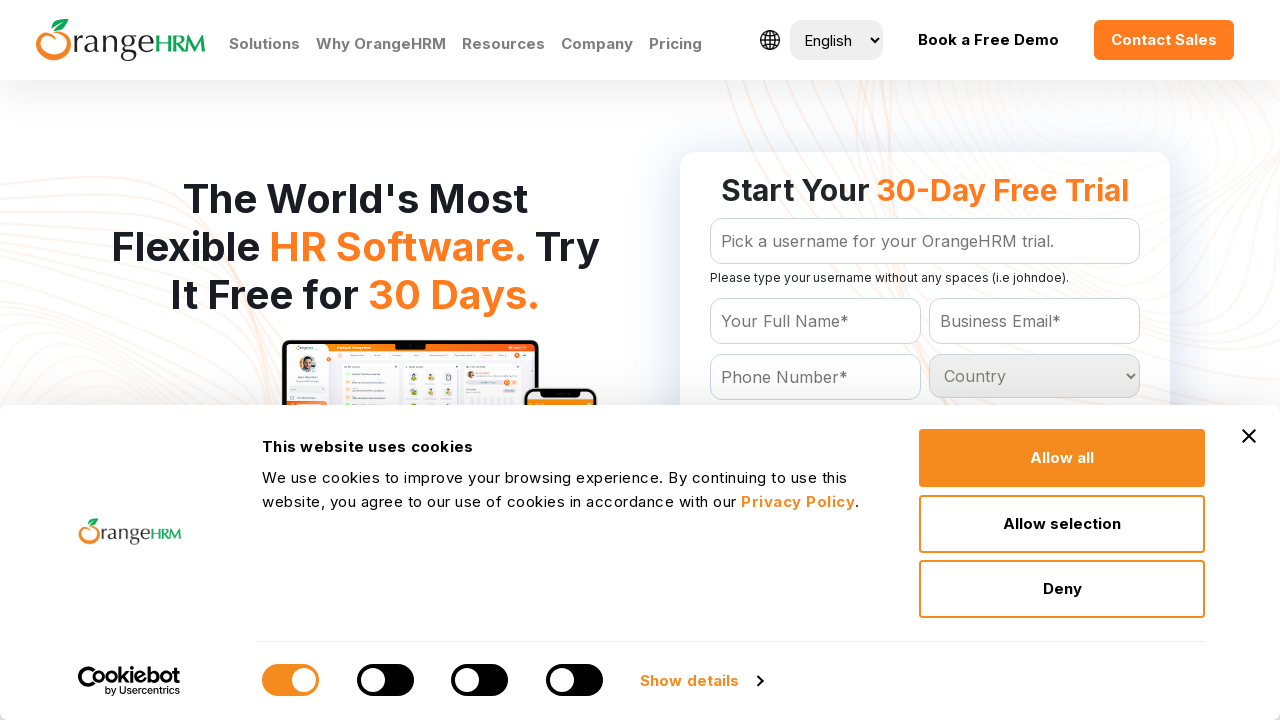

Checked option 192: 'Sri Lanka
	'
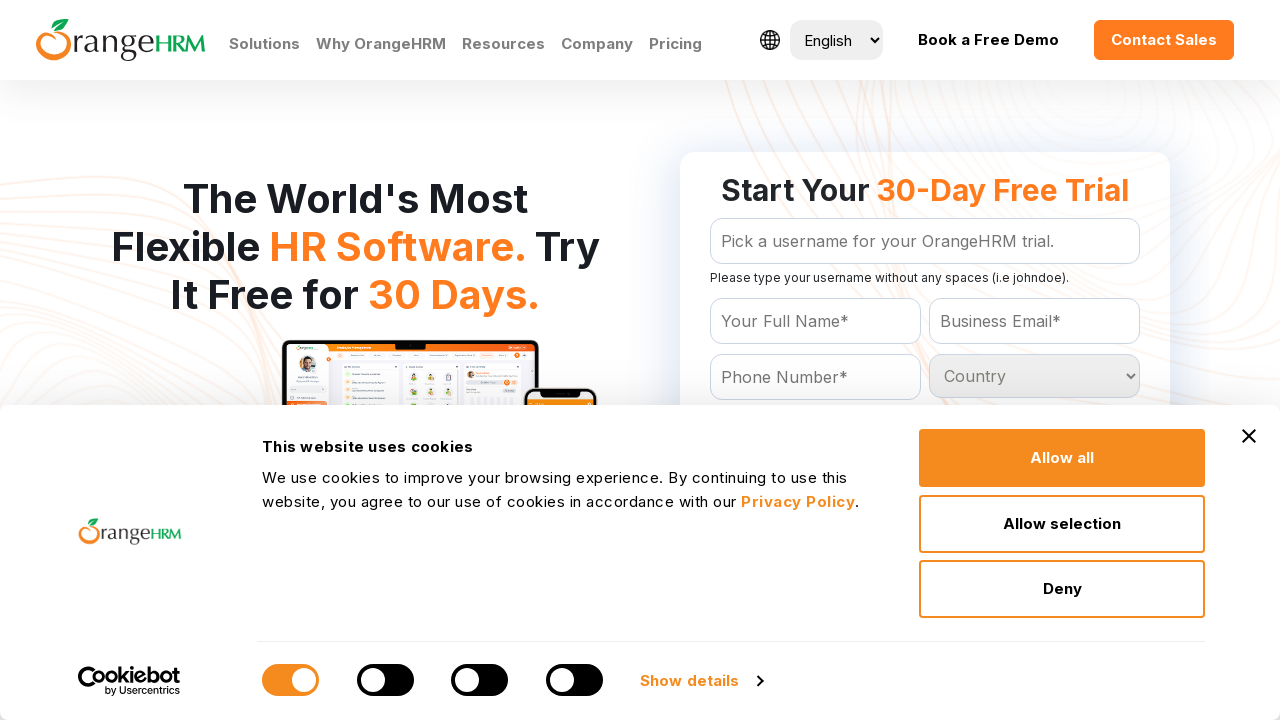

Checked option 193: 'Sudan
	'
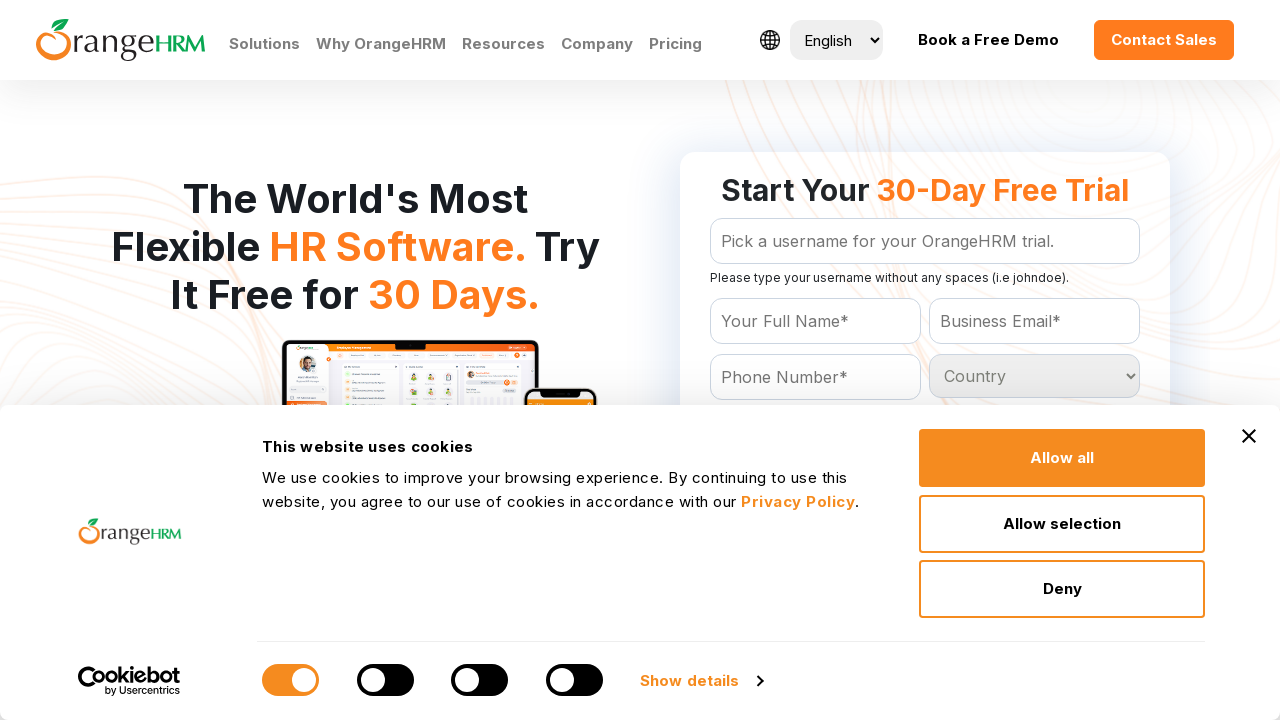

Checked option 194: 'Suriname
	'
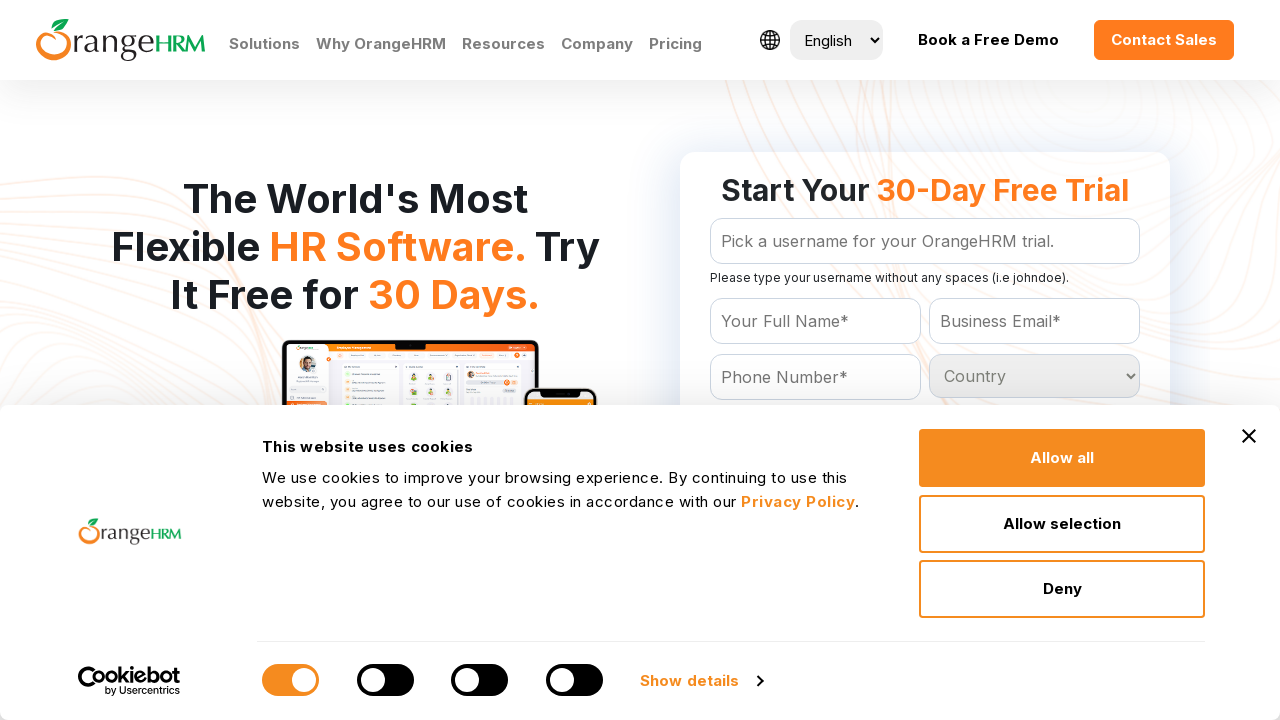

Checked option 195: 'Swaziland
	'
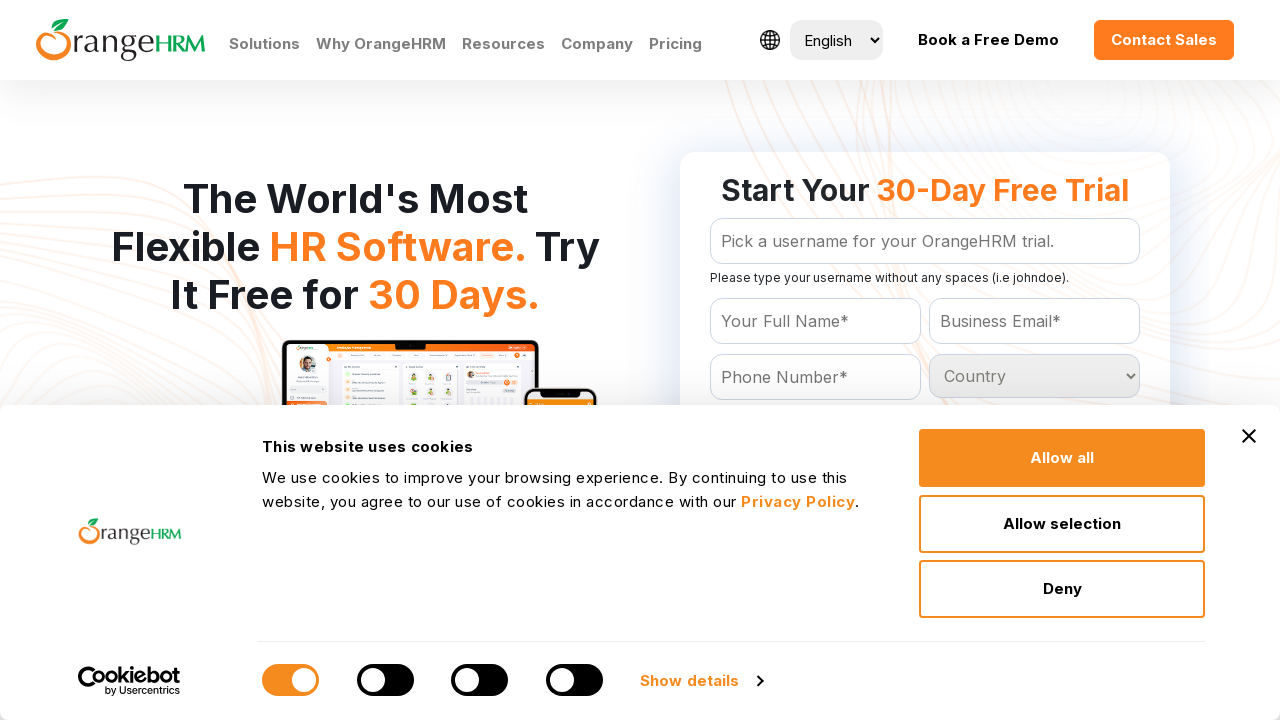

Checked option 196: 'Sweden
	'
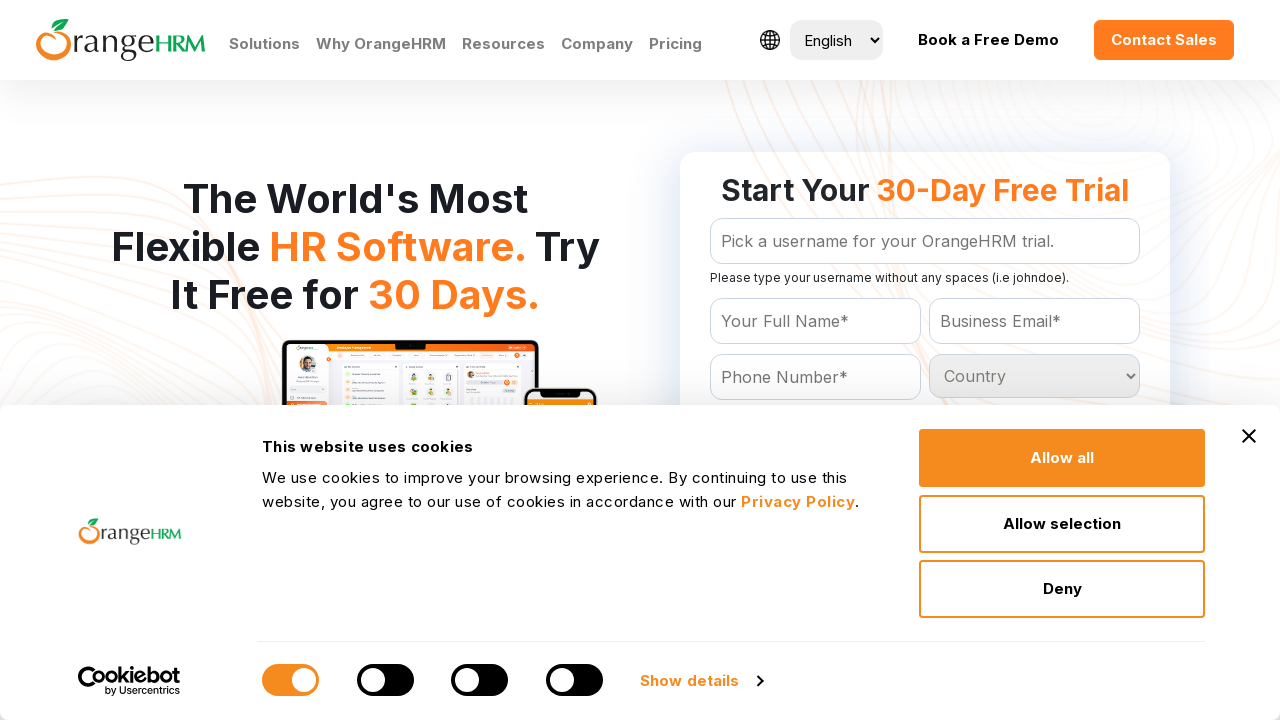

Checked option 197: 'Switzerland
	'
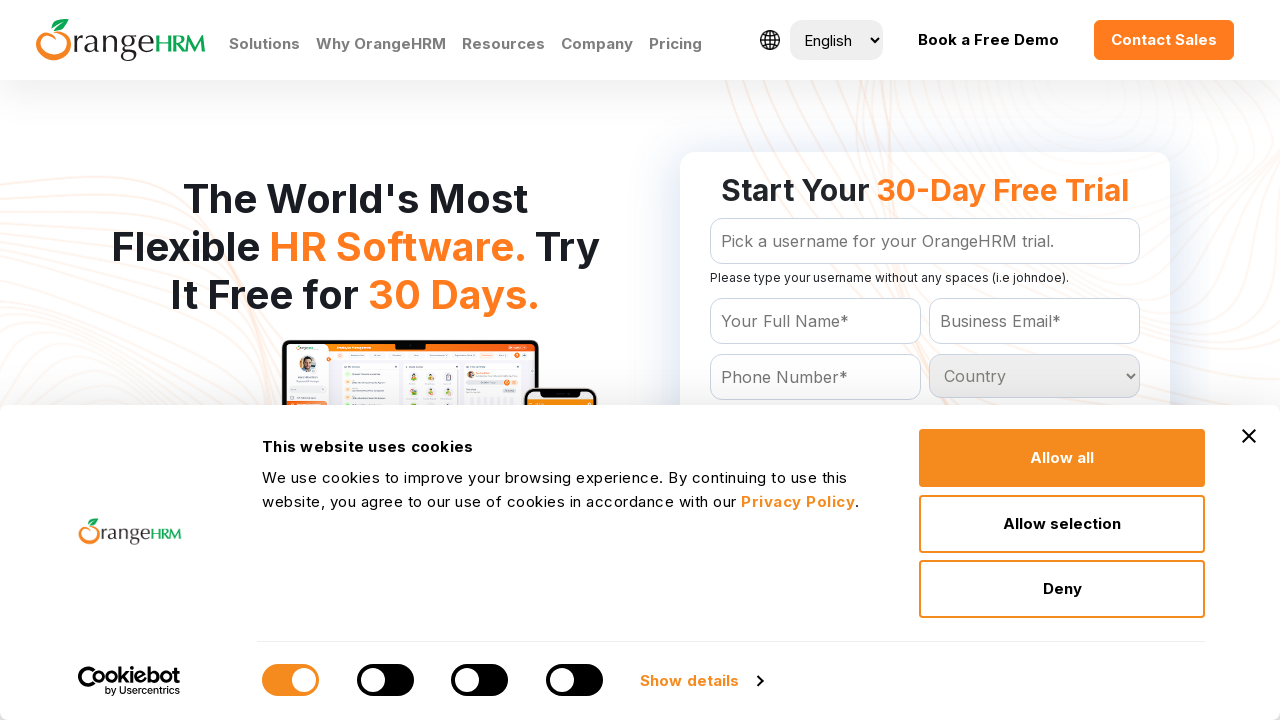

Checked option 198: 'Syrian Arab Republic
	'
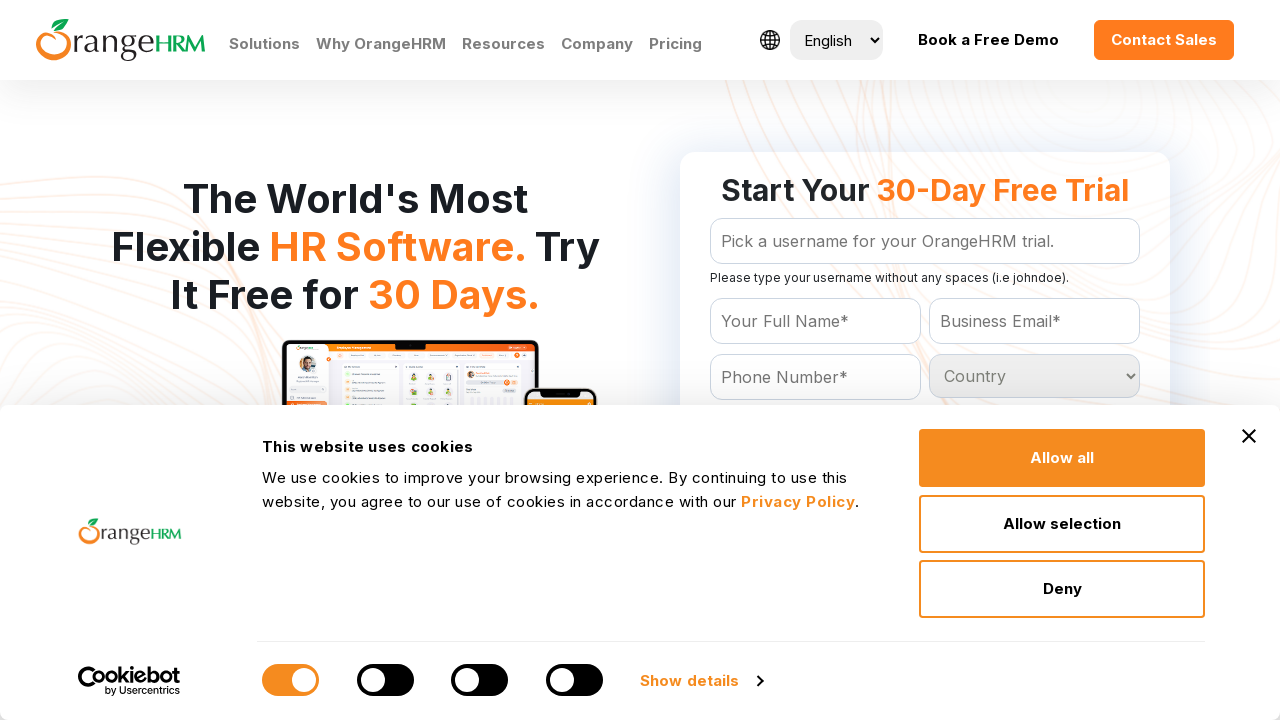

Checked option 199: 'Taiwan
	'
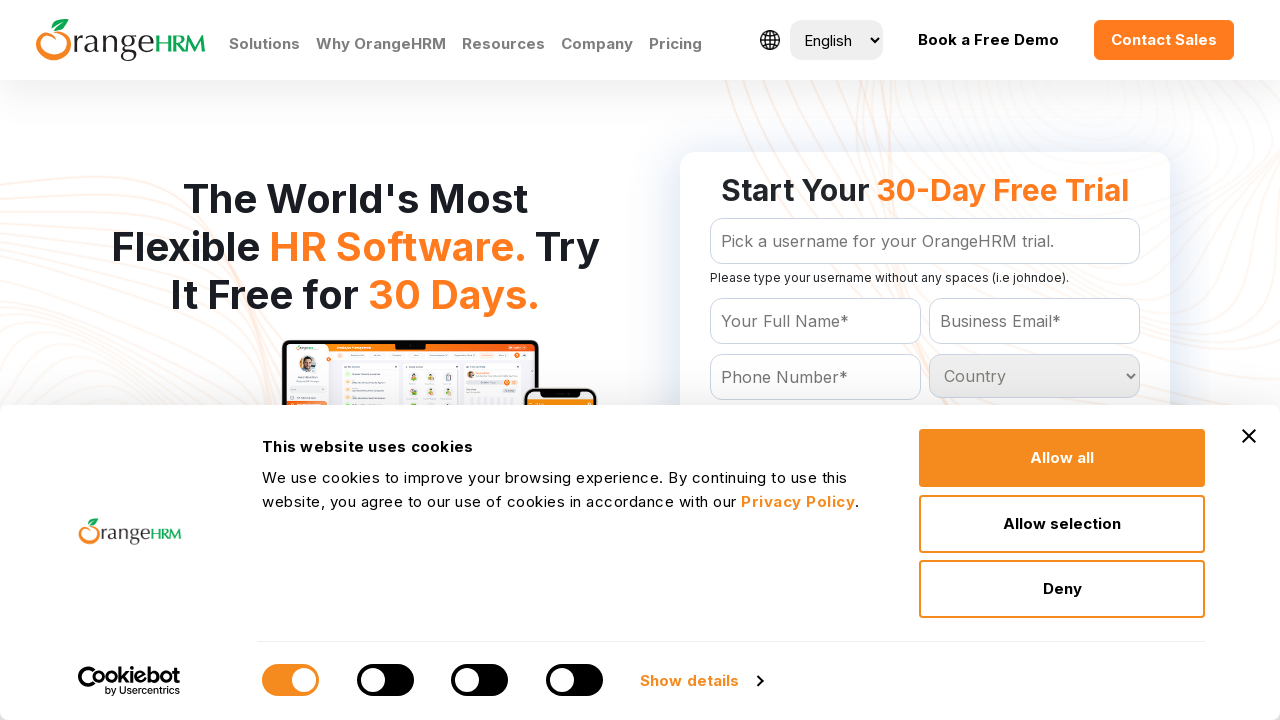

Checked option 200: 'Tajikistan
	'
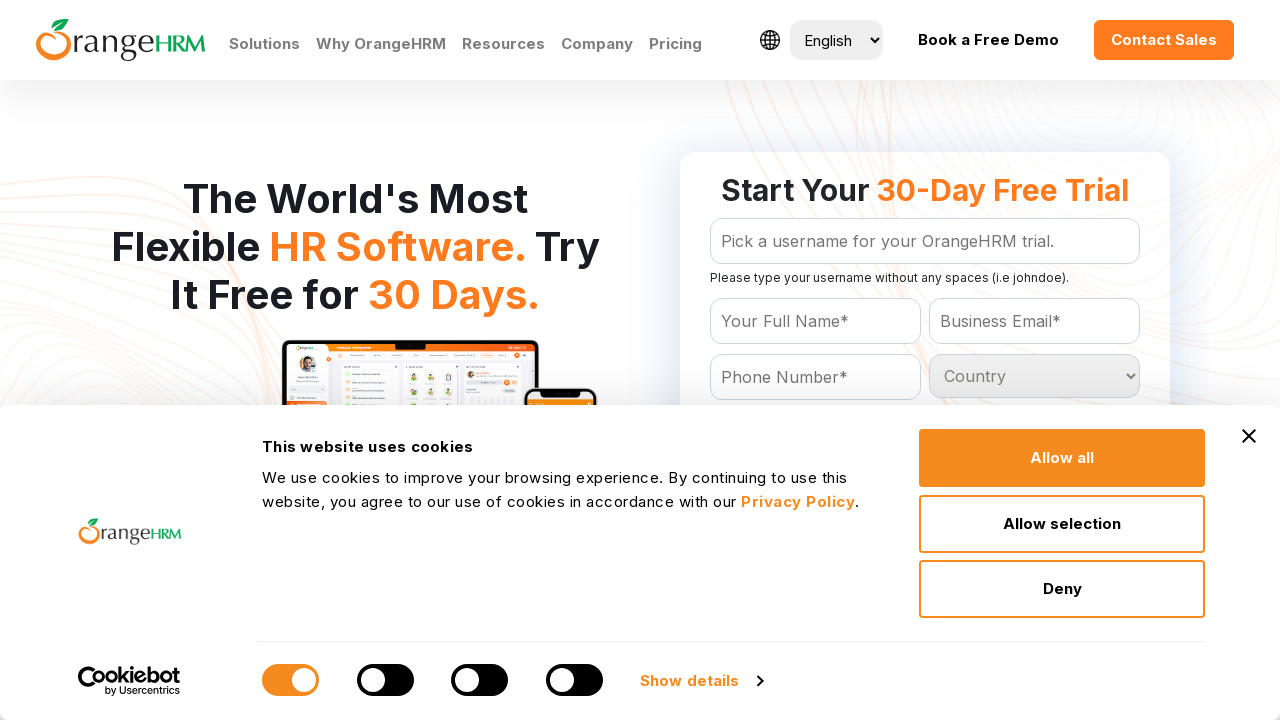

Checked option 201: 'Tanzania
	'
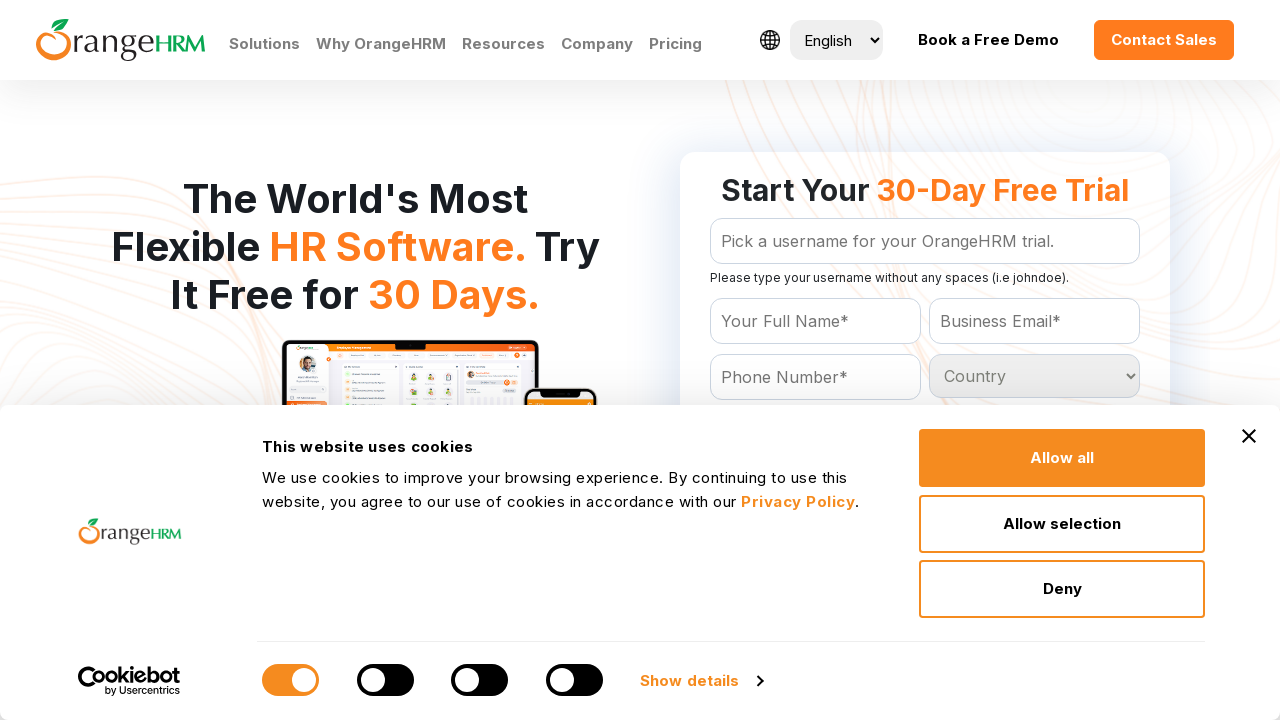

Checked option 202: 'Thailand
	'
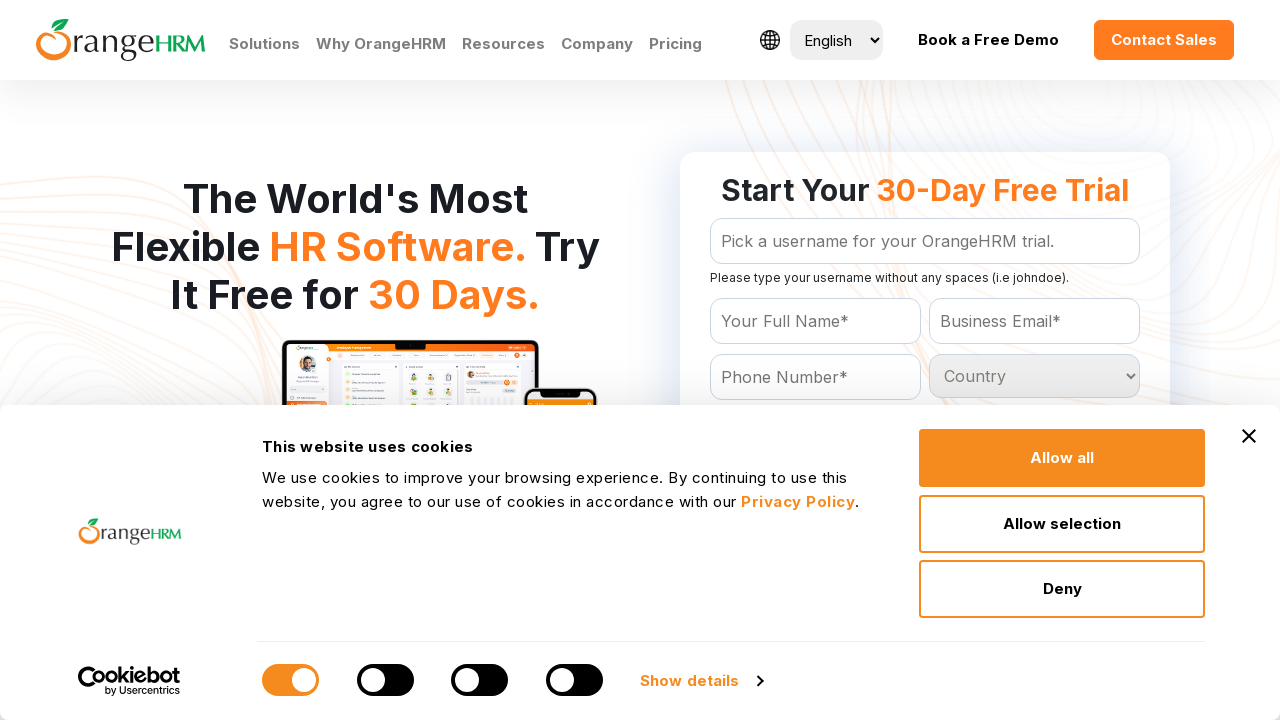

Checked option 203: 'Togo
	'
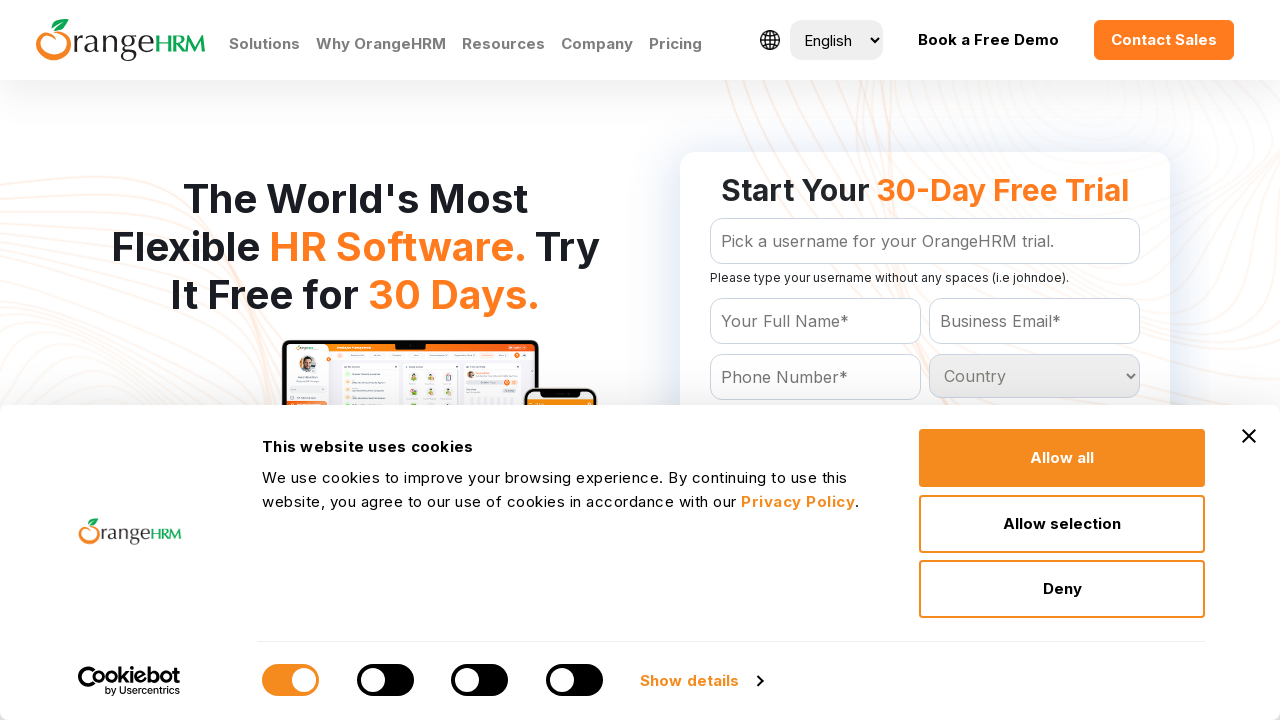

Checked option 204: 'Tokelau
	'
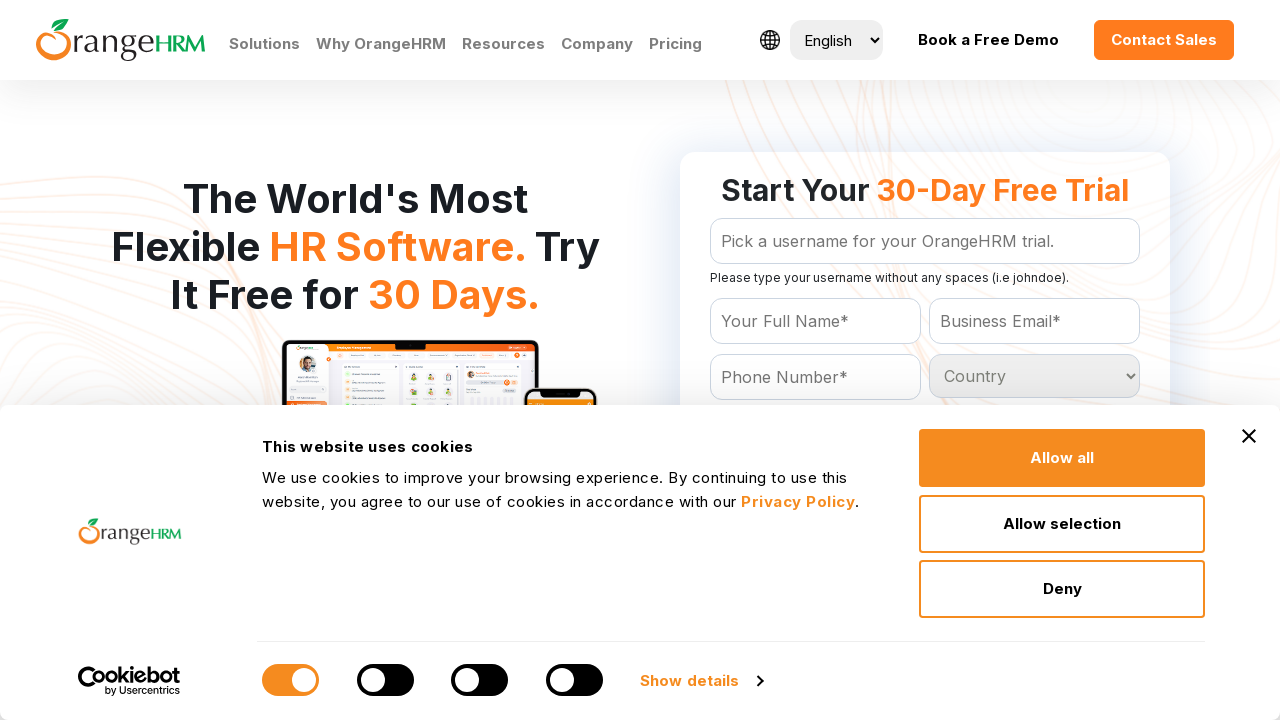

Checked option 205: 'Tonga
	'
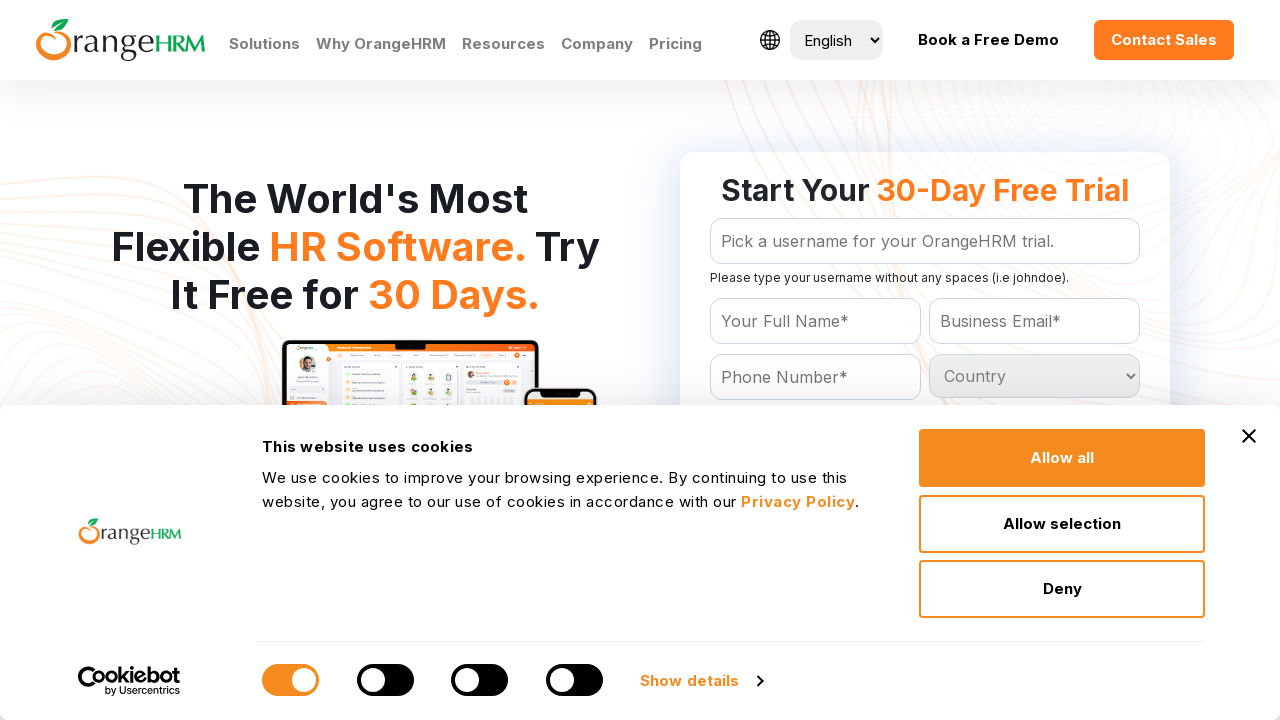

Checked option 206: 'Trinidad and Tobago
	'
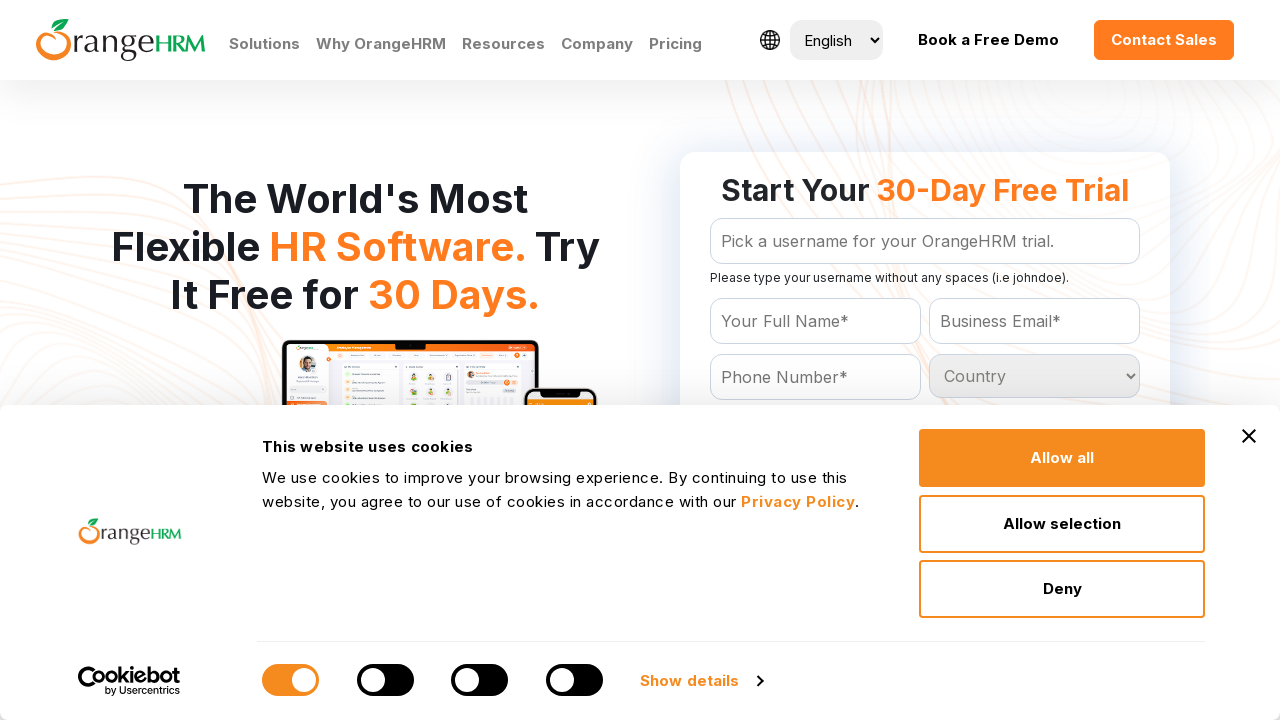

Checked option 207: 'Tunisia
	'
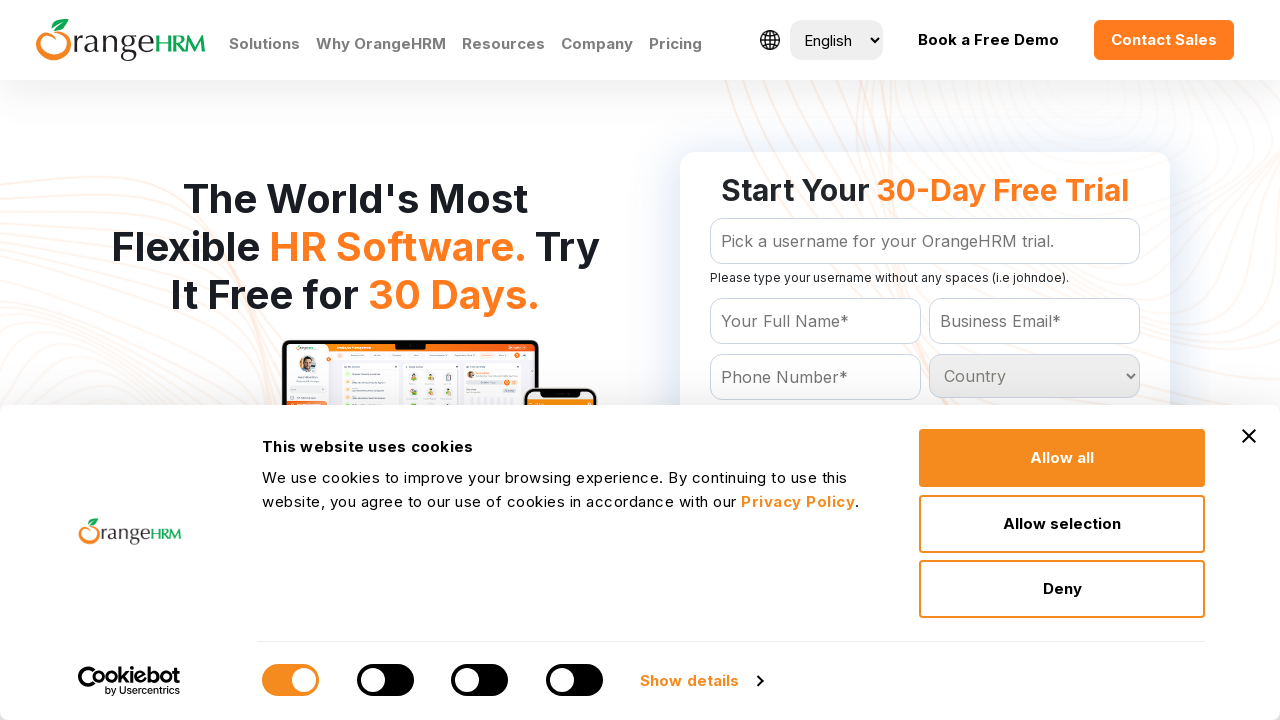

Checked option 208: 'Turkey
	'
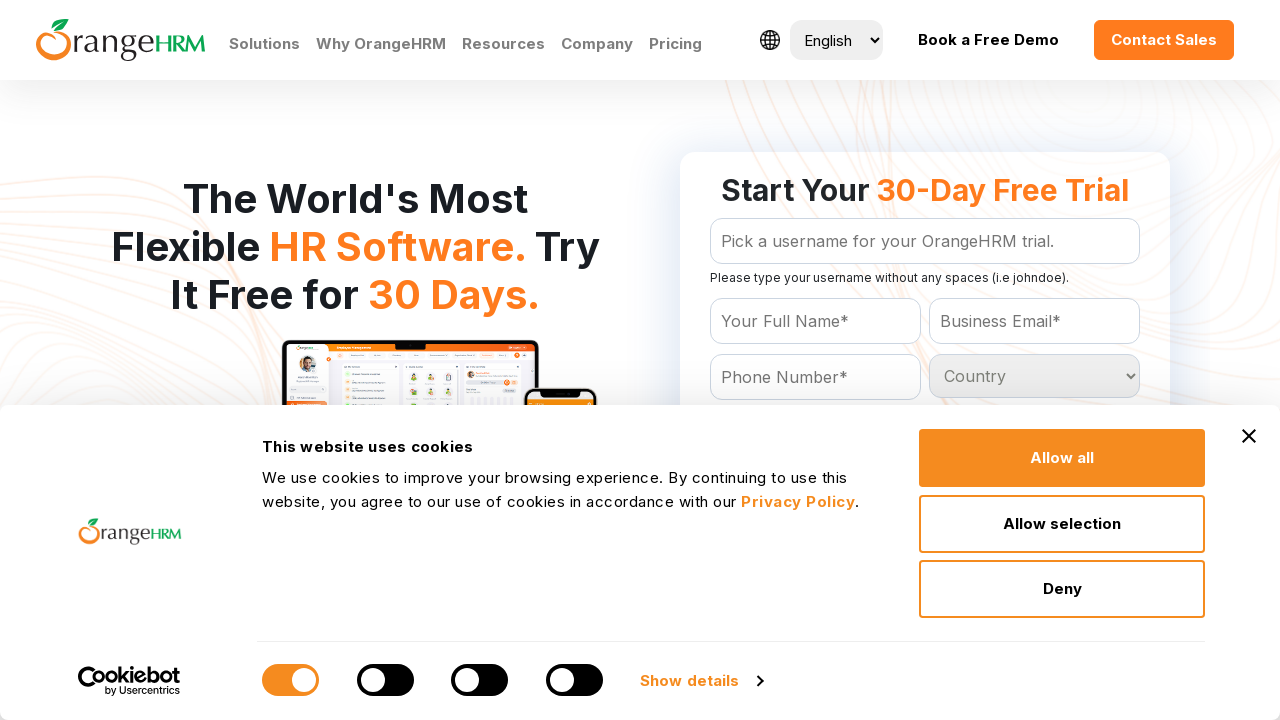

Checked option 209: 'Turkmenistan
	'
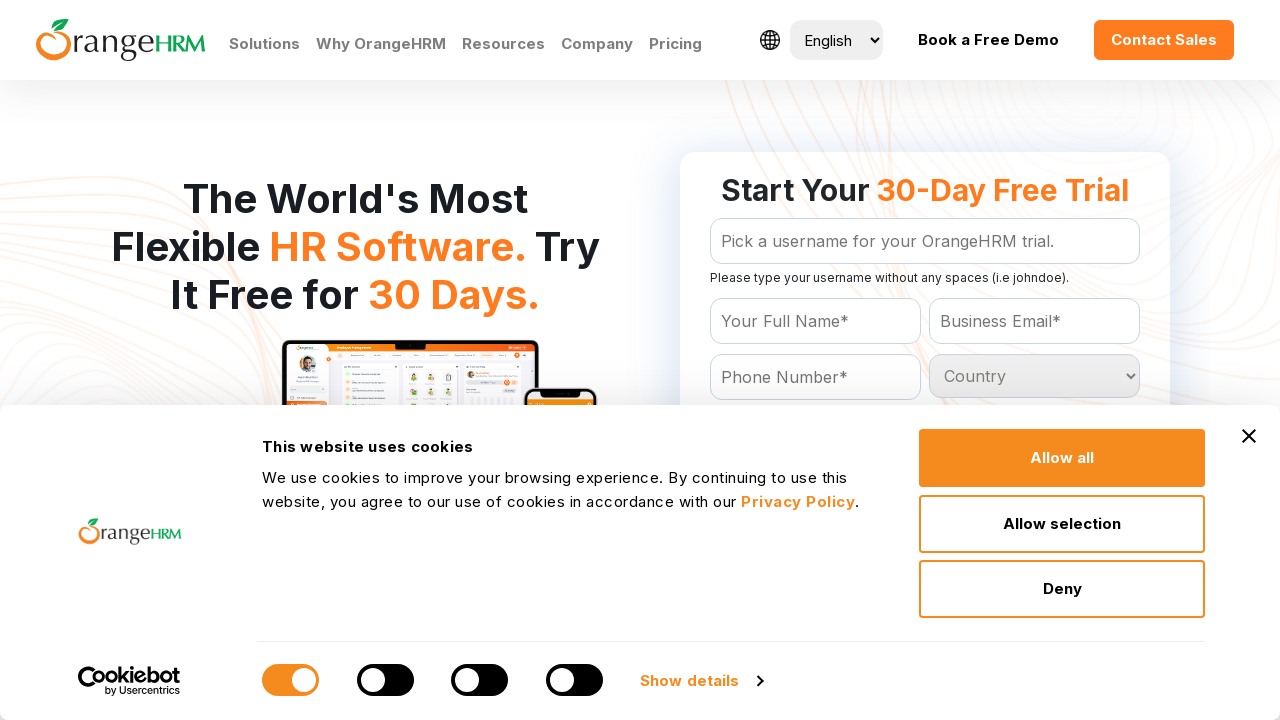

Checked option 210: 'Turks and Caicos Islands
	'
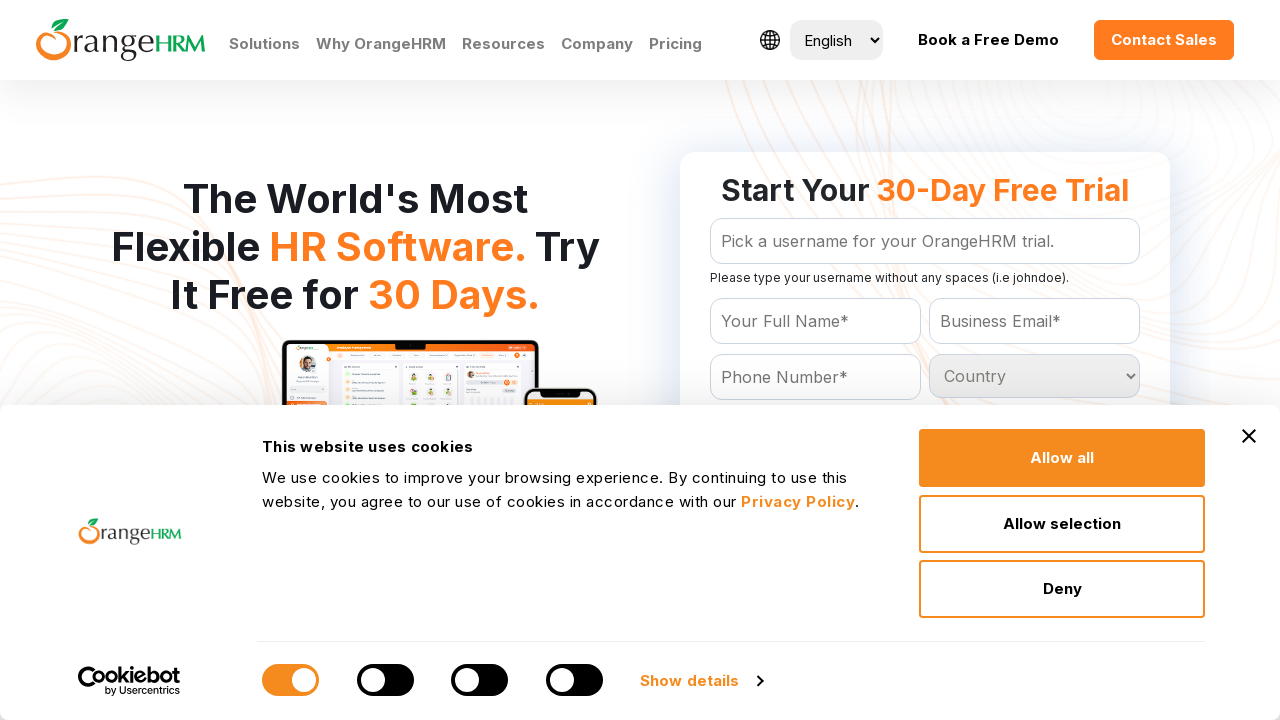

Checked option 211: 'Tuvalu
	'
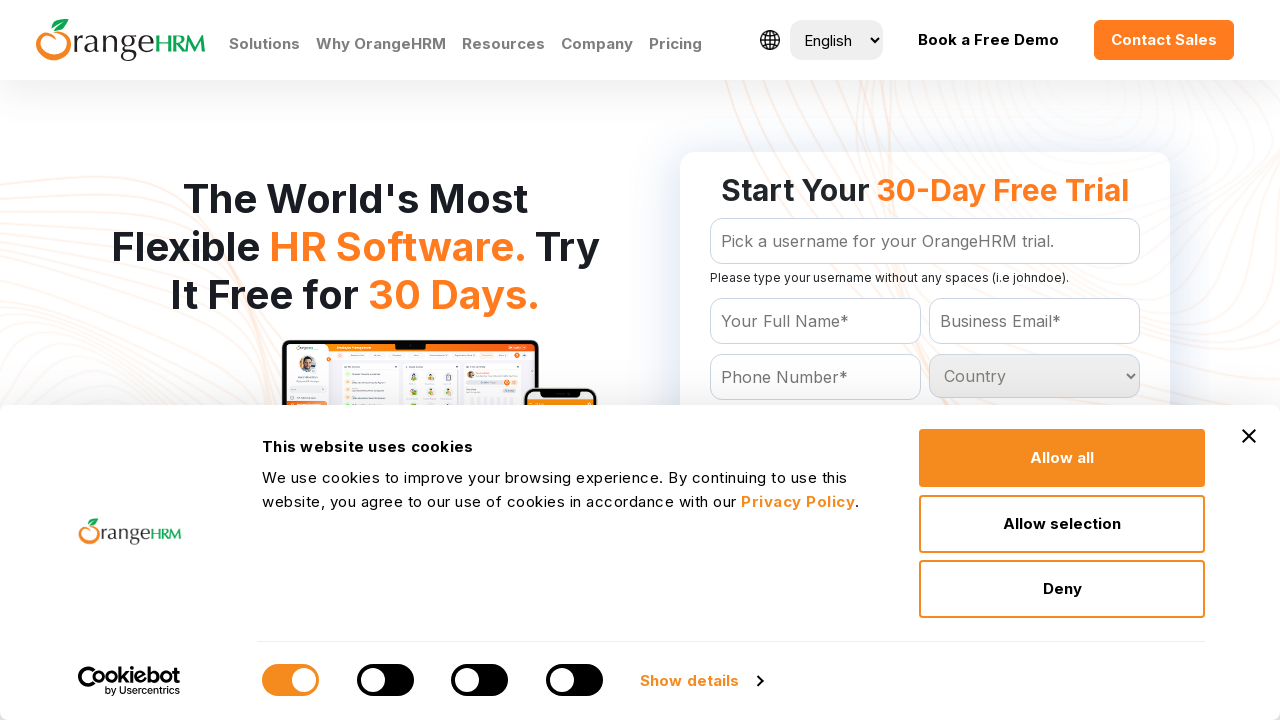

Checked option 212: 'Uganda
	'
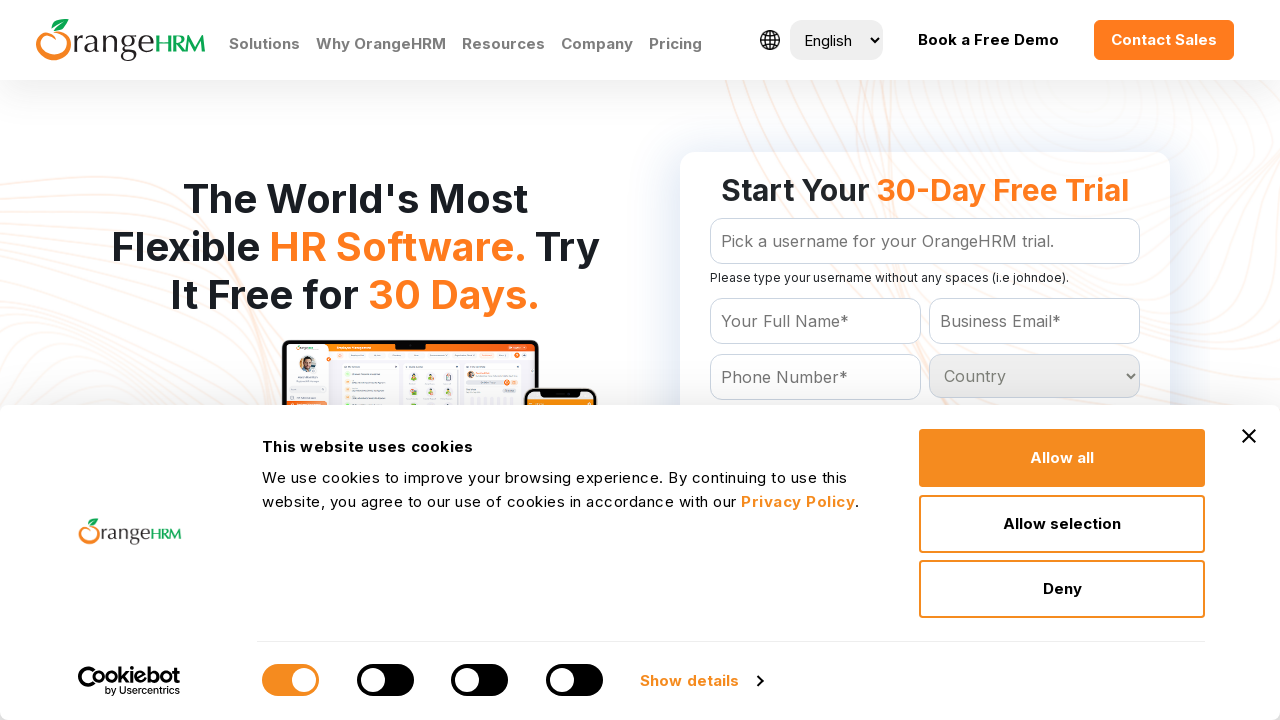

Checked option 213: 'Ukraine
	'
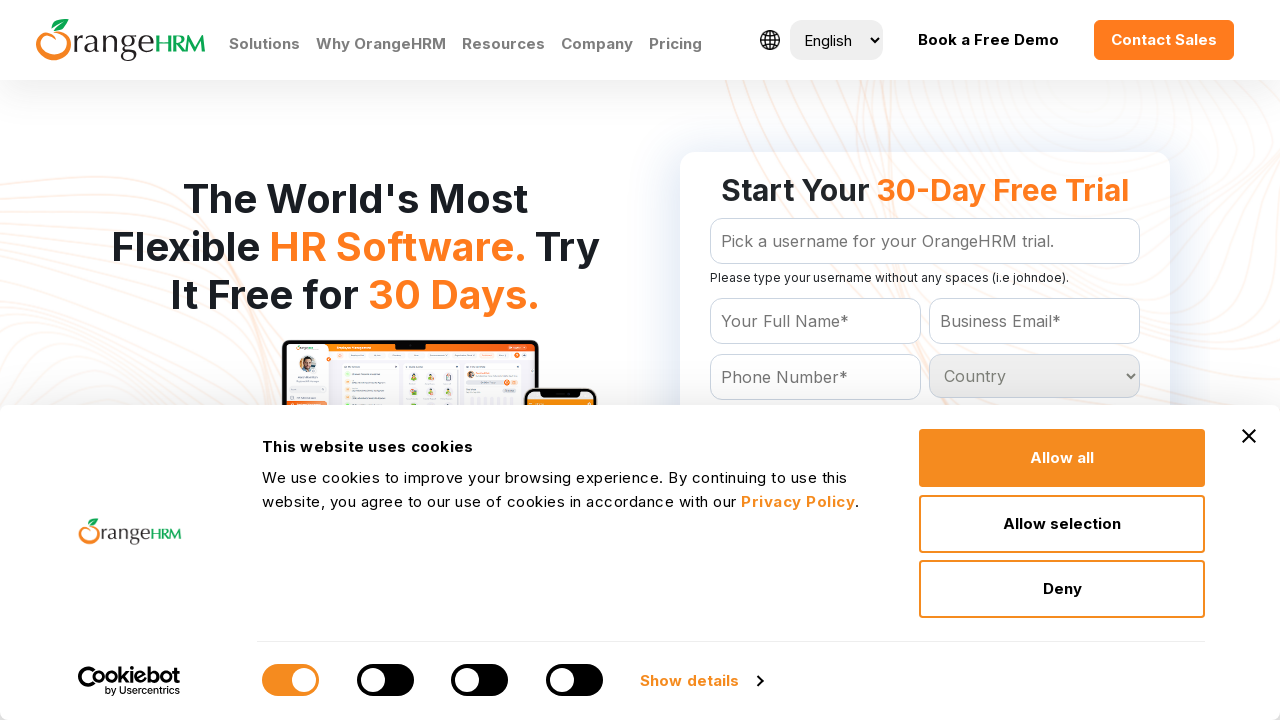

Checked option 214: 'United Arab Emirates
	'
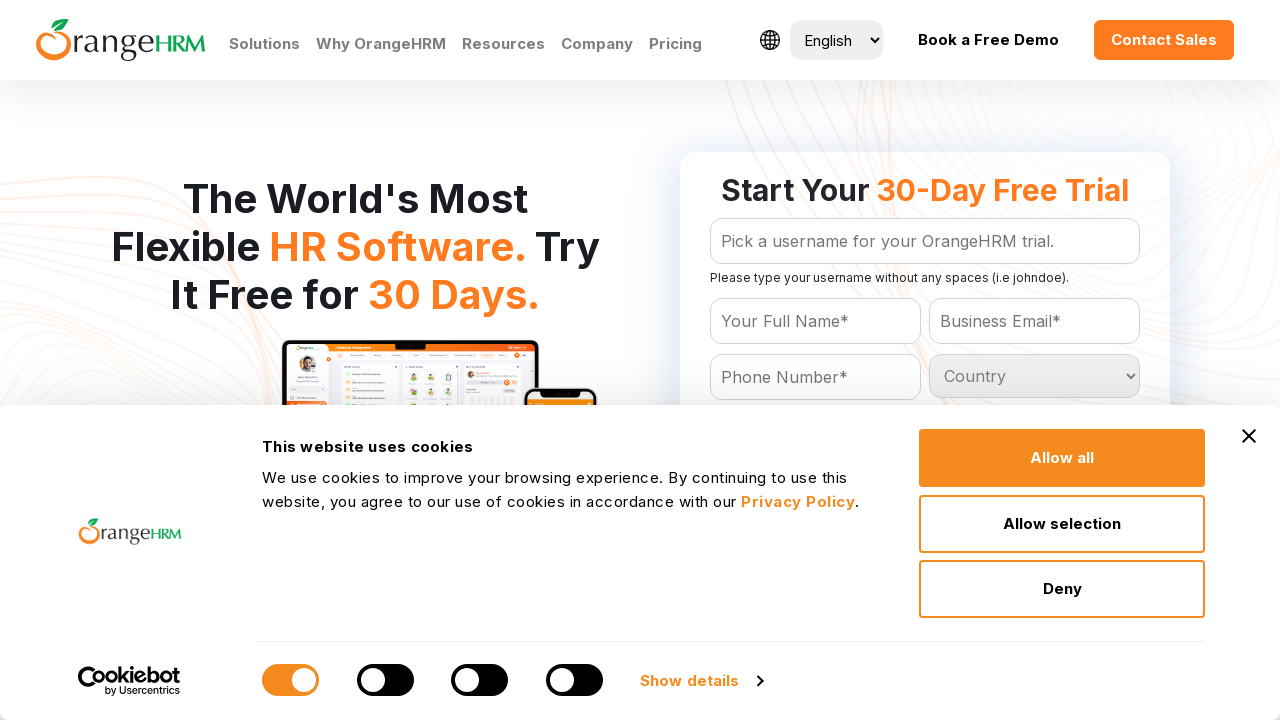

Checked option 215: 'United Kingdom
	'
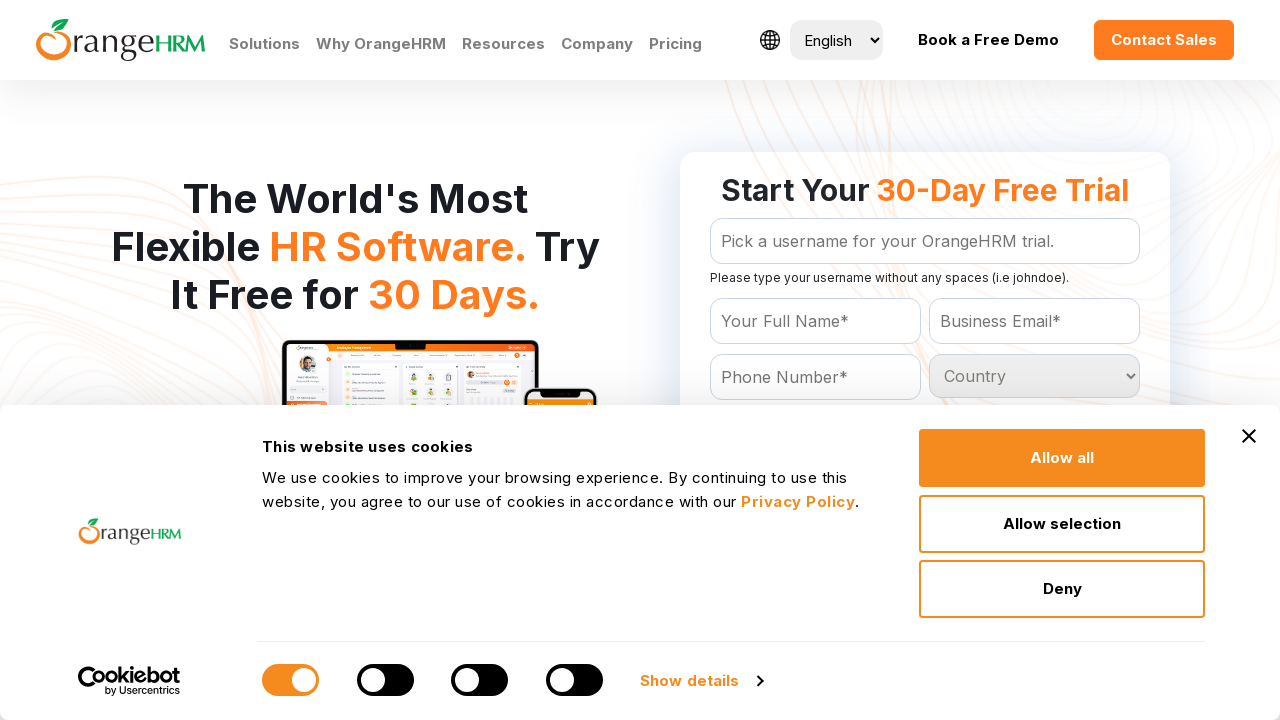

Checked option 216: 'United States
	'
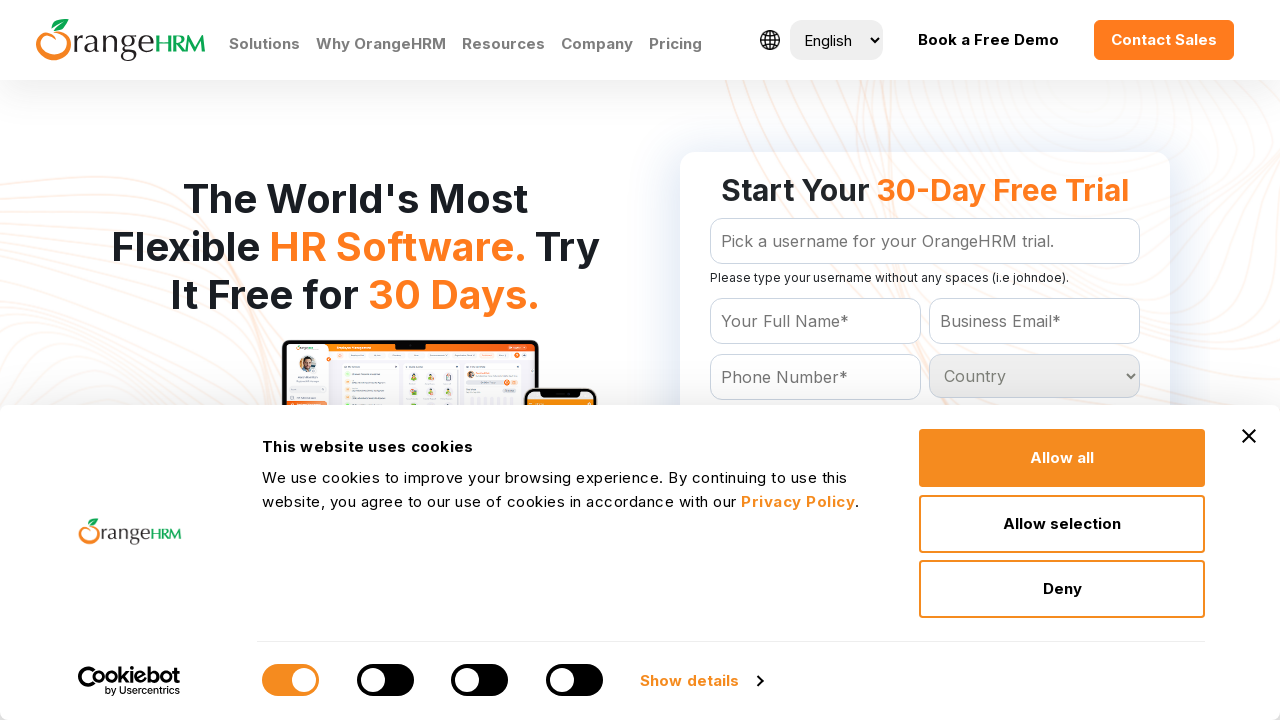

Checked option 217: 'Uruguay
	'
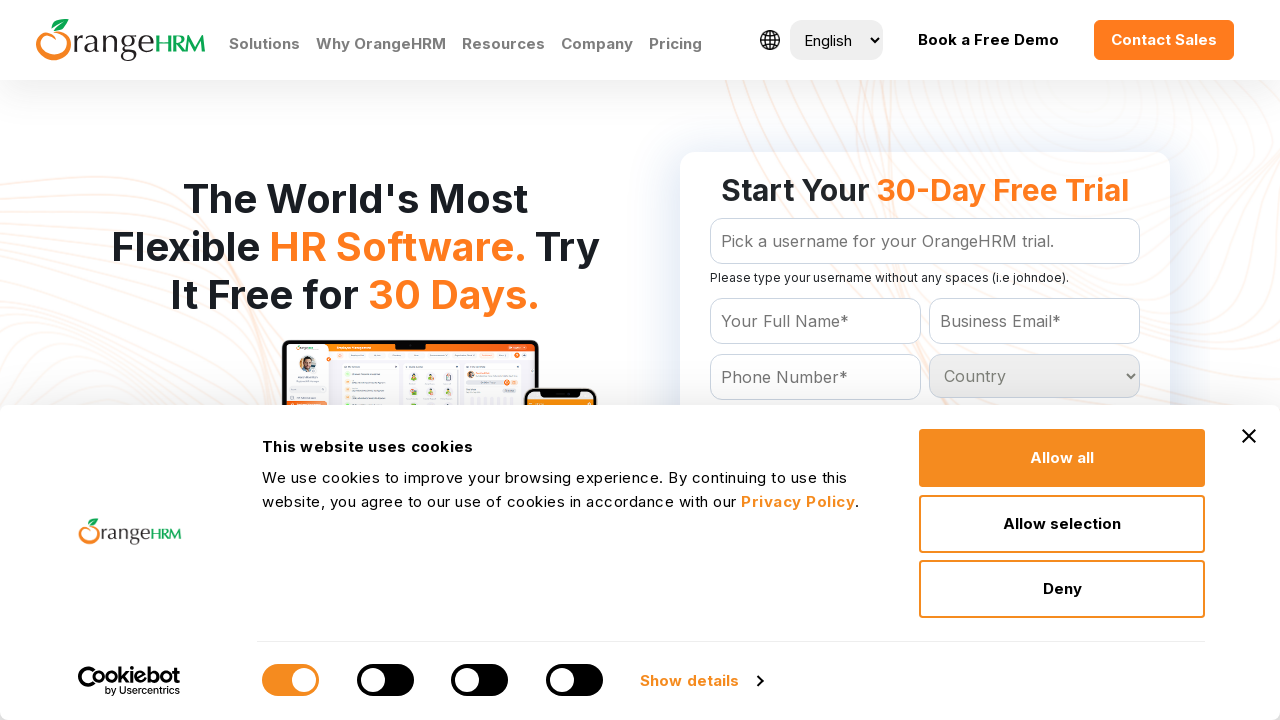

Checked option 218: 'Uzbekistan
	'
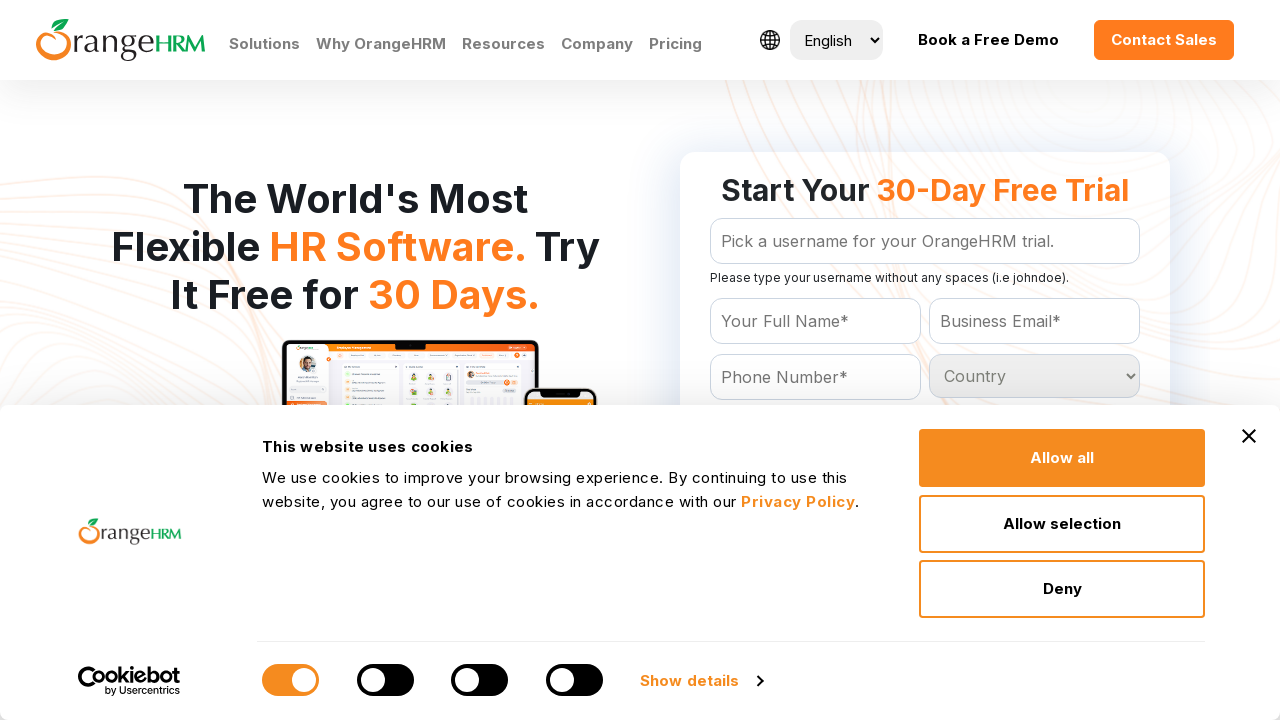

Checked option 219: 'Vanuatu
	'
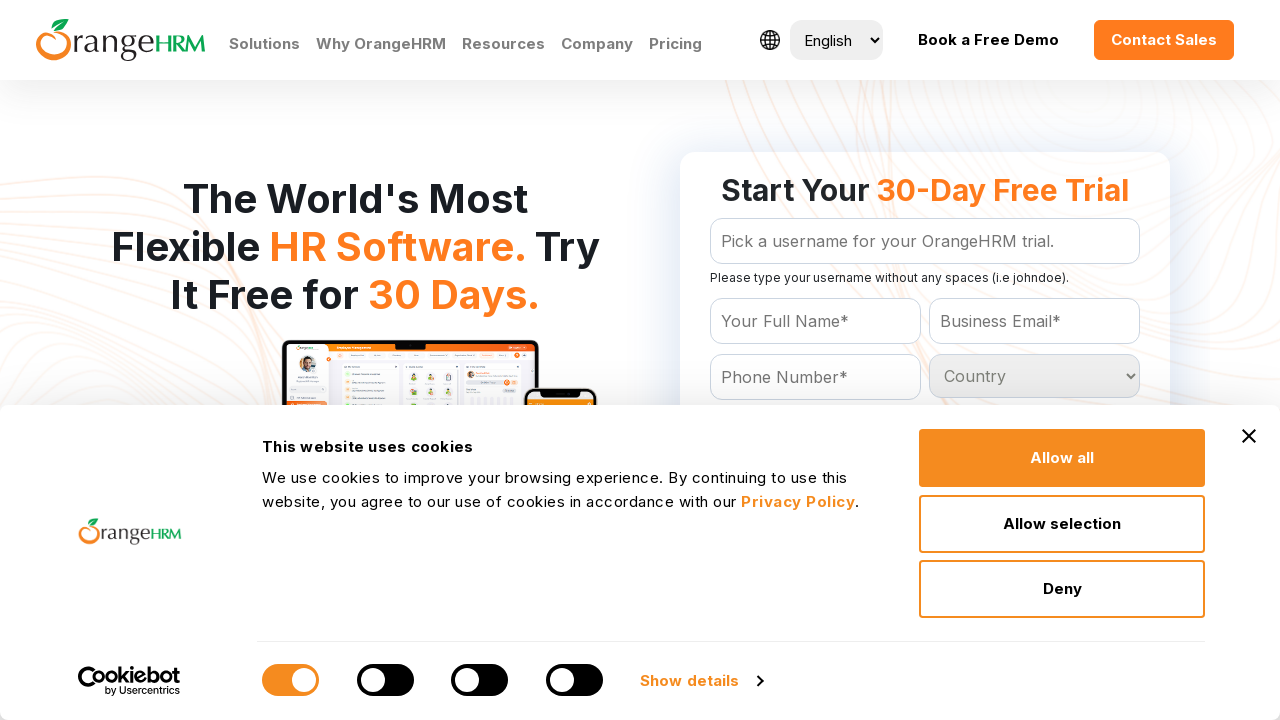

Checked option 220: 'Venezuela
	'
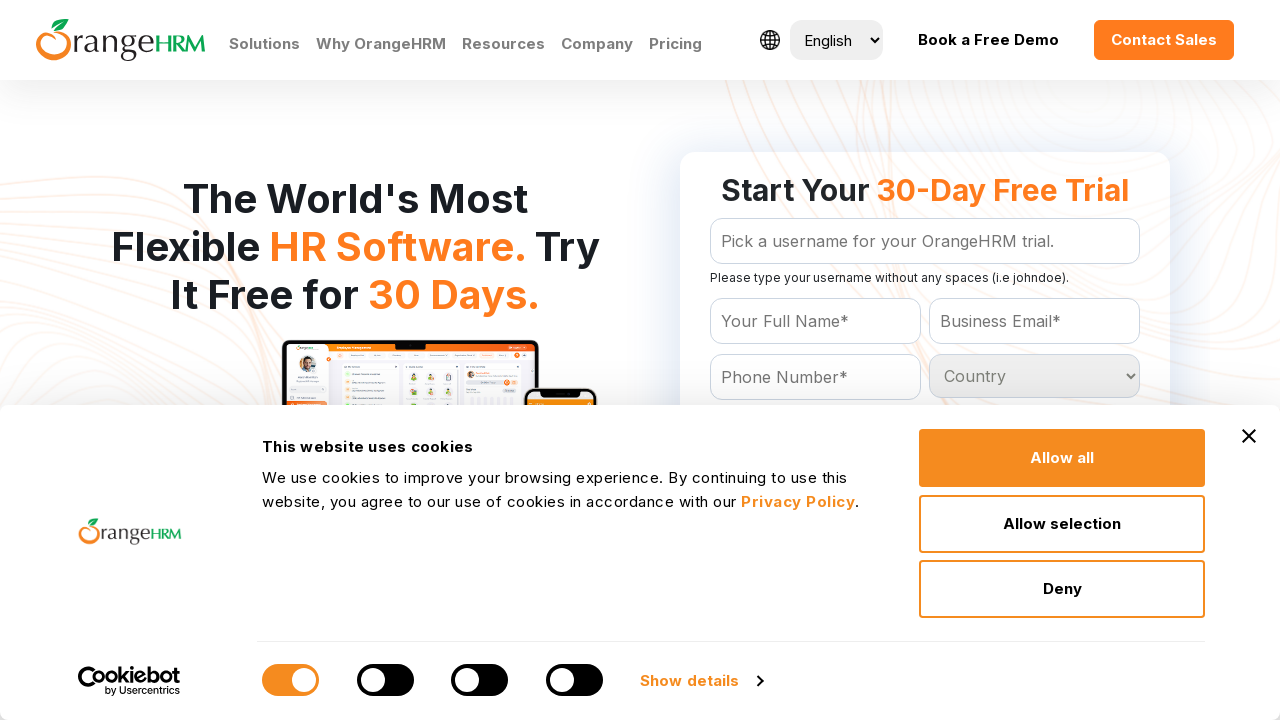

Checked option 221: 'Vietnam
	'
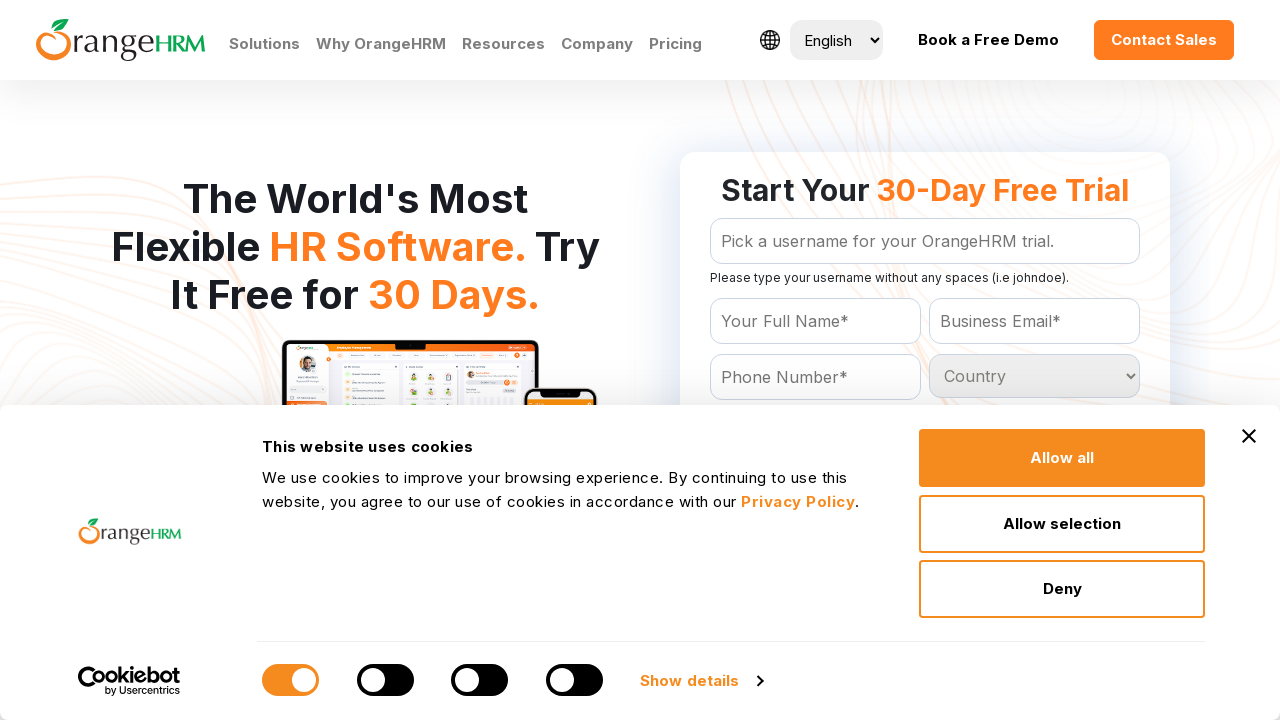

Checked option 222: 'Virgin Islands
	'
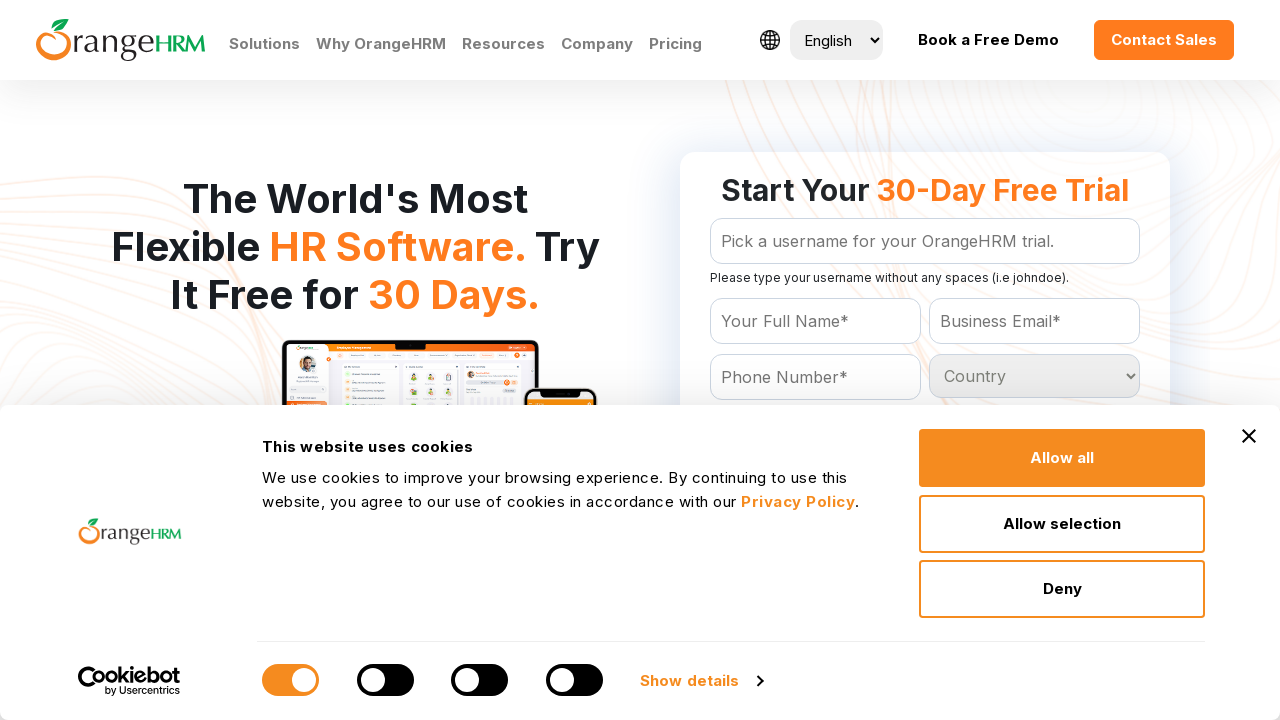

Checked option 223: 'Western Sahara
	'
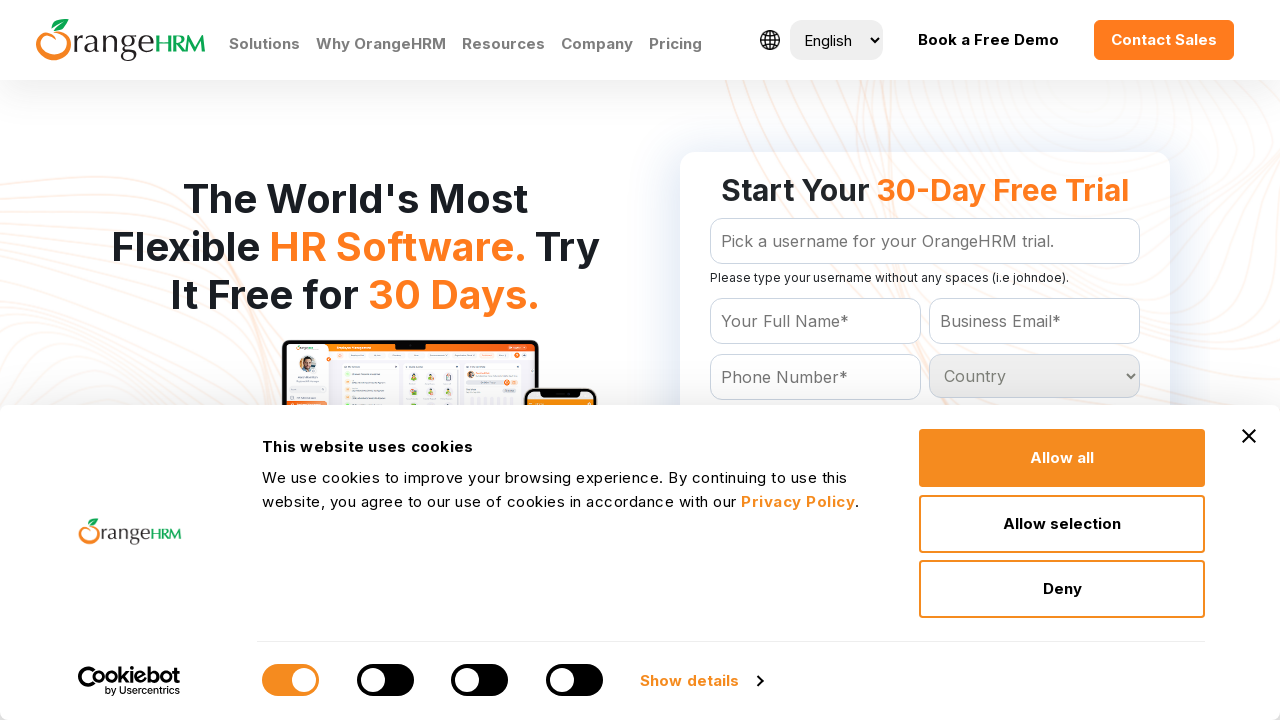

Checked option 224: 'Yemen
	'
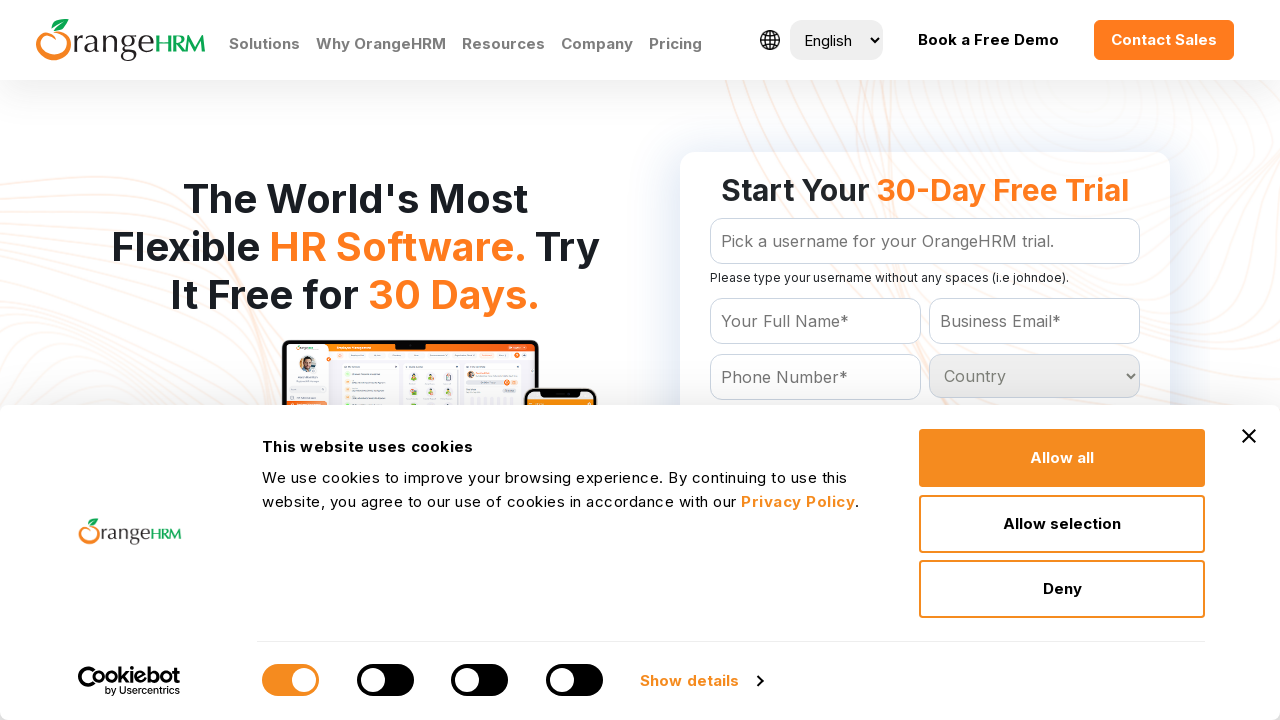

Checked option 225: 'Zambia
	'
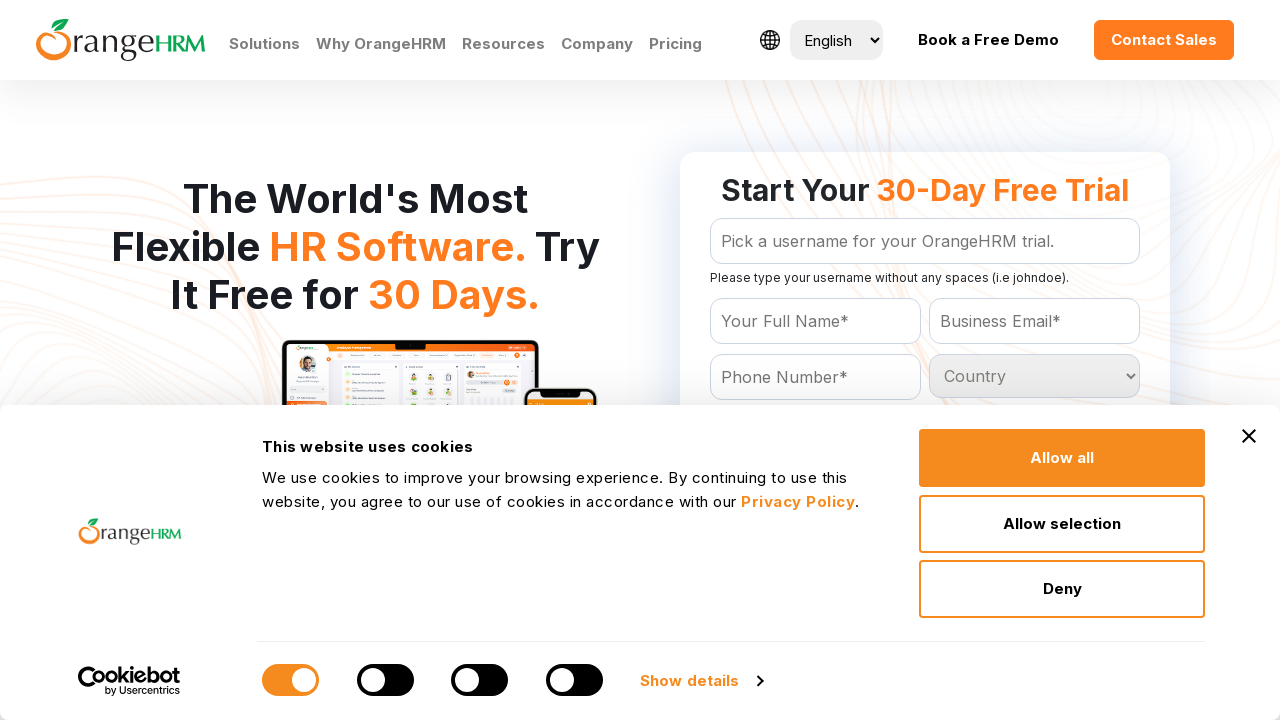

Checked option 226: 'Zimbabwe
	'
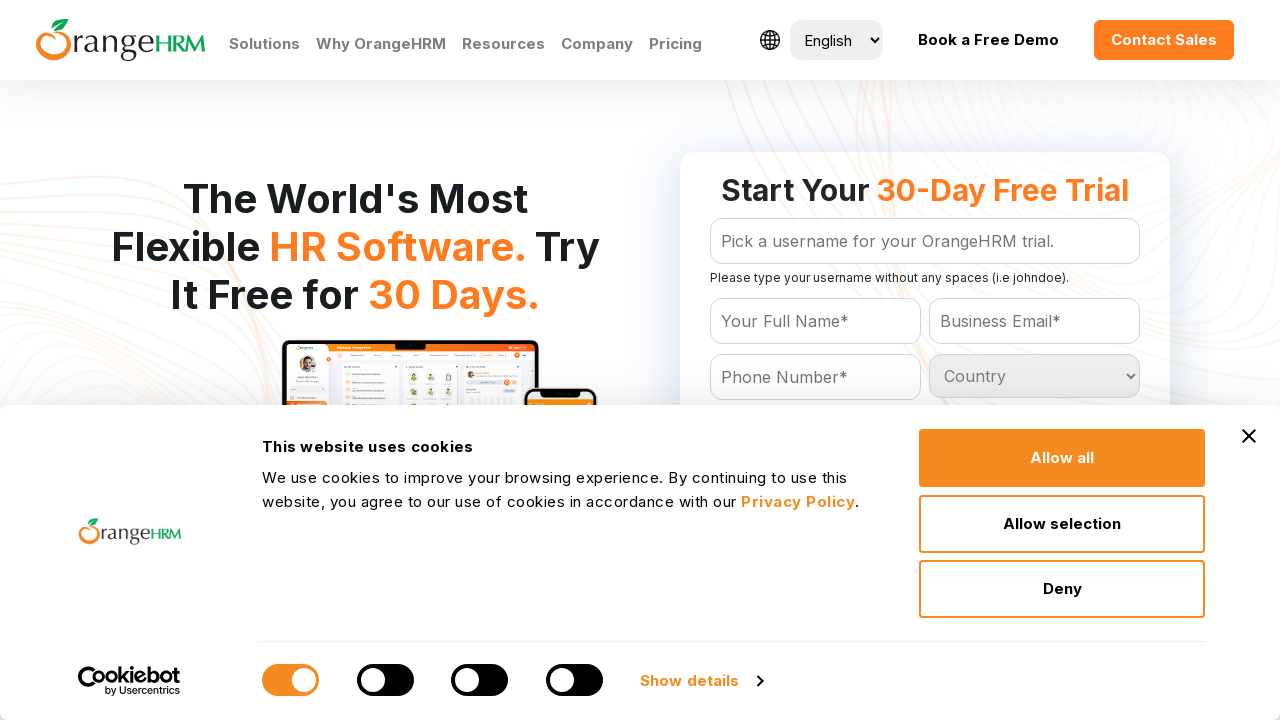

Checked option 227: 'South Sandwich Islands
	'
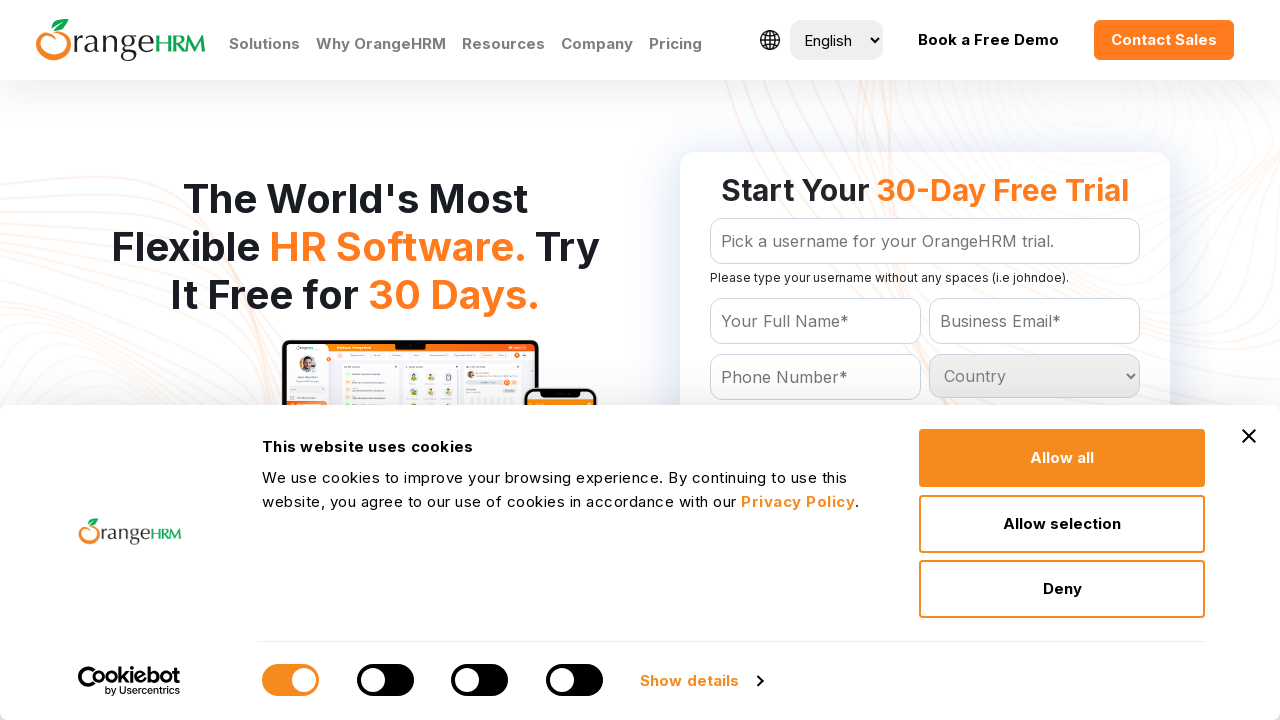

Checked option 228: 'St Helena
	'
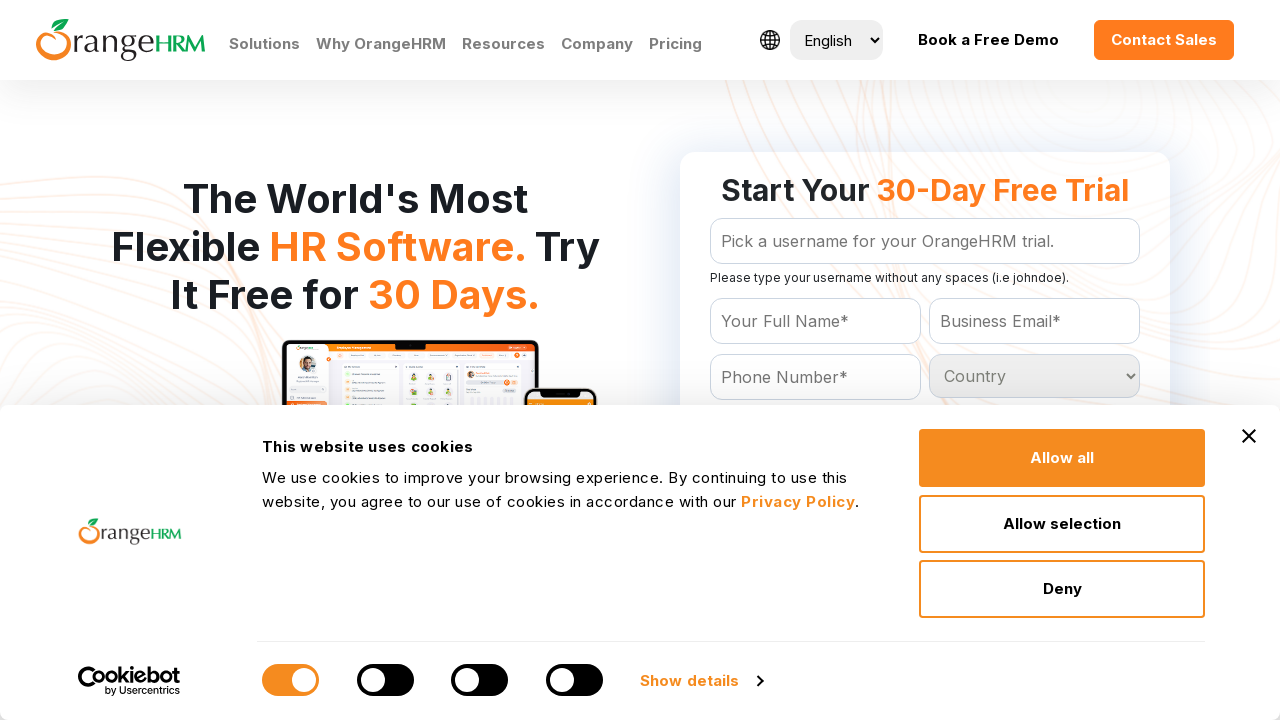

Checked option 229: 'St Pierre and Miquelon
	'
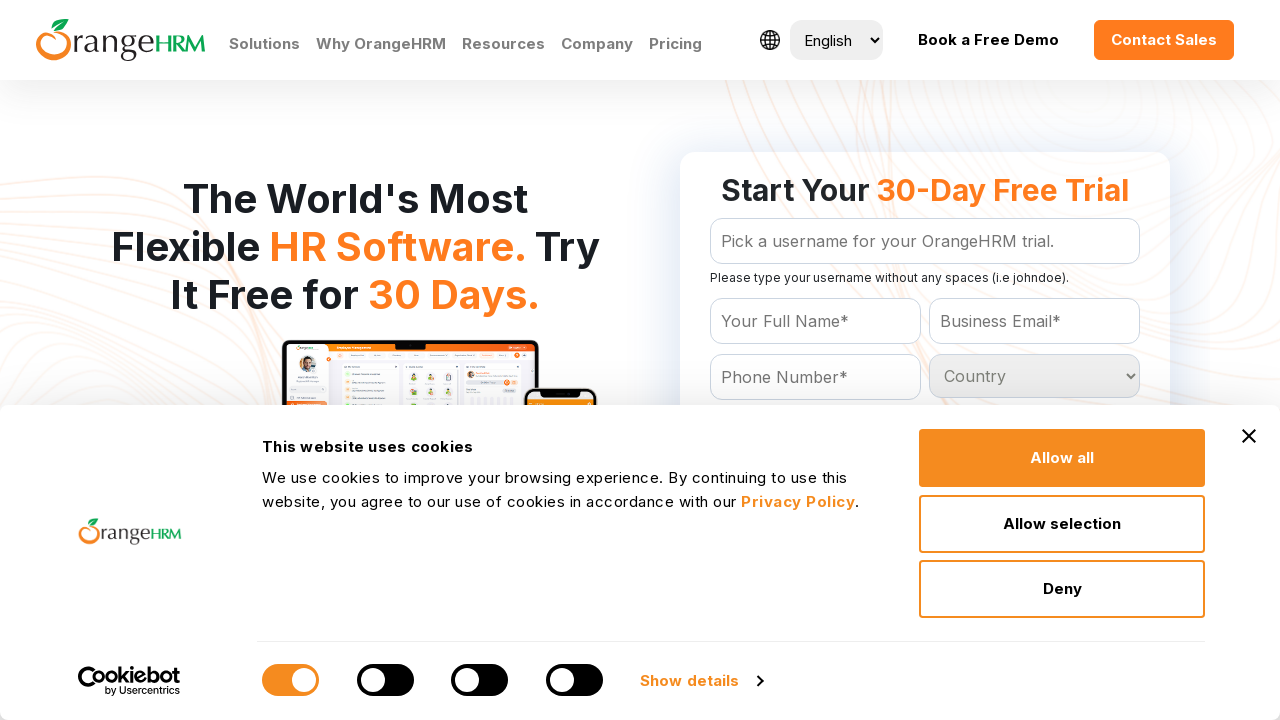

Checked option 230: 'Vatican City
	'
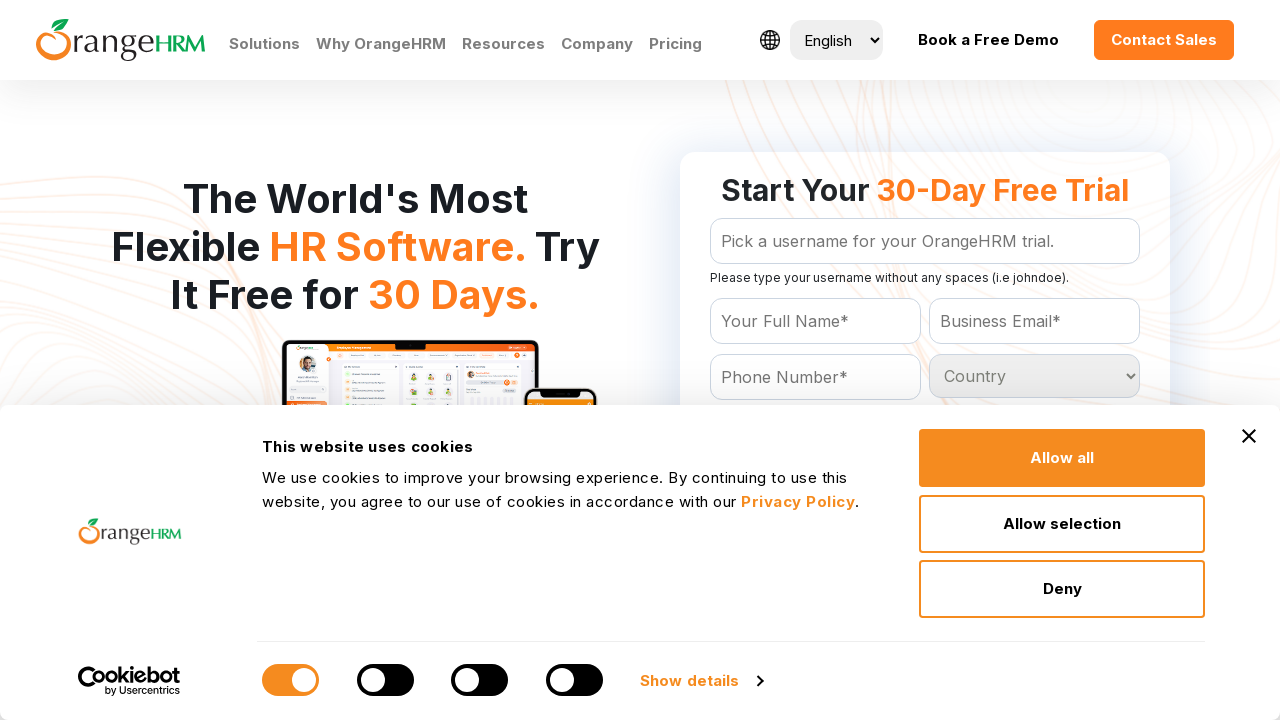

Checked option 231: 'Wallis and Futuna Islands
	'
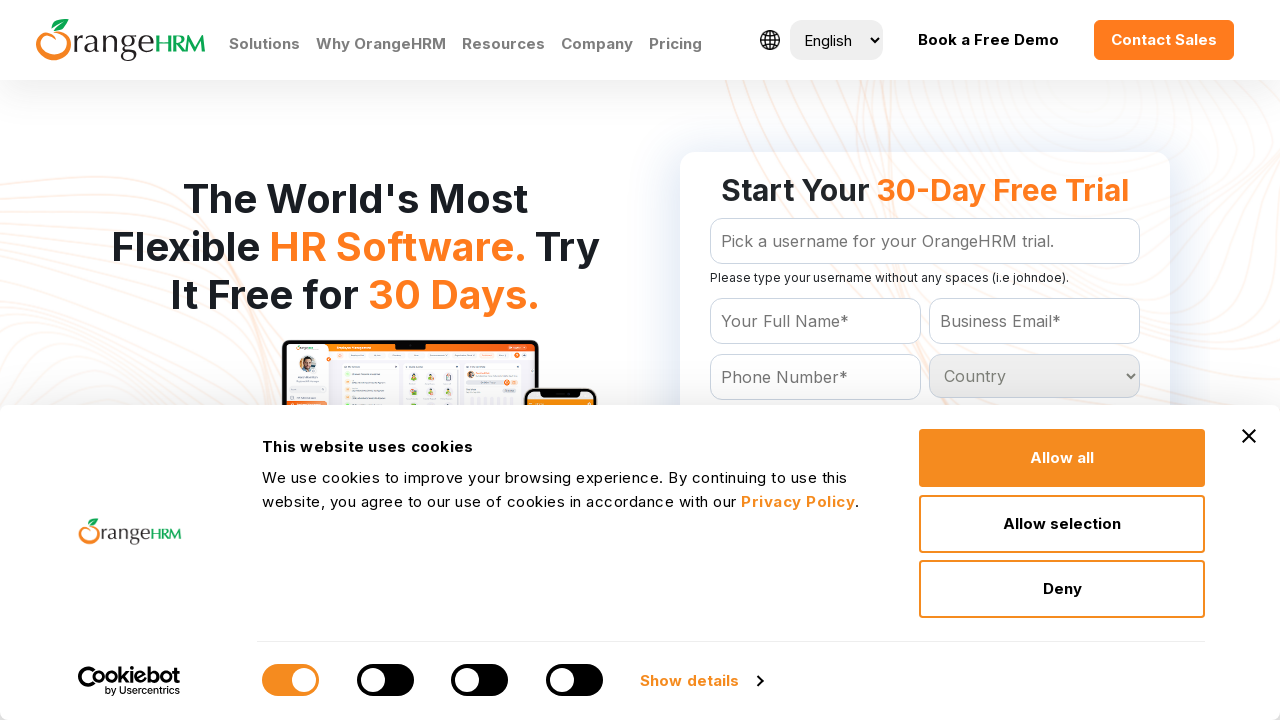

Checked option 232: 'Zaire
	'
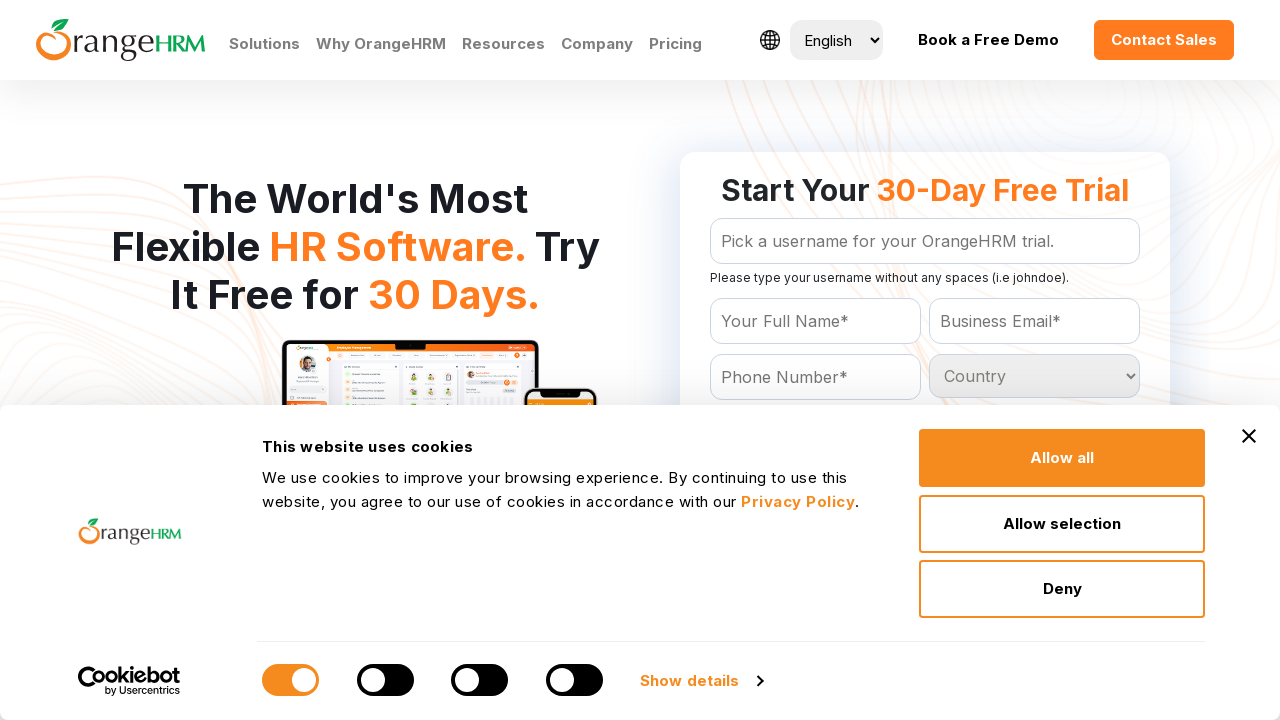

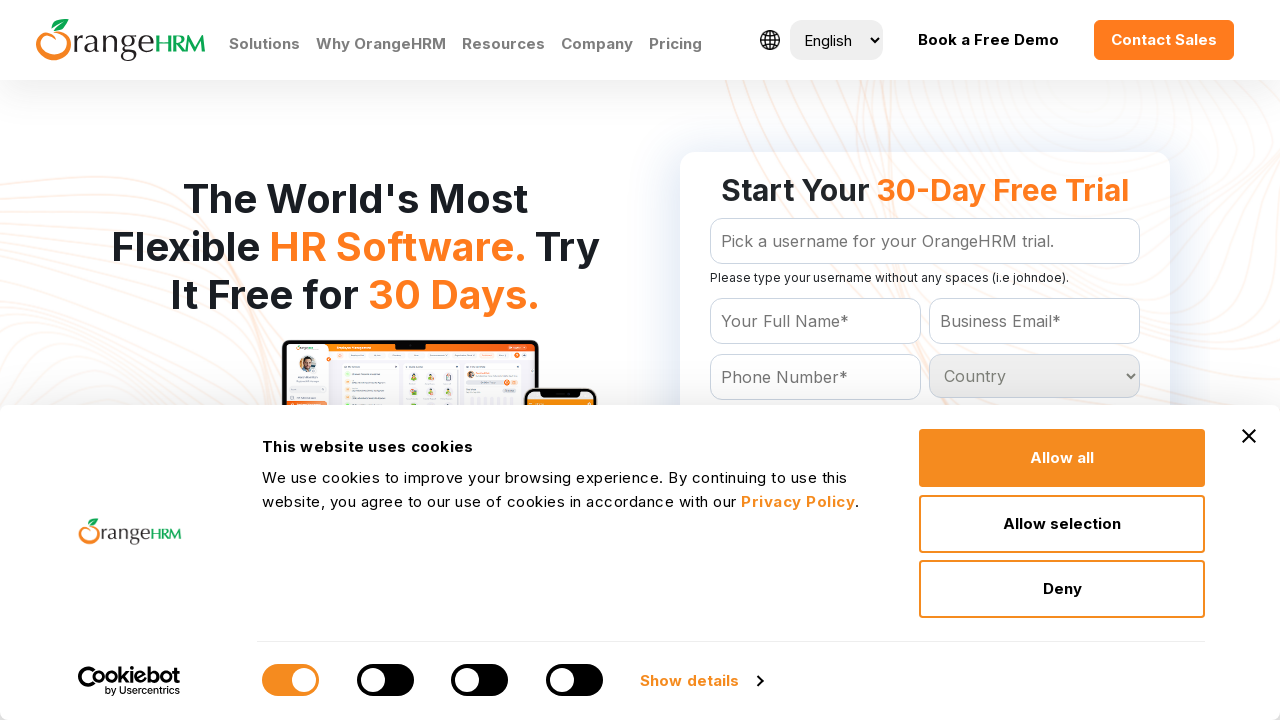